Tests the jQuery UI datepicker widget by navigating to a specific date (March 27, 2020) using the calendar navigation controls and selecting the date.

Starting URL: https://jqueryui.com/datepicker/

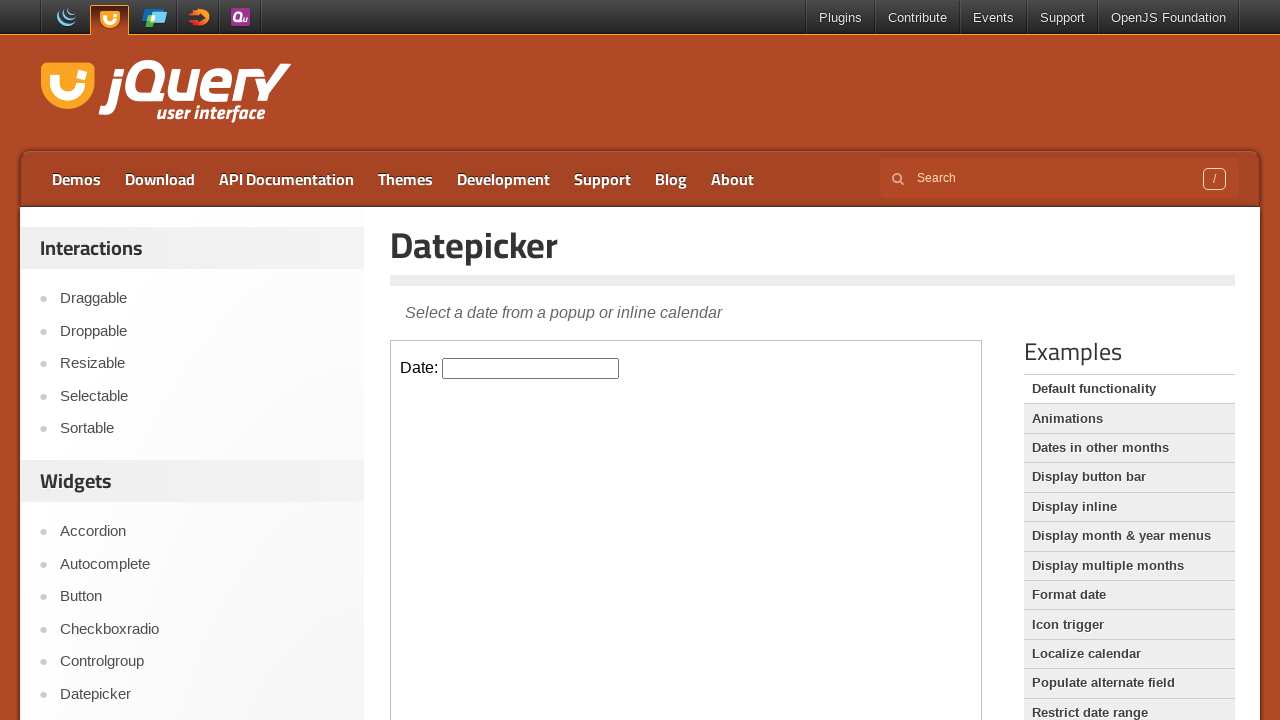

Located iframe containing datepicker
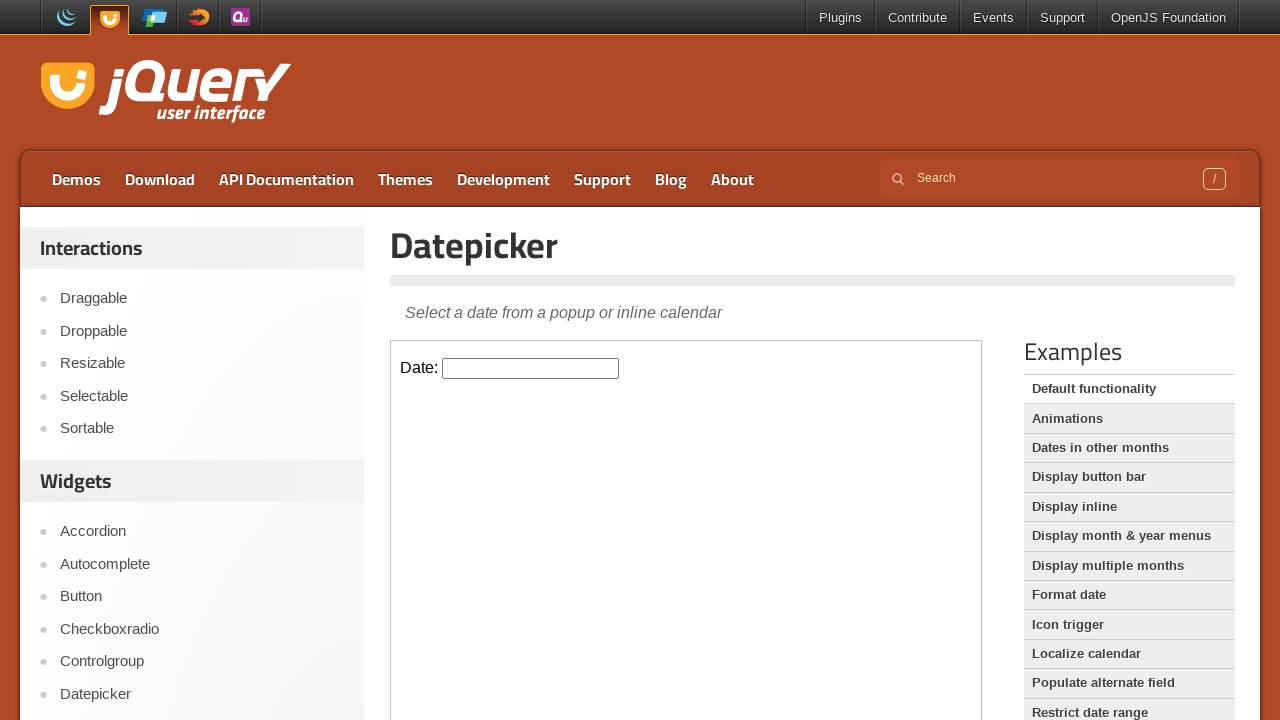

Clicked datepicker input to open calendar at (531, 368) on iframe >> nth=0 >> internal:control=enter-frame >> #datepicker
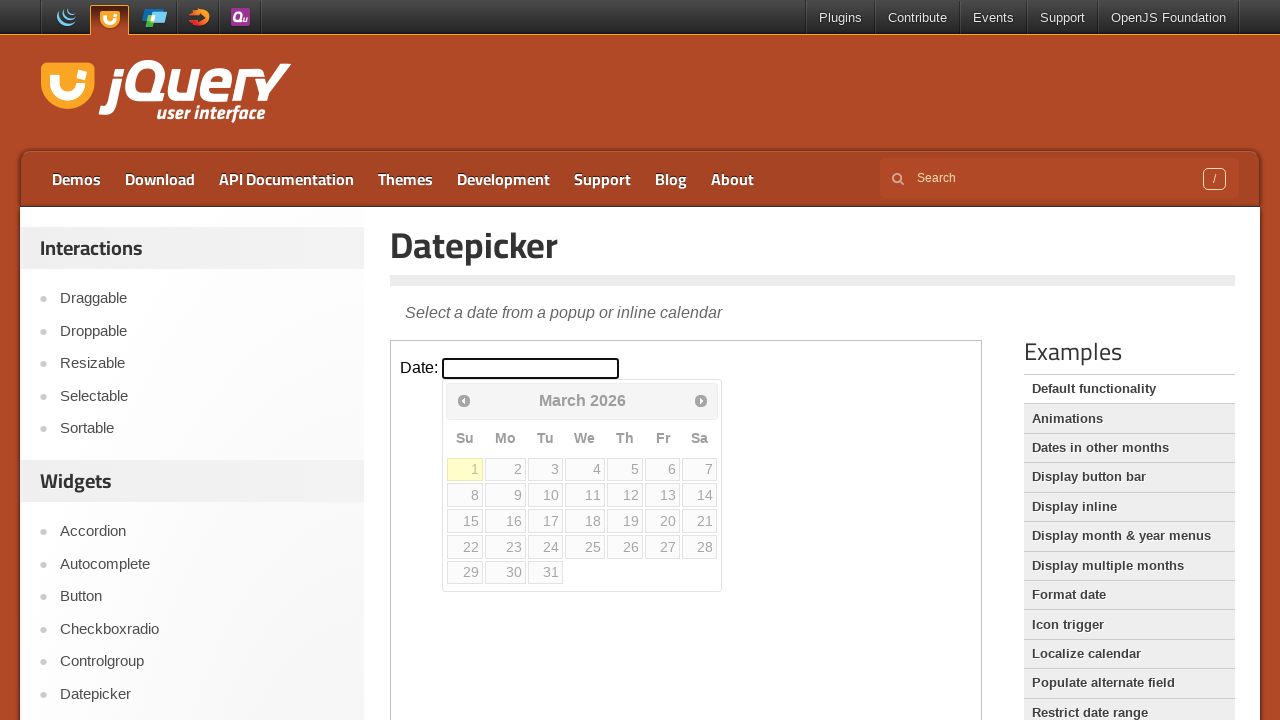

Checked current calendar date: March 2026
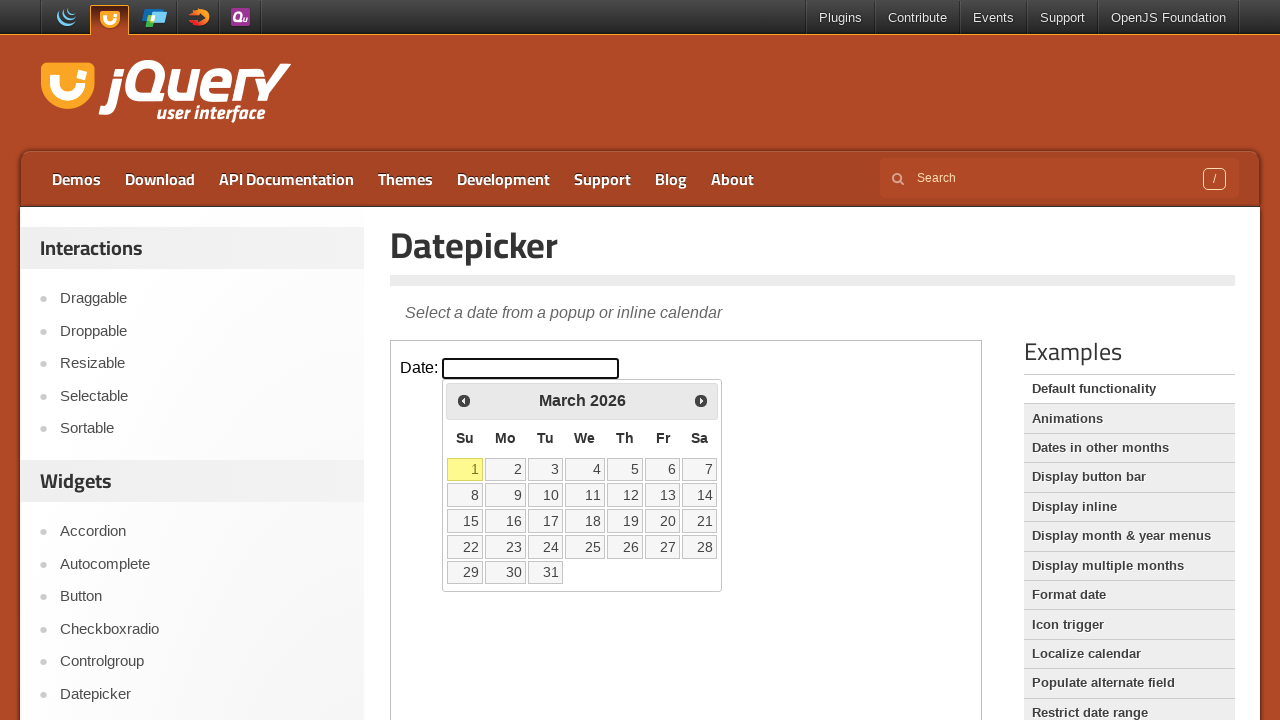

Clicked previous month button to navigate calendar at (464, 400) on iframe >> nth=0 >> internal:control=enter-frame >> #ui-datepicker-div > div > a:
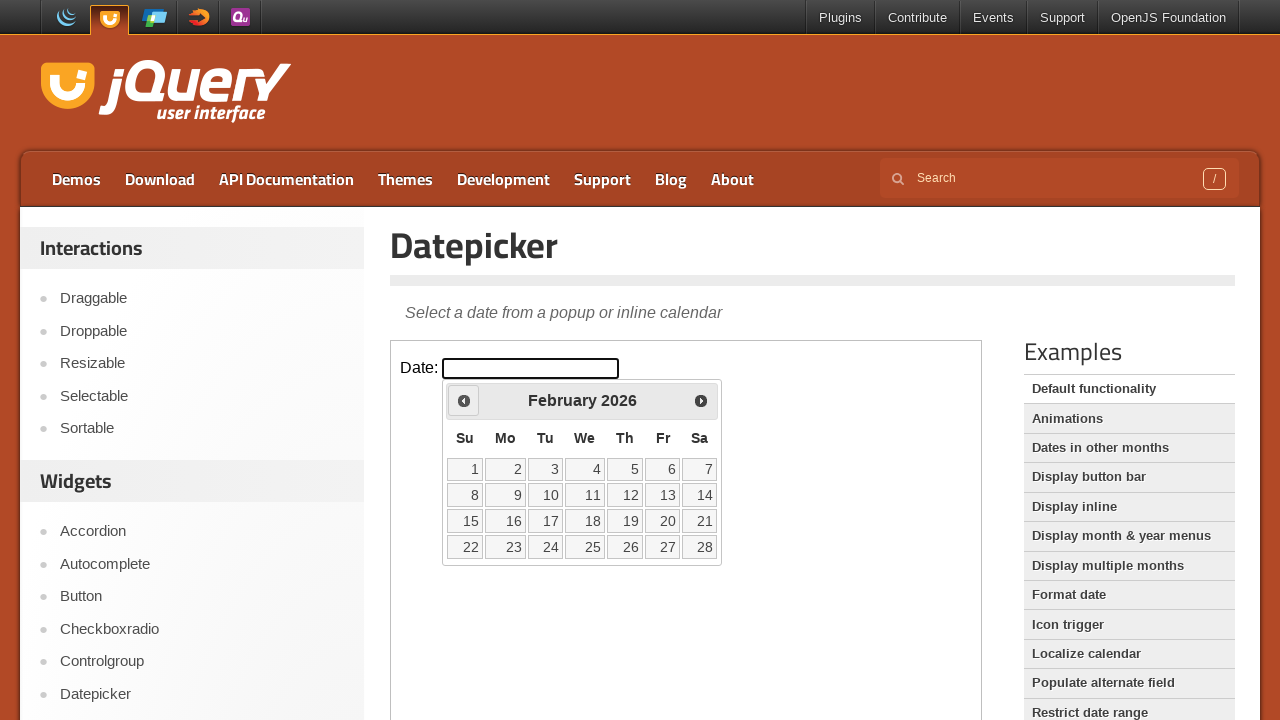

Waited for calendar to update
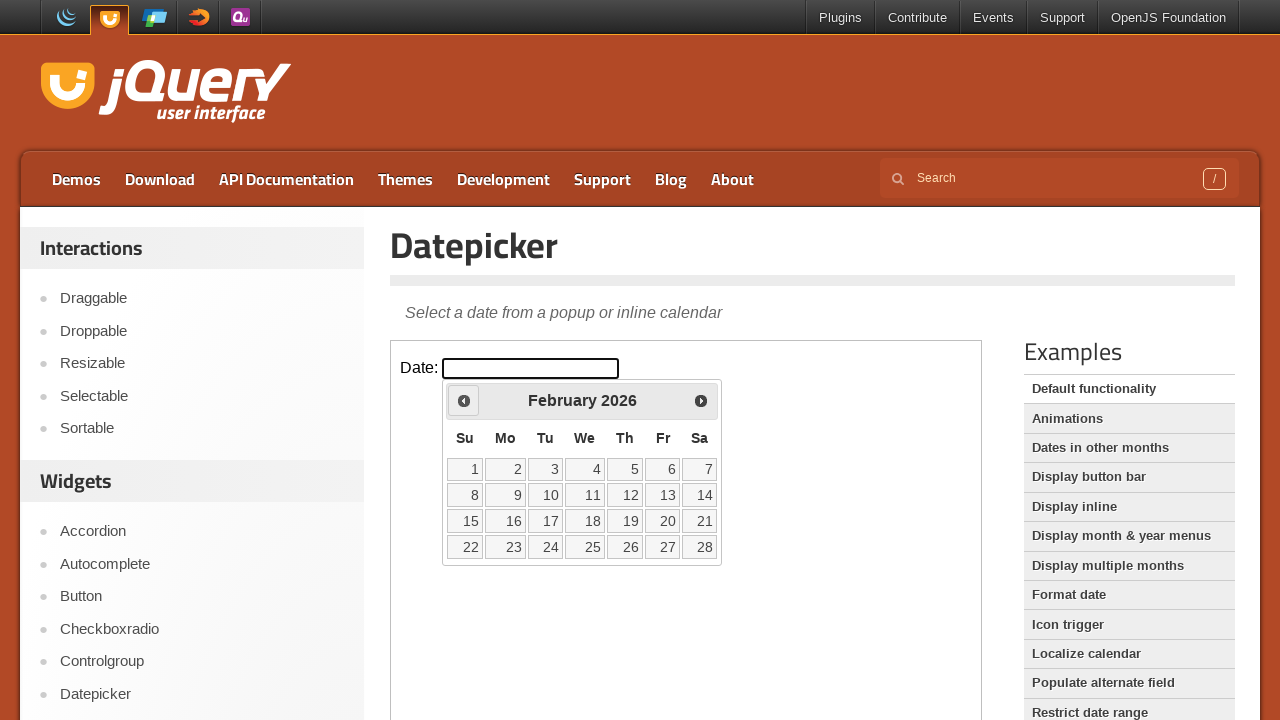

Checked current calendar date: February 2026
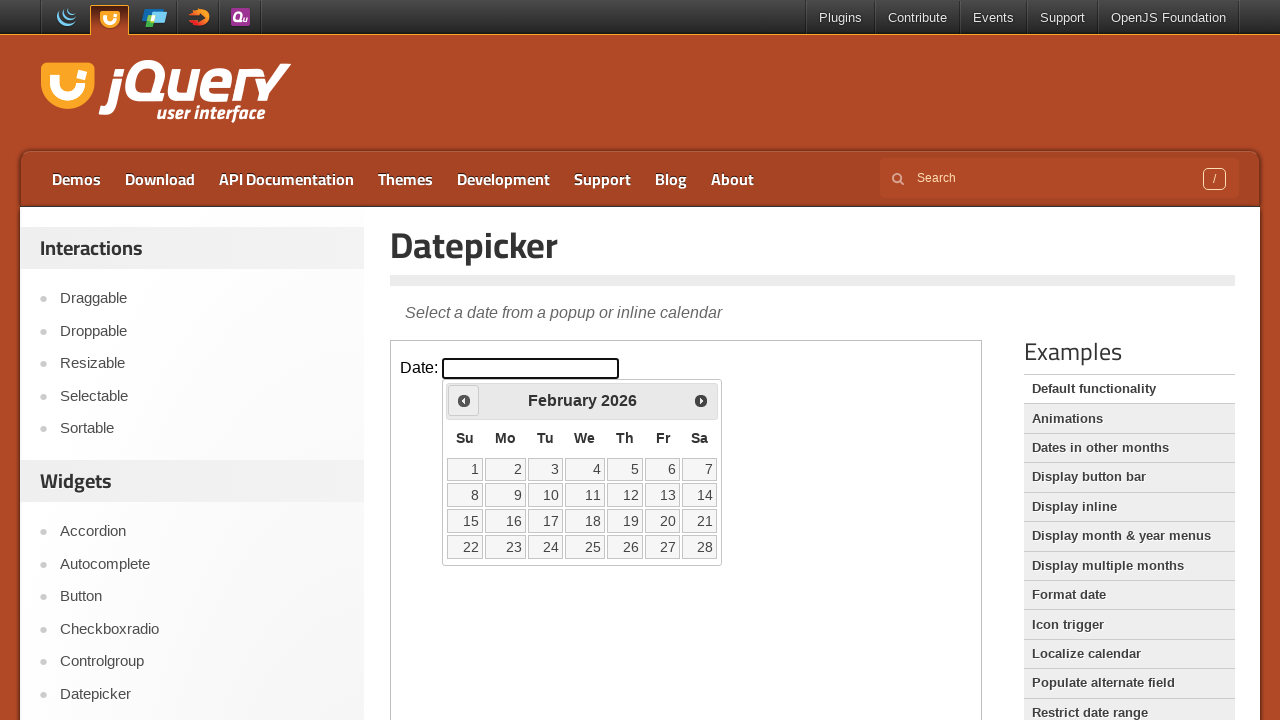

Clicked previous month button to navigate calendar at (464, 400) on iframe >> nth=0 >> internal:control=enter-frame >> #ui-datepicker-div > div > a:
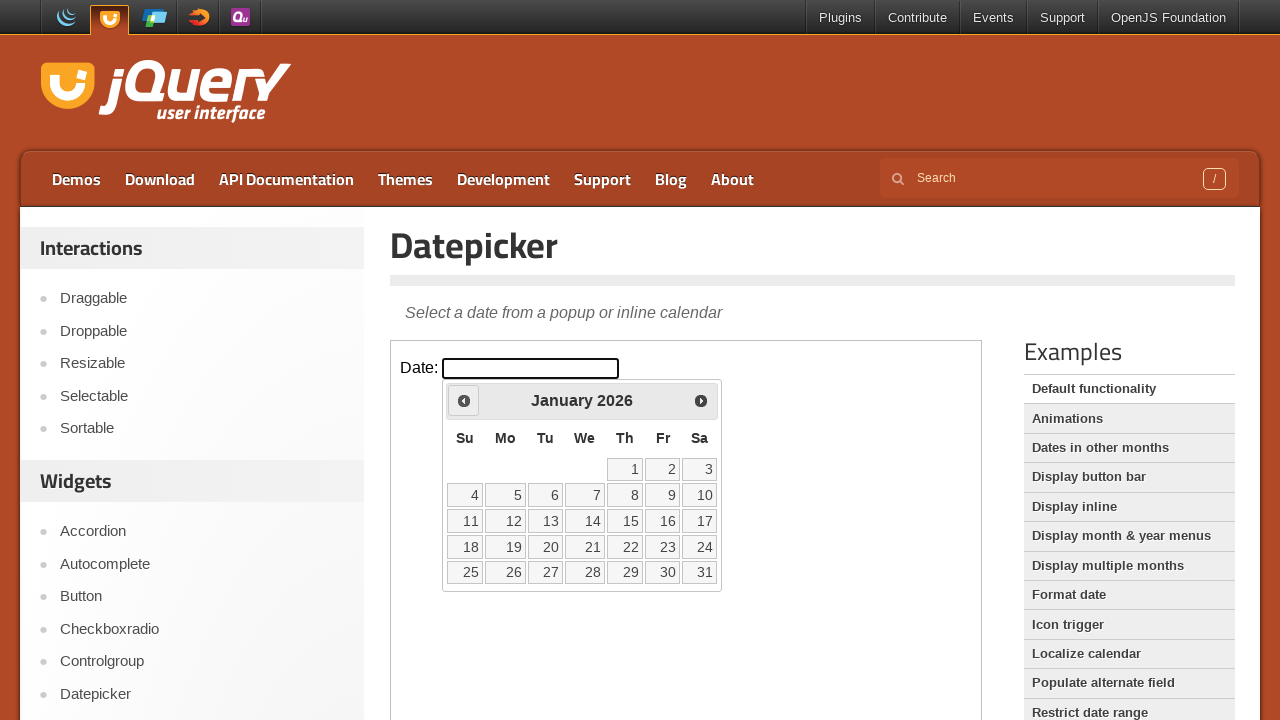

Waited for calendar to update
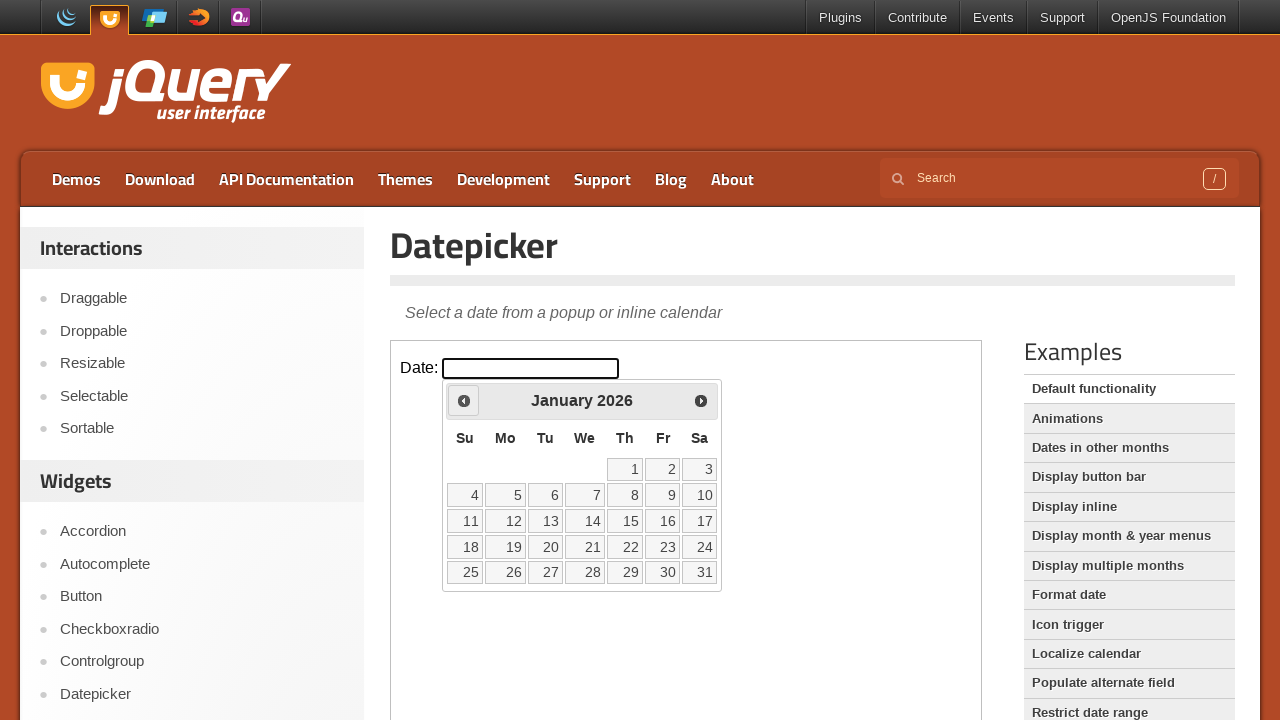

Checked current calendar date: January 2026
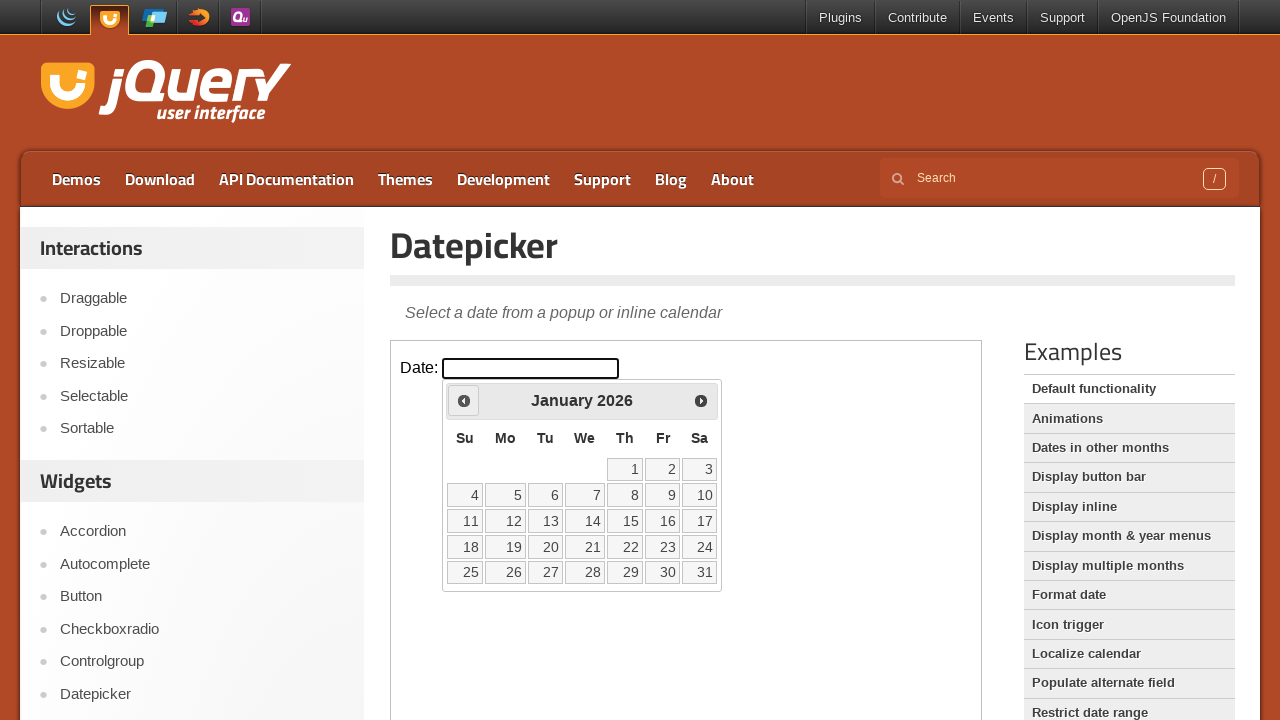

Clicked previous month button to navigate calendar at (464, 400) on iframe >> nth=0 >> internal:control=enter-frame >> #ui-datepicker-div > div > a:
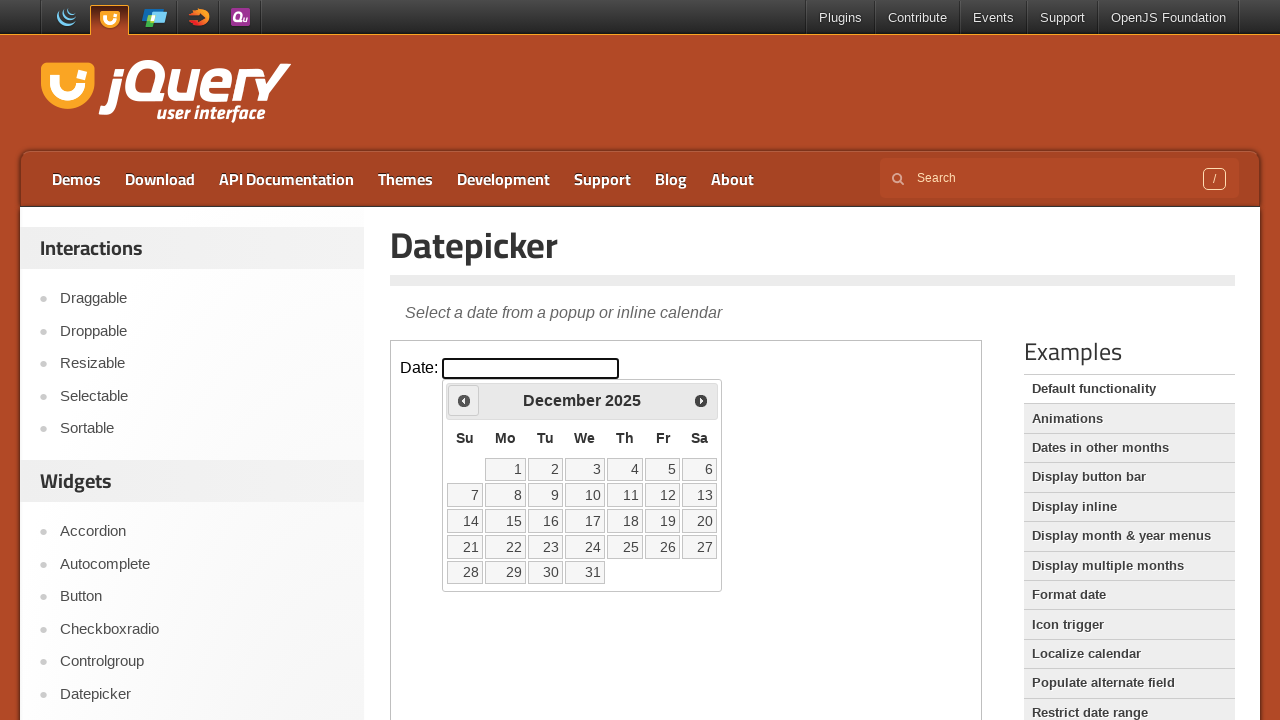

Waited for calendar to update
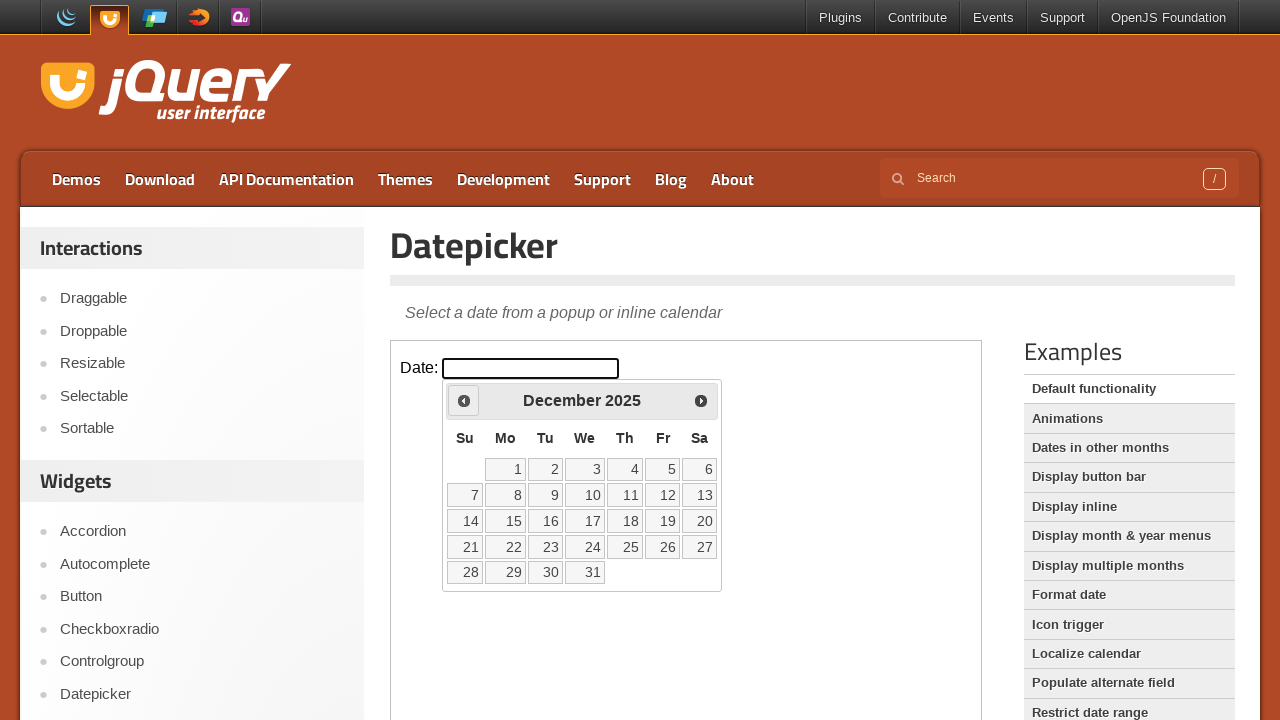

Checked current calendar date: December 2025
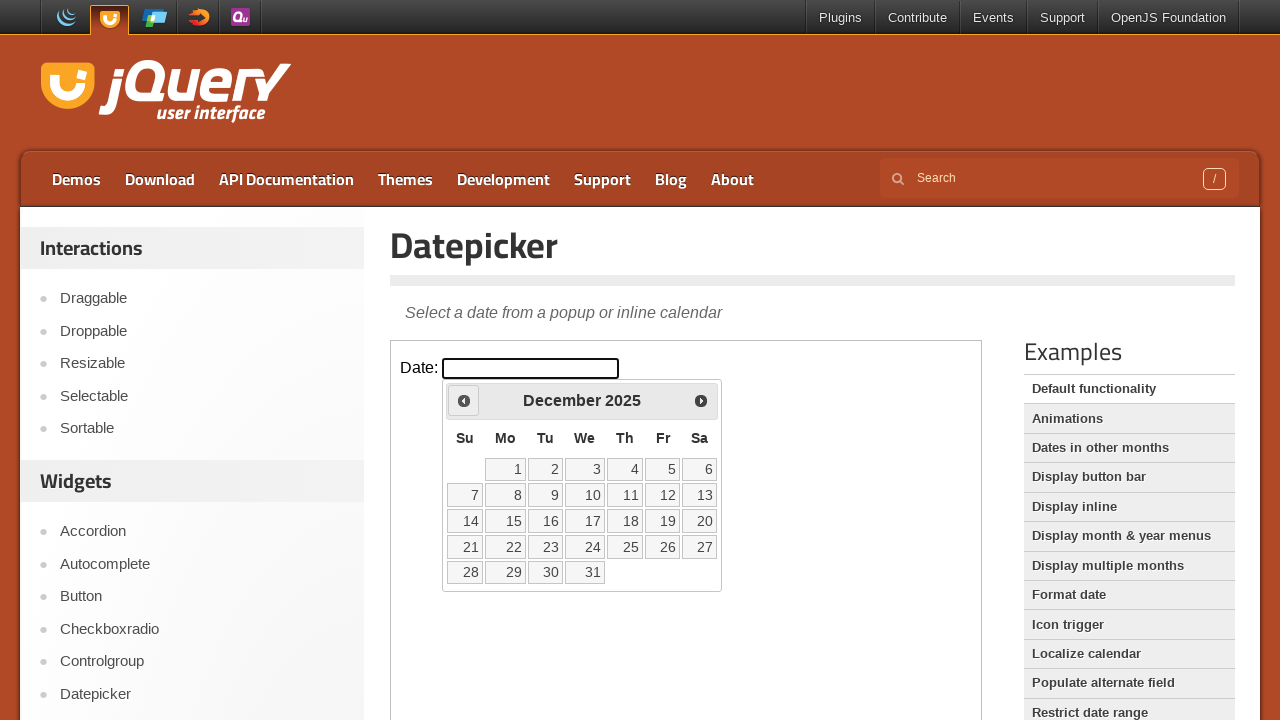

Clicked previous month button to navigate calendar at (464, 400) on iframe >> nth=0 >> internal:control=enter-frame >> #ui-datepicker-div > div > a:
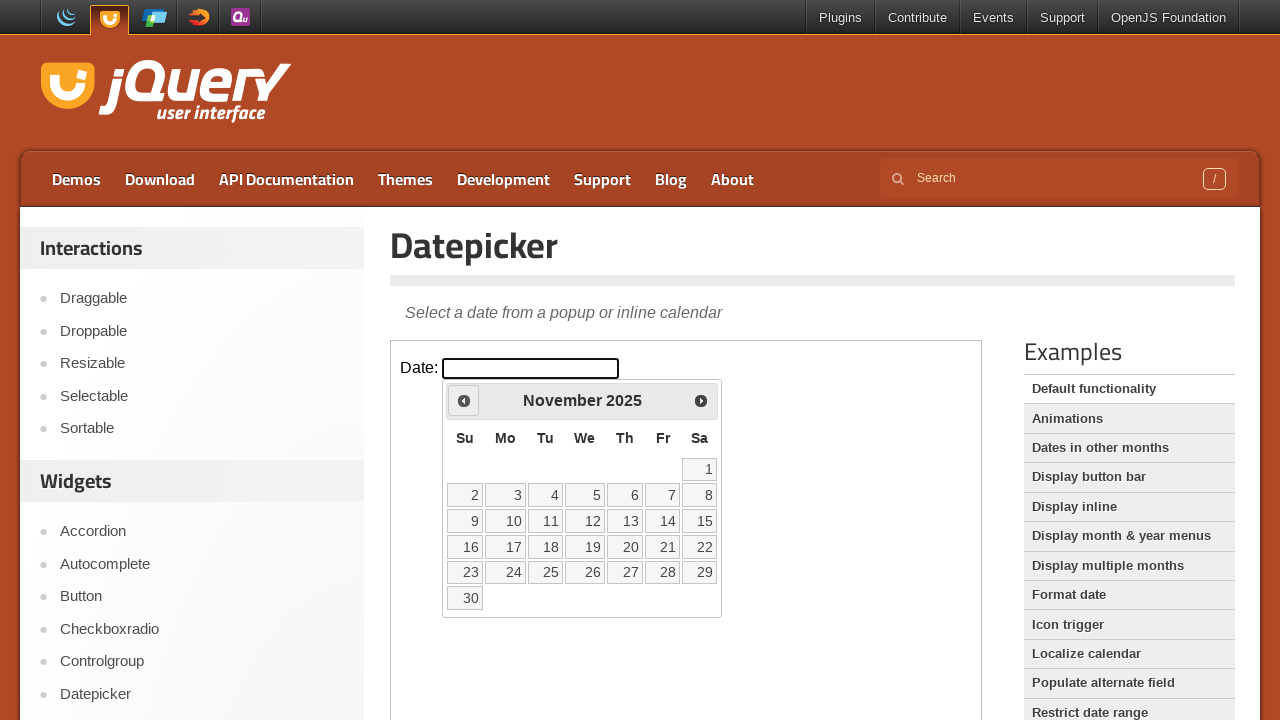

Waited for calendar to update
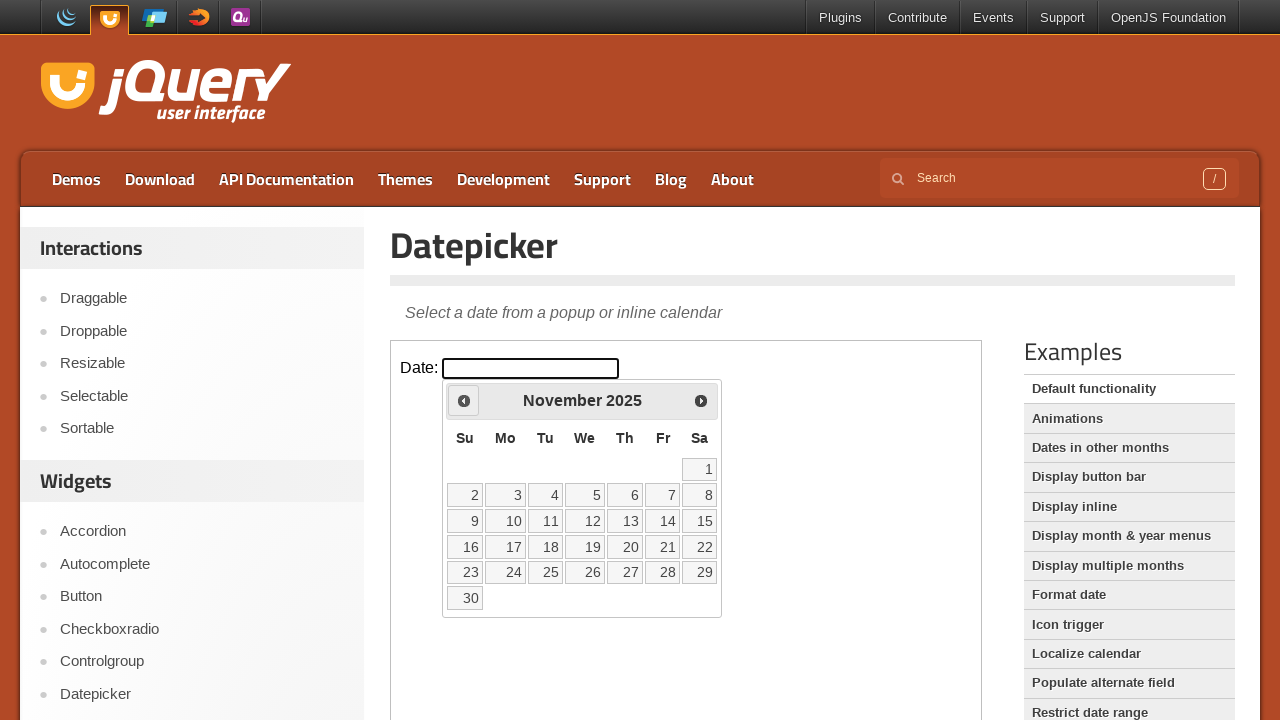

Checked current calendar date: November 2025
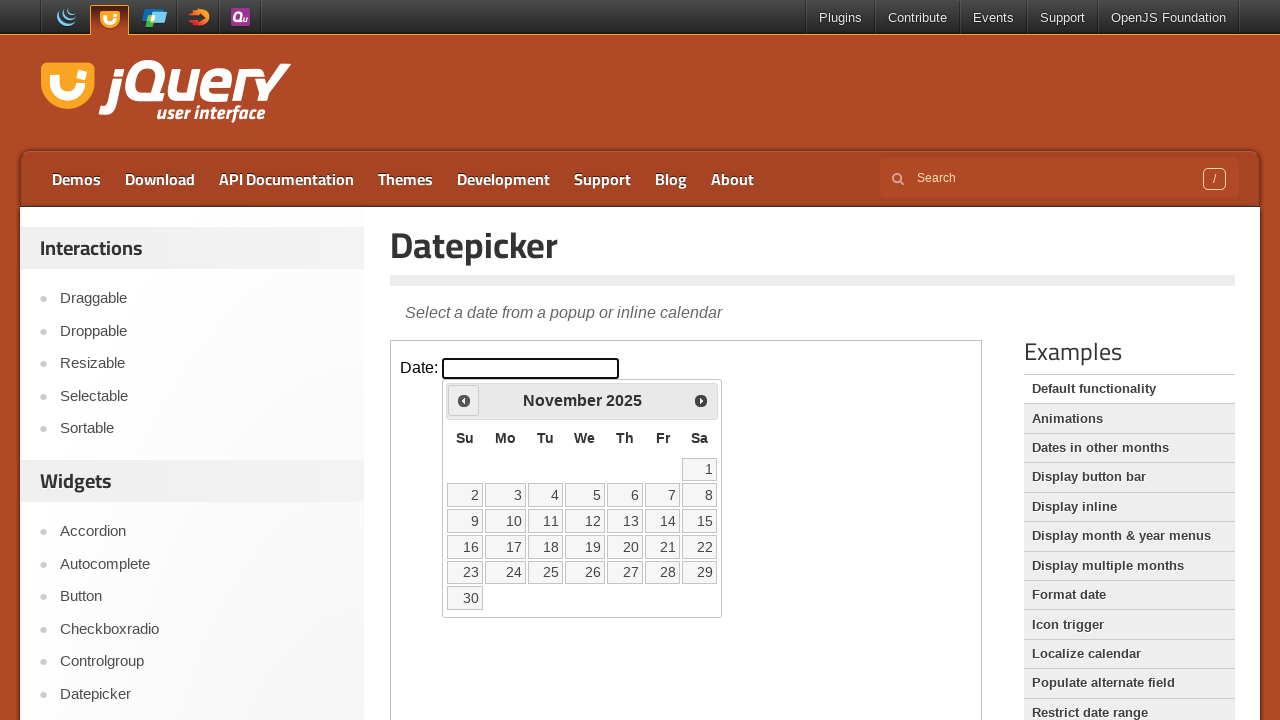

Clicked previous month button to navigate calendar at (464, 400) on iframe >> nth=0 >> internal:control=enter-frame >> #ui-datepicker-div > div > a:
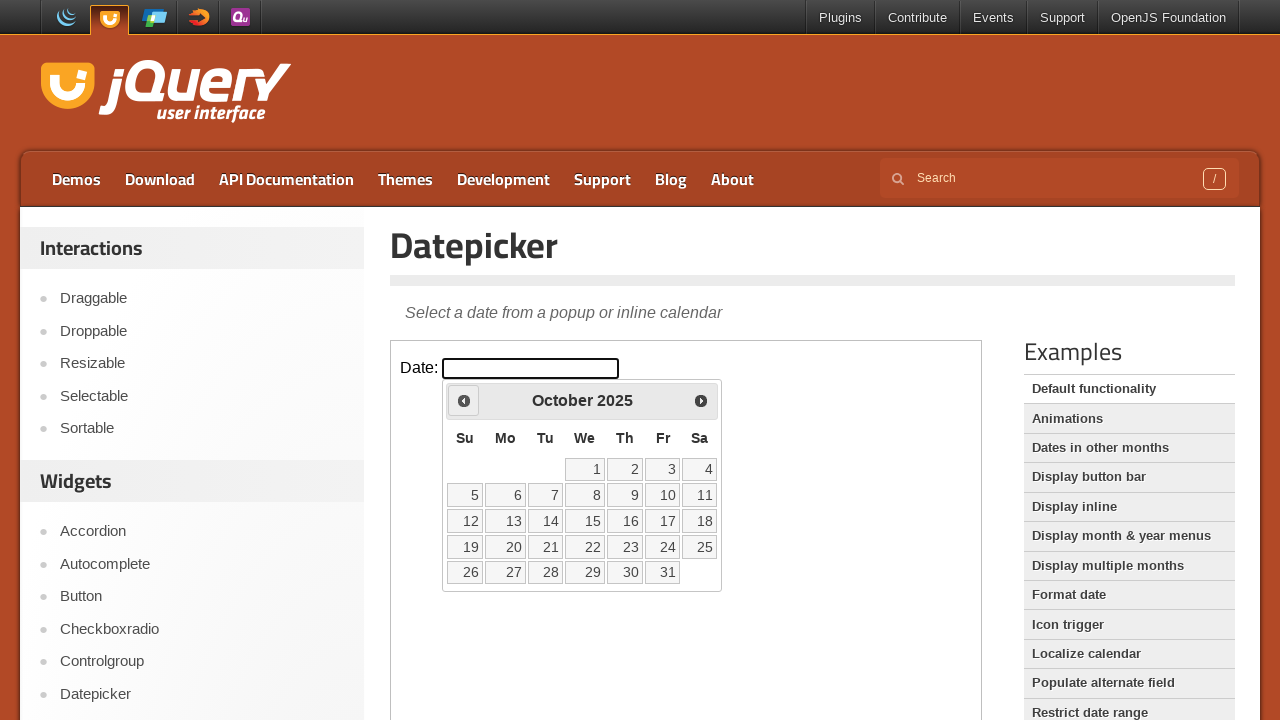

Waited for calendar to update
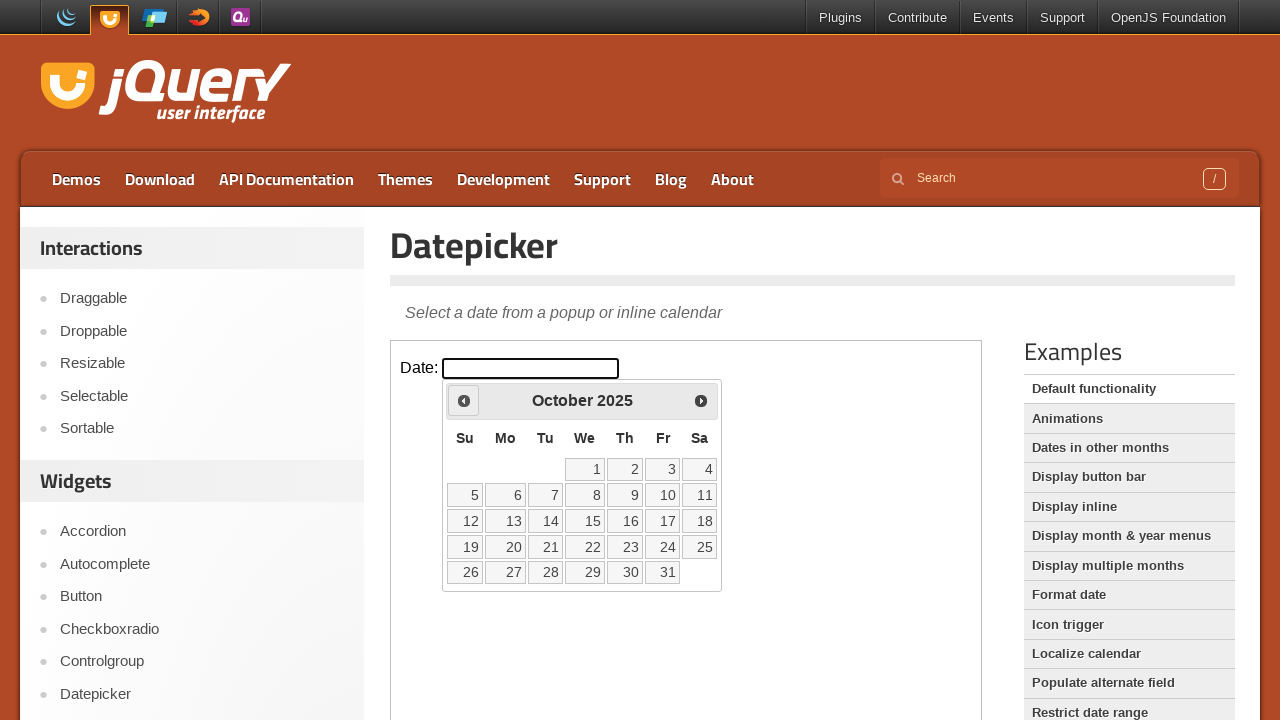

Checked current calendar date: October 2025
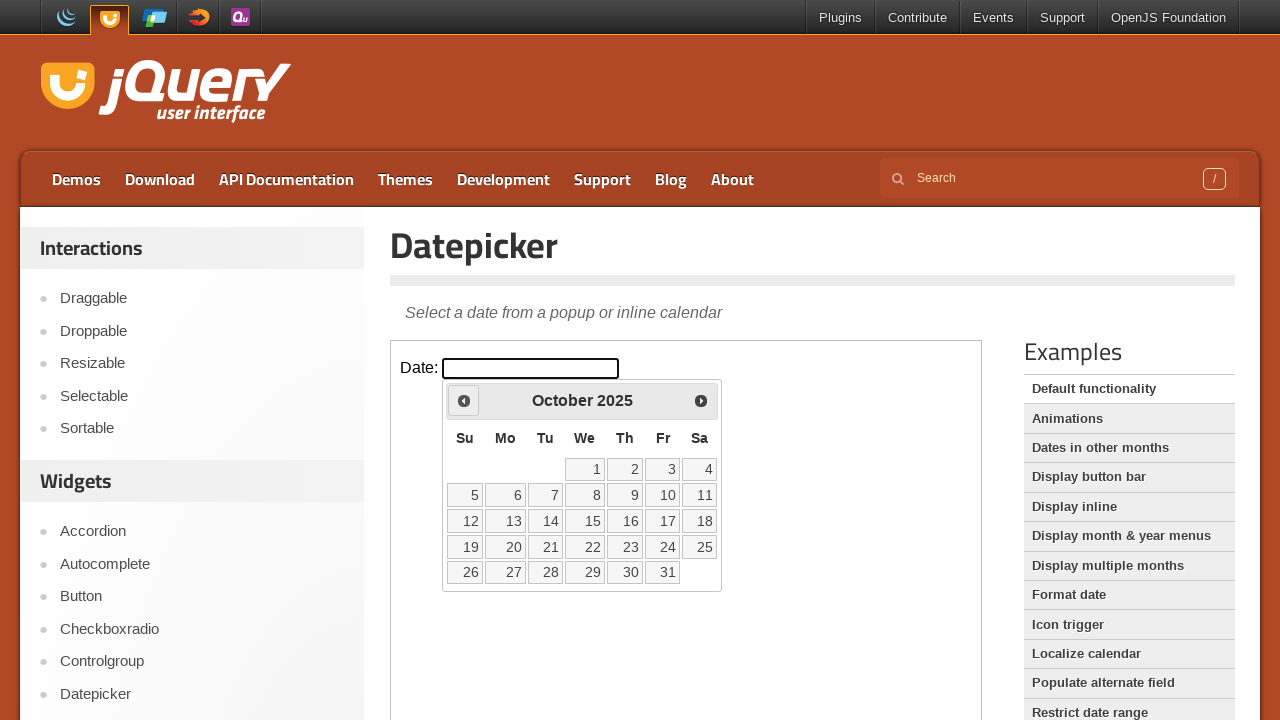

Clicked previous month button to navigate calendar at (464, 400) on iframe >> nth=0 >> internal:control=enter-frame >> #ui-datepicker-div > div > a:
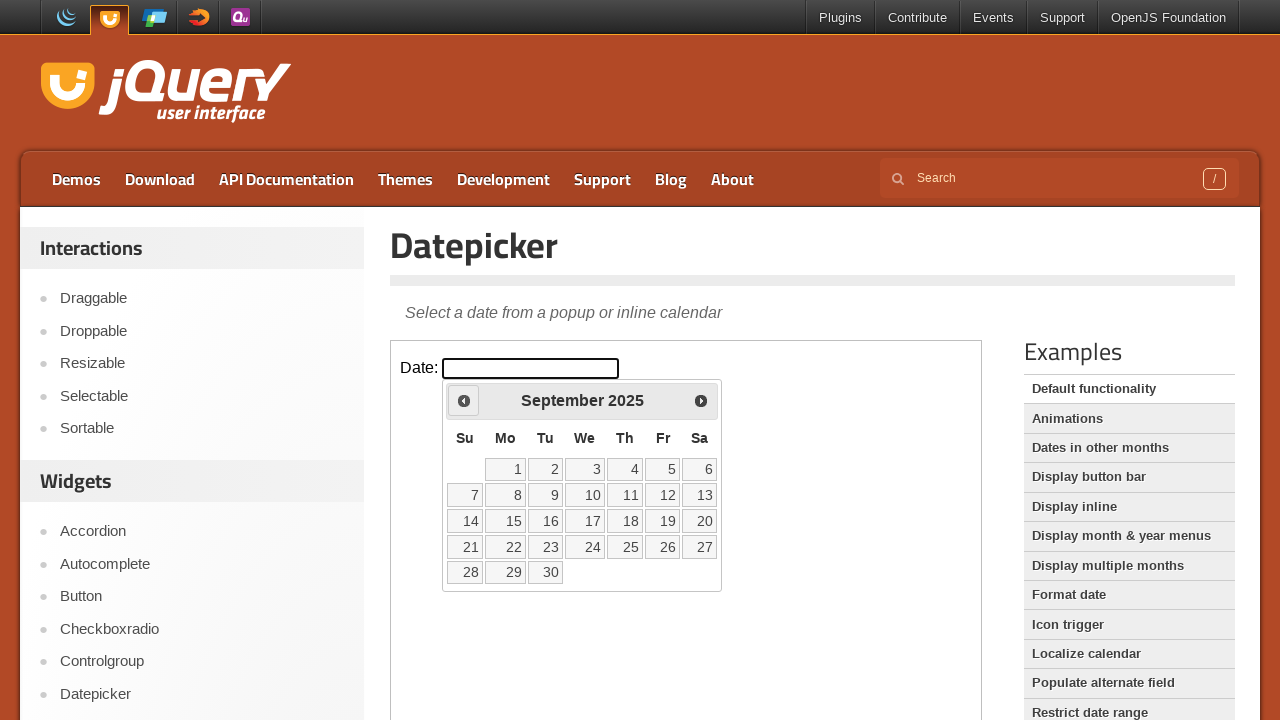

Waited for calendar to update
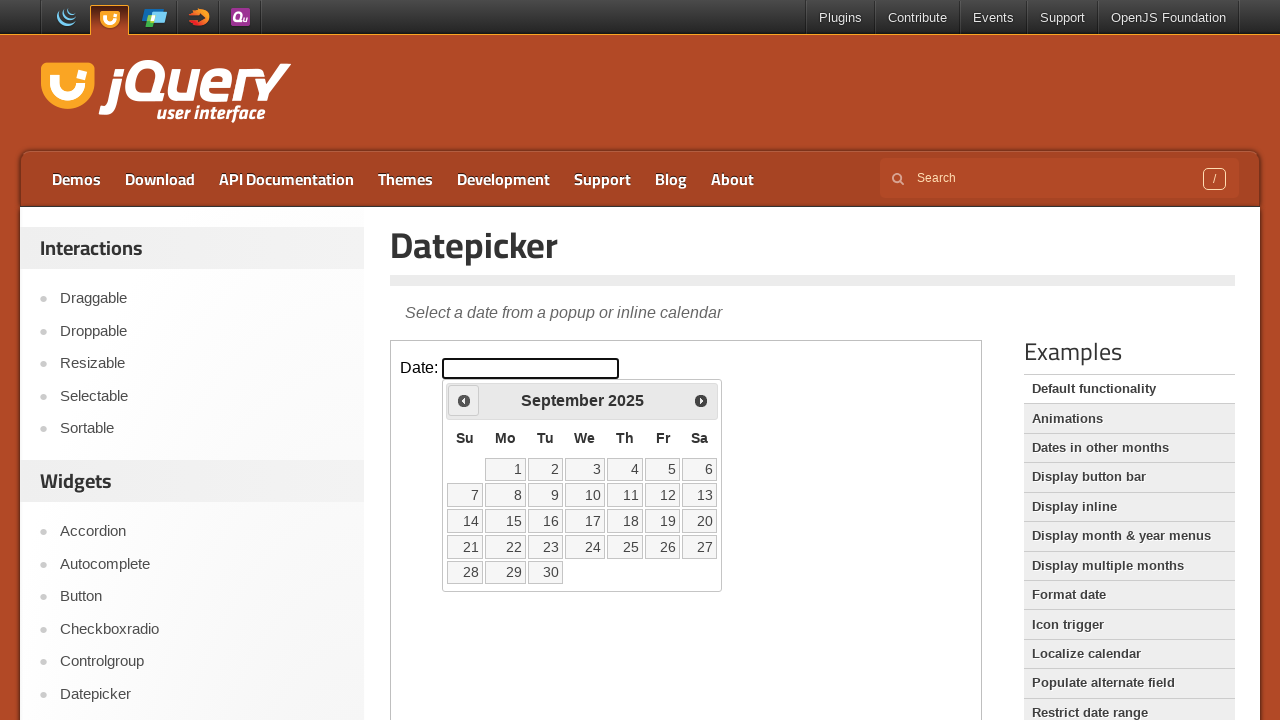

Checked current calendar date: September 2025
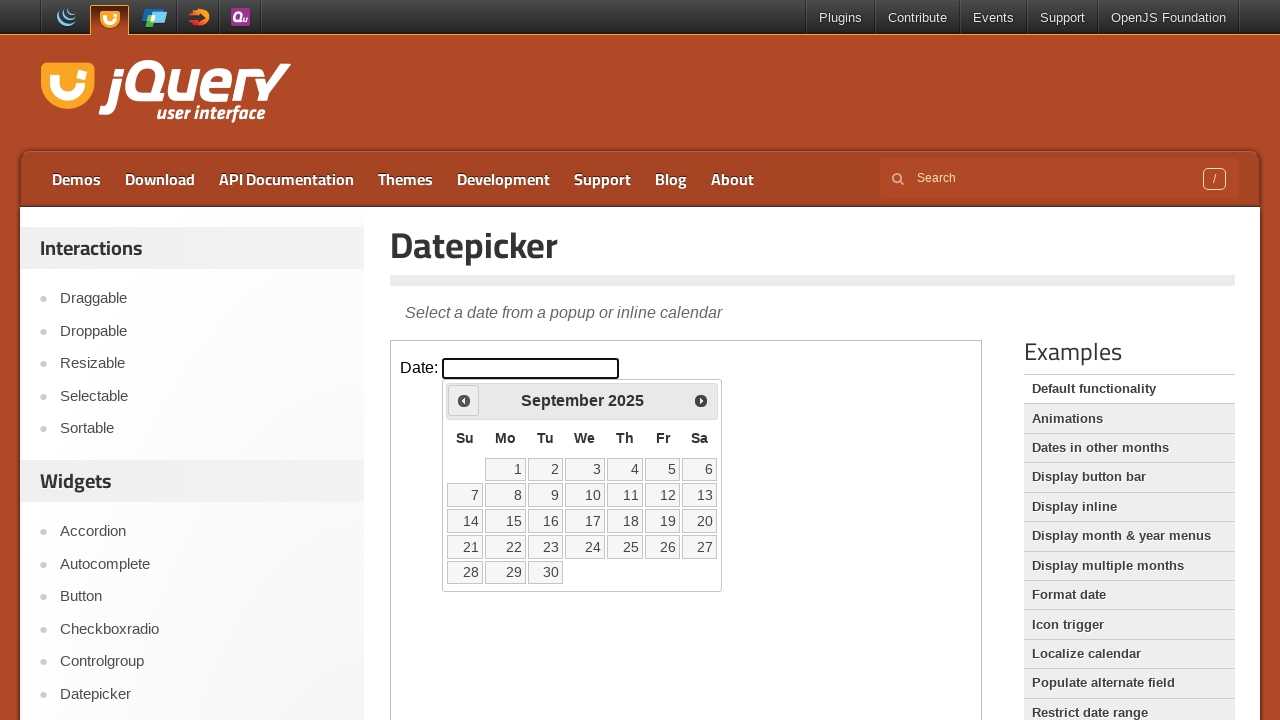

Clicked previous month button to navigate calendar at (464, 400) on iframe >> nth=0 >> internal:control=enter-frame >> #ui-datepicker-div > div > a:
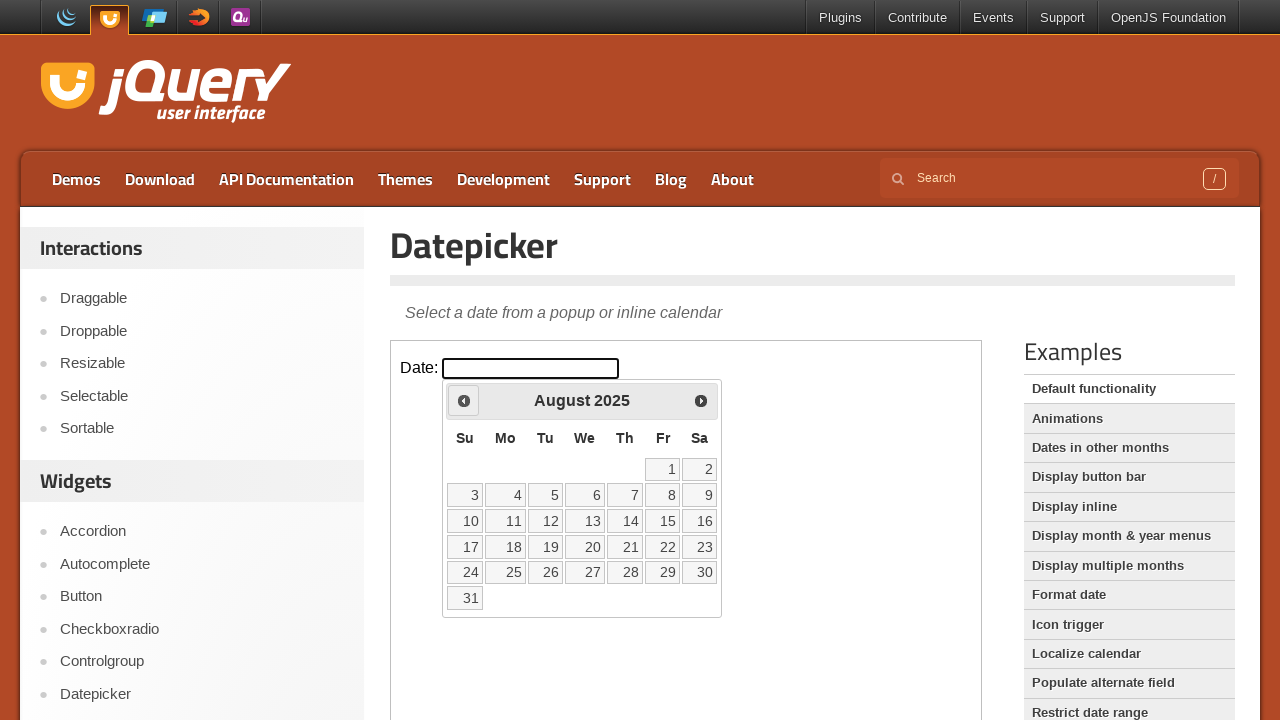

Waited for calendar to update
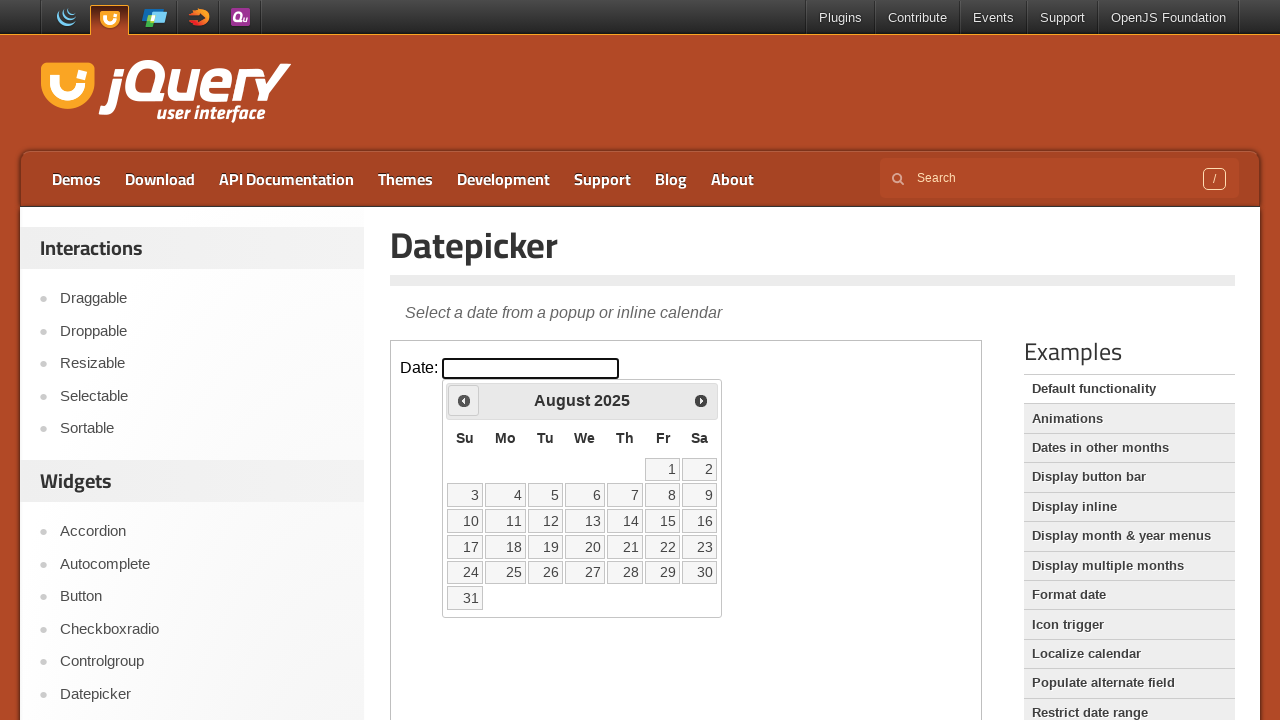

Checked current calendar date: August 2025
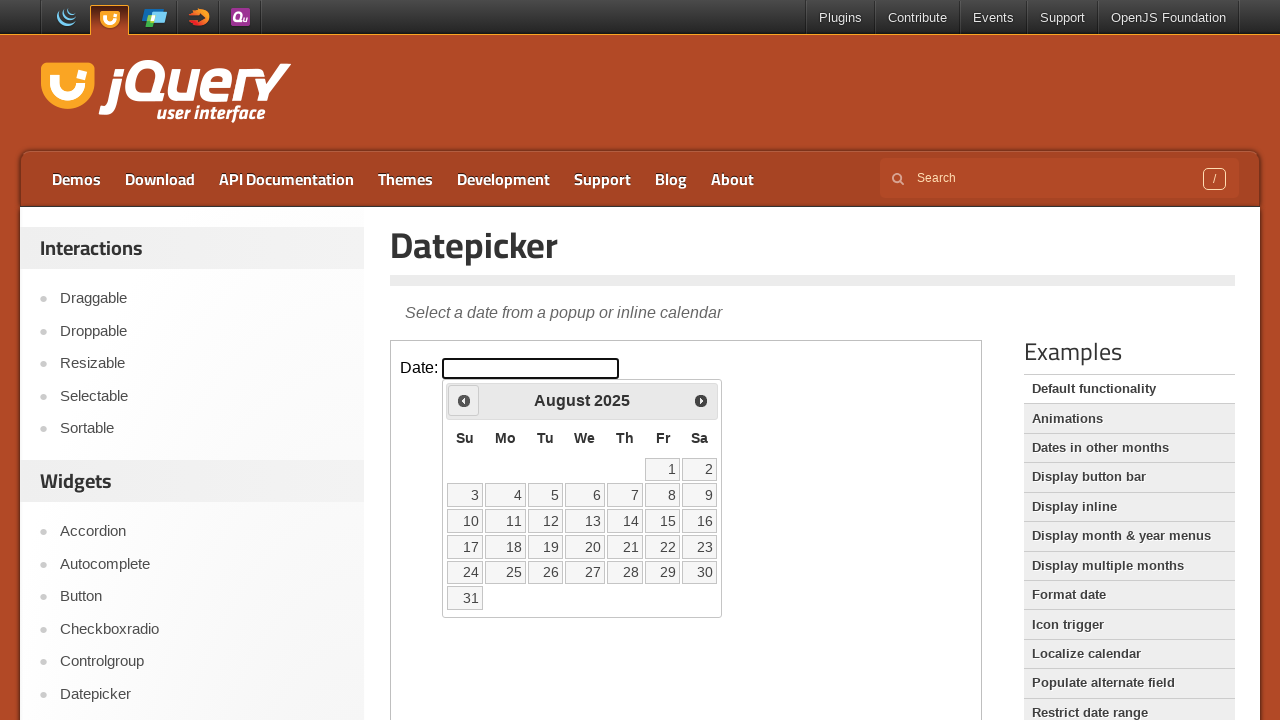

Clicked previous month button to navigate calendar at (464, 400) on iframe >> nth=0 >> internal:control=enter-frame >> #ui-datepicker-div > div > a:
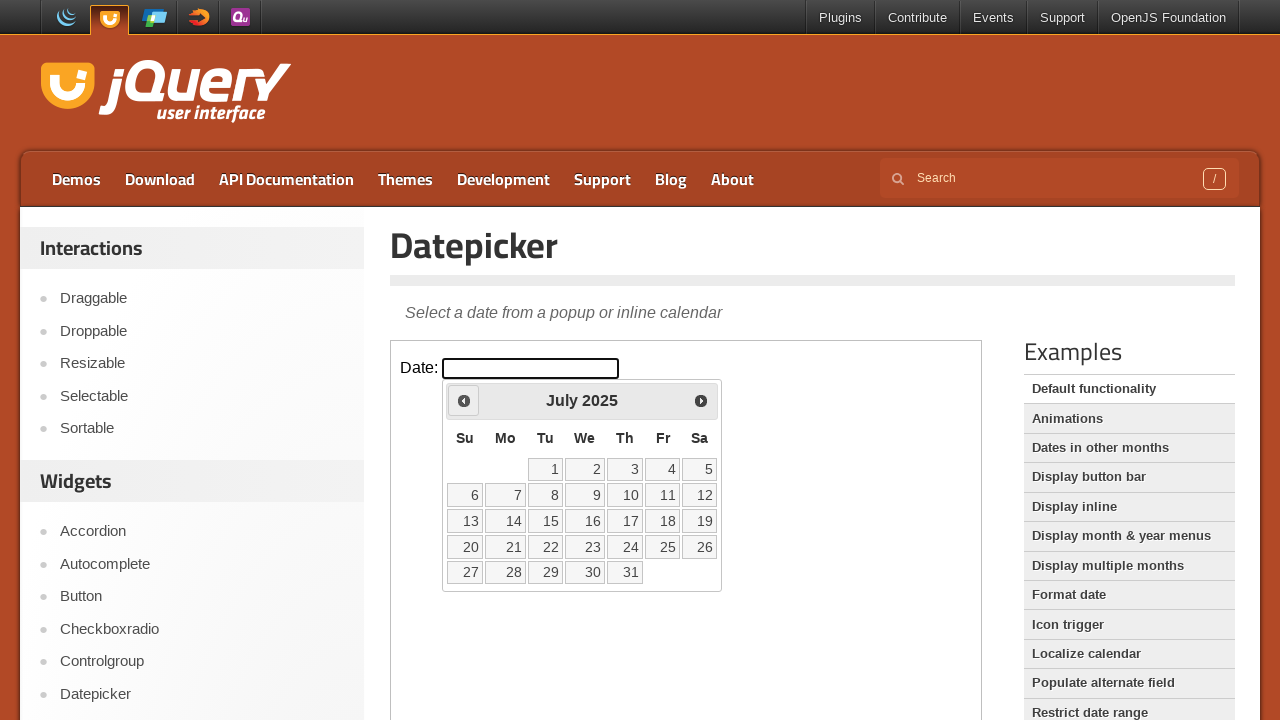

Waited for calendar to update
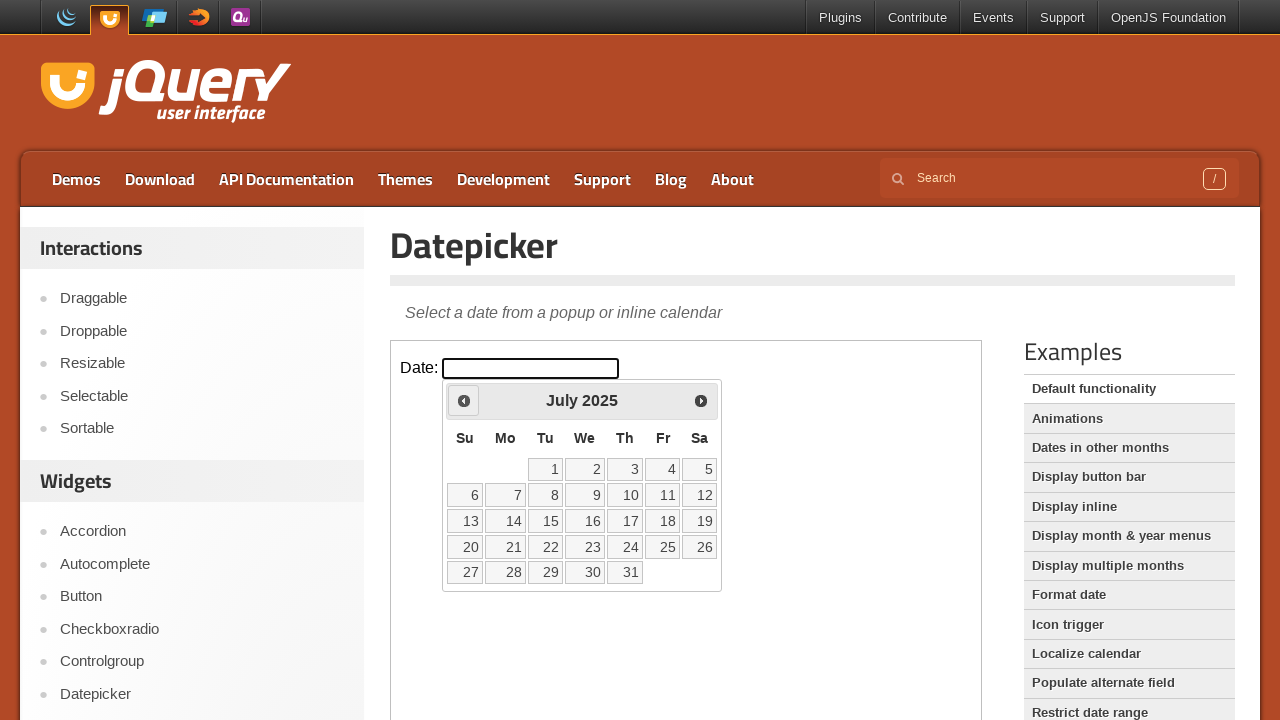

Checked current calendar date: July 2025
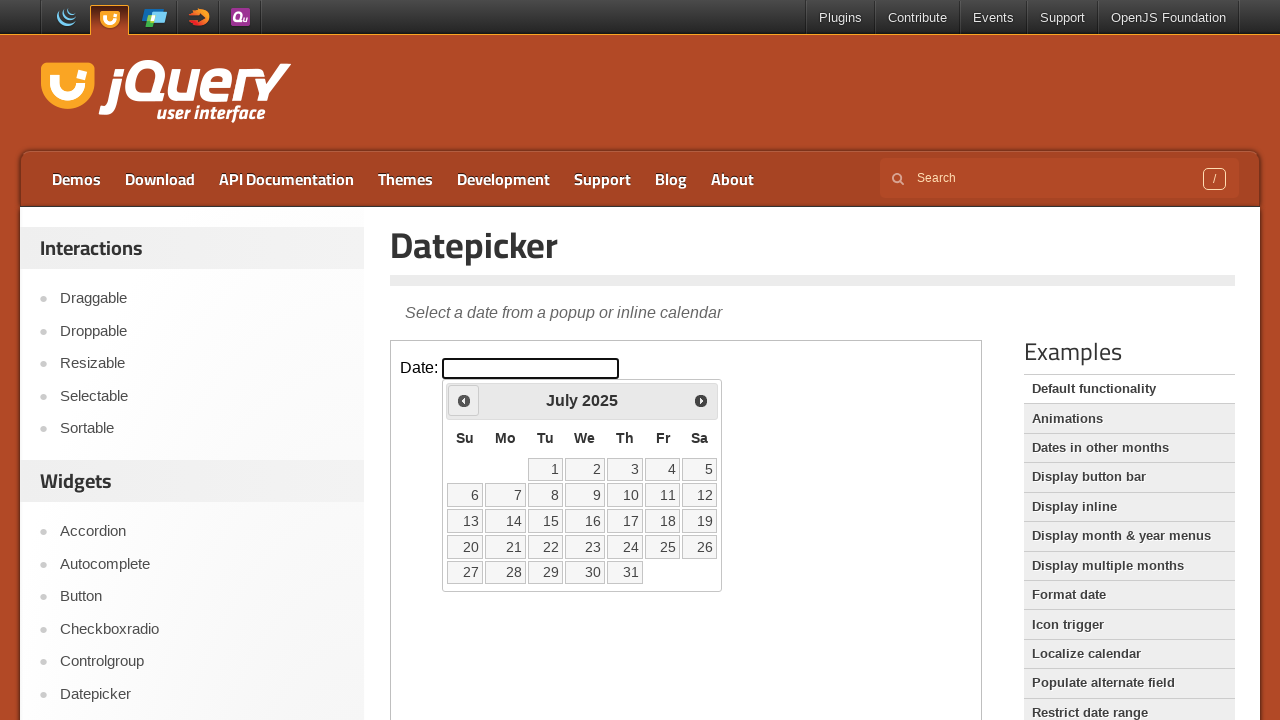

Clicked previous month button to navigate calendar at (464, 400) on iframe >> nth=0 >> internal:control=enter-frame >> #ui-datepicker-div > div > a:
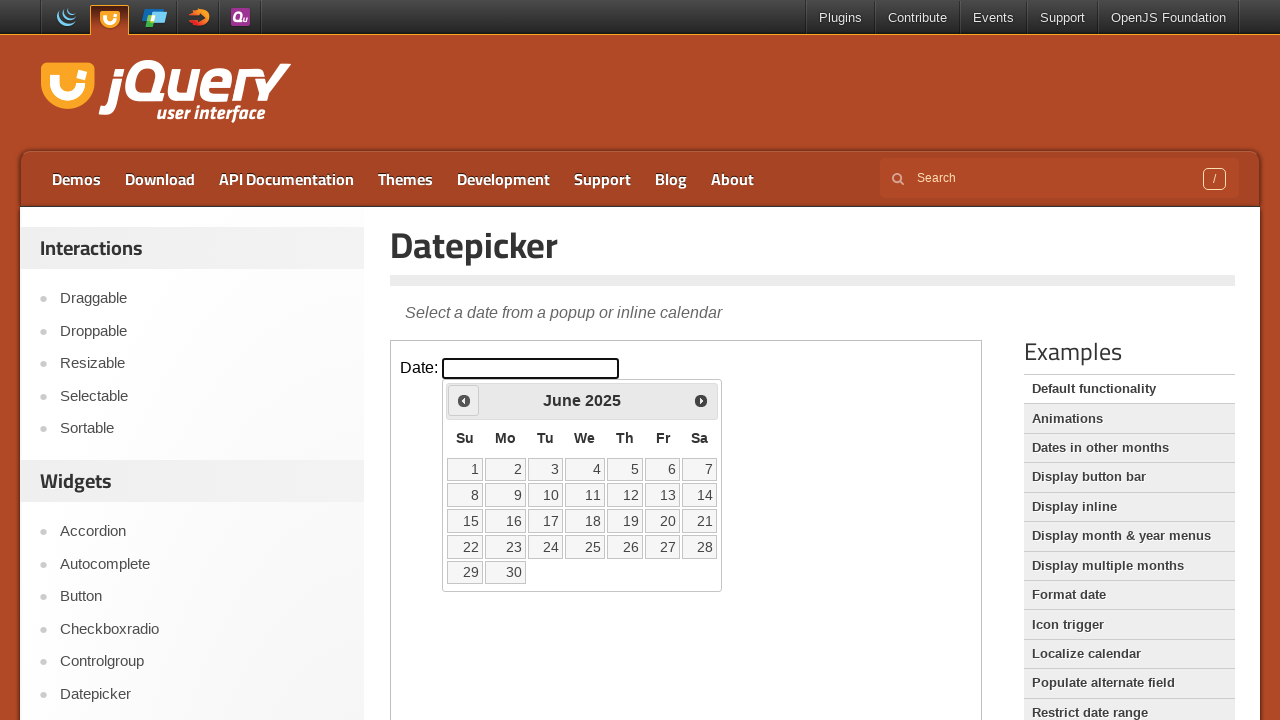

Waited for calendar to update
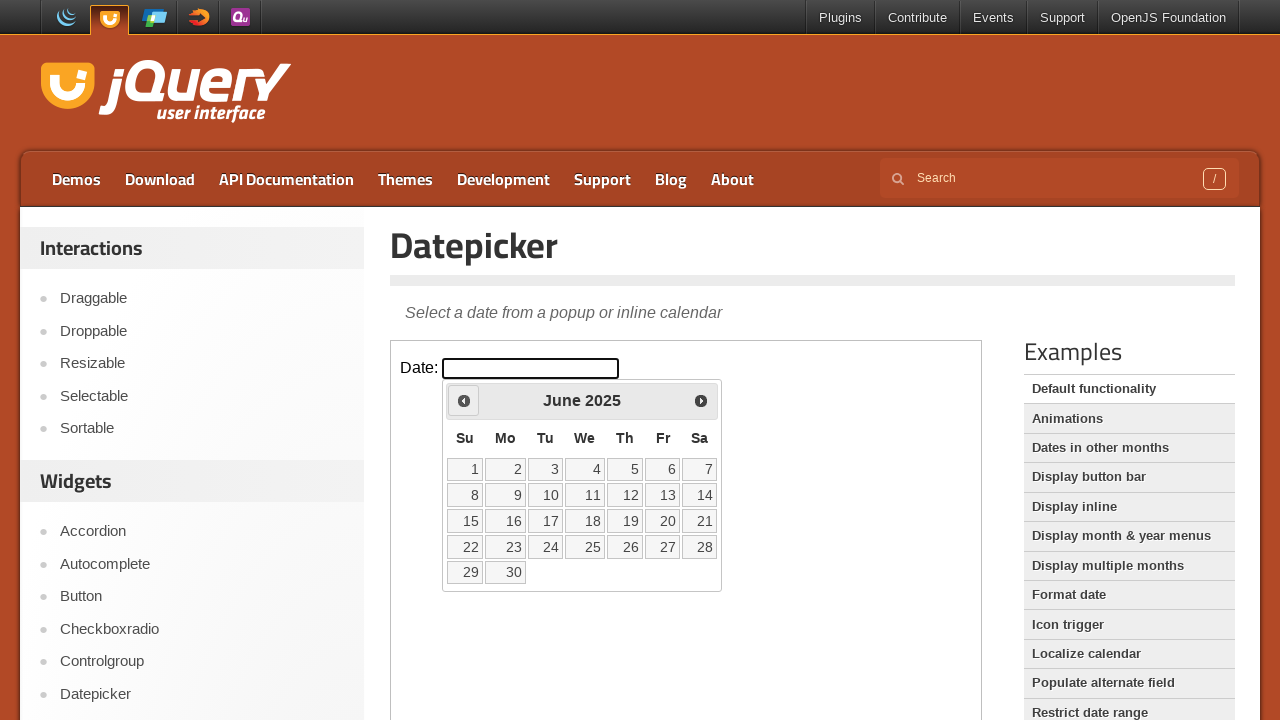

Checked current calendar date: June 2025
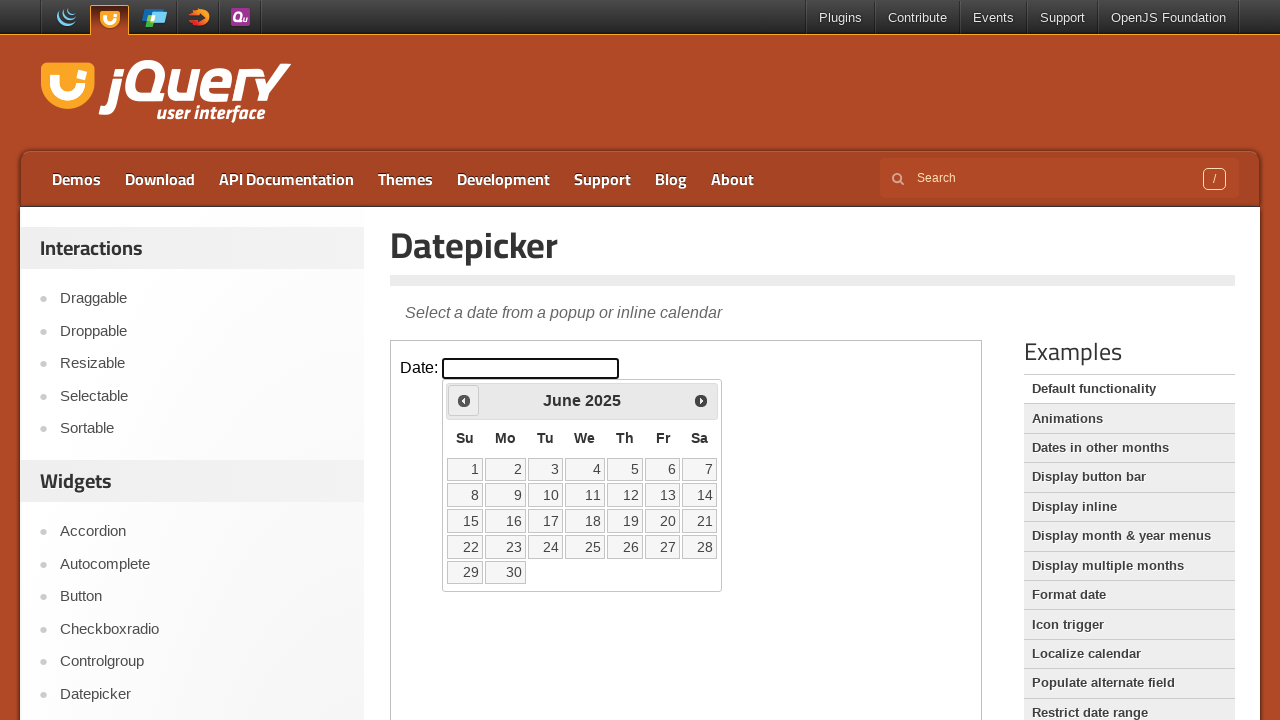

Clicked previous month button to navigate calendar at (464, 400) on iframe >> nth=0 >> internal:control=enter-frame >> #ui-datepicker-div > div > a:
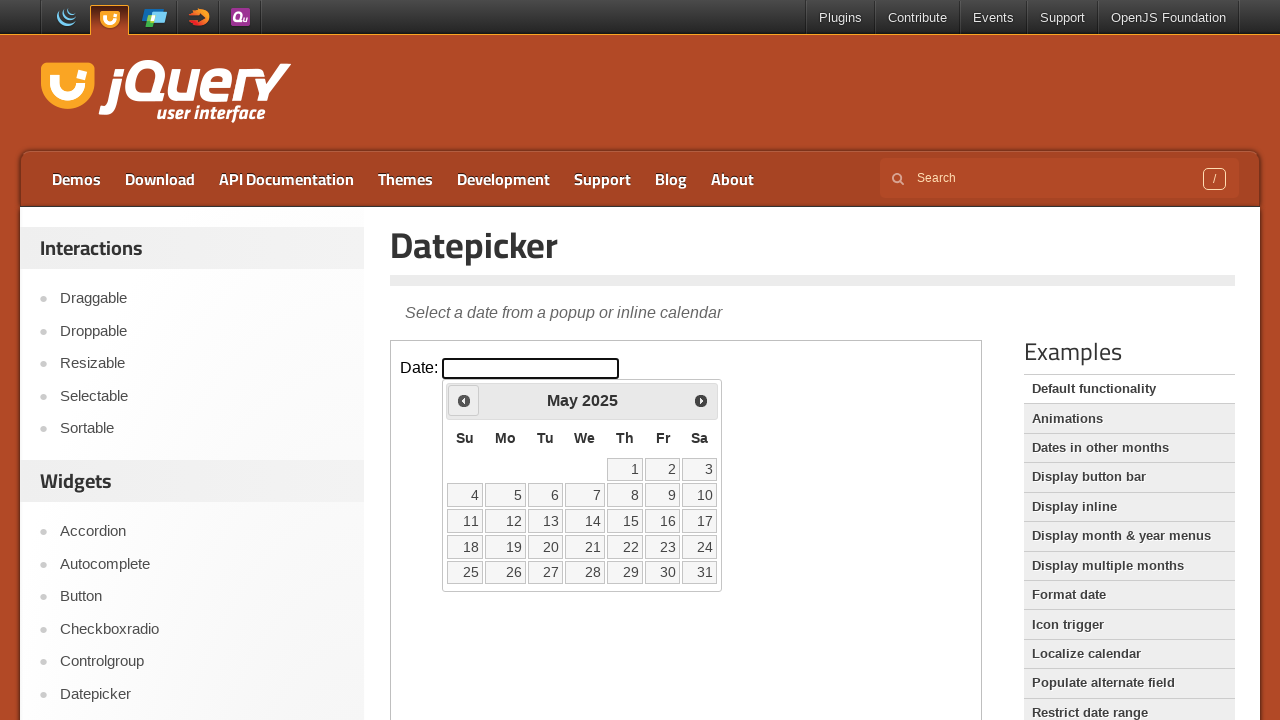

Waited for calendar to update
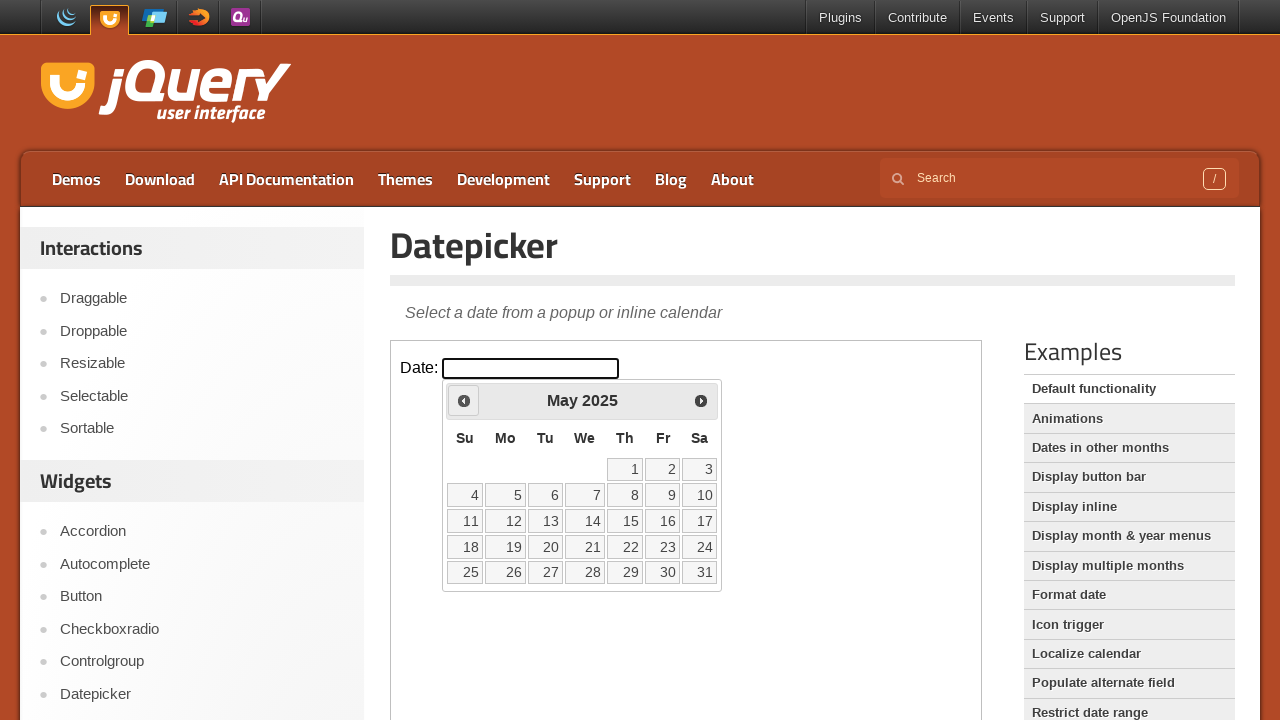

Checked current calendar date: May 2025
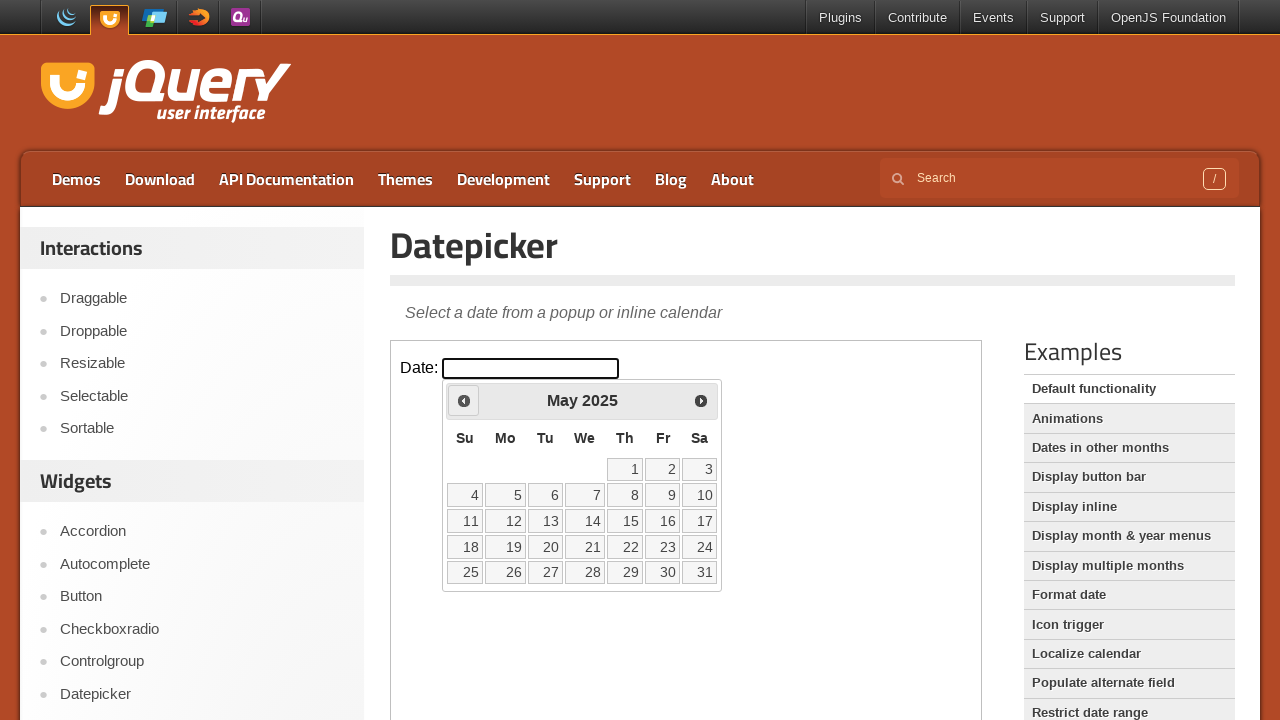

Clicked previous month button to navigate calendar at (464, 400) on iframe >> nth=0 >> internal:control=enter-frame >> #ui-datepicker-div > div > a:
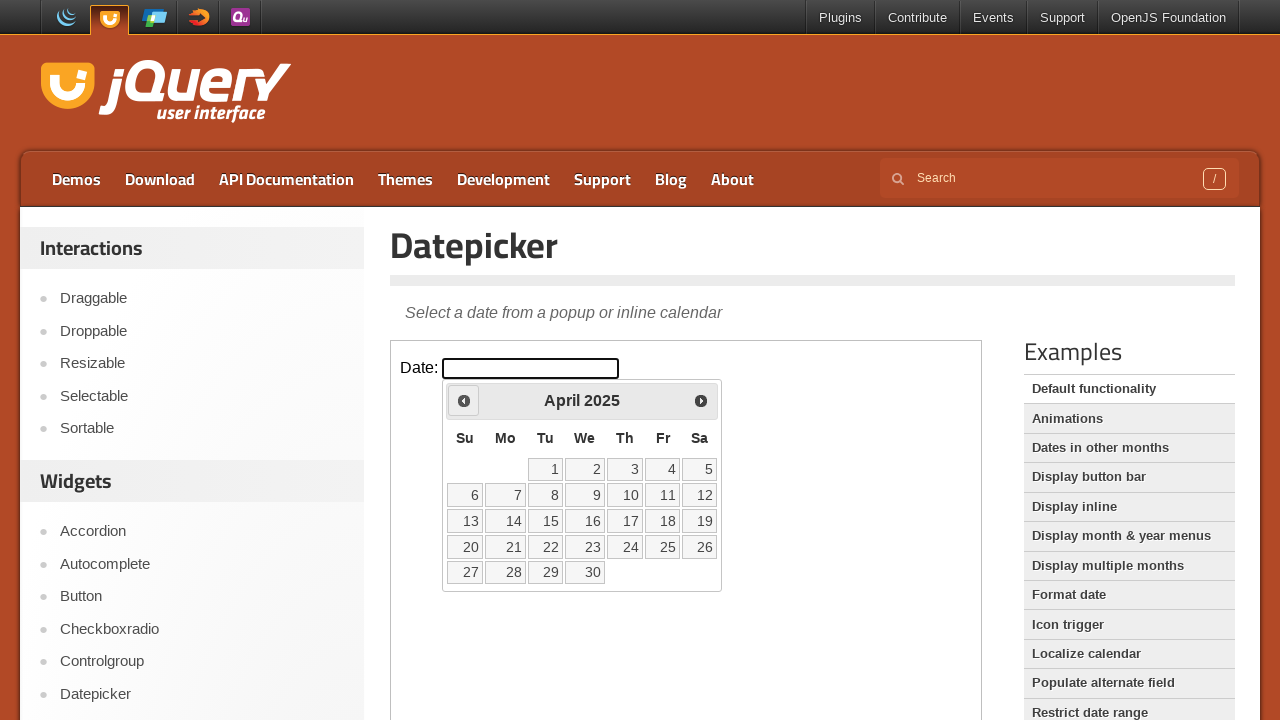

Waited for calendar to update
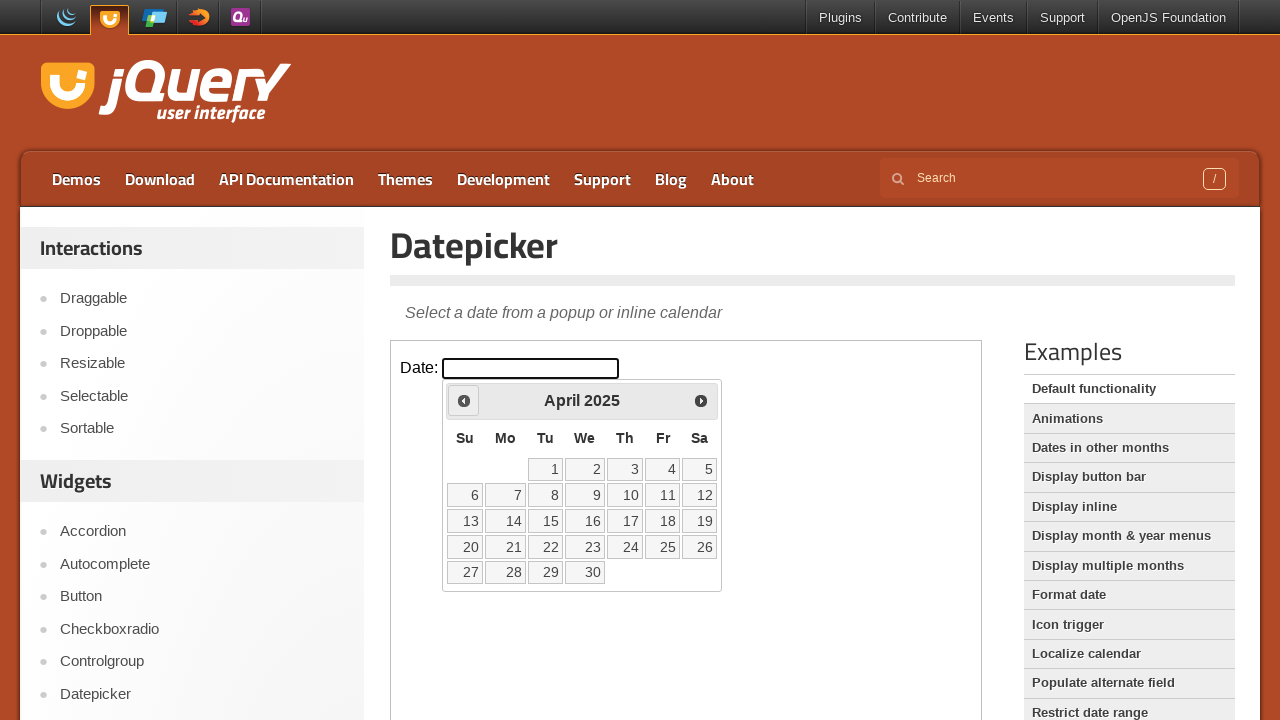

Checked current calendar date: April 2025
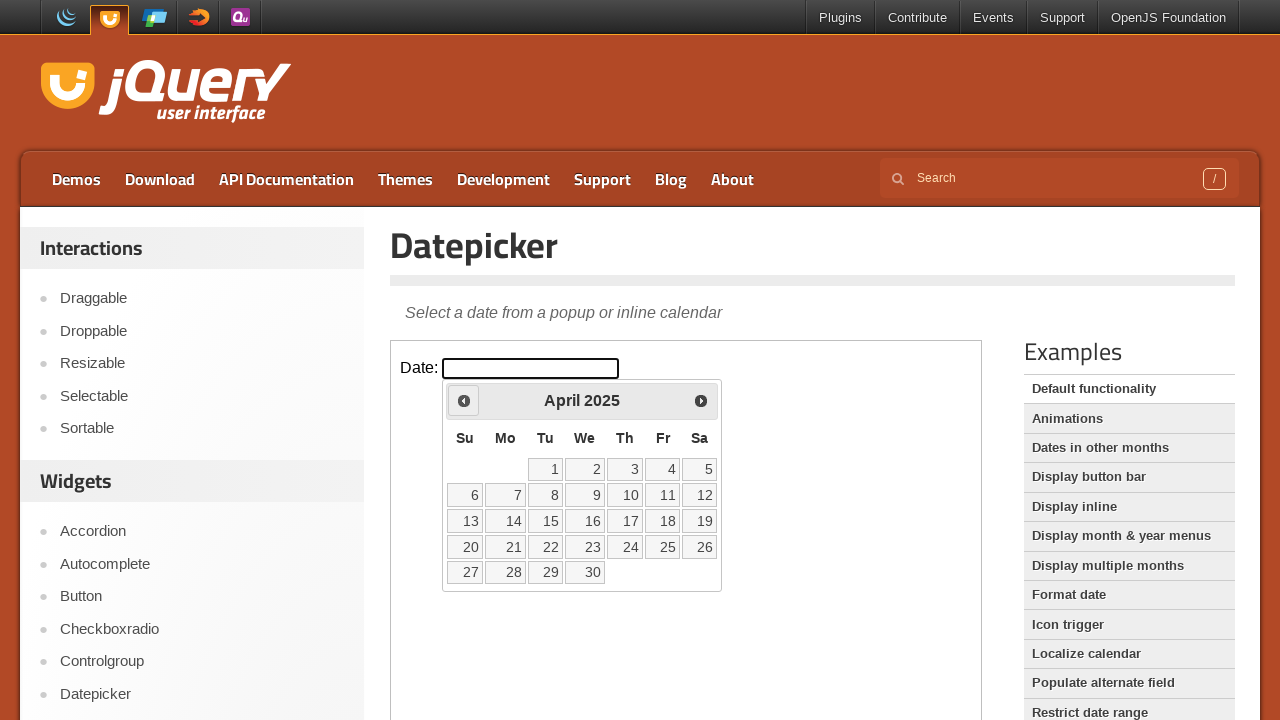

Clicked previous month button to navigate calendar at (464, 400) on iframe >> nth=0 >> internal:control=enter-frame >> #ui-datepicker-div > div > a:
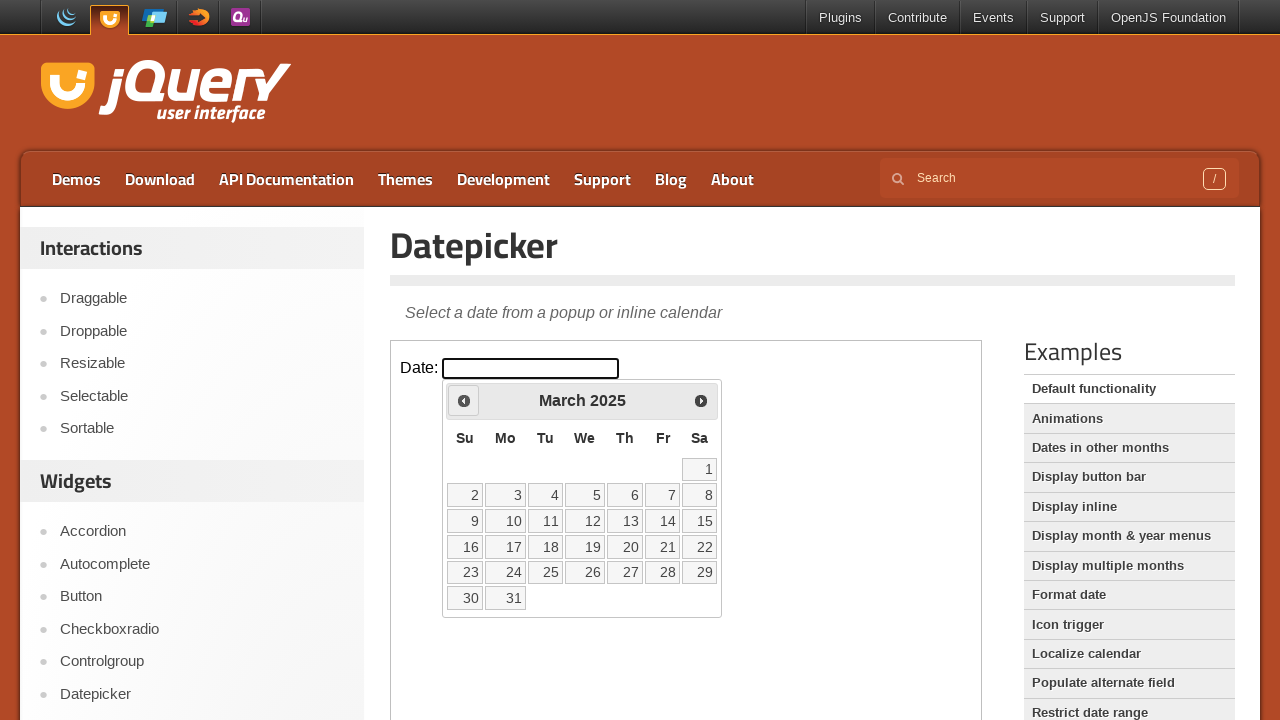

Waited for calendar to update
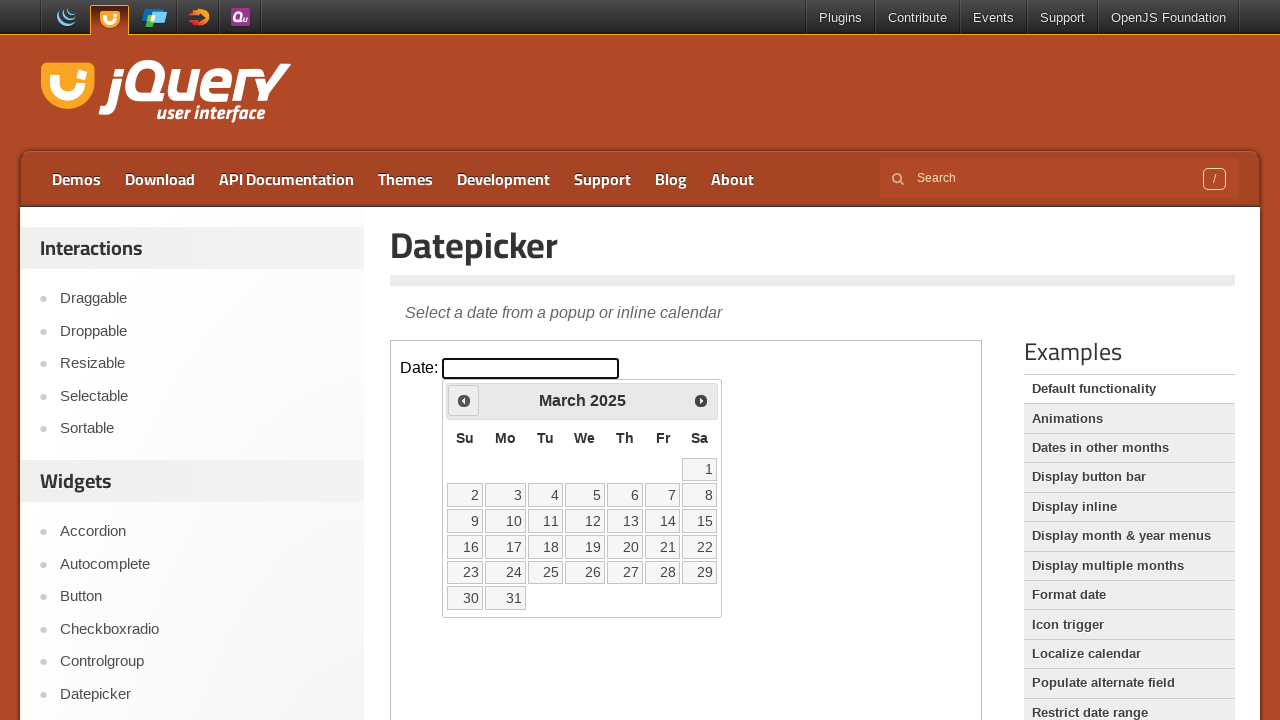

Checked current calendar date: March 2025
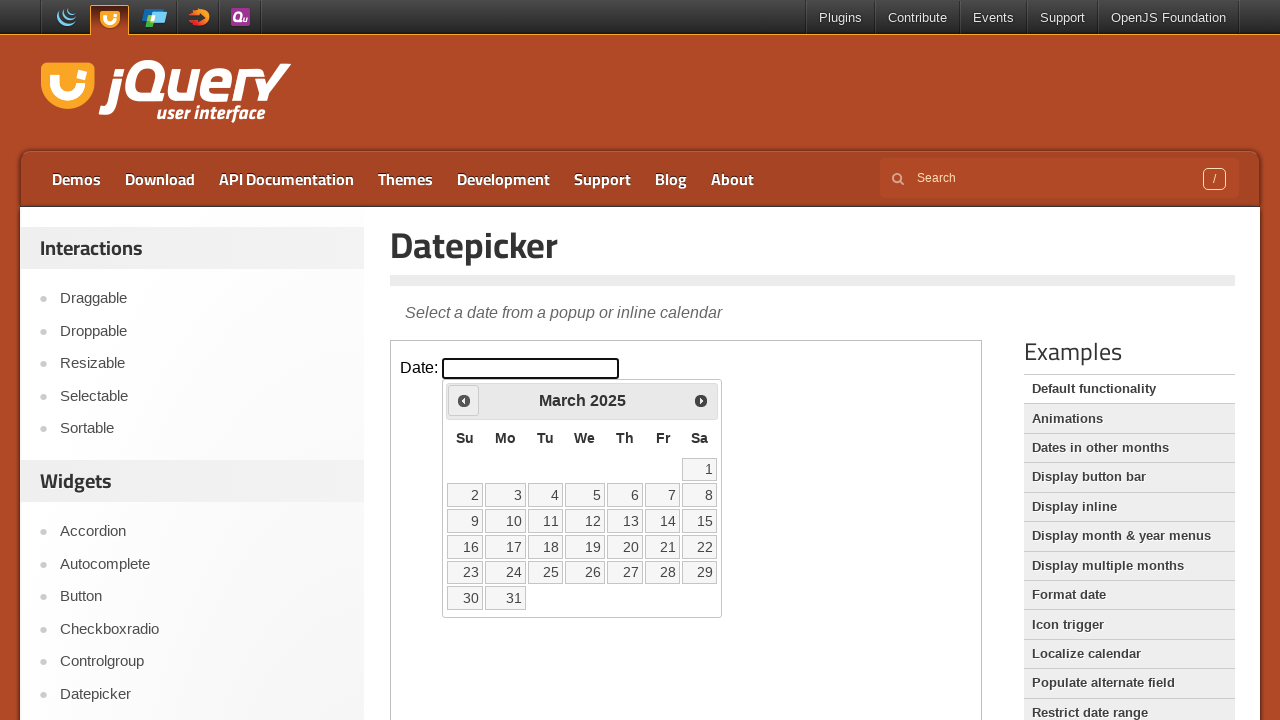

Clicked previous month button to navigate calendar at (464, 400) on iframe >> nth=0 >> internal:control=enter-frame >> #ui-datepicker-div > div > a:
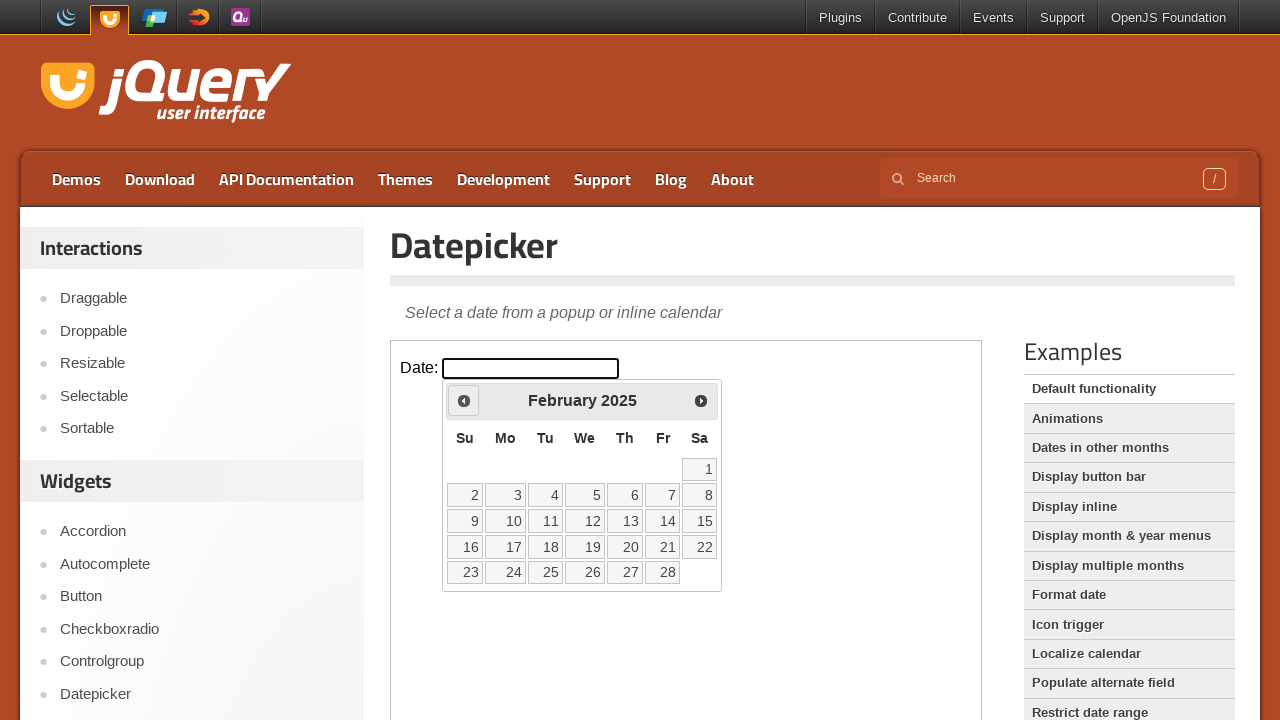

Waited for calendar to update
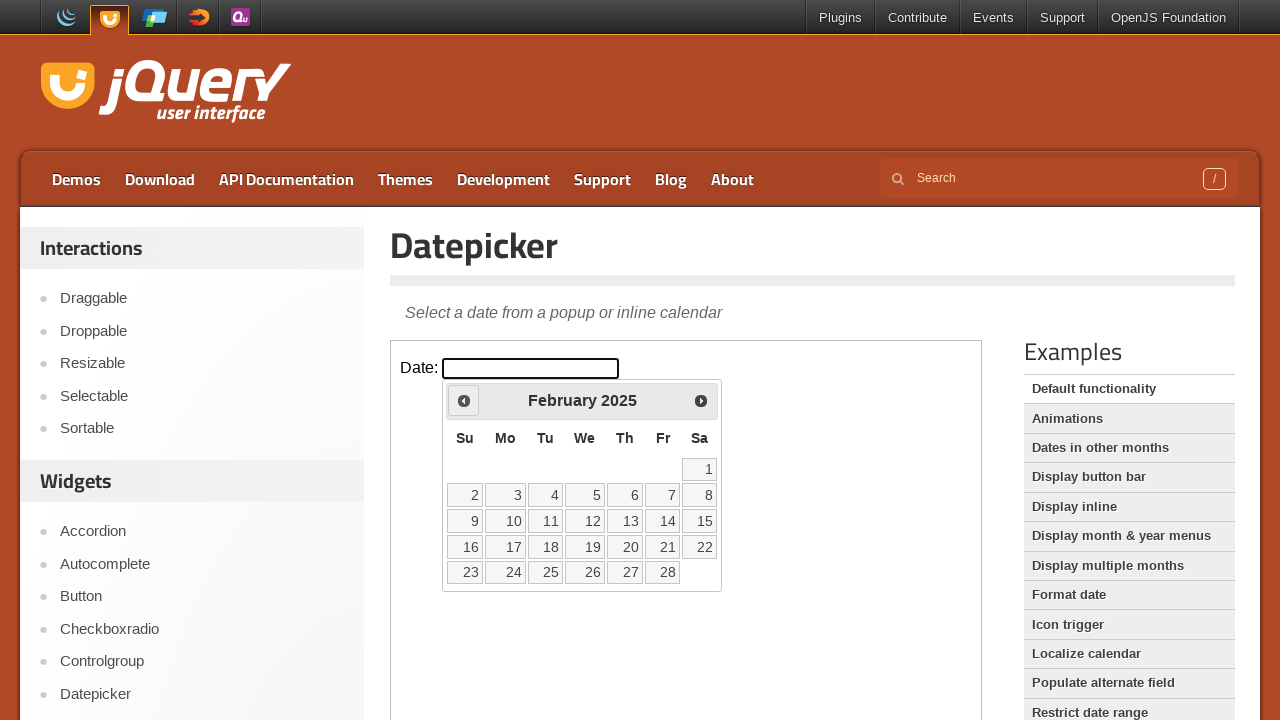

Checked current calendar date: February 2025
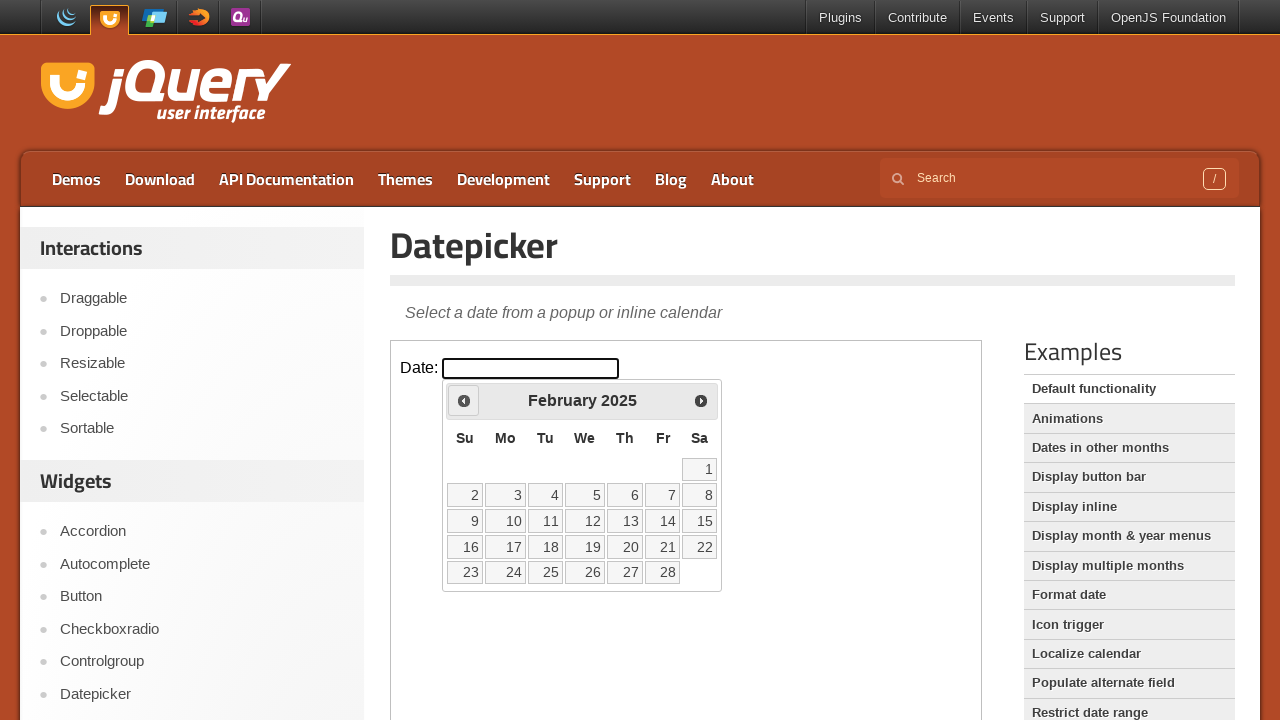

Clicked previous month button to navigate calendar at (464, 400) on iframe >> nth=0 >> internal:control=enter-frame >> #ui-datepicker-div > div > a:
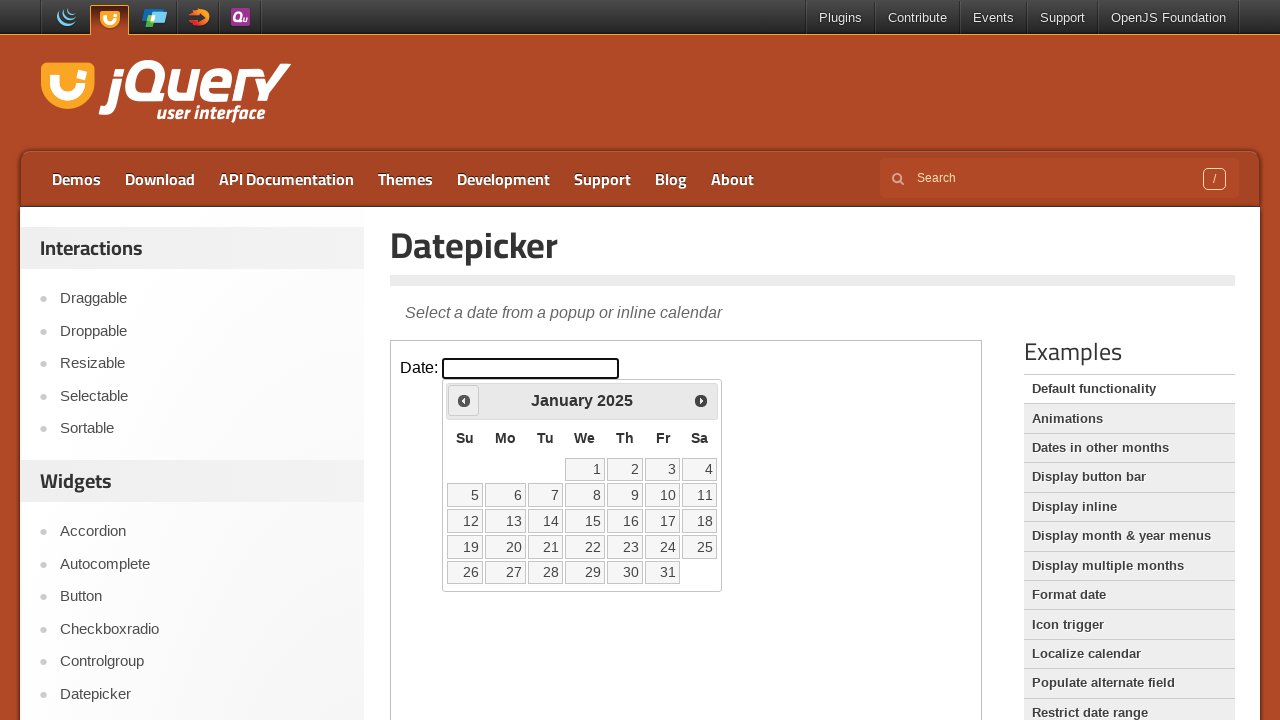

Waited for calendar to update
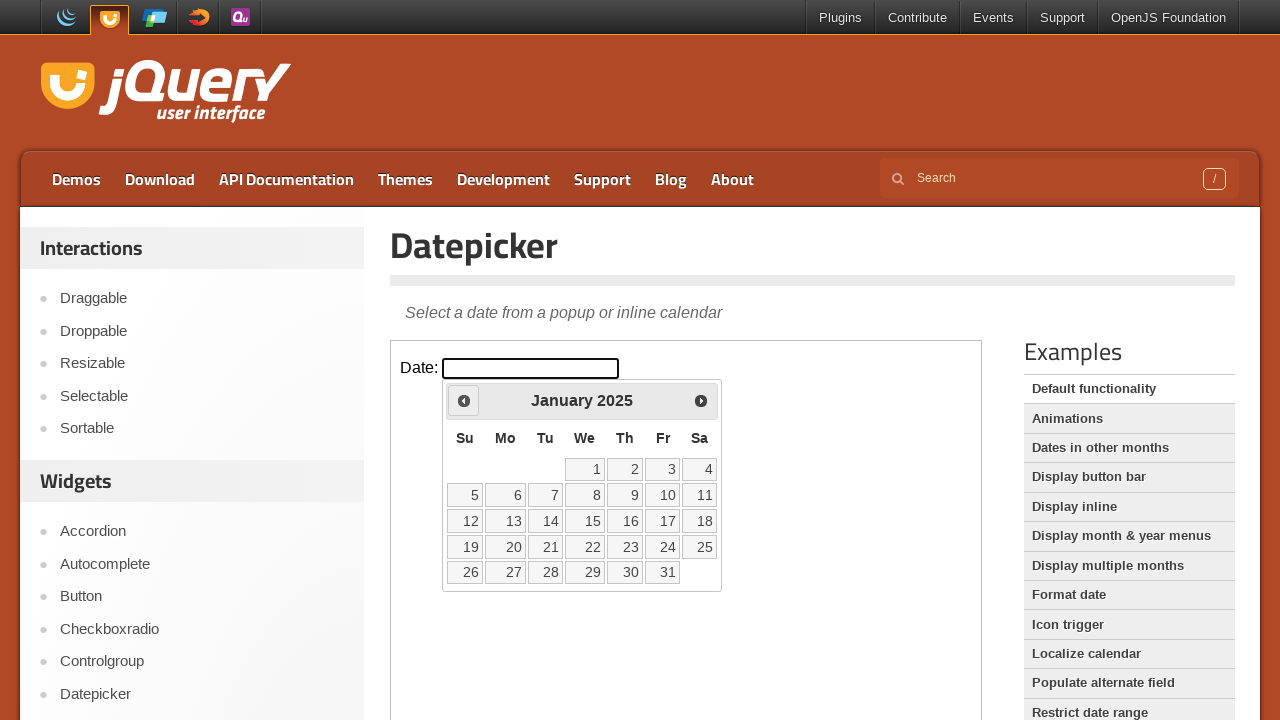

Checked current calendar date: January 2025
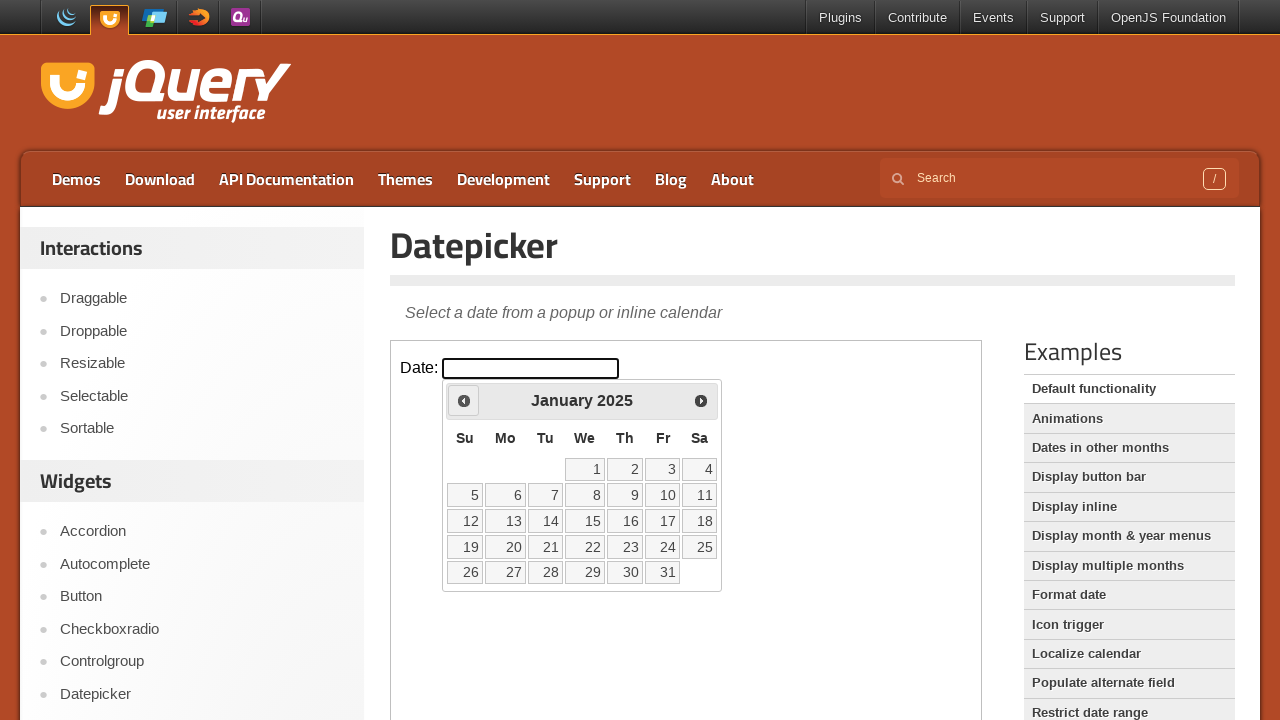

Clicked previous month button to navigate calendar at (464, 400) on iframe >> nth=0 >> internal:control=enter-frame >> #ui-datepicker-div > div > a:
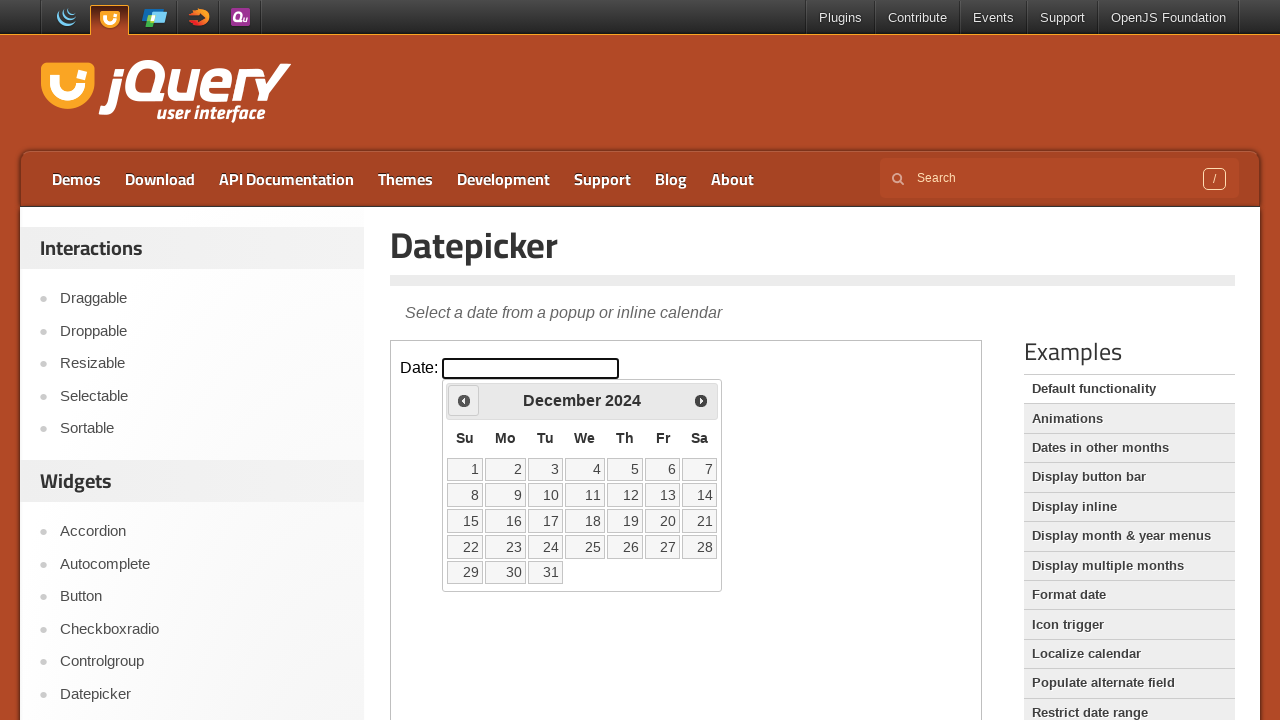

Waited for calendar to update
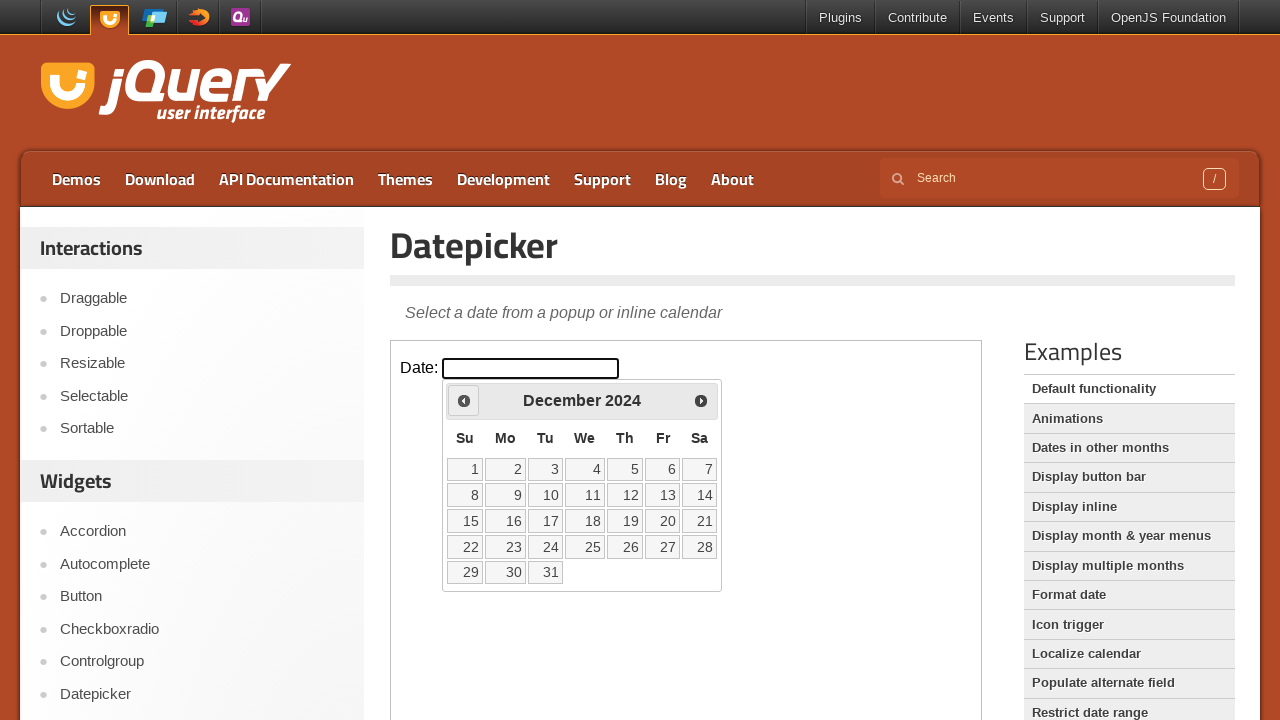

Checked current calendar date: December 2024
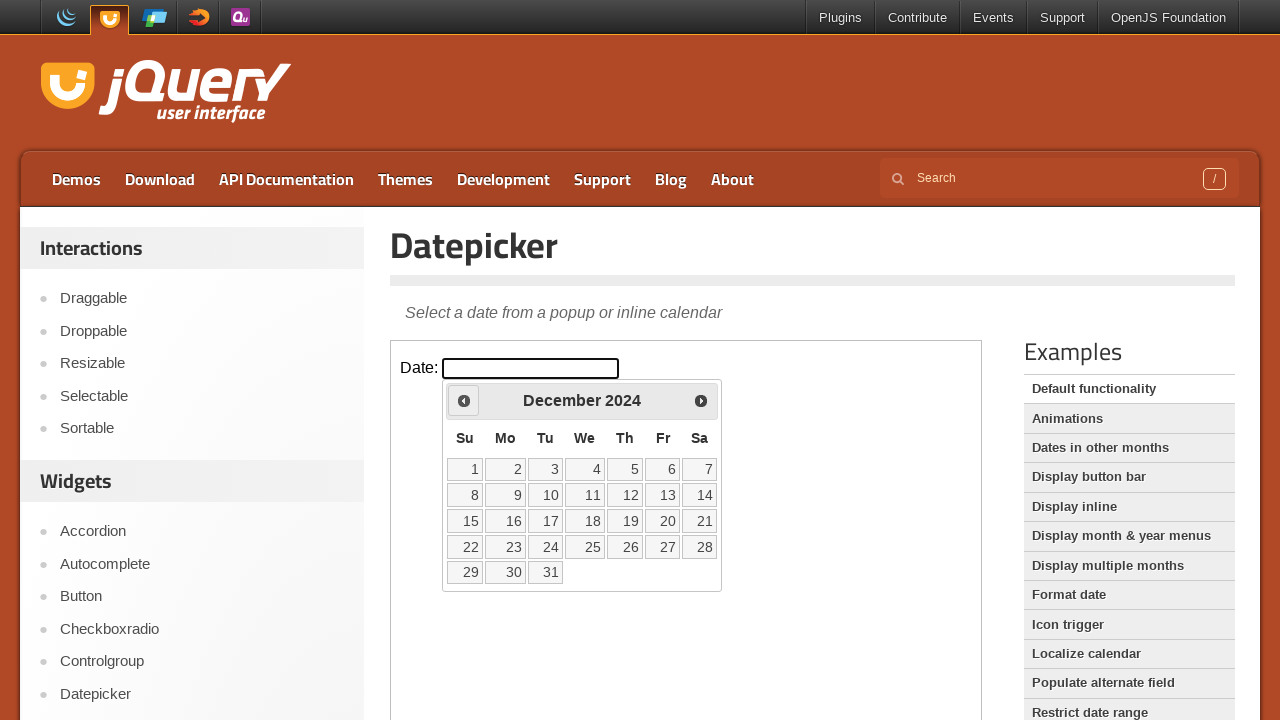

Clicked previous month button to navigate calendar at (464, 400) on iframe >> nth=0 >> internal:control=enter-frame >> #ui-datepicker-div > div > a:
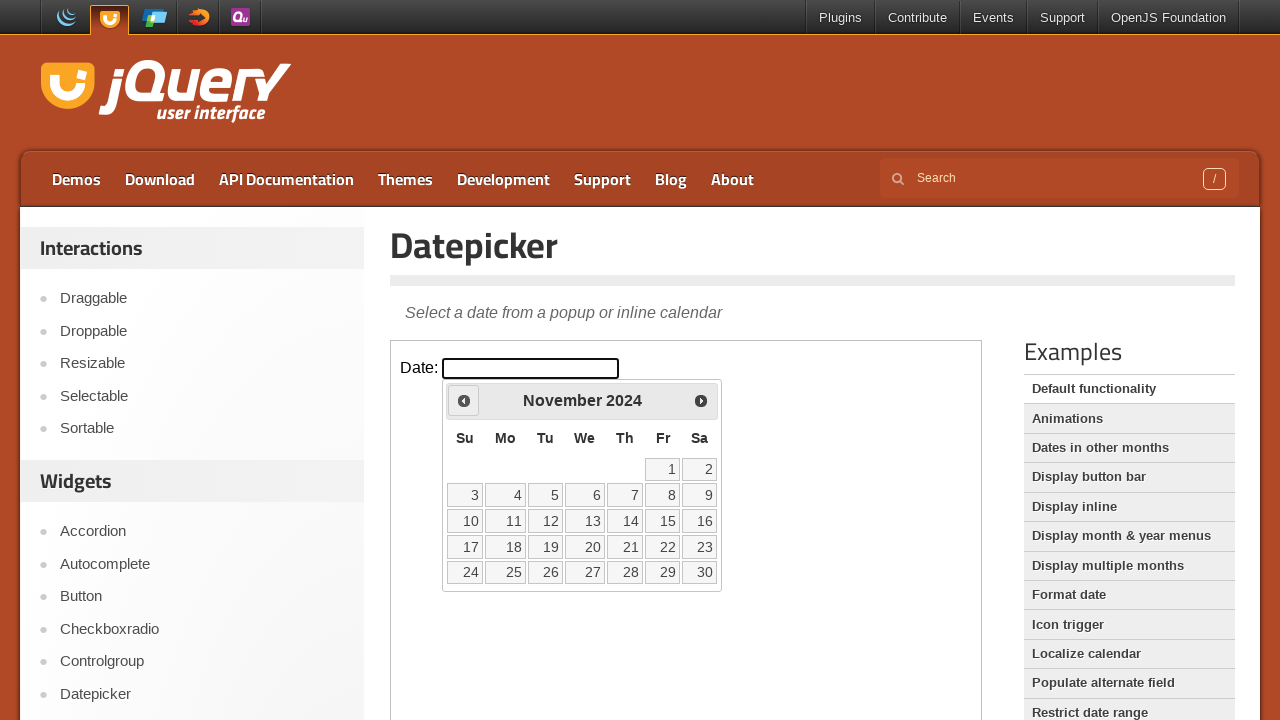

Waited for calendar to update
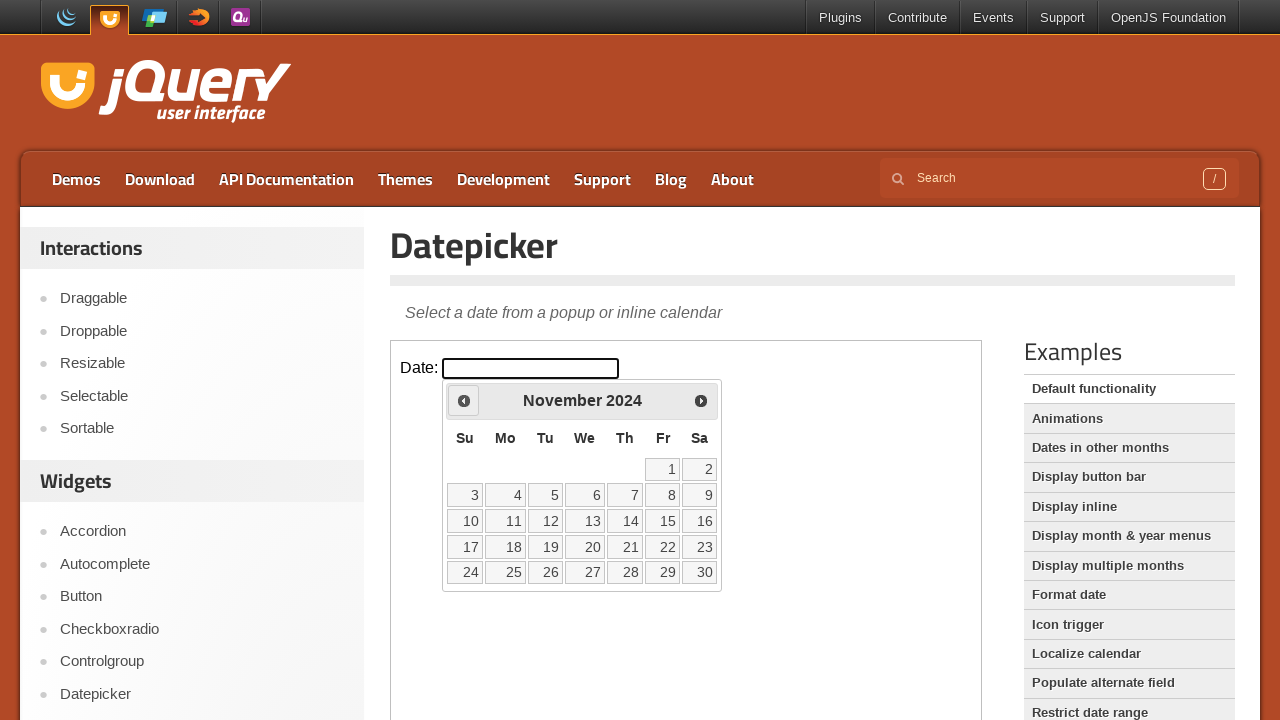

Checked current calendar date: November 2024
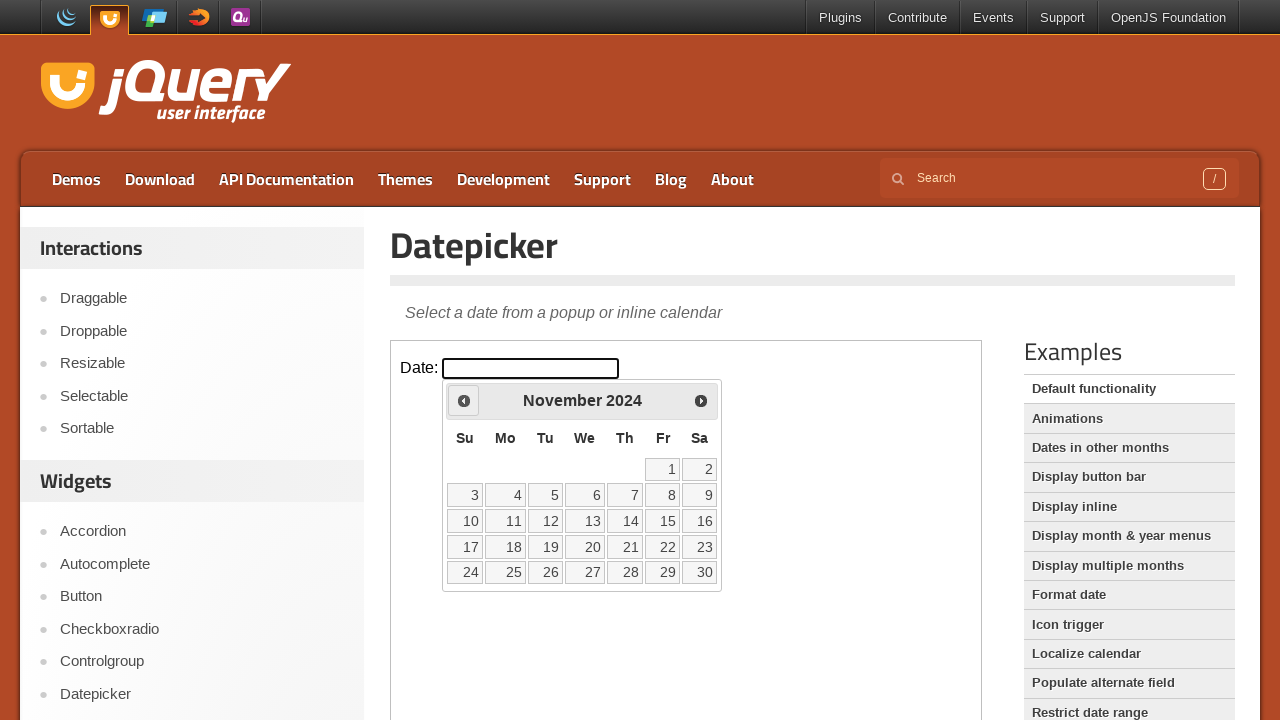

Clicked previous month button to navigate calendar at (464, 400) on iframe >> nth=0 >> internal:control=enter-frame >> #ui-datepicker-div > div > a:
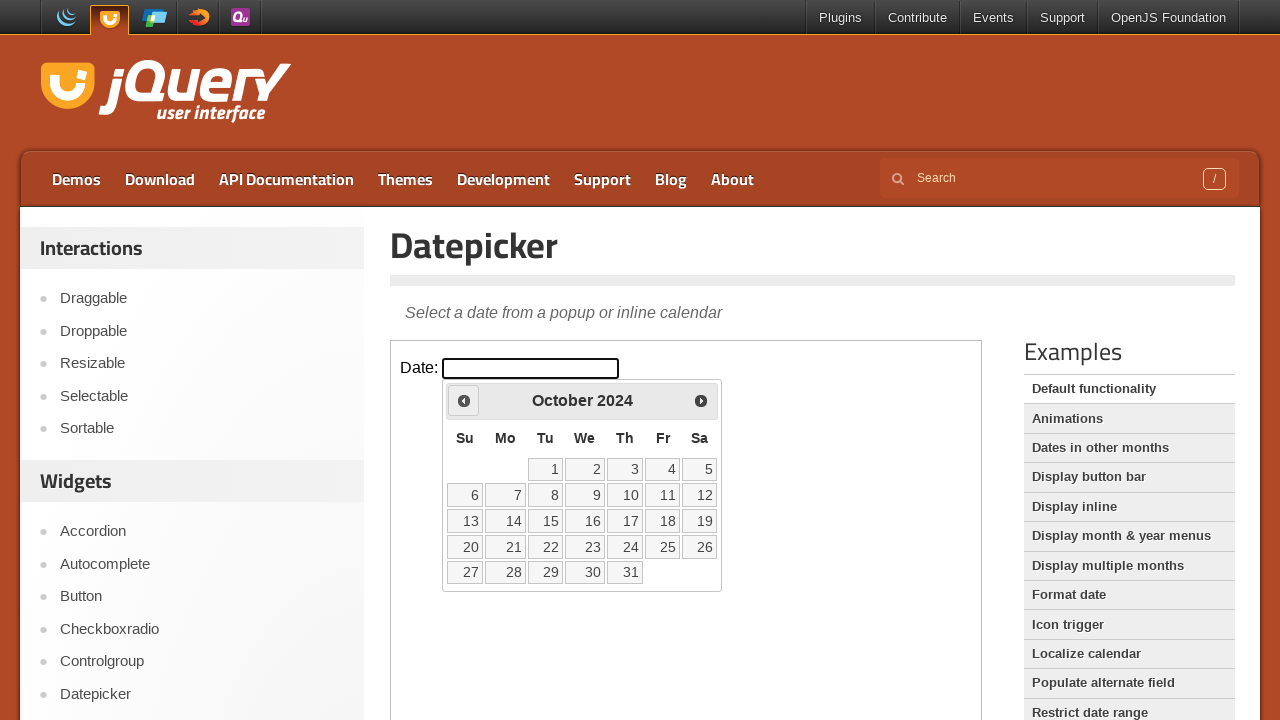

Waited for calendar to update
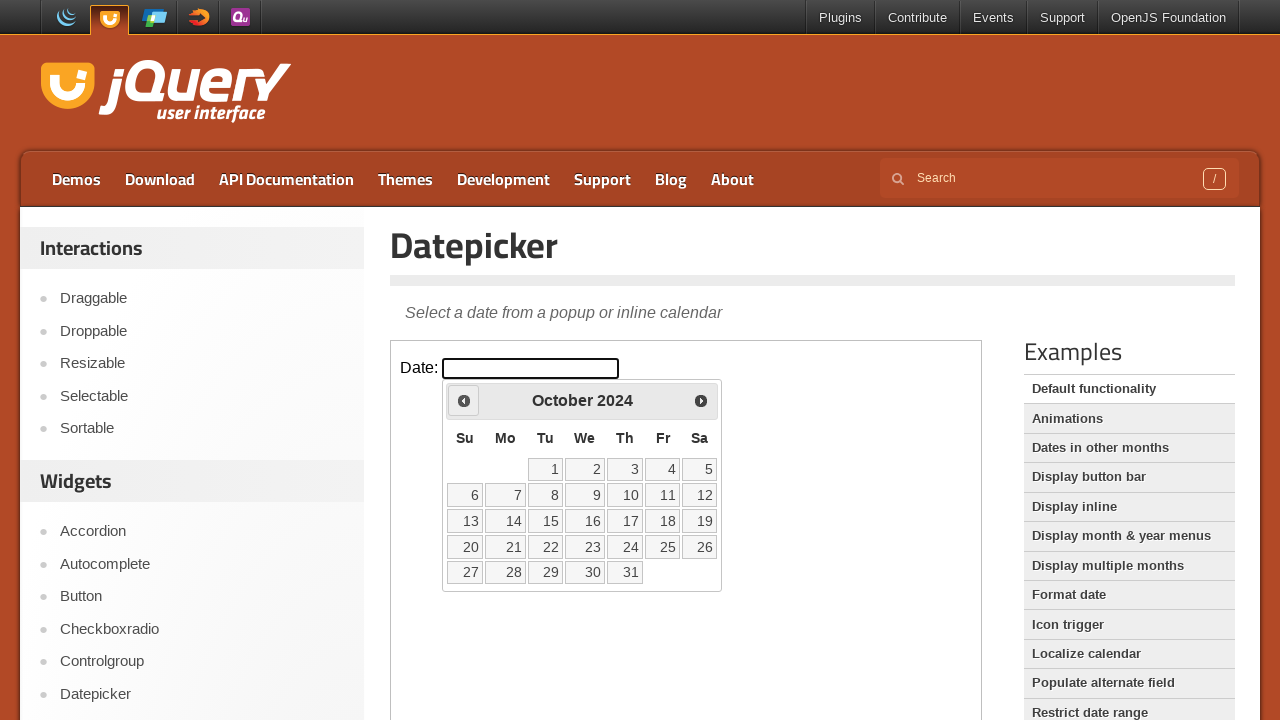

Checked current calendar date: October 2024
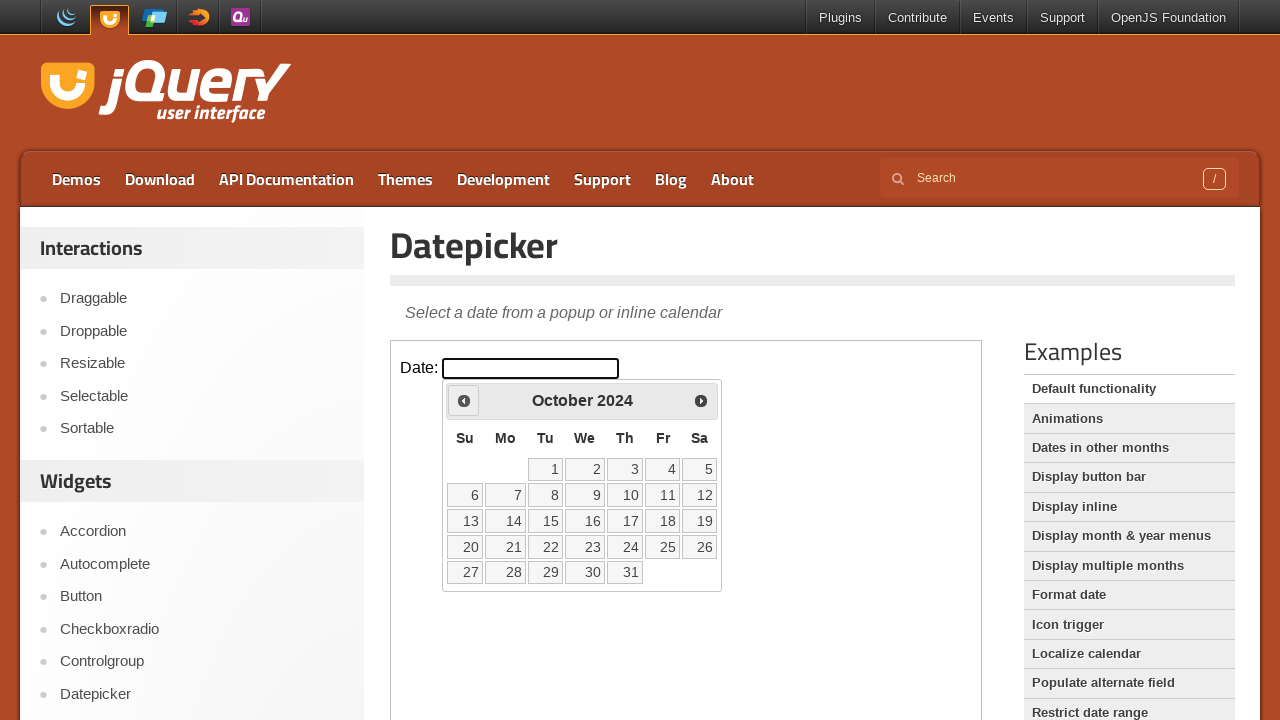

Clicked previous month button to navigate calendar at (464, 400) on iframe >> nth=0 >> internal:control=enter-frame >> #ui-datepicker-div > div > a:
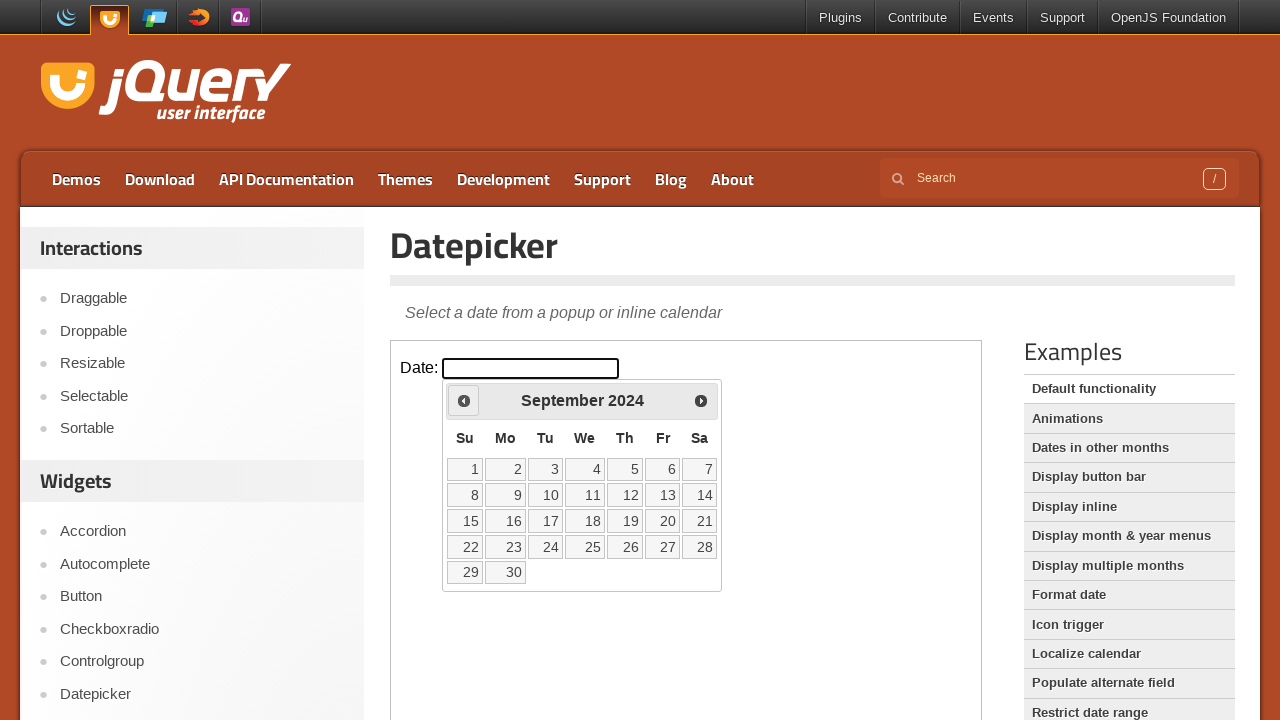

Waited for calendar to update
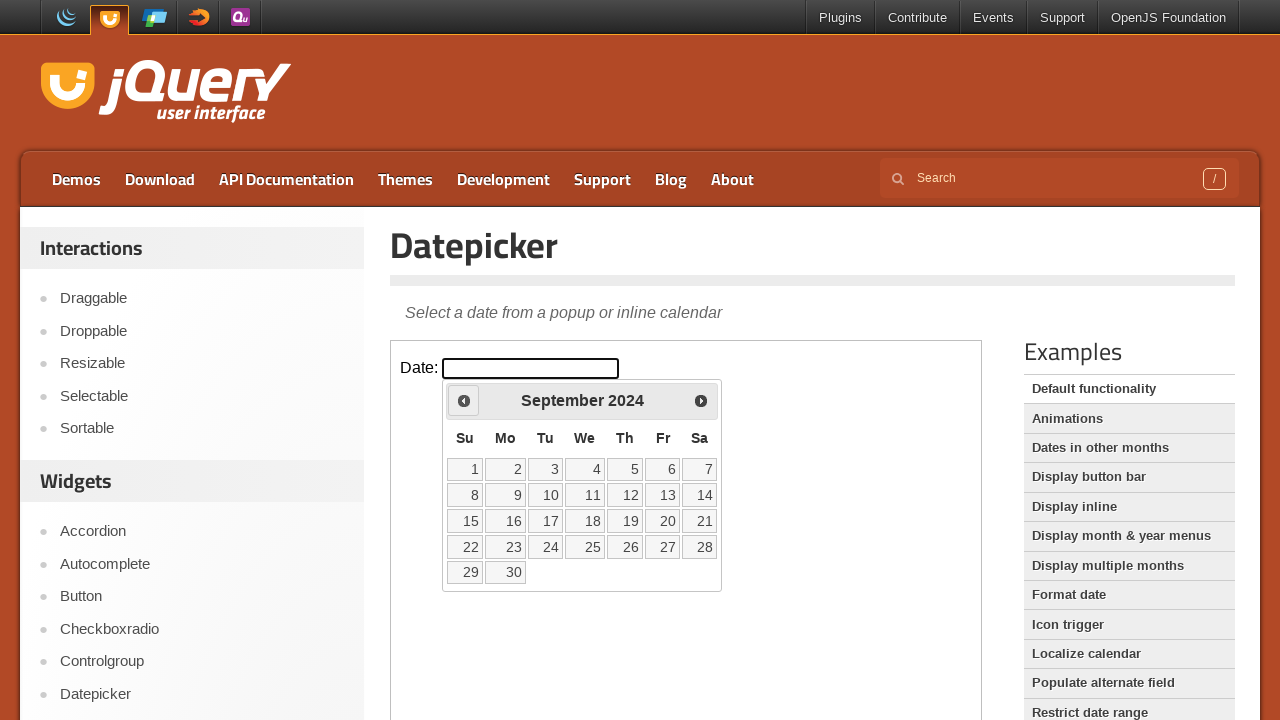

Checked current calendar date: September 2024
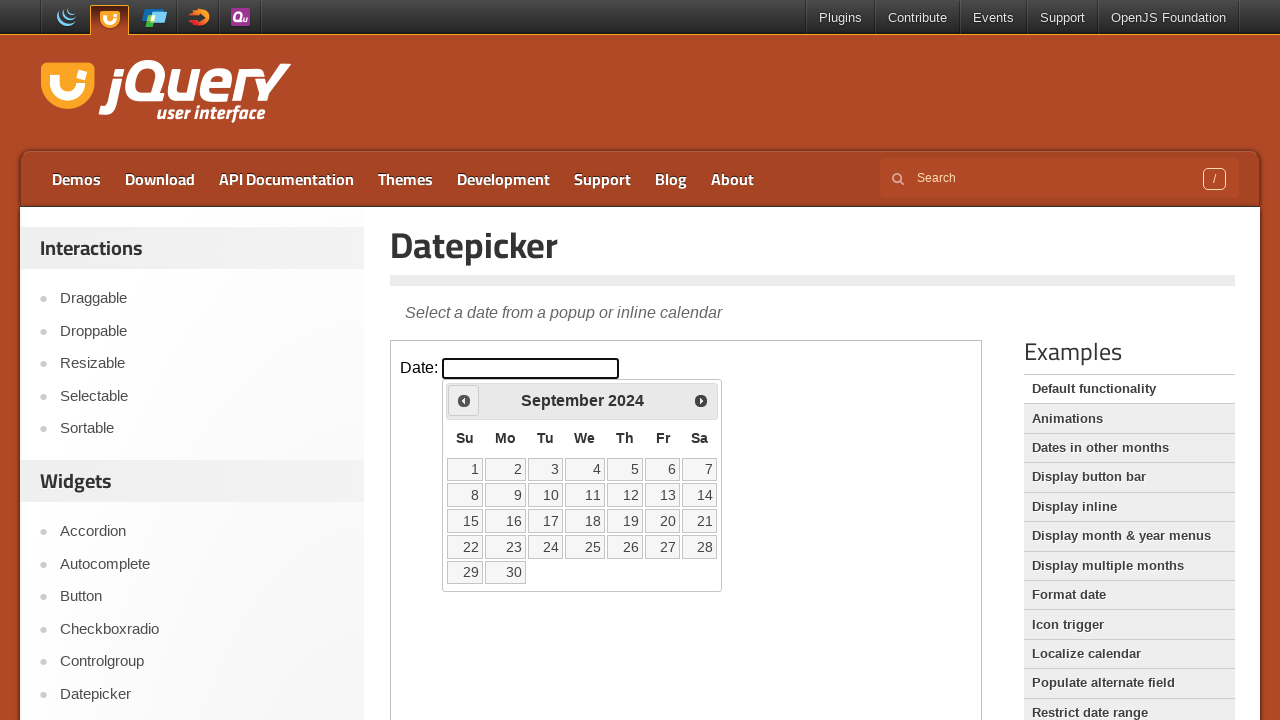

Clicked previous month button to navigate calendar at (464, 400) on iframe >> nth=0 >> internal:control=enter-frame >> #ui-datepicker-div > div > a:
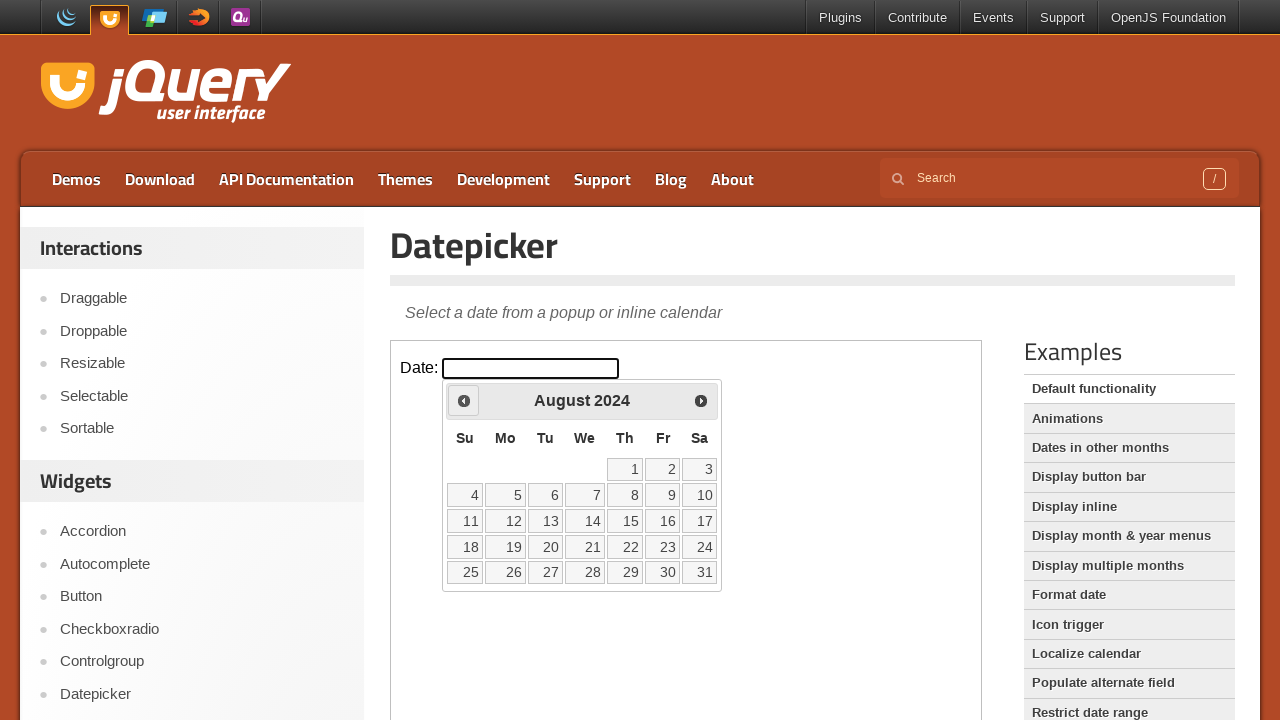

Waited for calendar to update
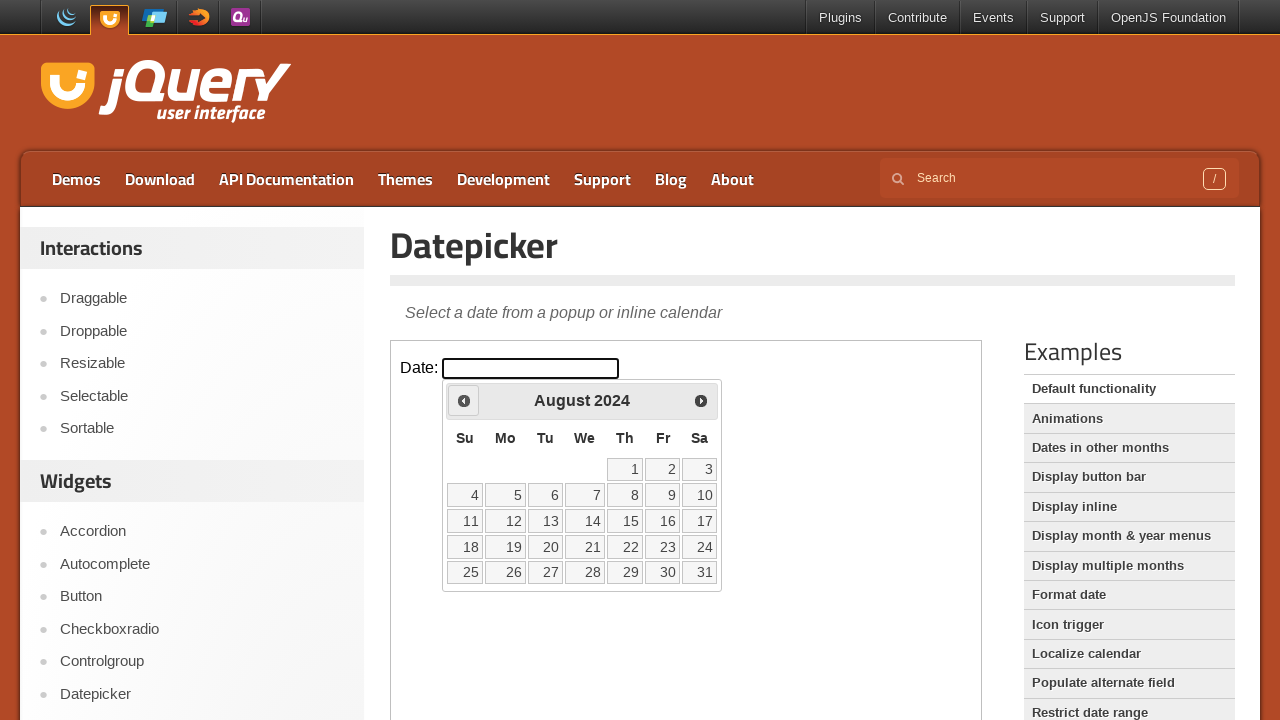

Checked current calendar date: August 2024
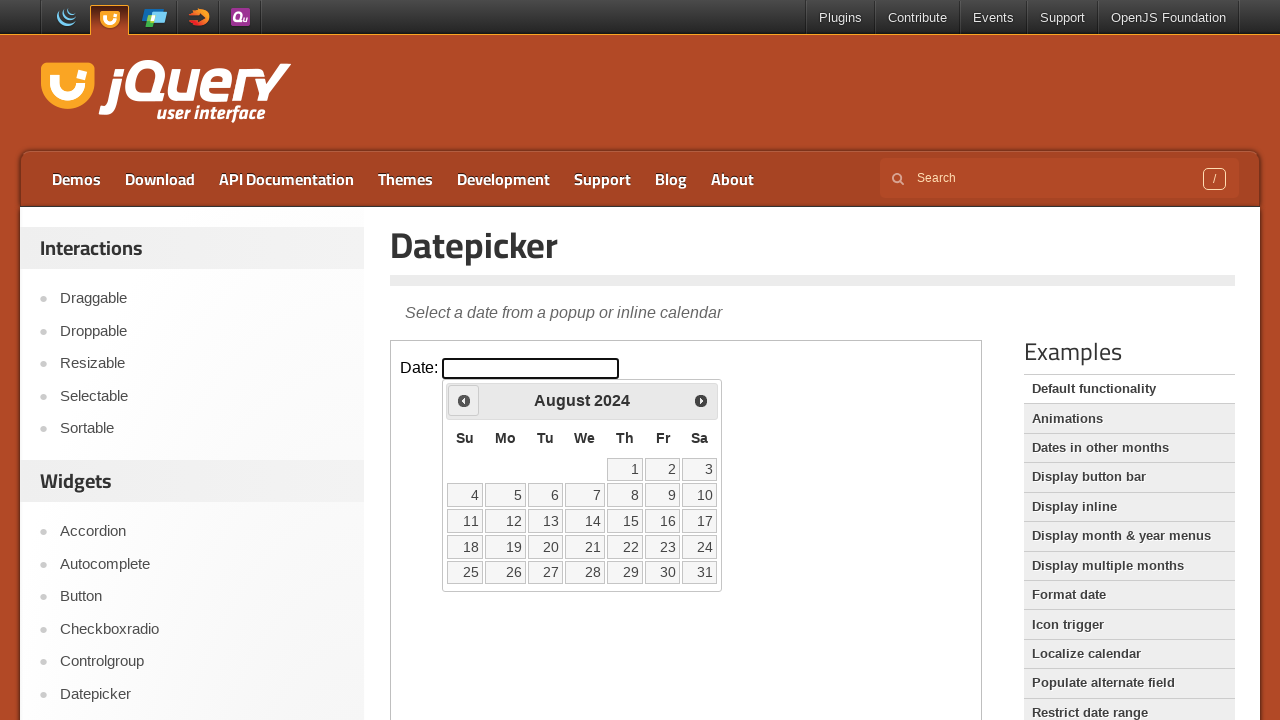

Clicked previous month button to navigate calendar at (464, 400) on iframe >> nth=0 >> internal:control=enter-frame >> #ui-datepicker-div > div > a:
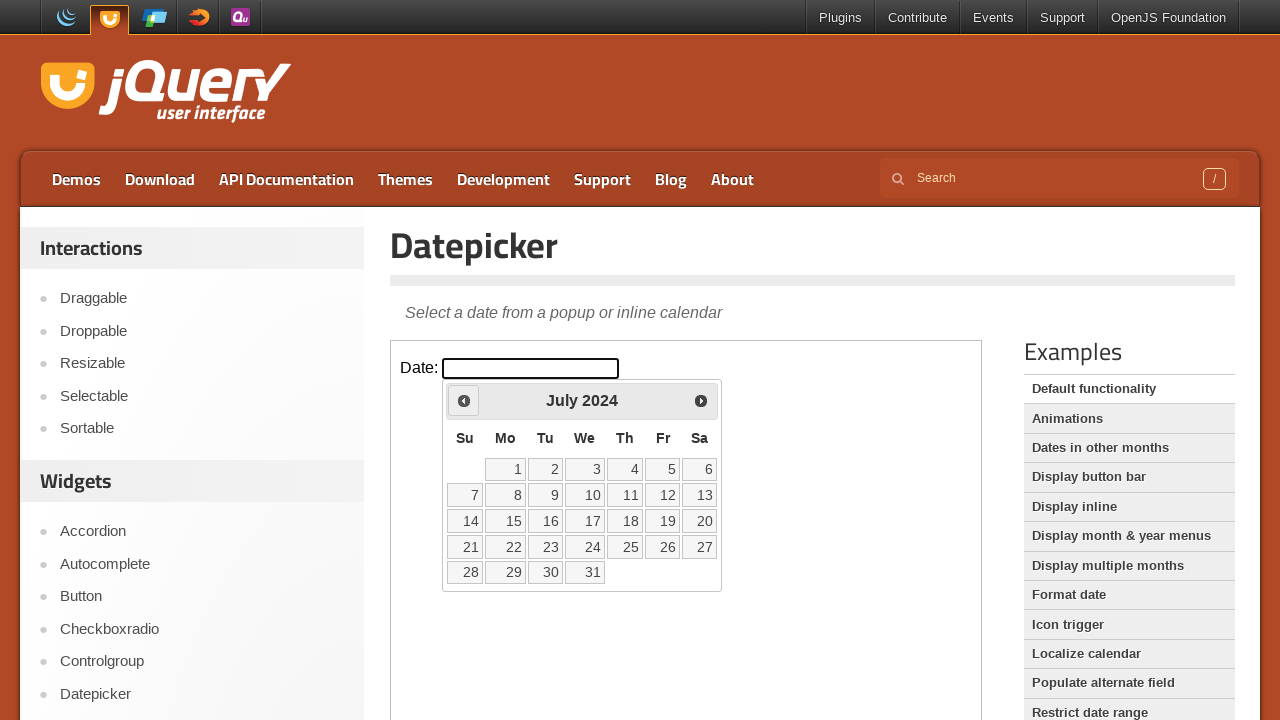

Waited for calendar to update
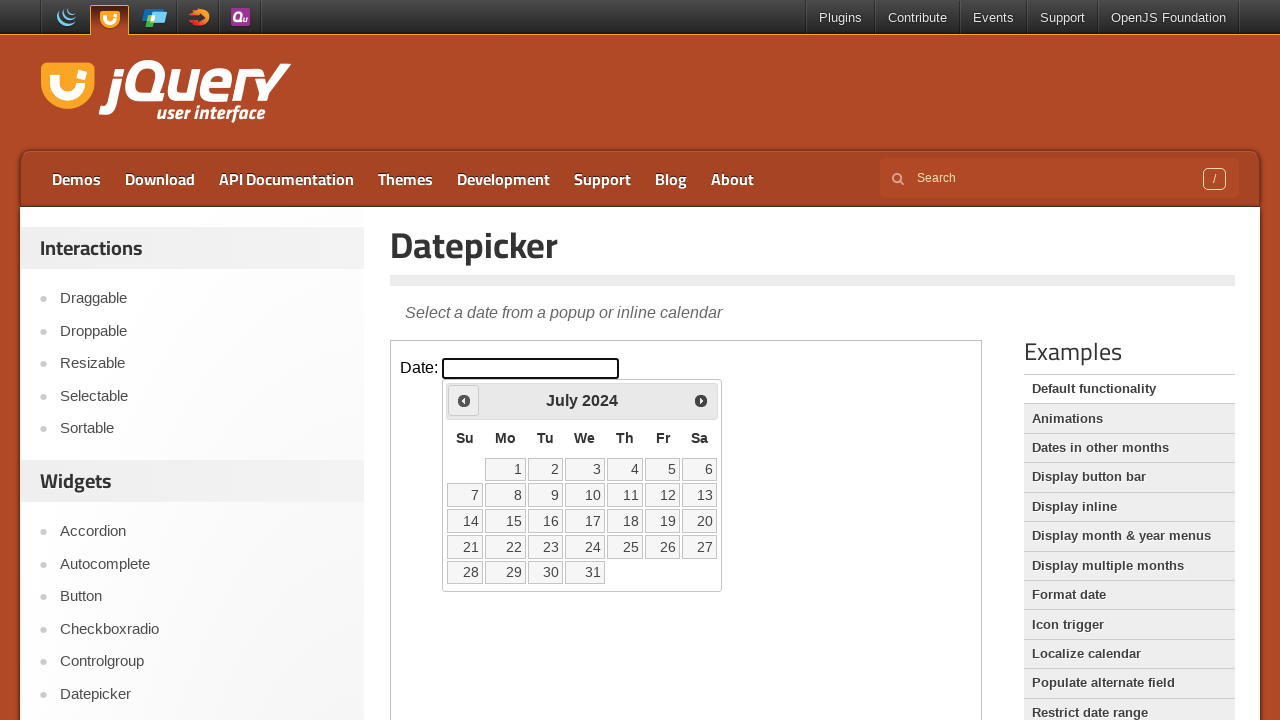

Checked current calendar date: July 2024
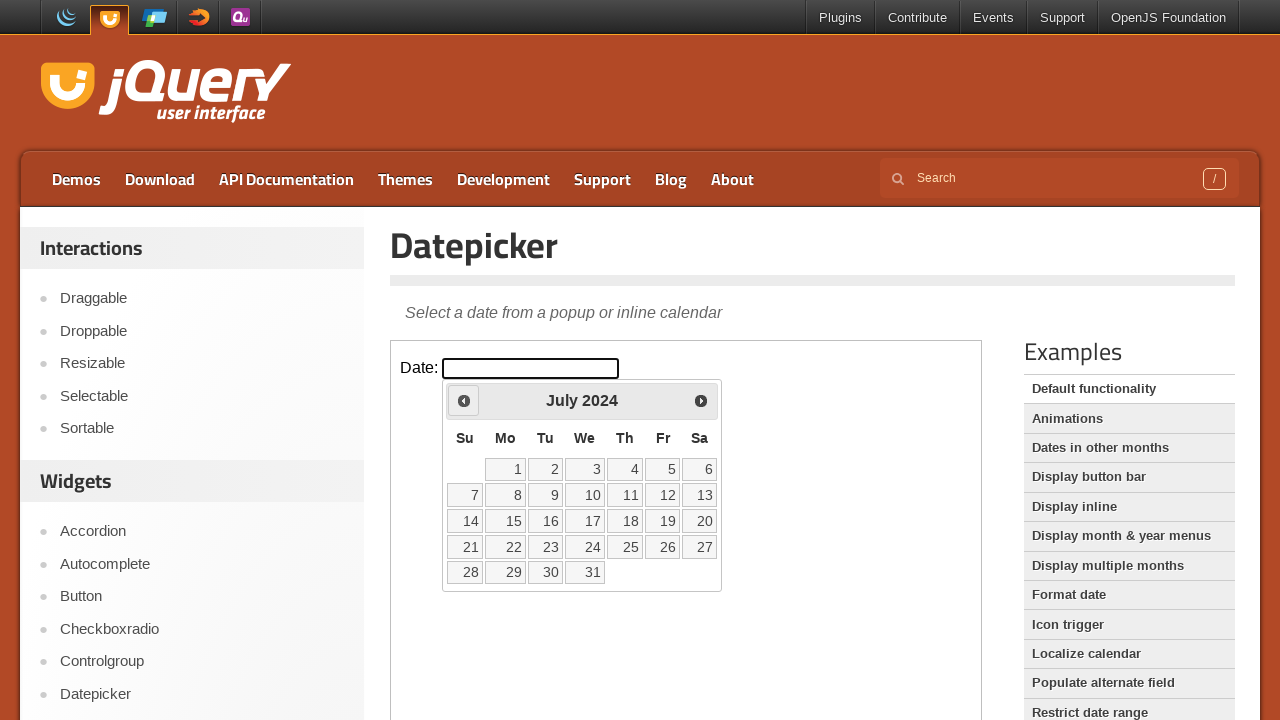

Clicked previous month button to navigate calendar at (464, 400) on iframe >> nth=0 >> internal:control=enter-frame >> #ui-datepicker-div > div > a:
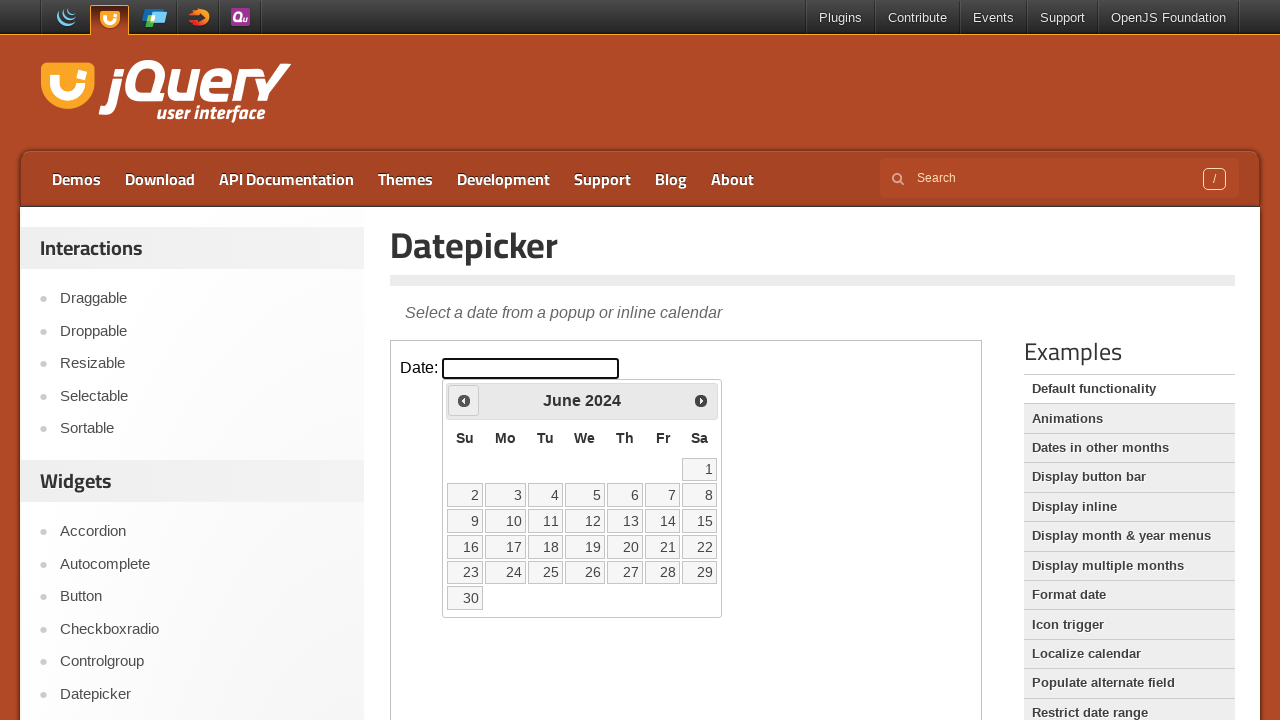

Waited for calendar to update
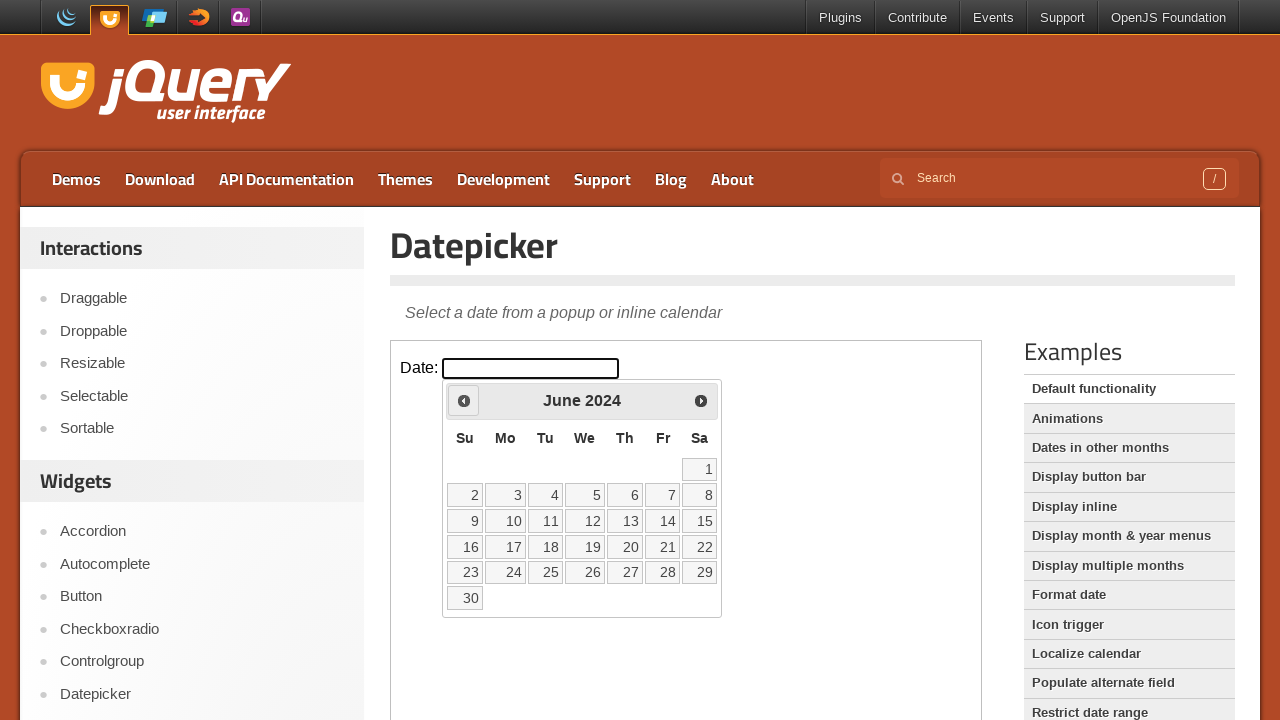

Checked current calendar date: June 2024
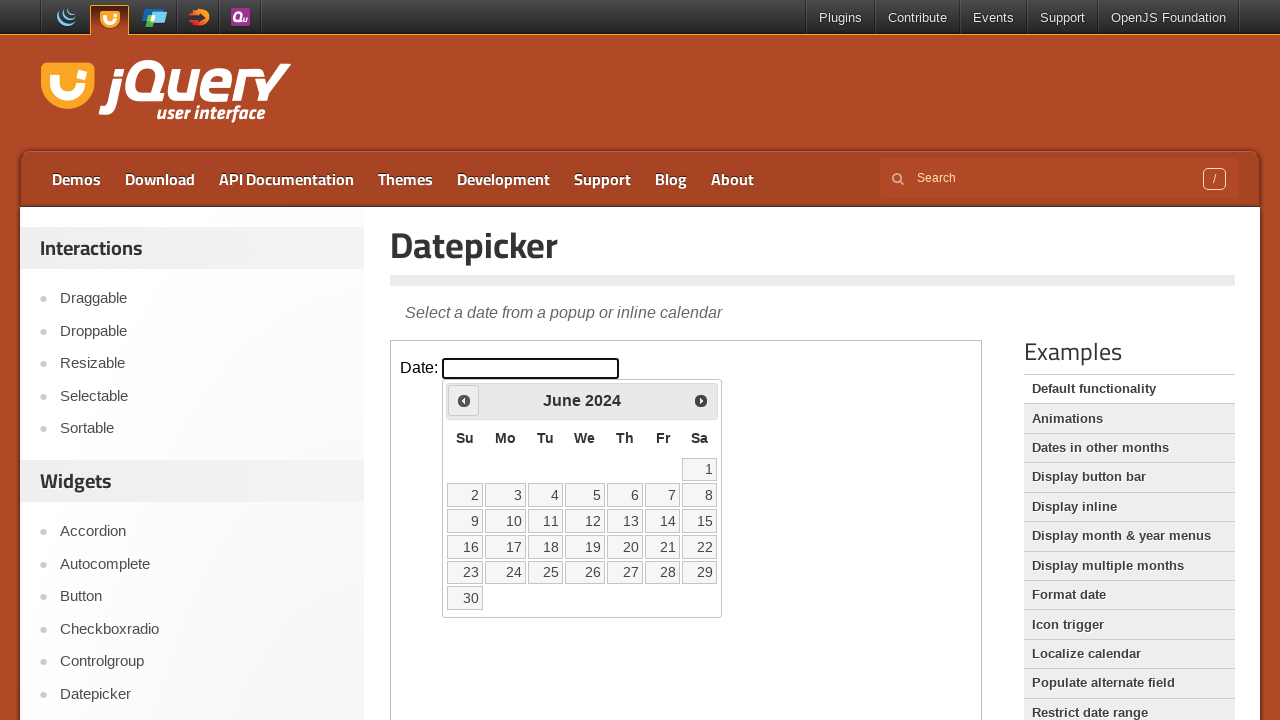

Clicked previous month button to navigate calendar at (464, 400) on iframe >> nth=0 >> internal:control=enter-frame >> #ui-datepicker-div > div > a:
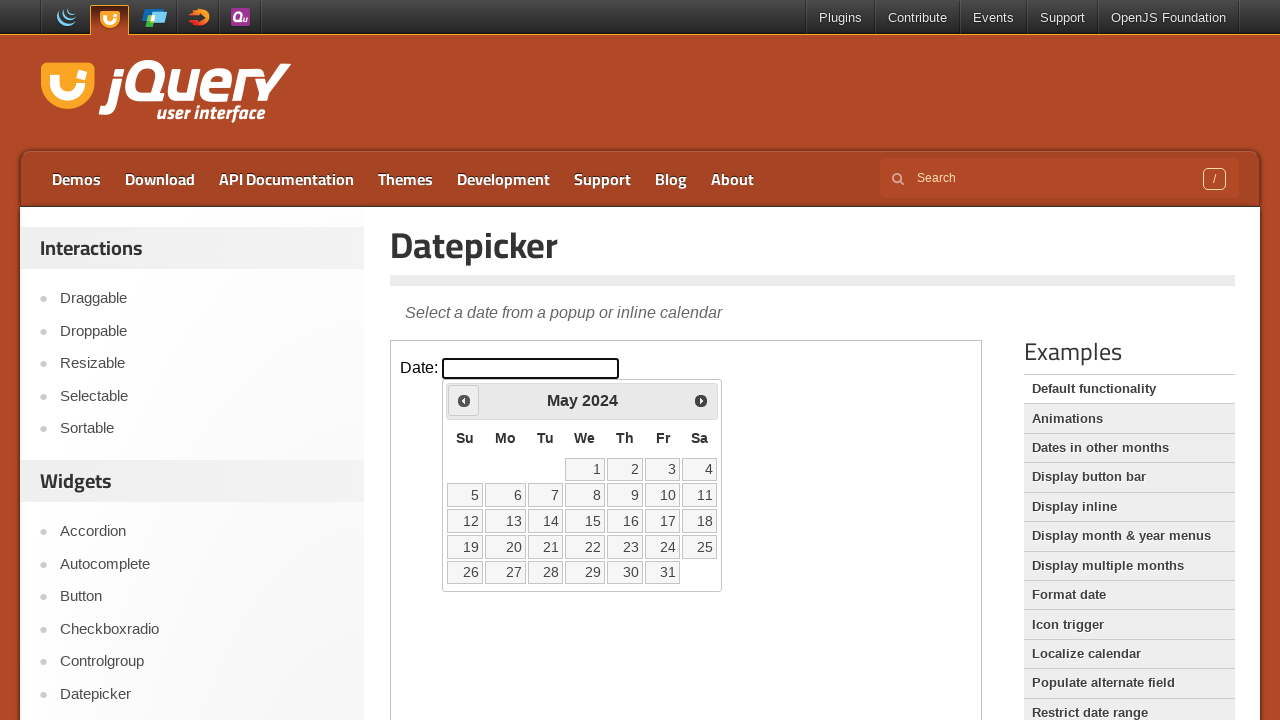

Waited for calendar to update
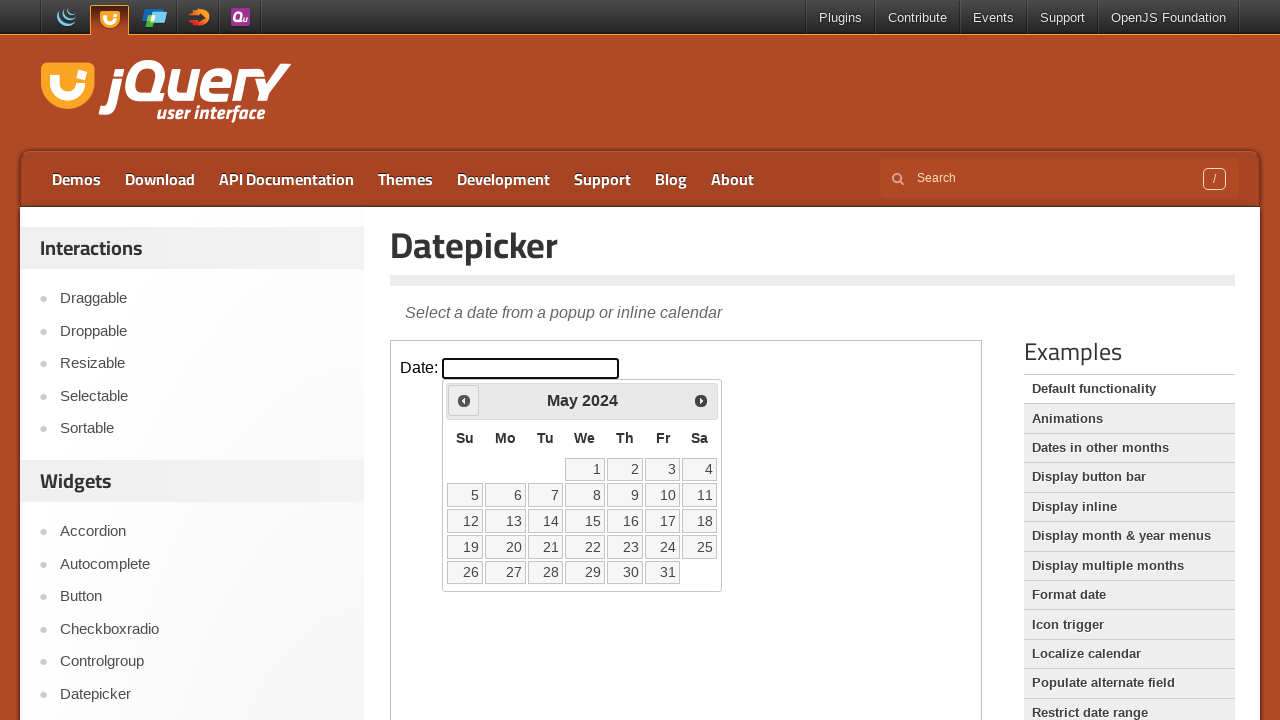

Checked current calendar date: May 2024
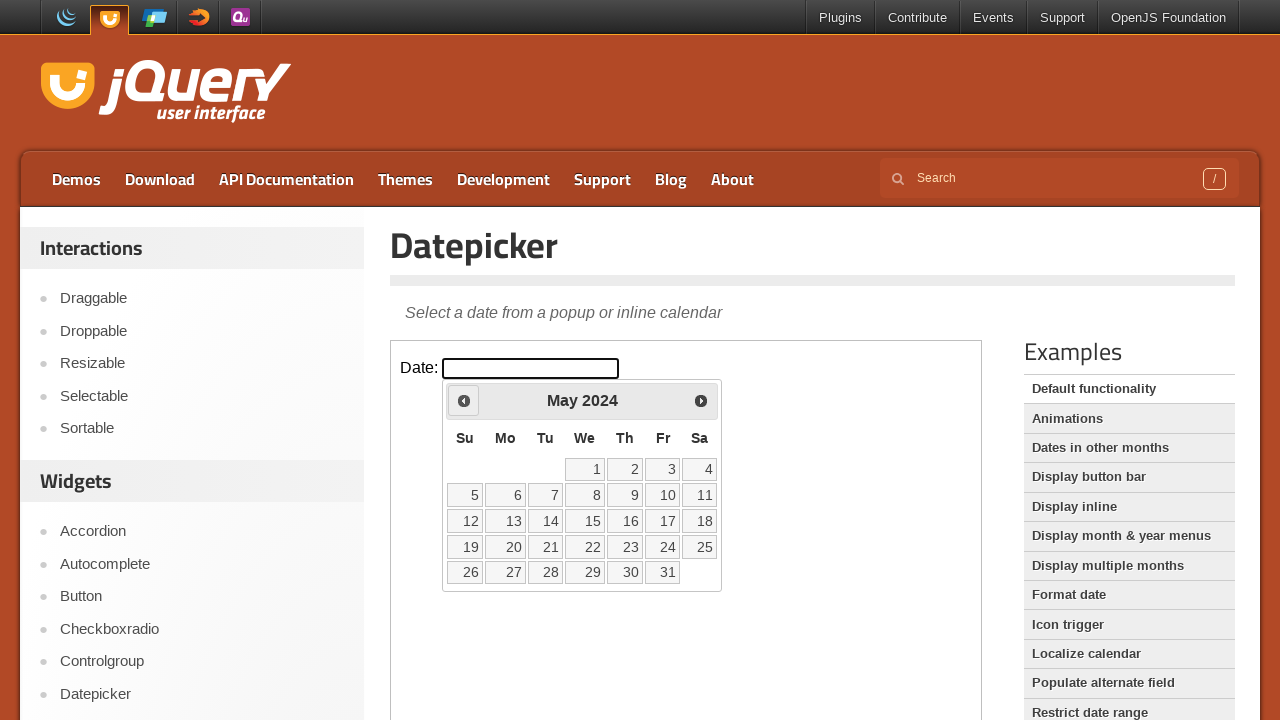

Clicked previous month button to navigate calendar at (464, 400) on iframe >> nth=0 >> internal:control=enter-frame >> #ui-datepicker-div > div > a:
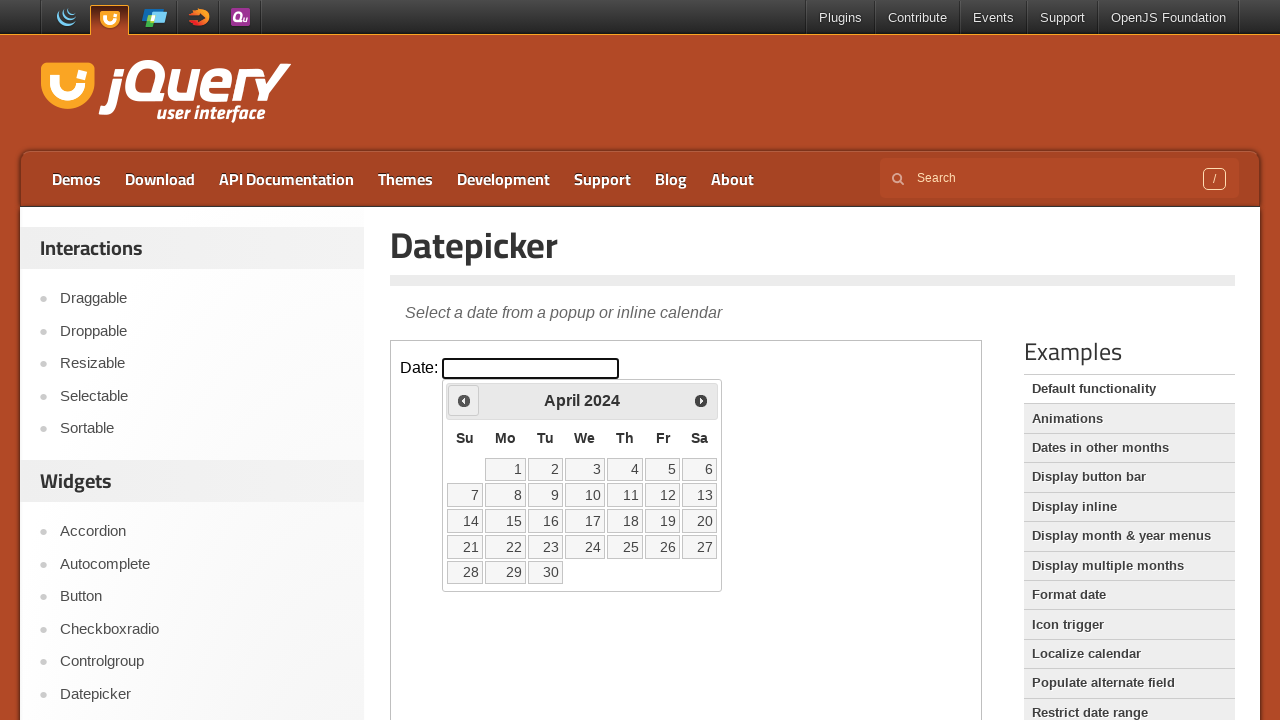

Waited for calendar to update
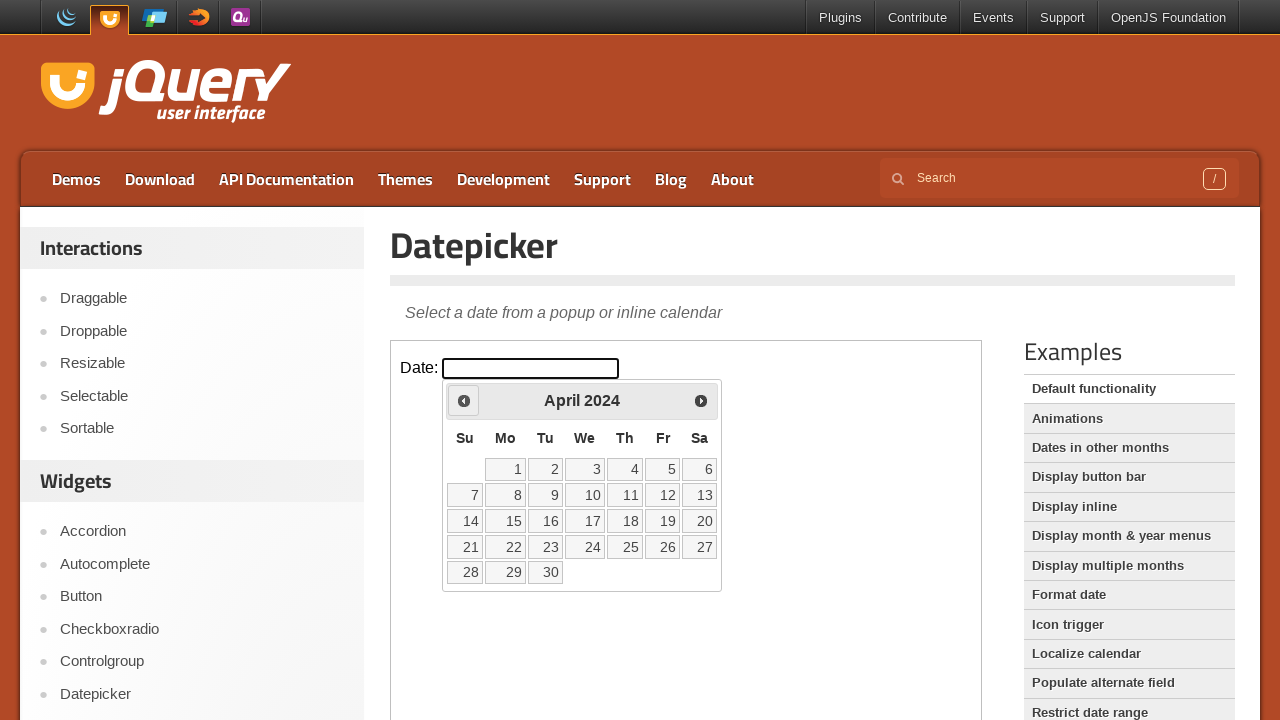

Checked current calendar date: April 2024
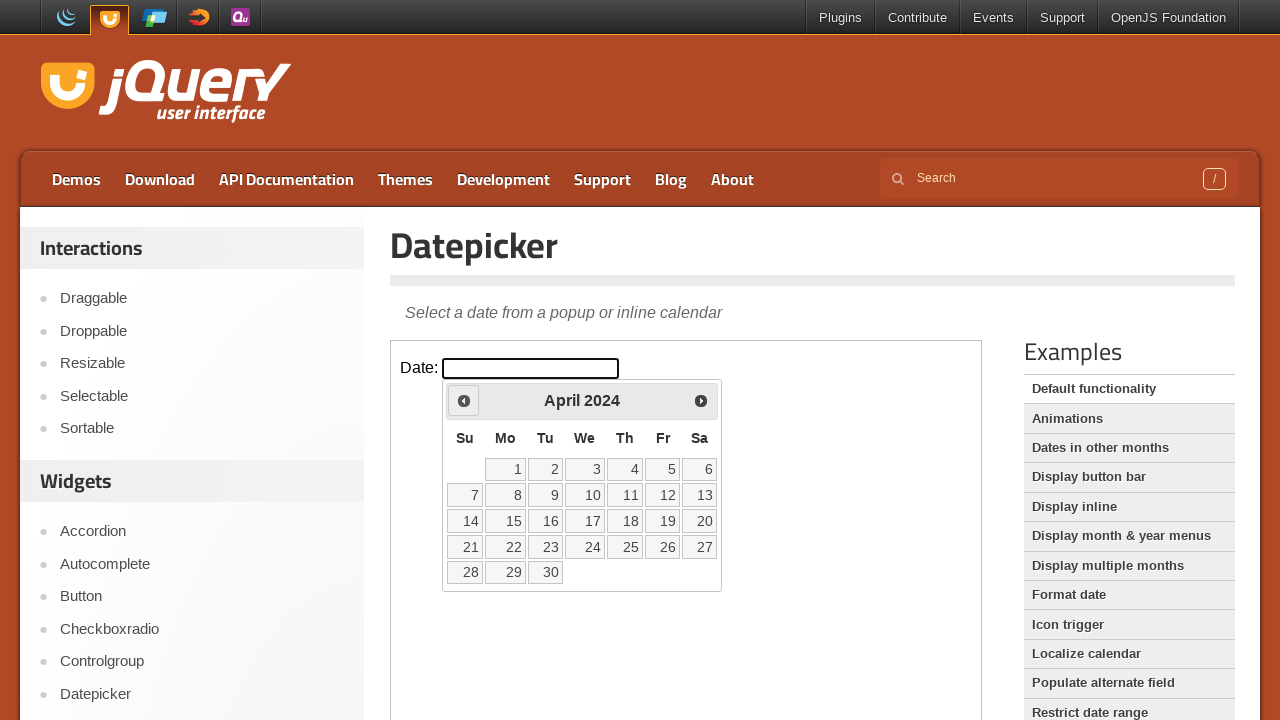

Clicked previous month button to navigate calendar at (464, 400) on iframe >> nth=0 >> internal:control=enter-frame >> #ui-datepicker-div > div > a:
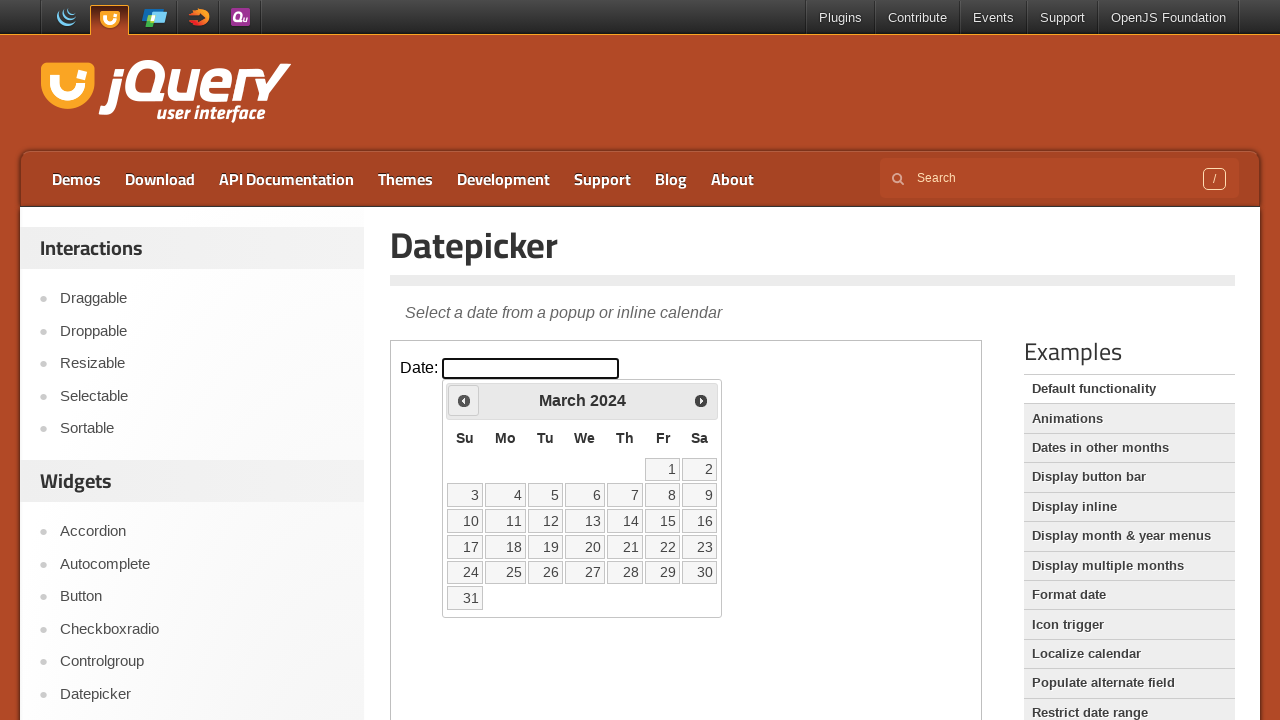

Waited for calendar to update
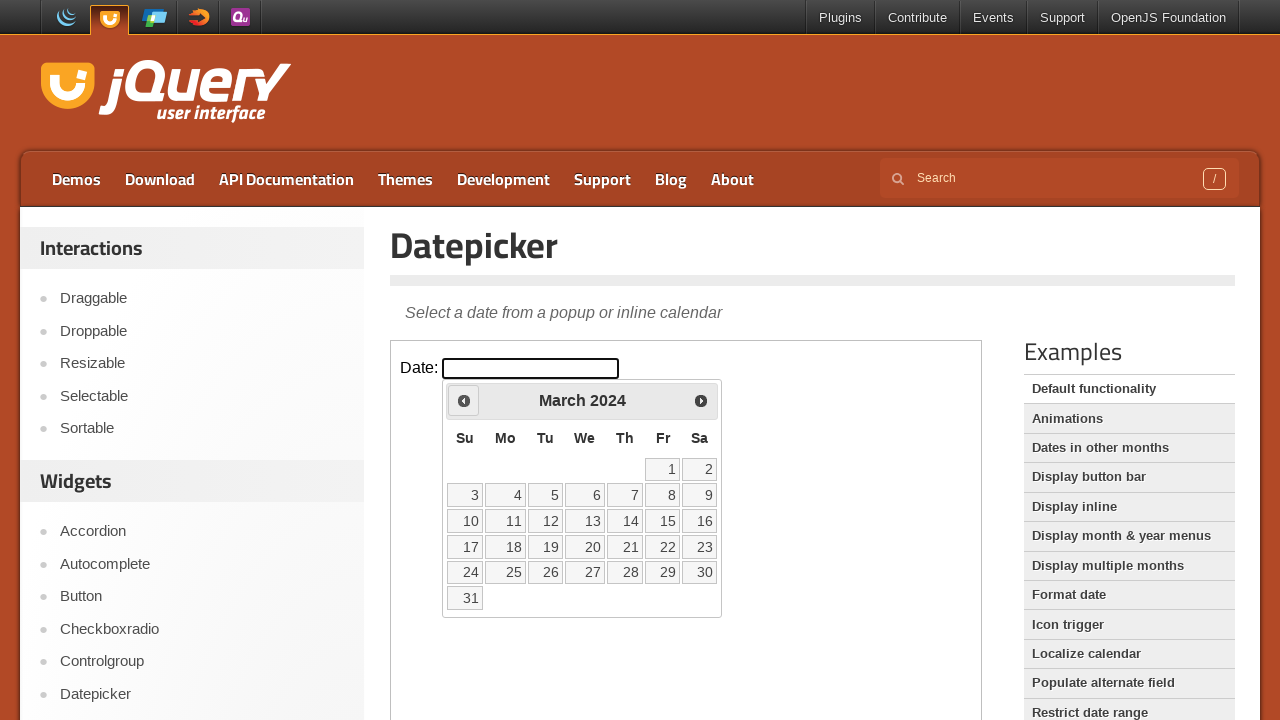

Checked current calendar date: March 2024
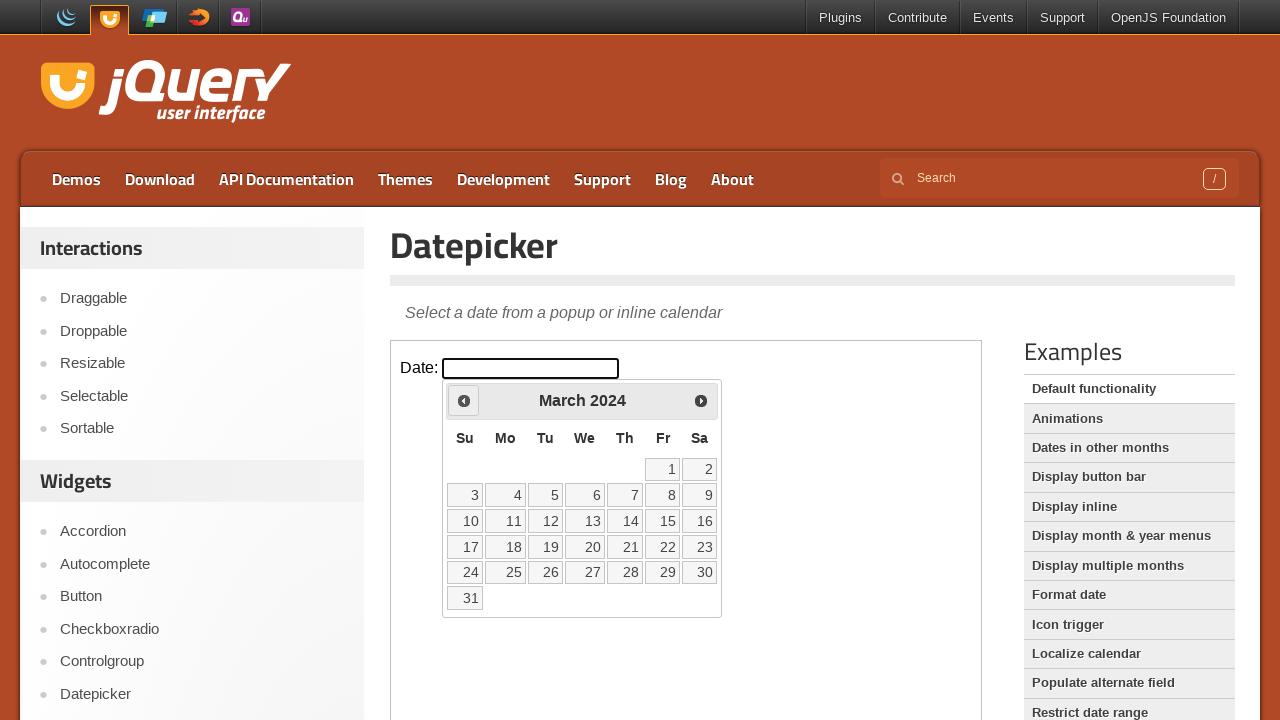

Clicked previous month button to navigate calendar at (464, 400) on iframe >> nth=0 >> internal:control=enter-frame >> #ui-datepicker-div > div > a:
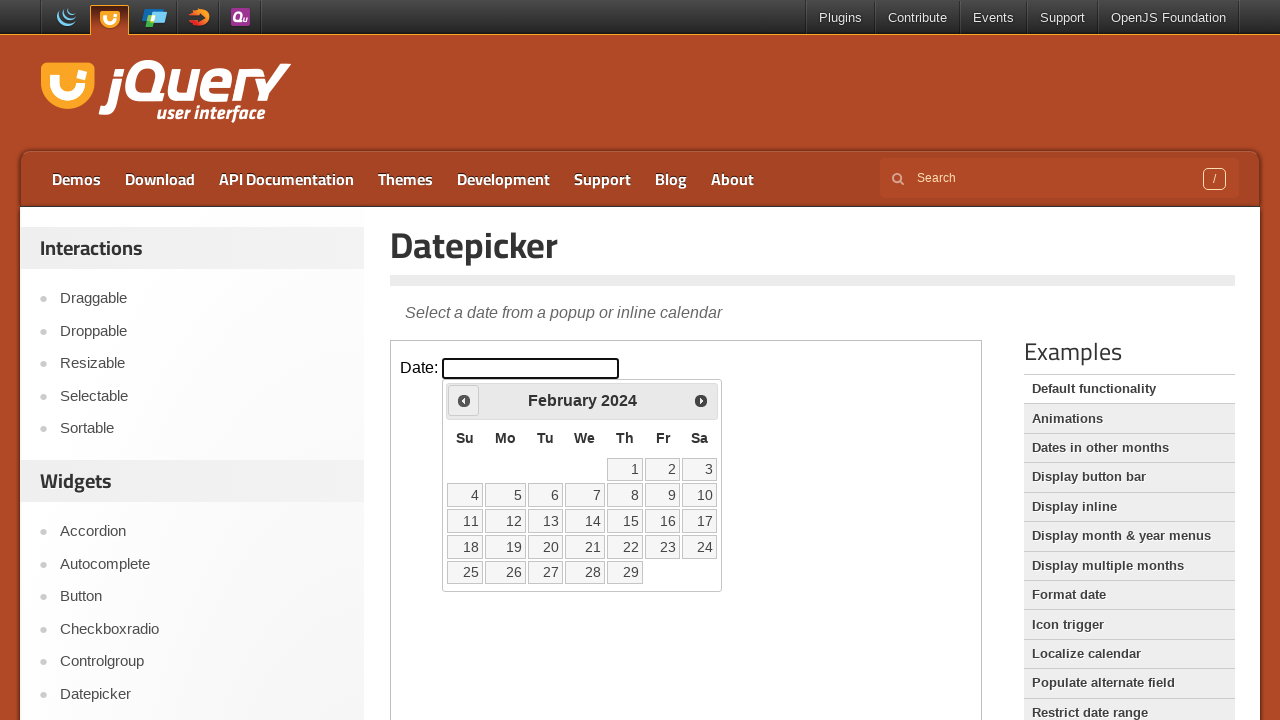

Waited for calendar to update
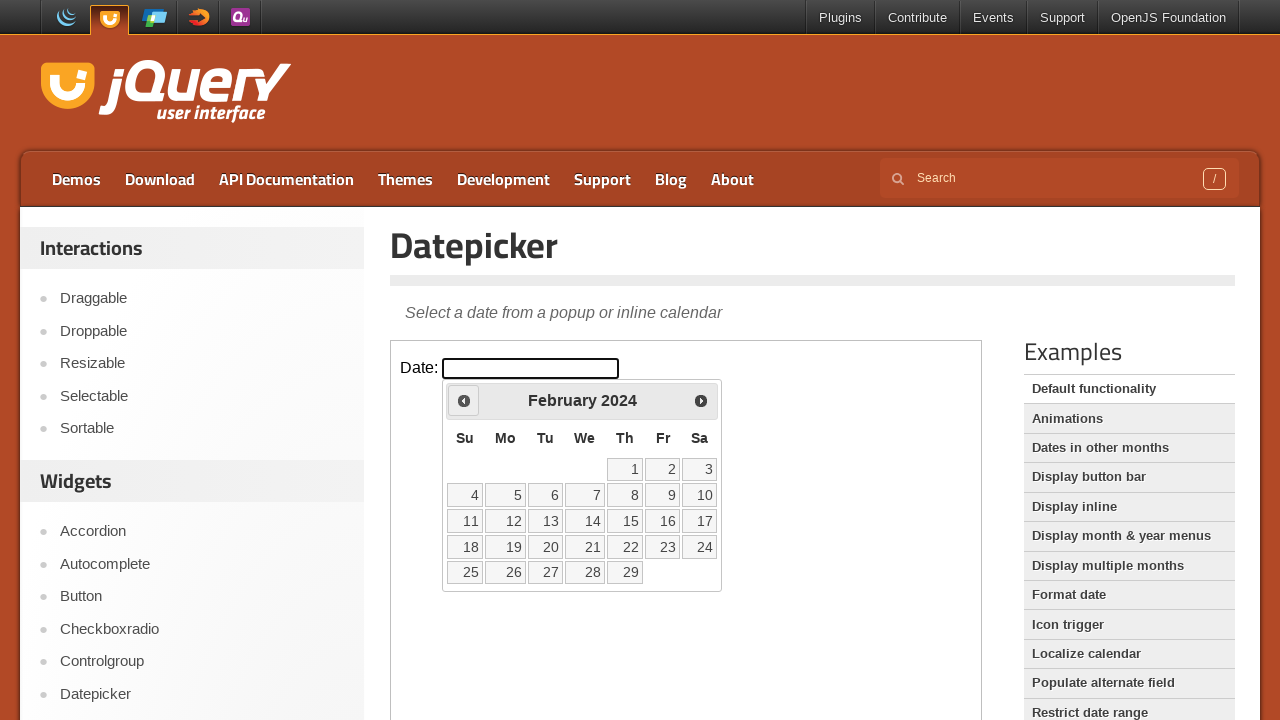

Checked current calendar date: February 2024
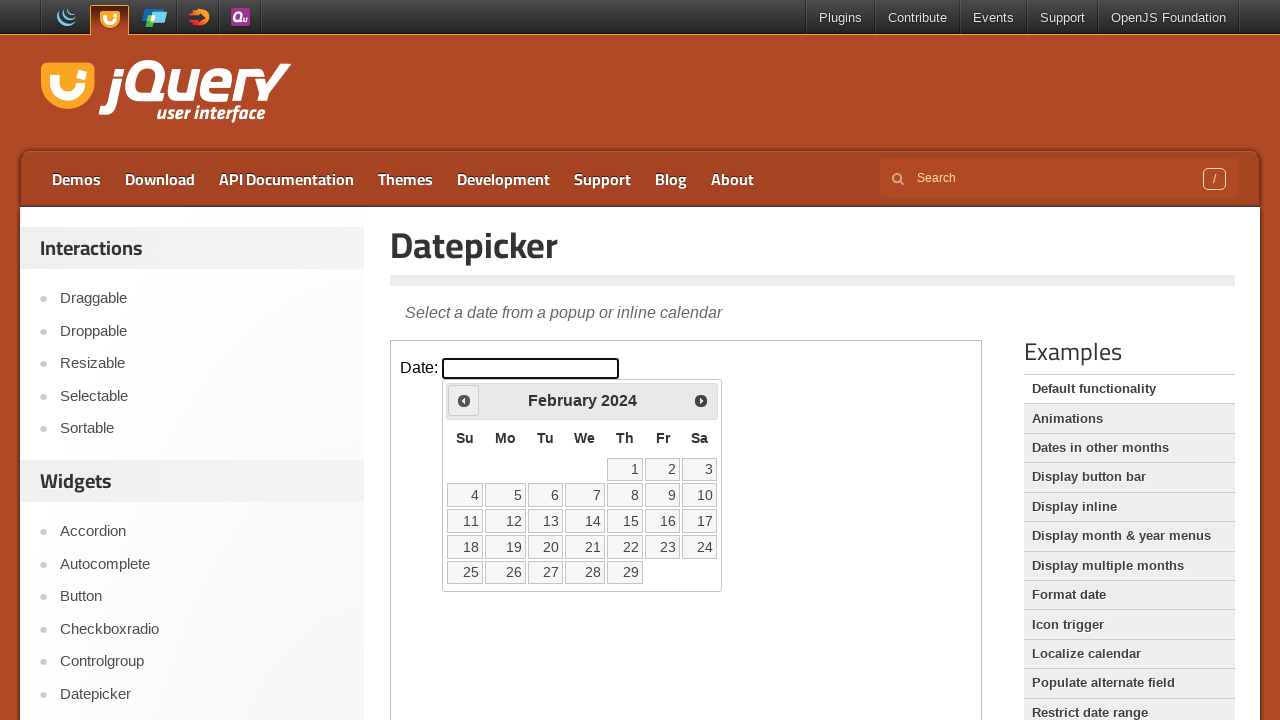

Clicked previous month button to navigate calendar at (464, 400) on iframe >> nth=0 >> internal:control=enter-frame >> #ui-datepicker-div > div > a:
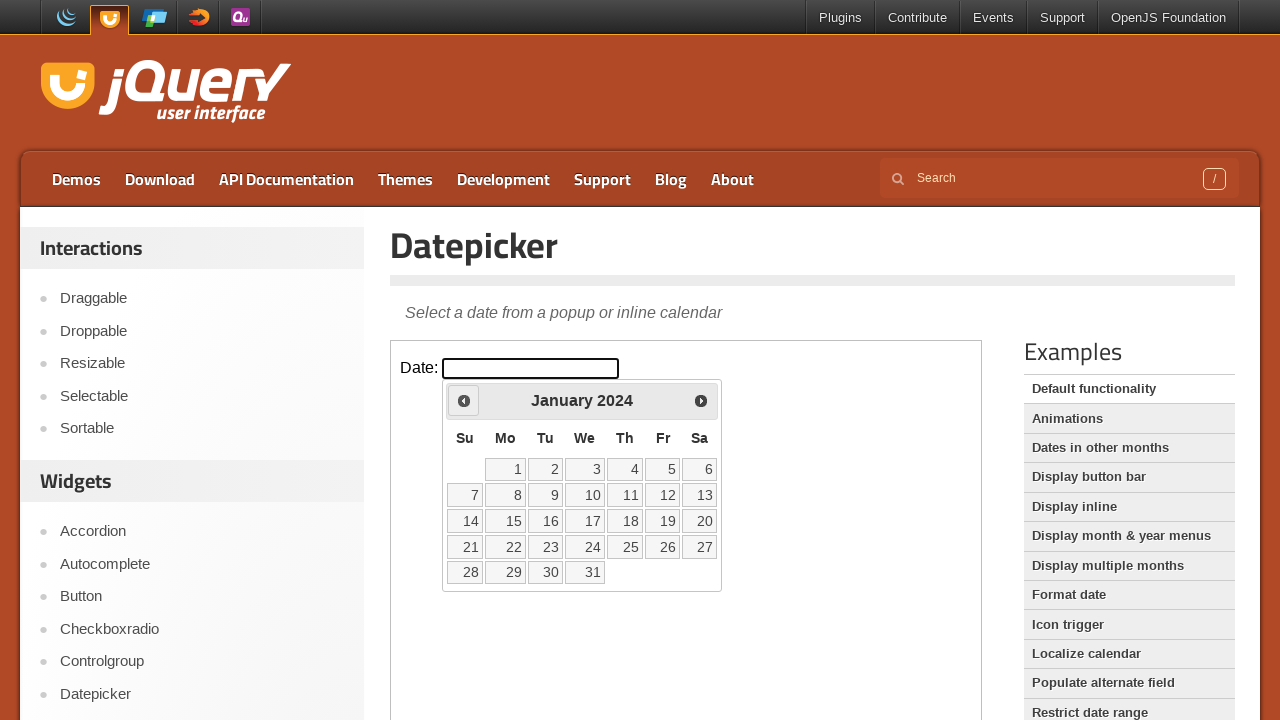

Waited for calendar to update
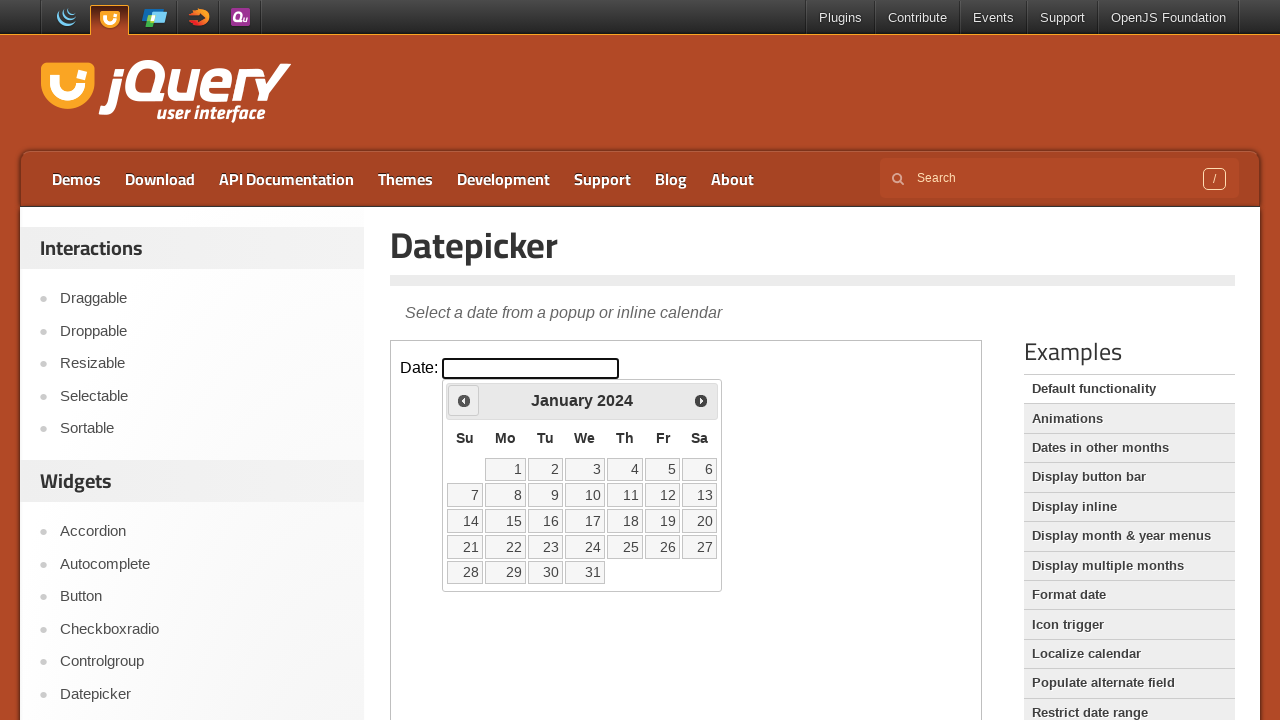

Checked current calendar date: January 2024
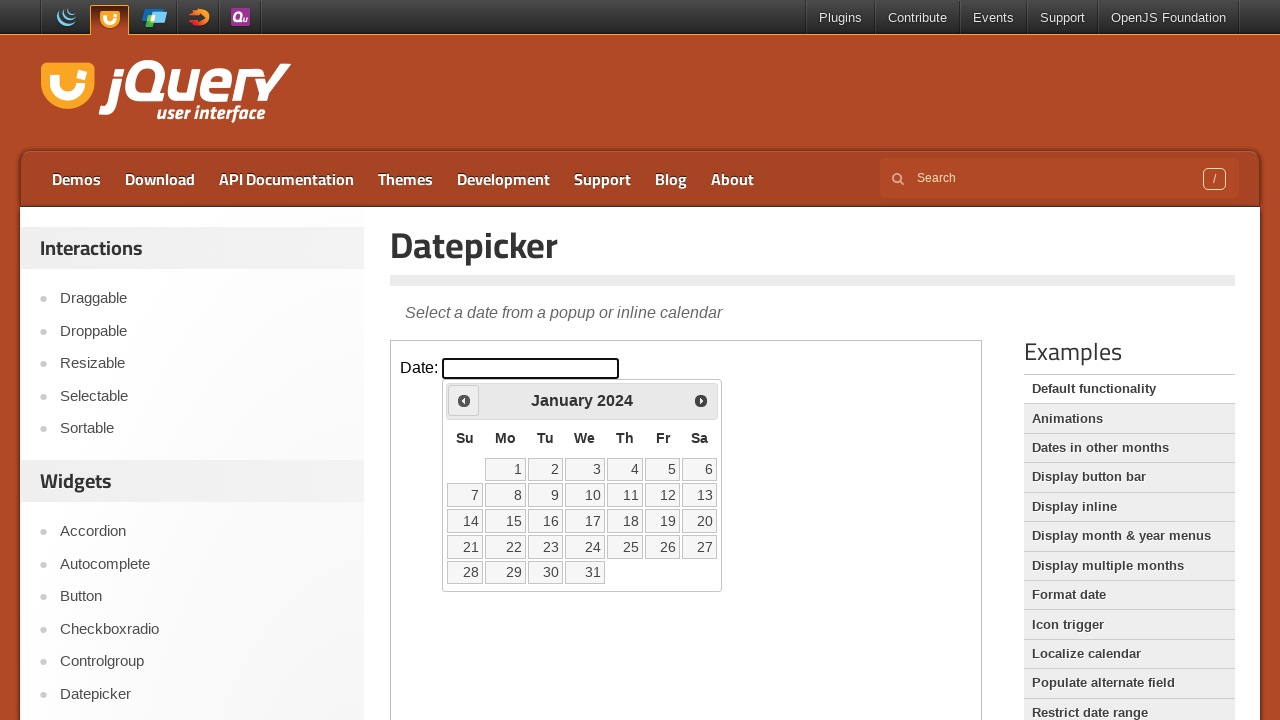

Clicked previous month button to navigate calendar at (464, 400) on iframe >> nth=0 >> internal:control=enter-frame >> #ui-datepicker-div > div > a:
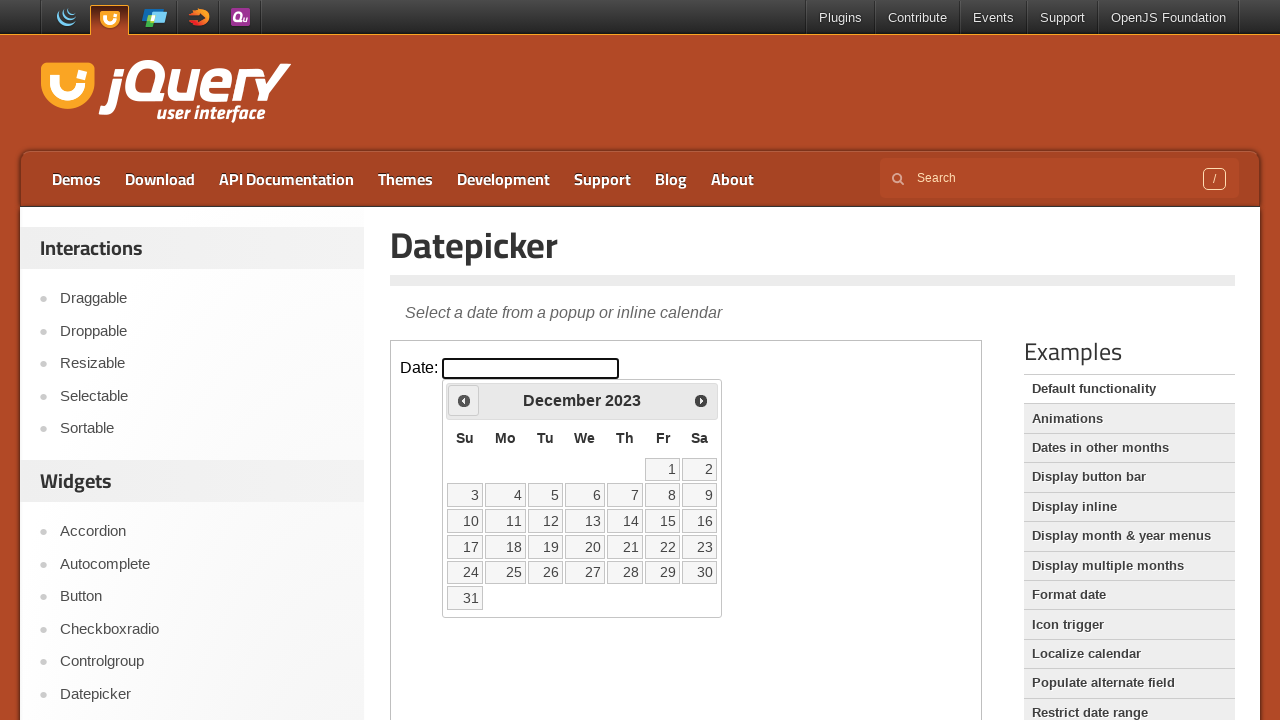

Waited for calendar to update
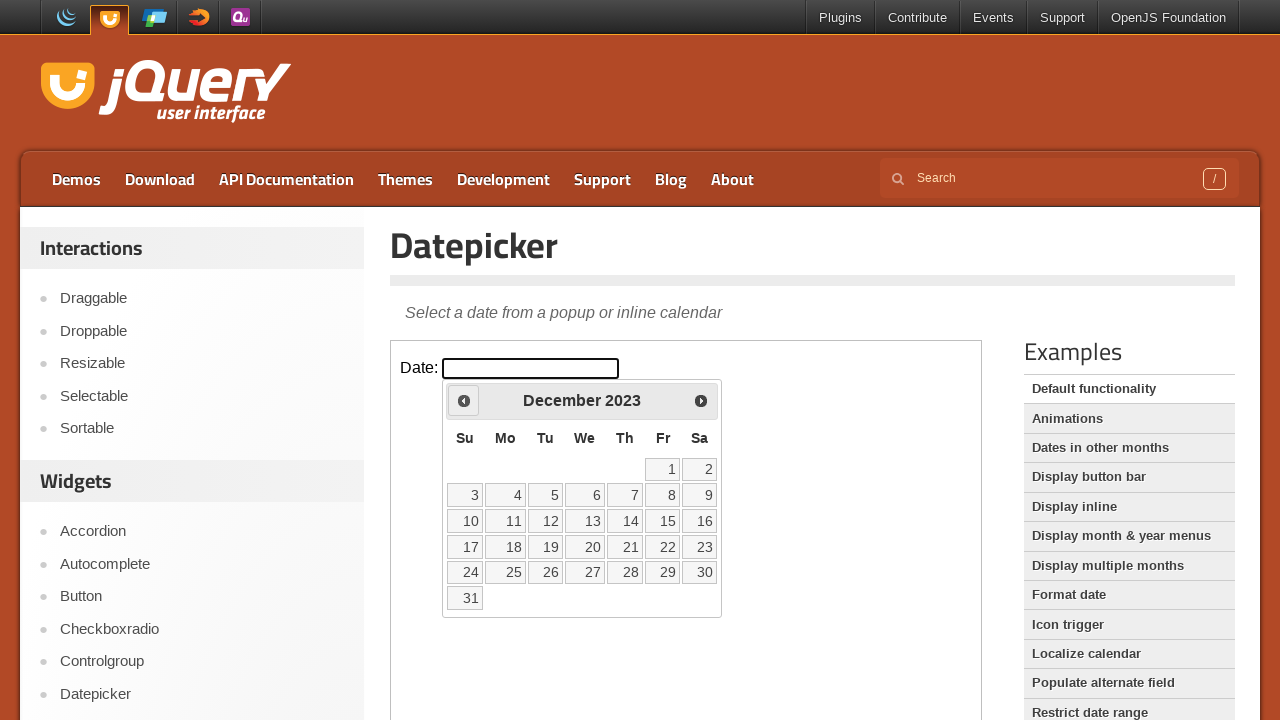

Checked current calendar date: December 2023
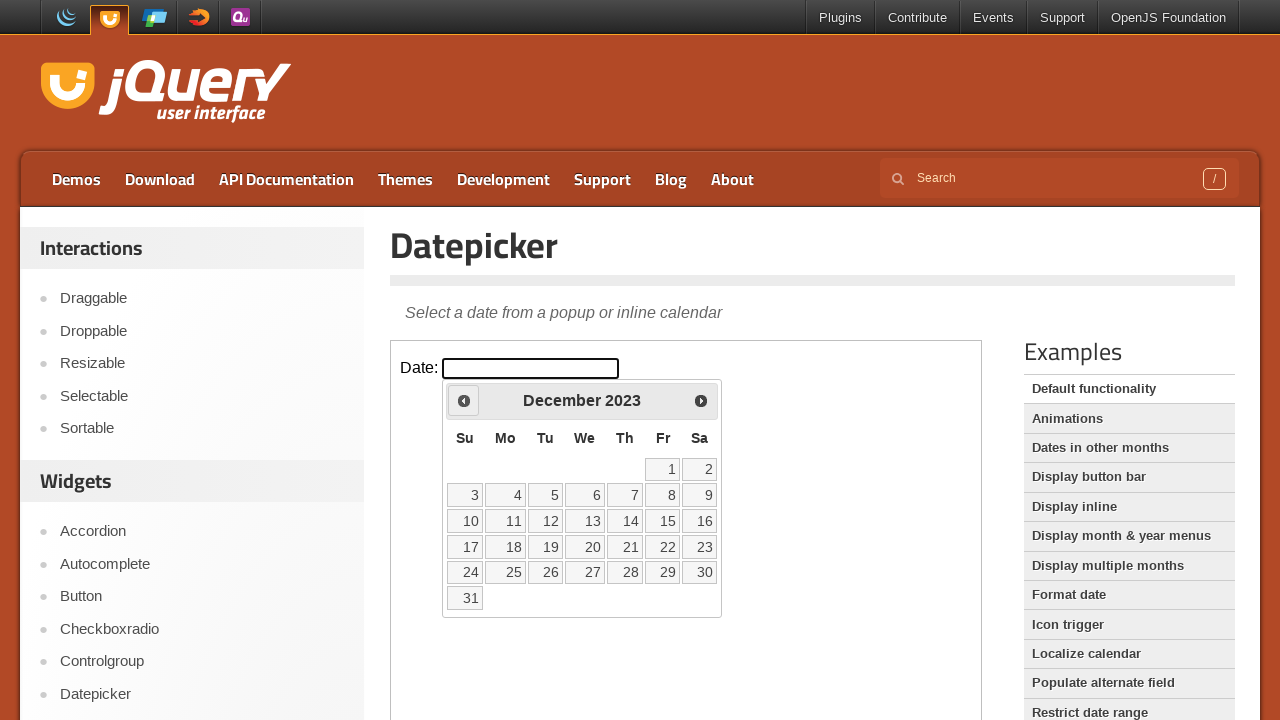

Clicked previous month button to navigate calendar at (464, 400) on iframe >> nth=0 >> internal:control=enter-frame >> #ui-datepicker-div > div > a:
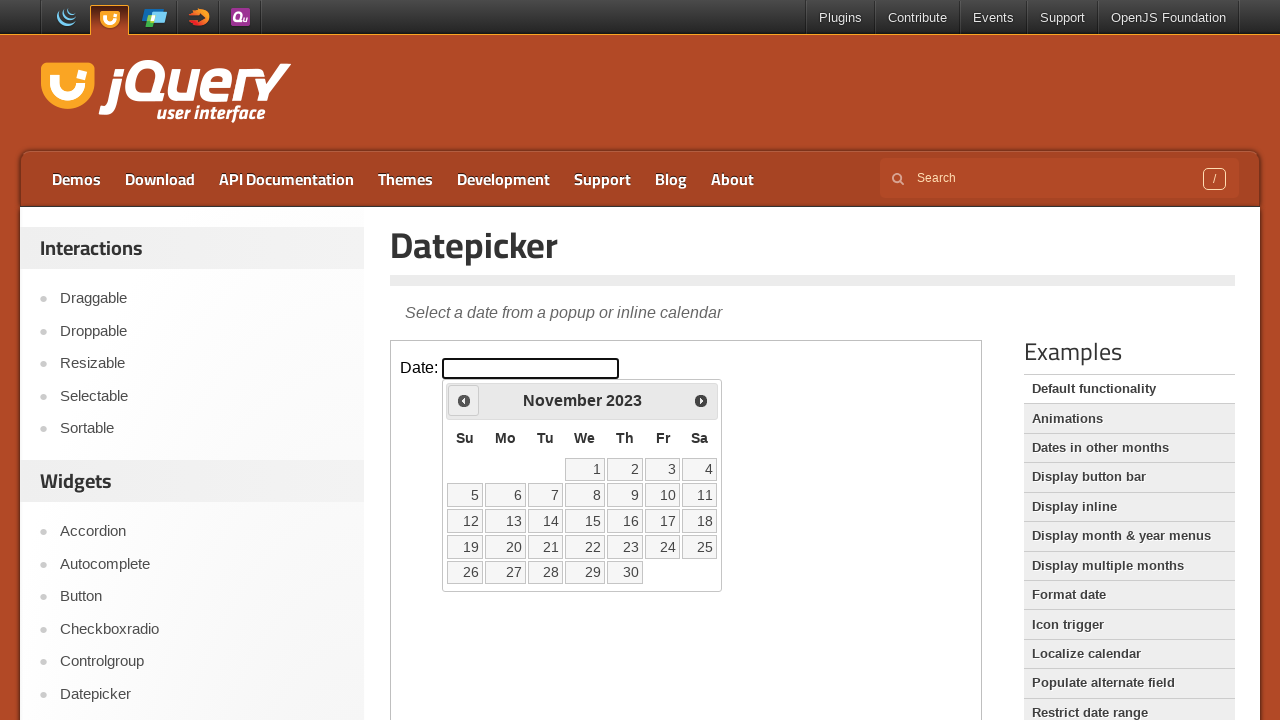

Waited for calendar to update
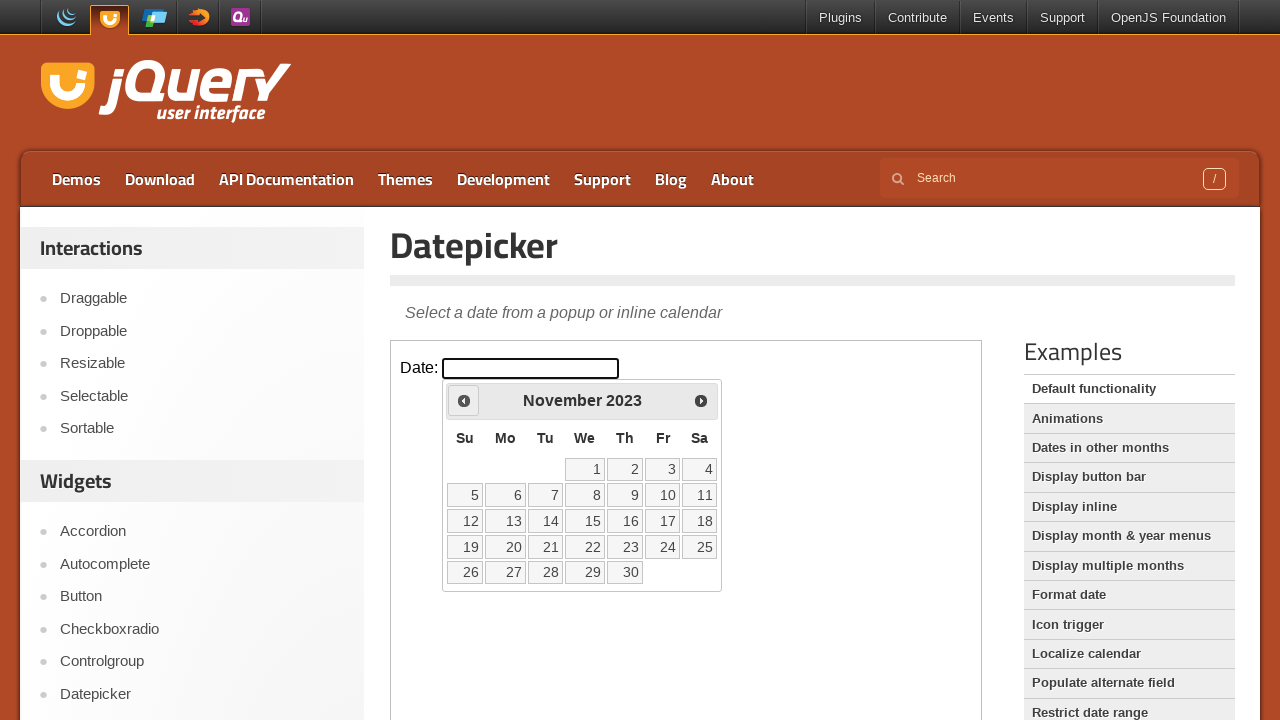

Checked current calendar date: November 2023
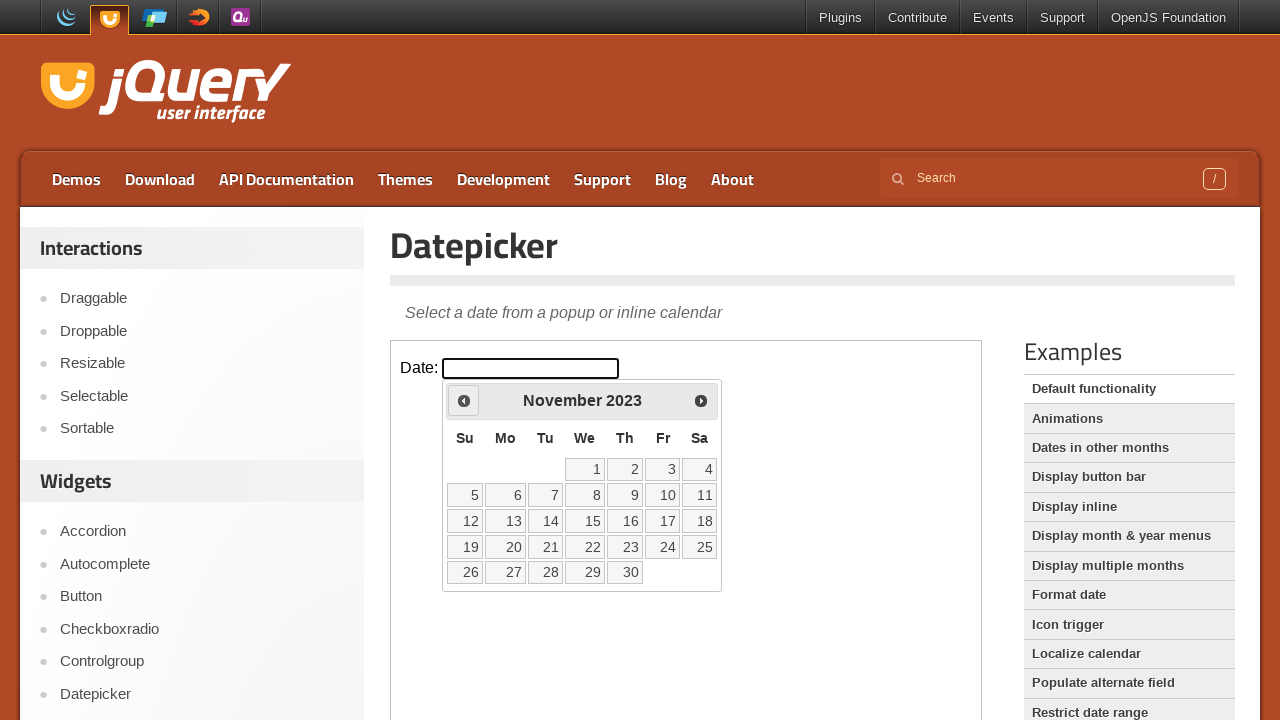

Clicked previous month button to navigate calendar at (464, 400) on iframe >> nth=0 >> internal:control=enter-frame >> #ui-datepicker-div > div > a:
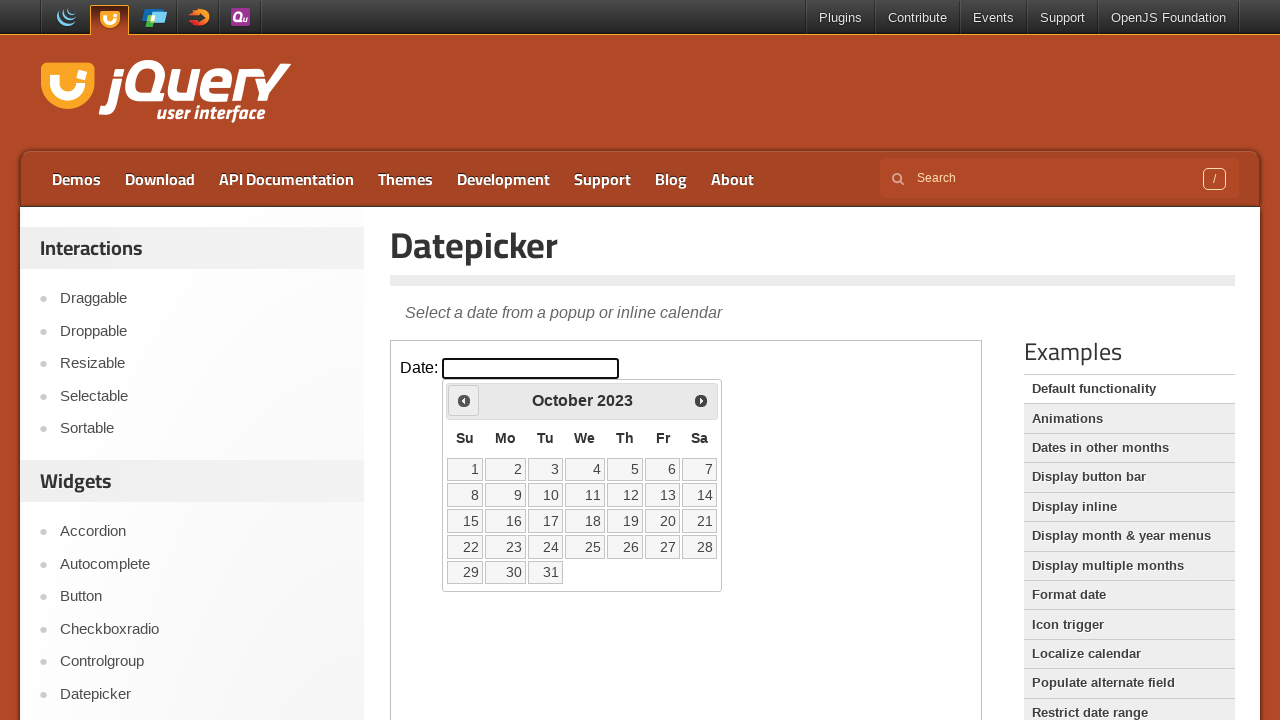

Waited for calendar to update
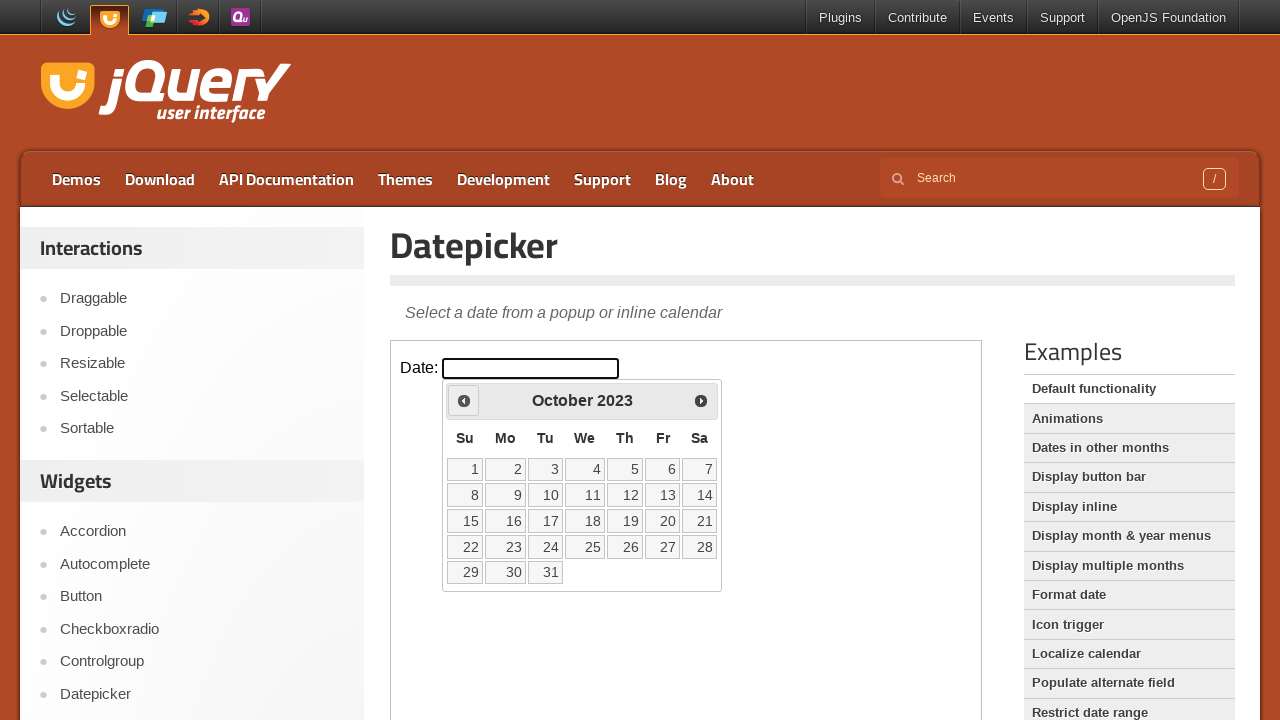

Checked current calendar date: October 2023
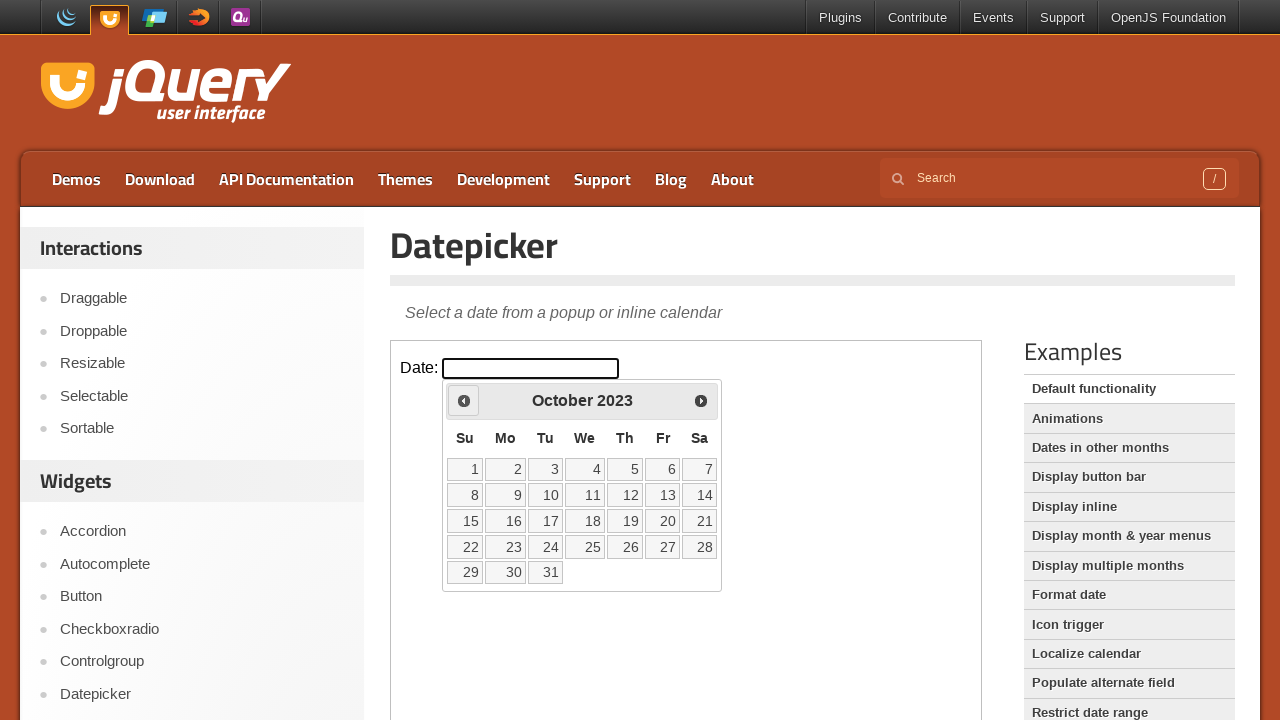

Clicked previous month button to navigate calendar at (464, 400) on iframe >> nth=0 >> internal:control=enter-frame >> #ui-datepicker-div > div > a:
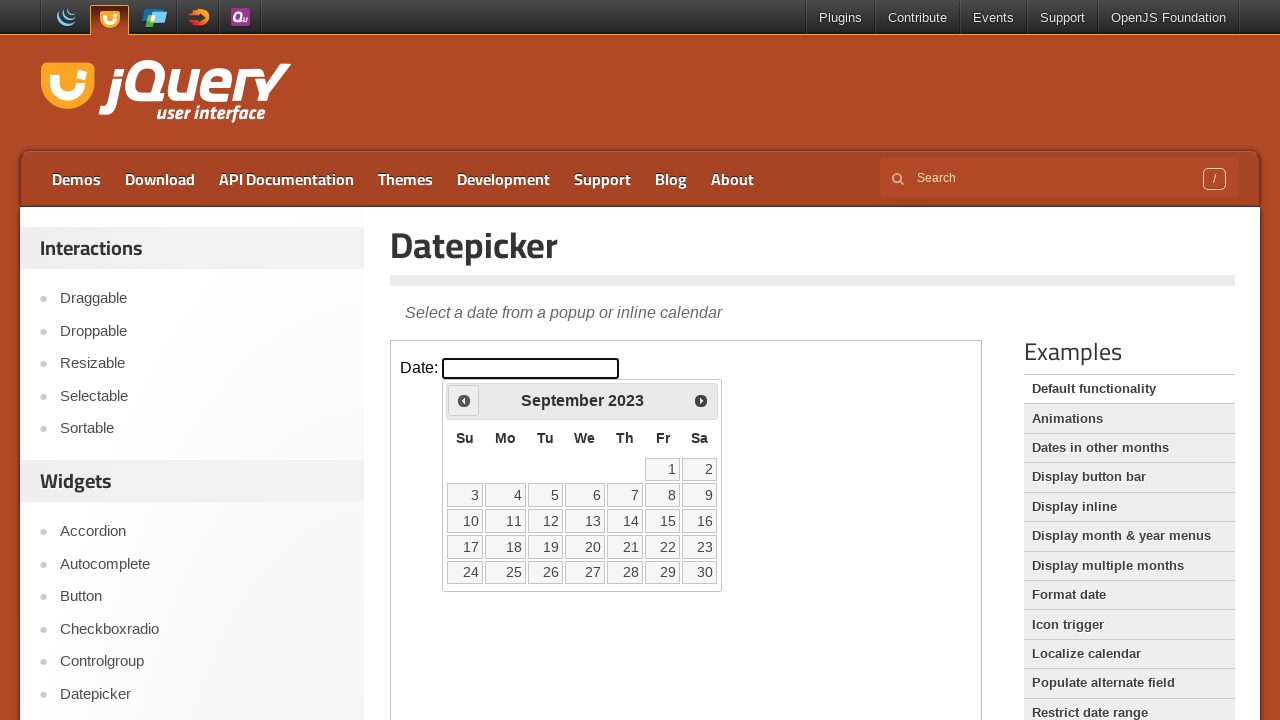

Waited for calendar to update
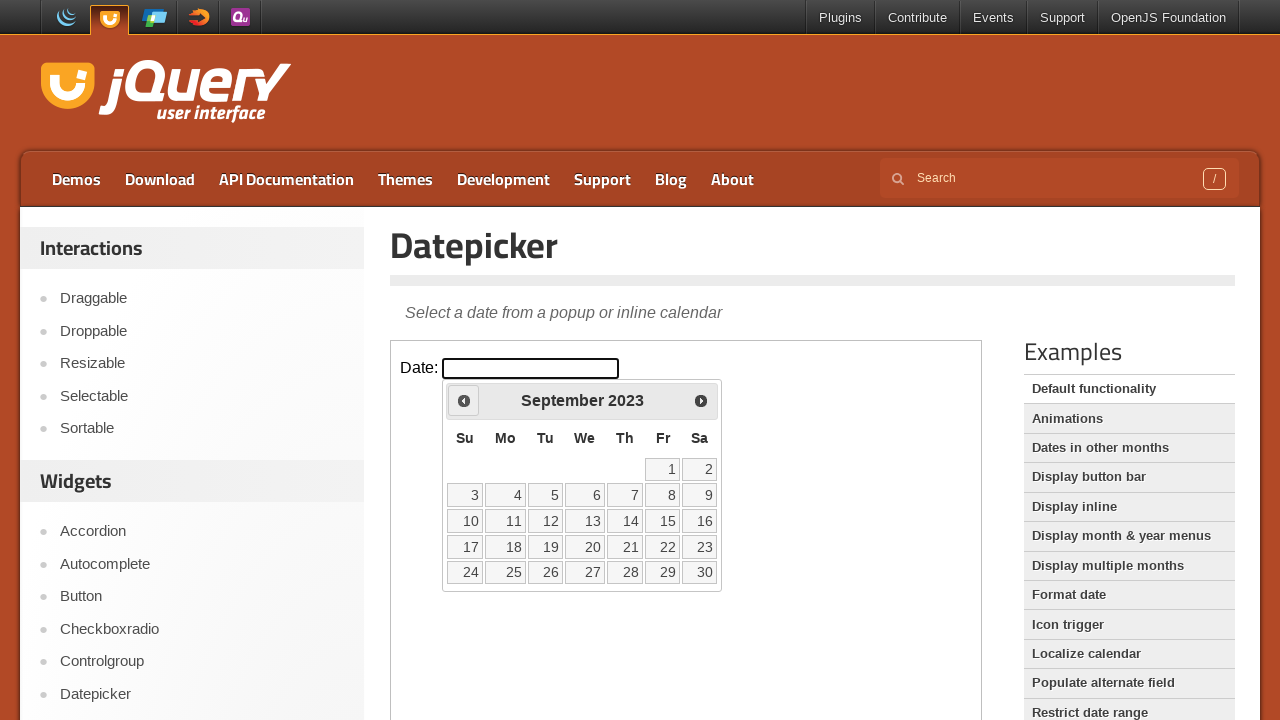

Checked current calendar date: September 2023
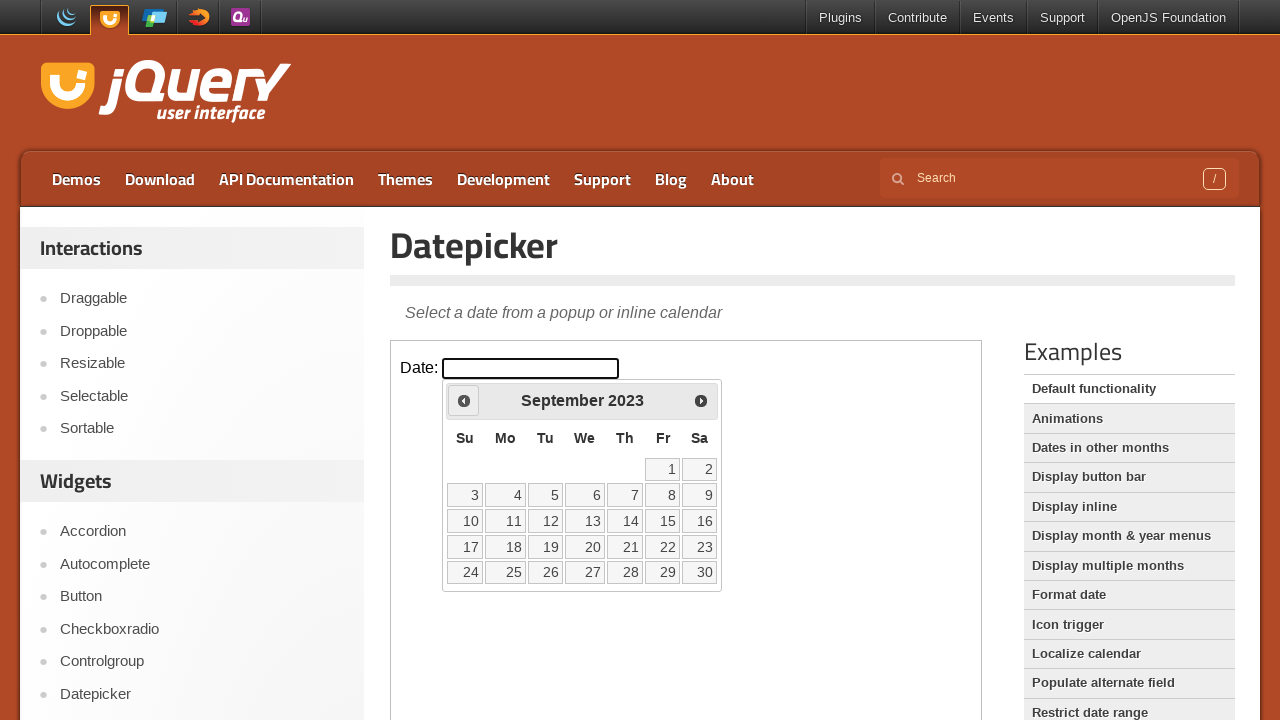

Clicked previous month button to navigate calendar at (464, 400) on iframe >> nth=0 >> internal:control=enter-frame >> #ui-datepicker-div > div > a:
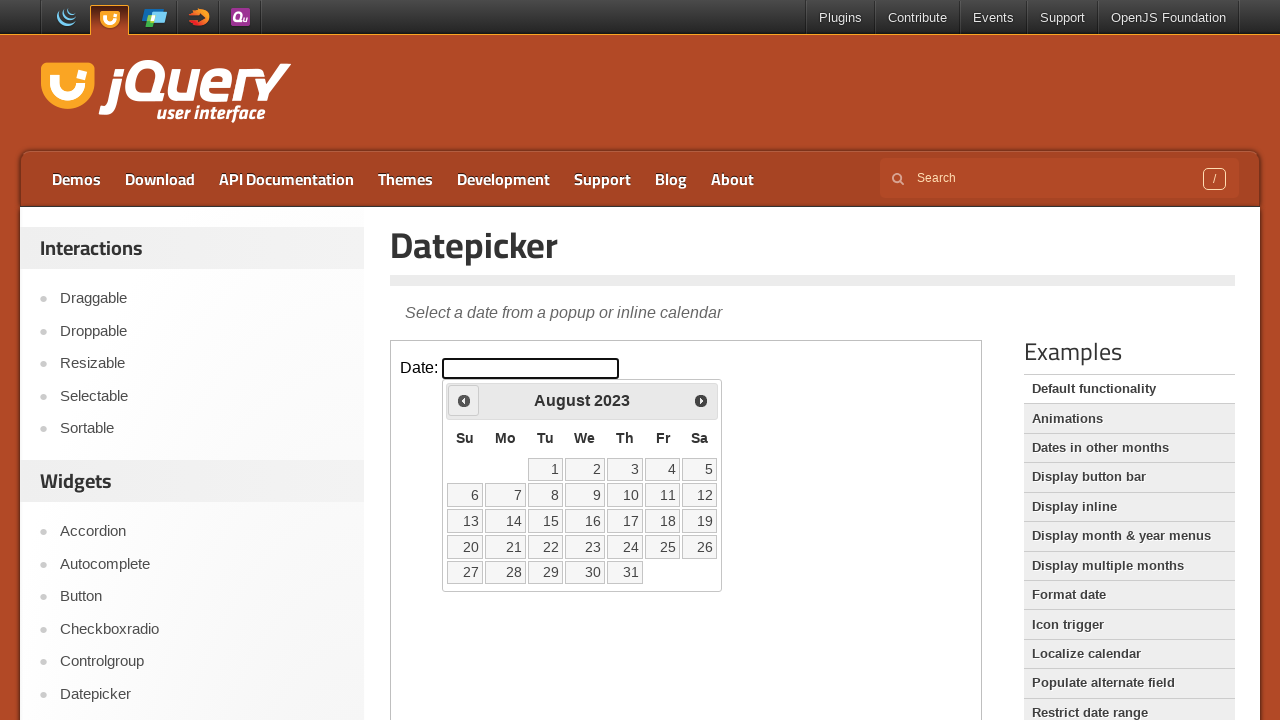

Waited for calendar to update
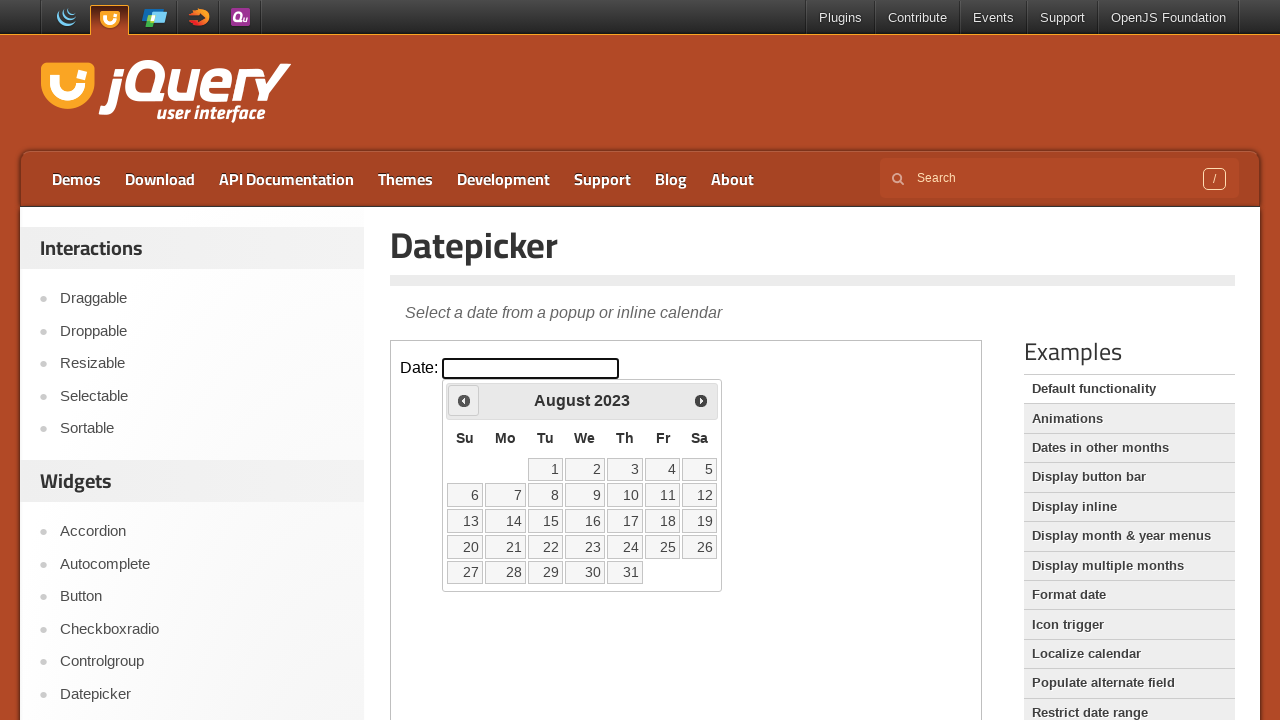

Checked current calendar date: August 2023
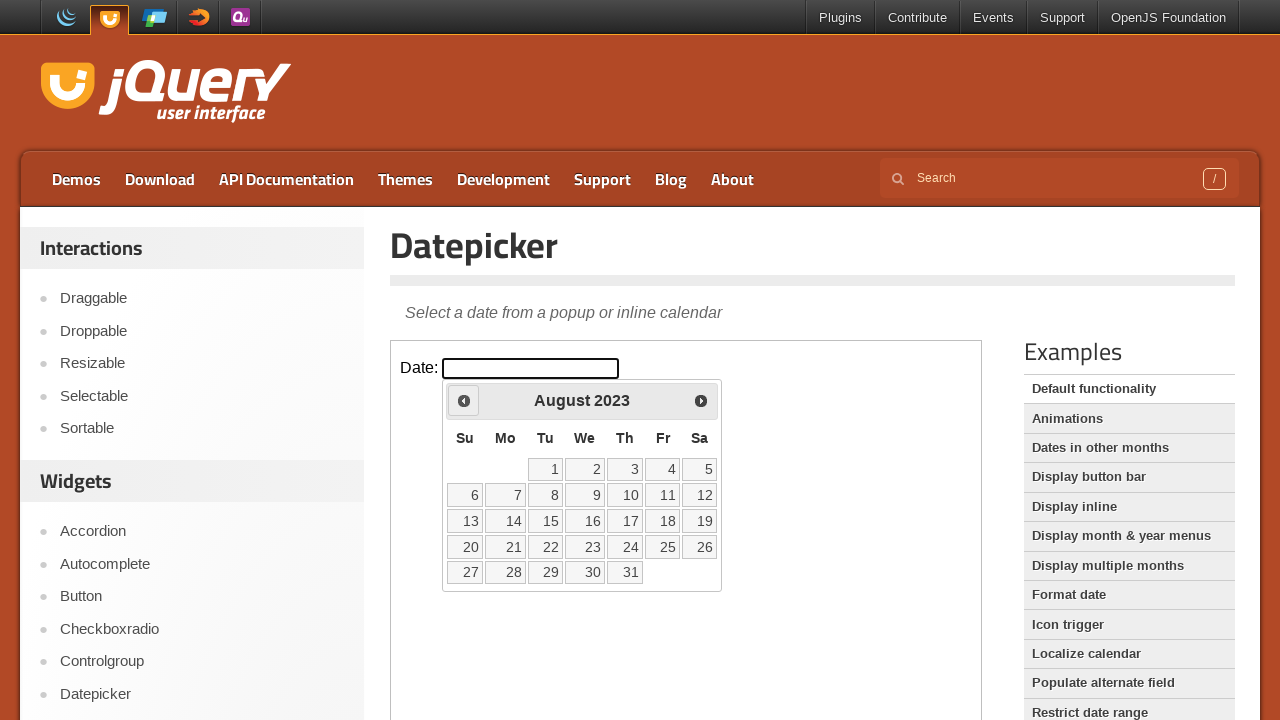

Clicked previous month button to navigate calendar at (464, 400) on iframe >> nth=0 >> internal:control=enter-frame >> #ui-datepicker-div > div > a:
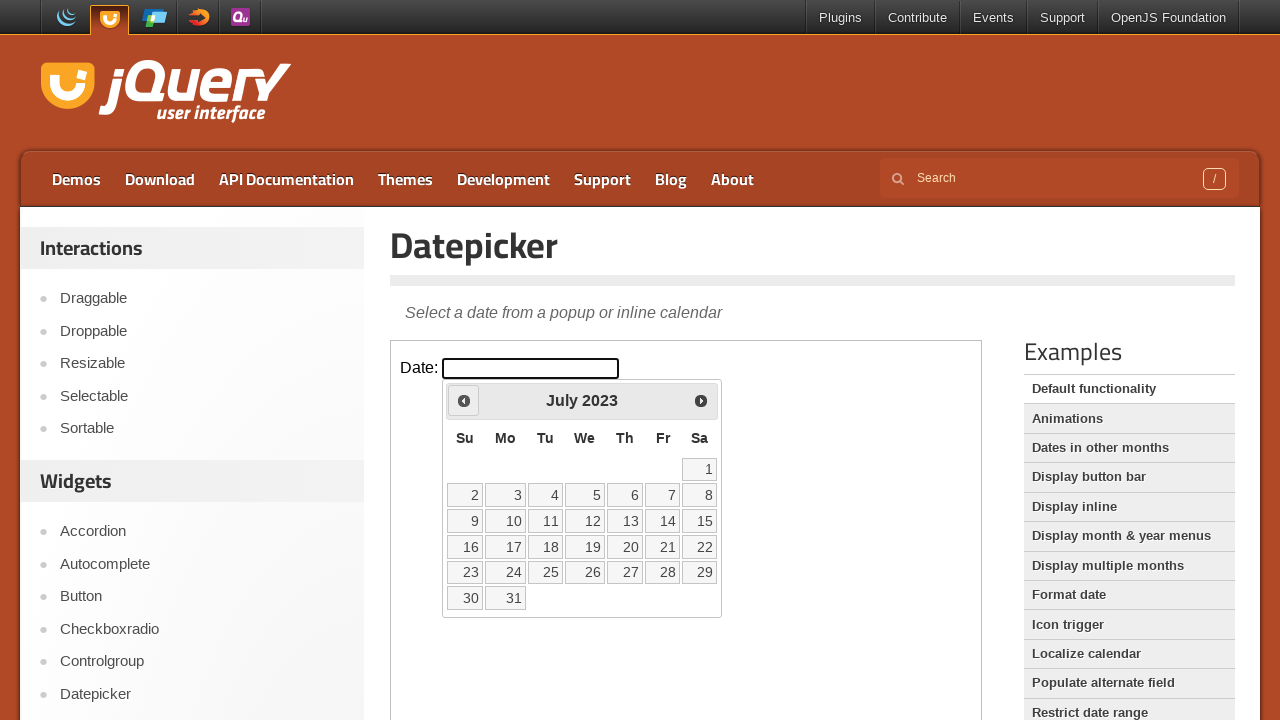

Waited for calendar to update
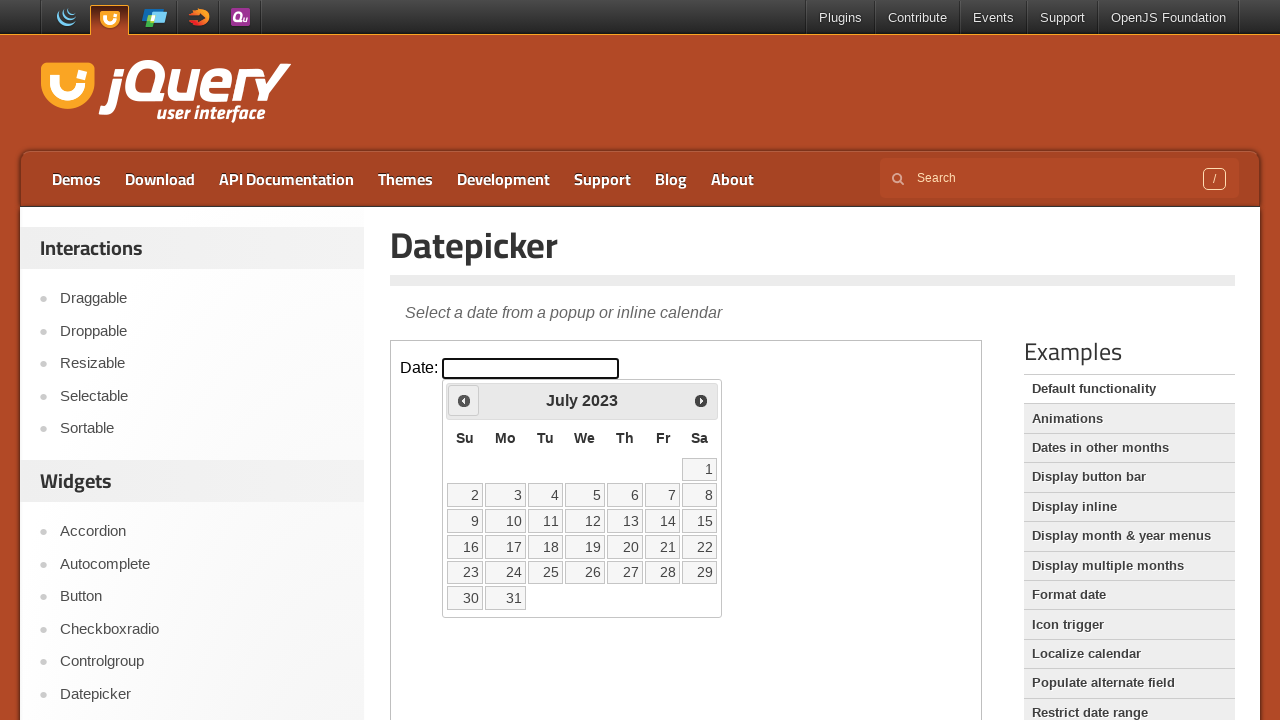

Checked current calendar date: July 2023
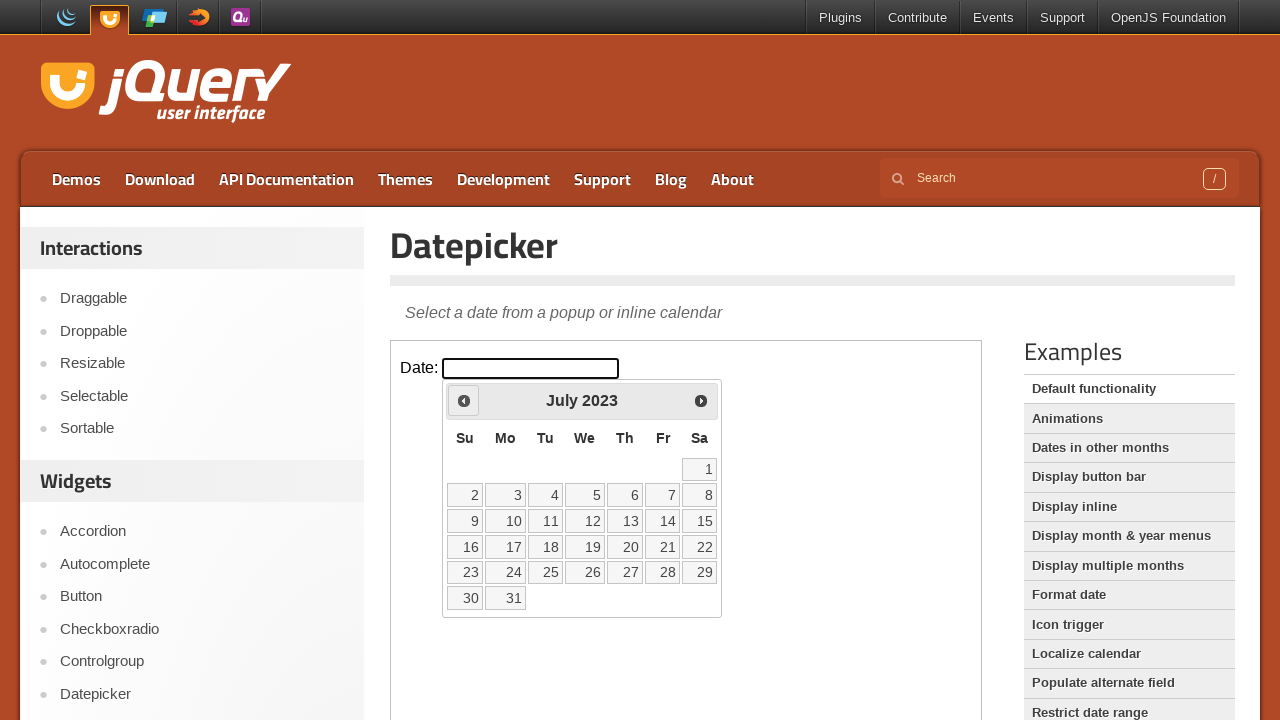

Clicked previous month button to navigate calendar at (464, 400) on iframe >> nth=0 >> internal:control=enter-frame >> #ui-datepicker-div > div > a:
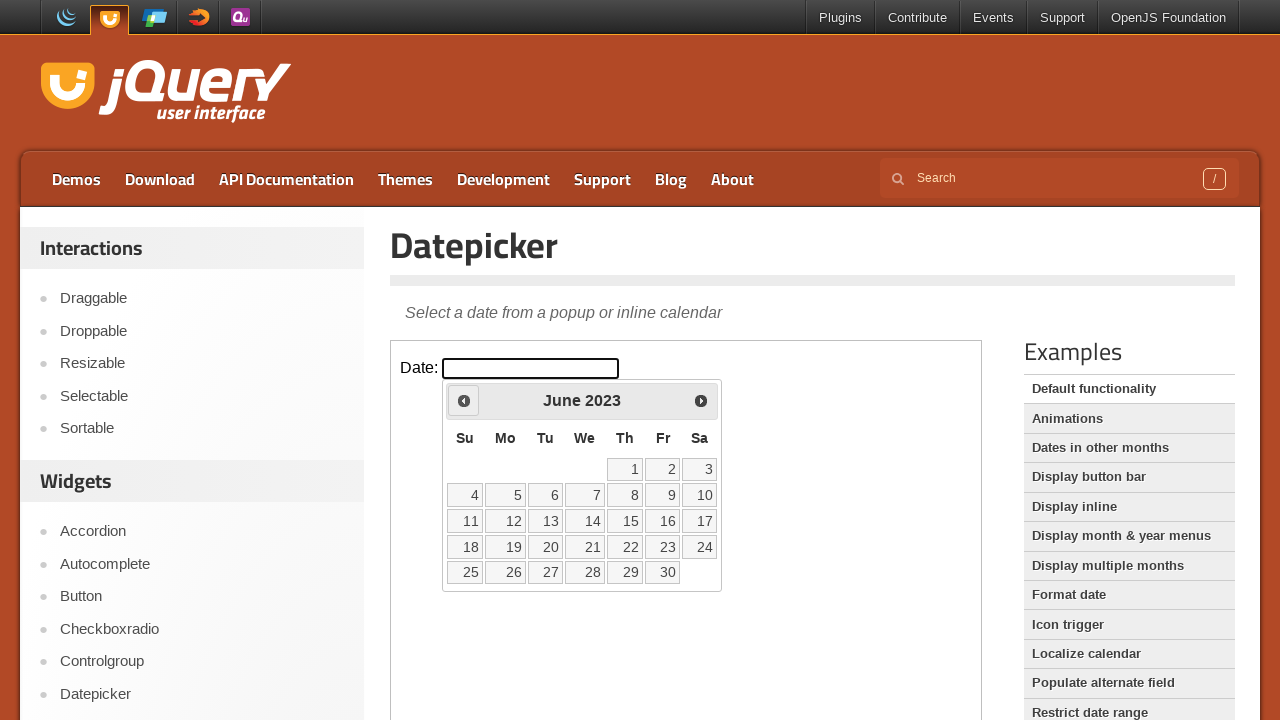

Waited for calendar to update
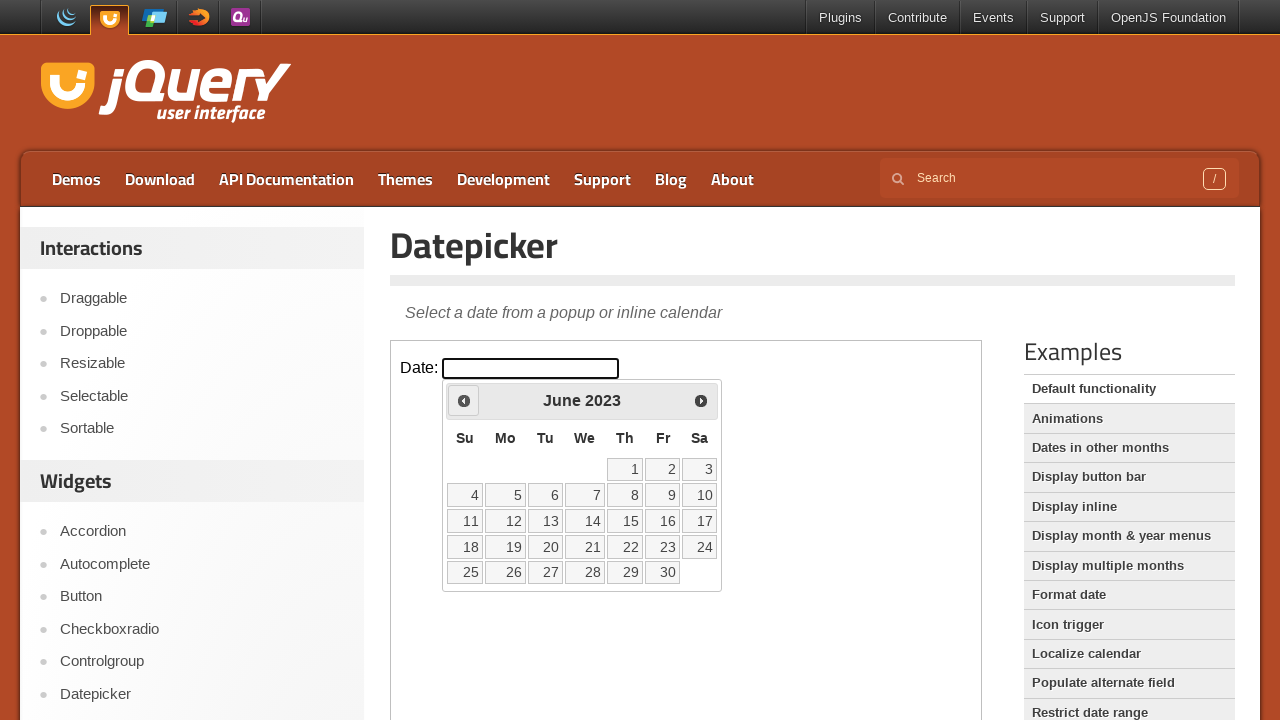

Checked current calendar date: June 2023
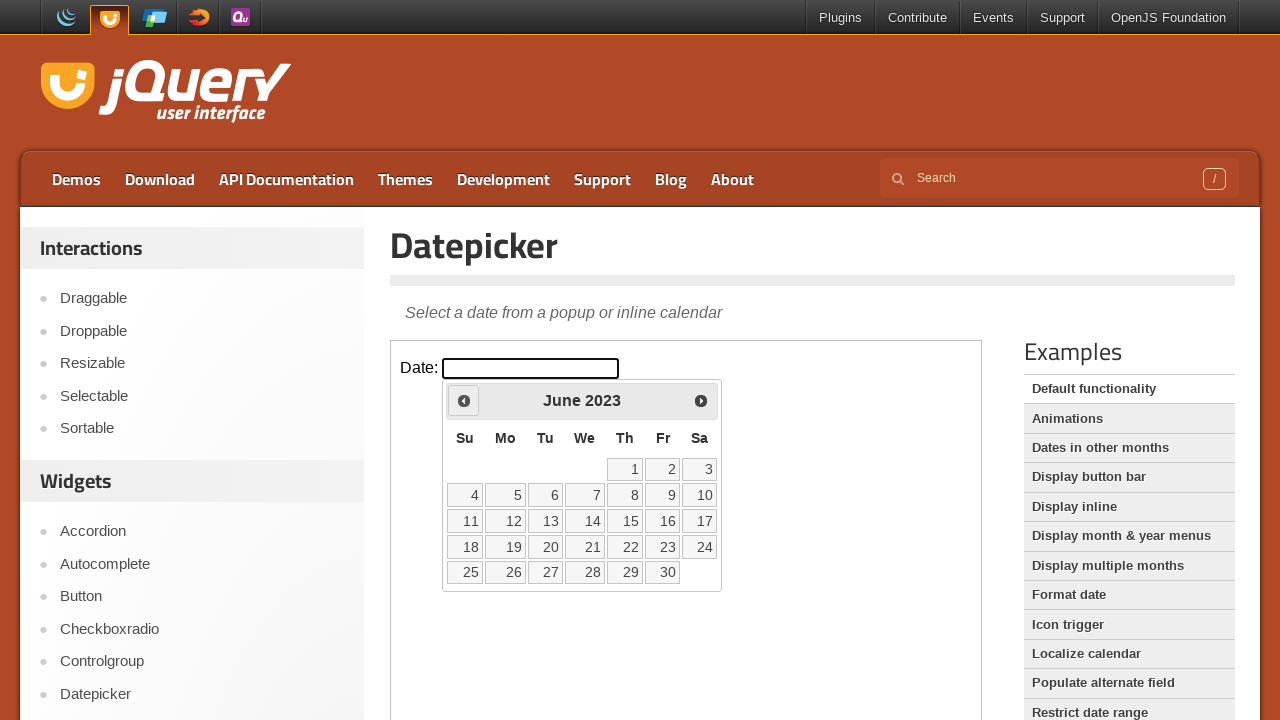

Clicked previous month button to navigate calendar at (464, 400) on iframe >> nth=0 >> internal:control=enter-frame >> #ui-datepicker-div > div > a:
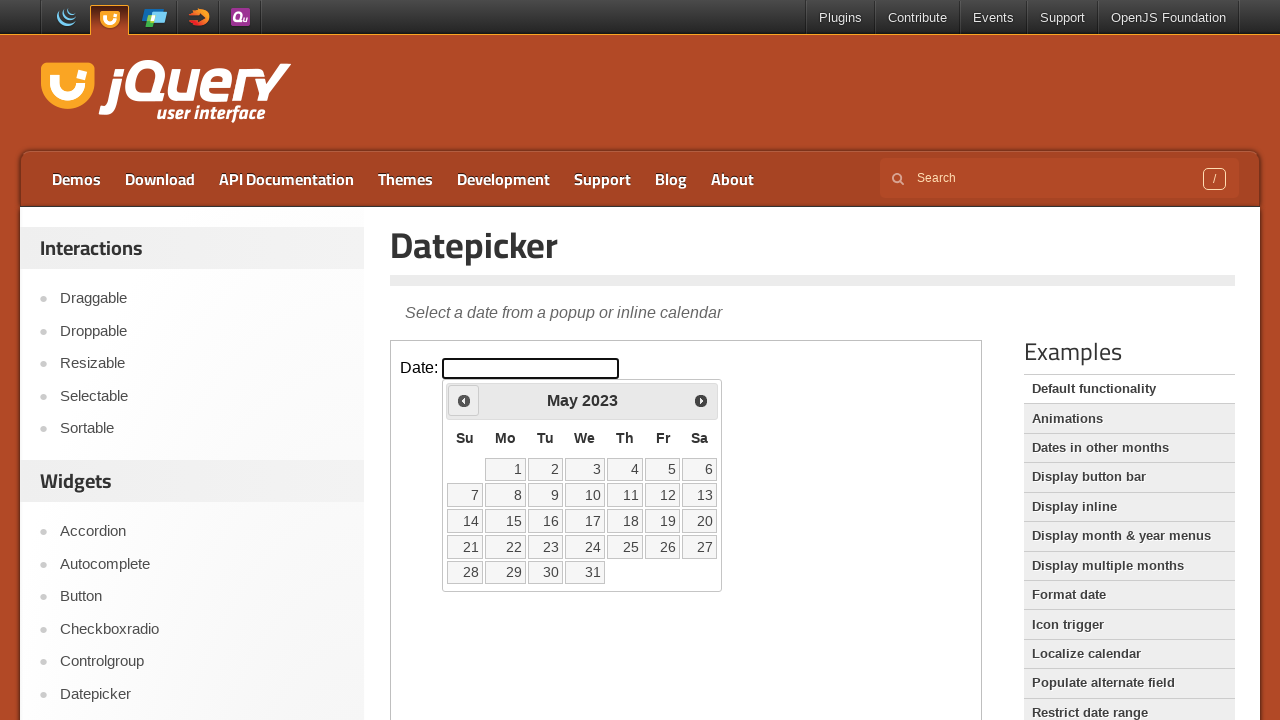

Waited for calendar to update
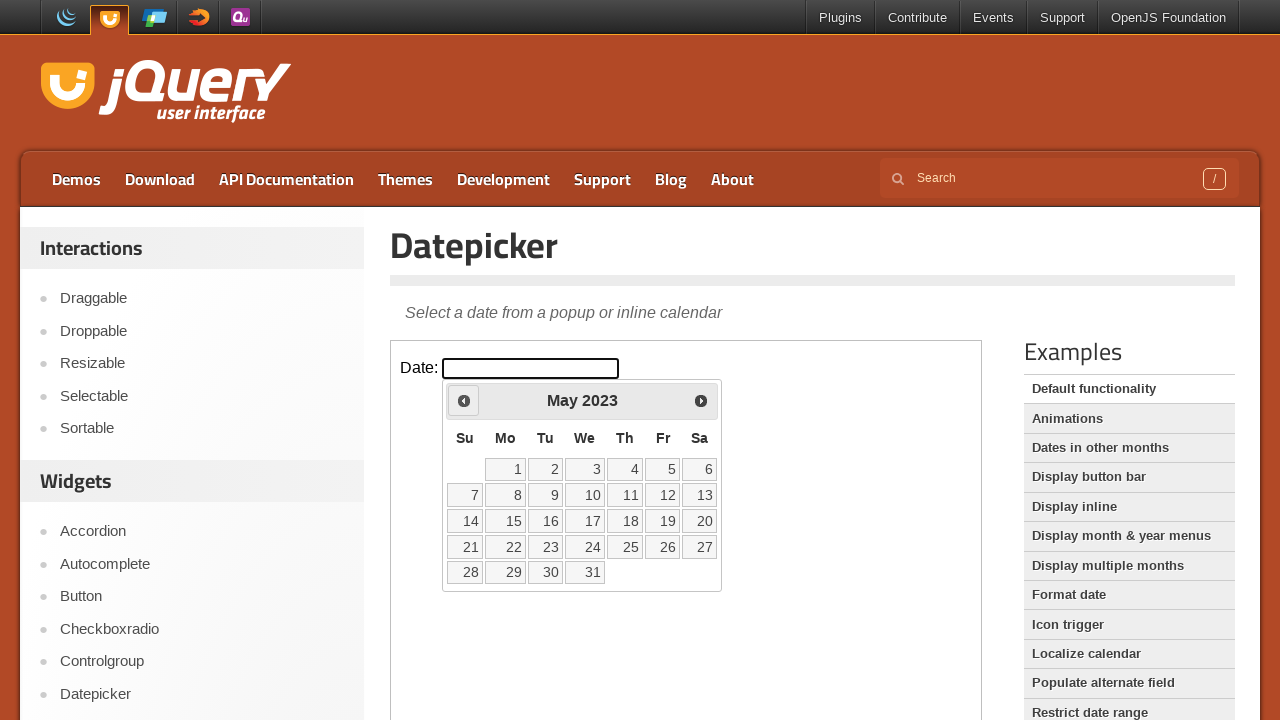

Checked current calendar date: May 2023
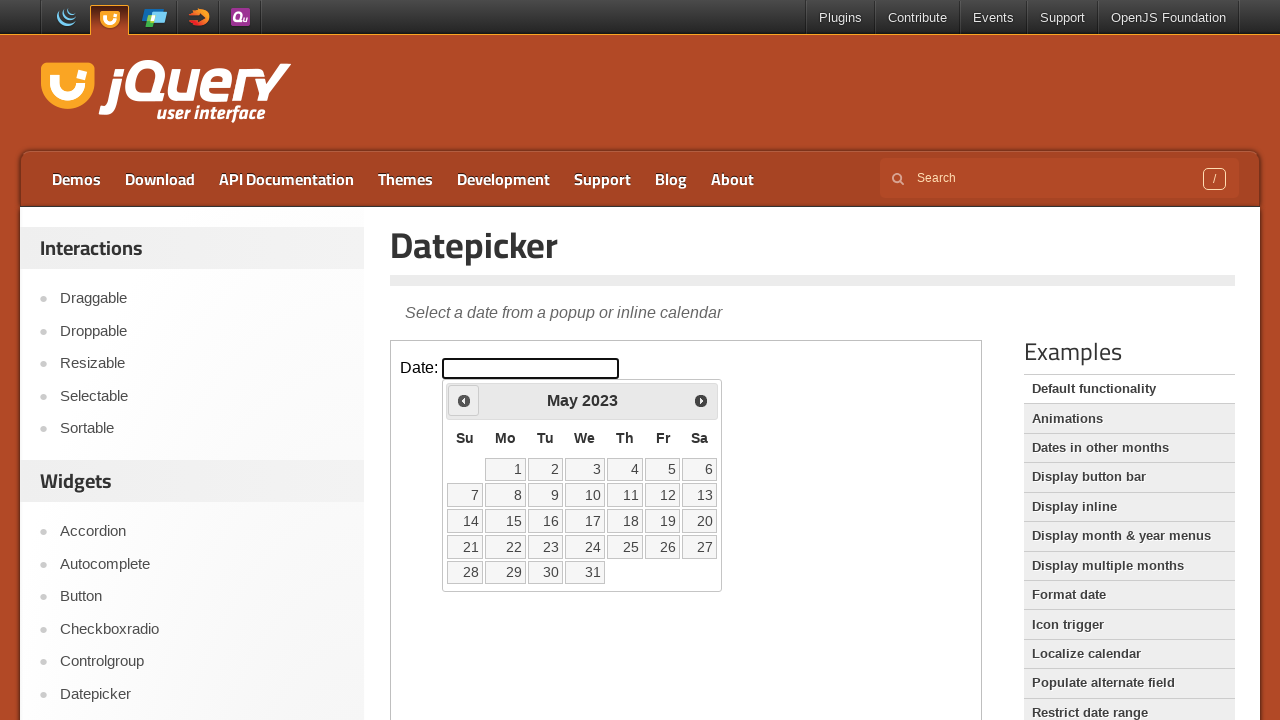

Clicked previous month button to navigate calendar at (464, 400) on iframe >> nth=0 >> internal:control=enter-frame >> #ui-datepicker-div > div > a:
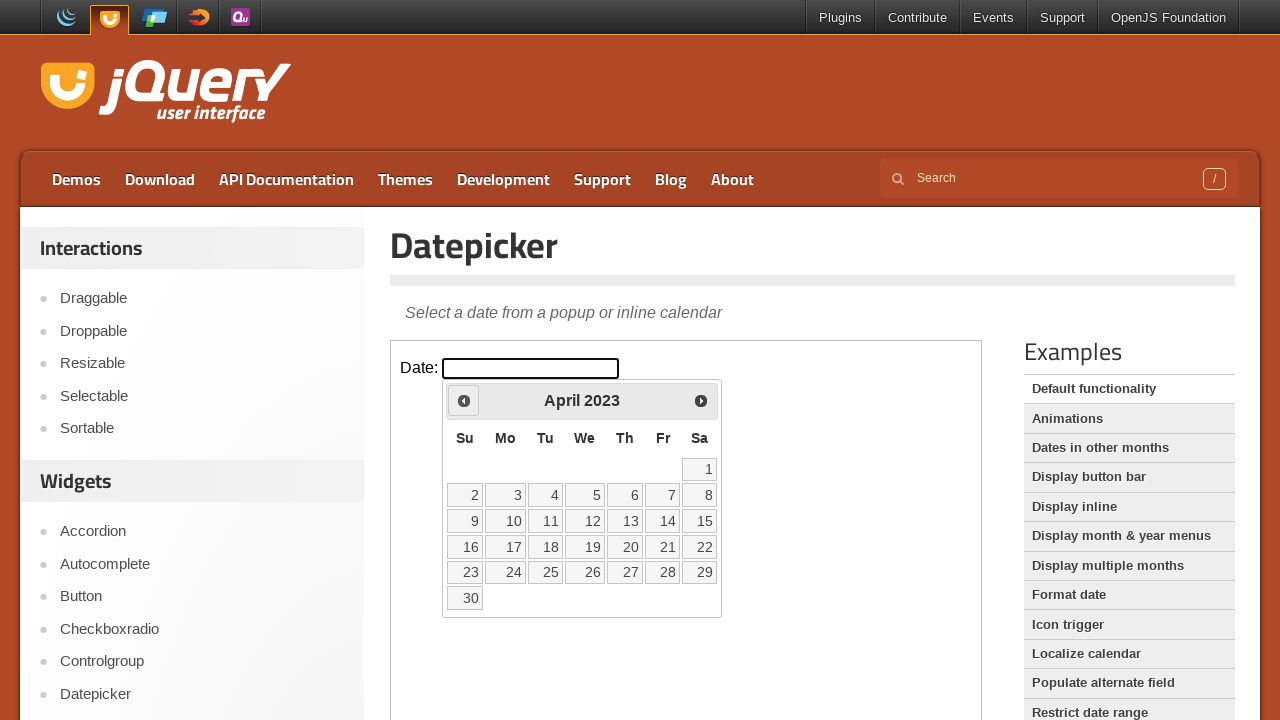

Waited for calendar to update
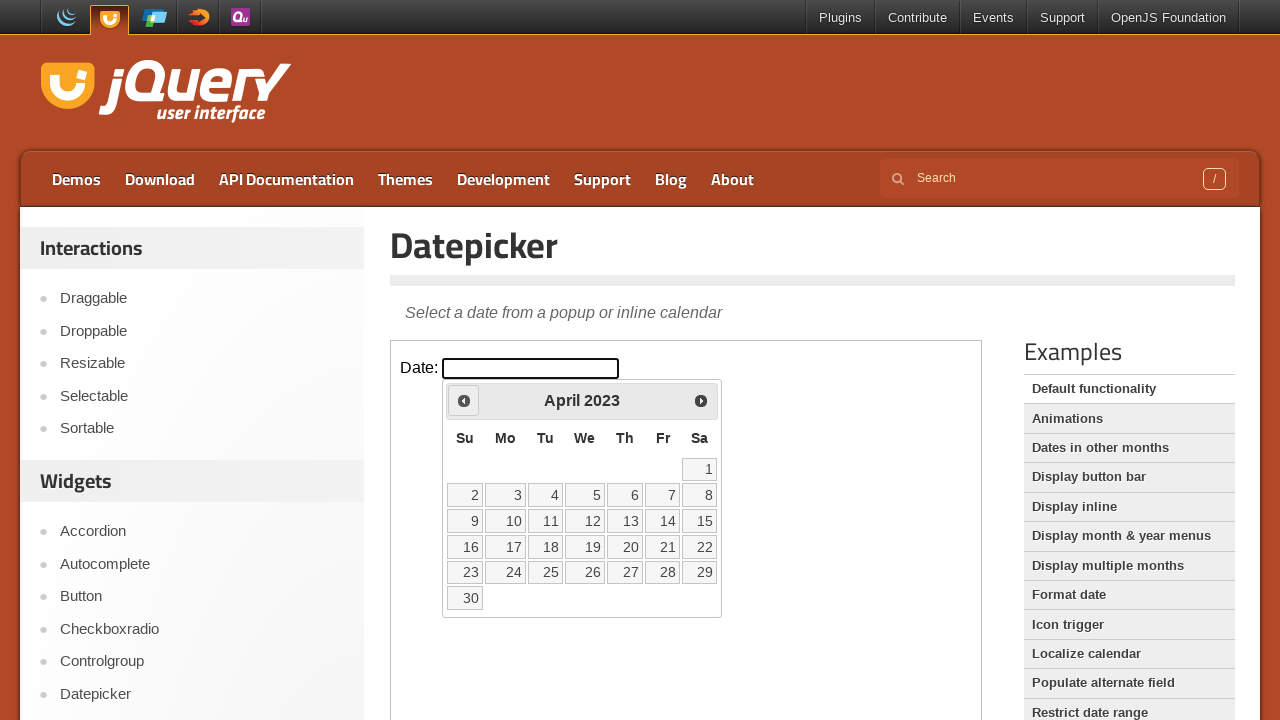

Checked current calendar date: April 2023
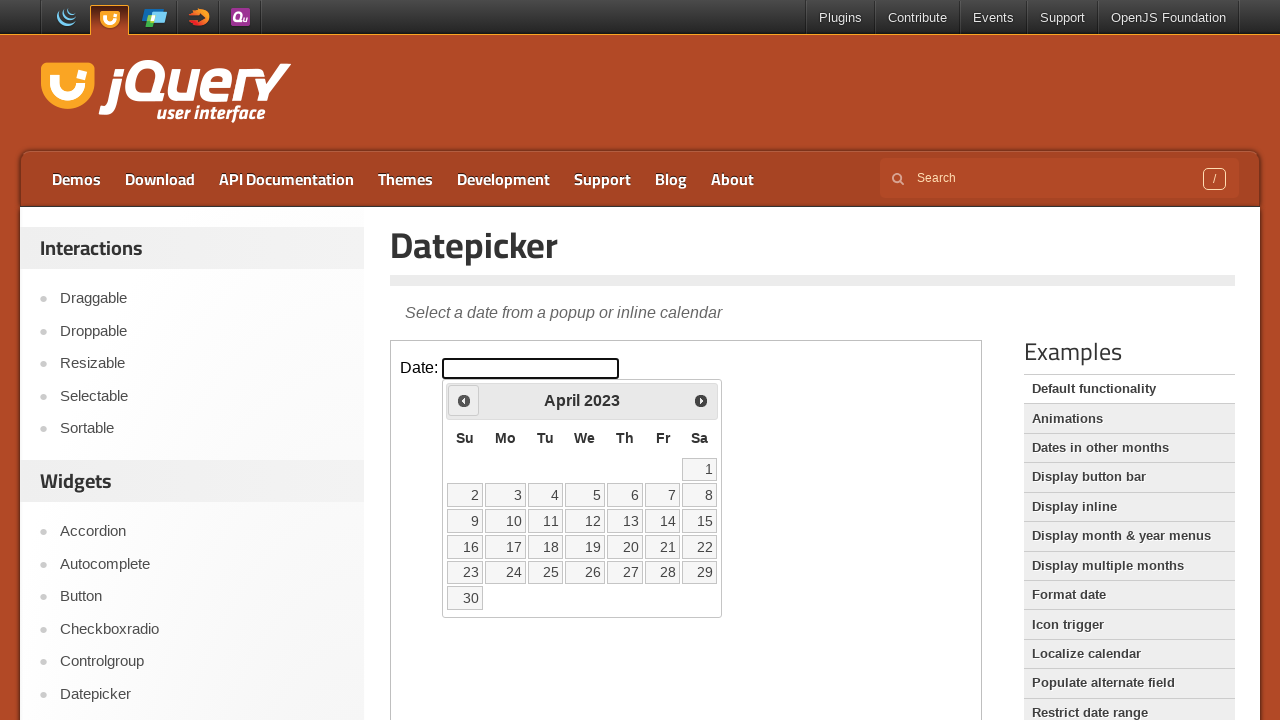

Clicked previous month button to navigate calendar at (464, 400) on iframe >> nth=0 >> internal:control=enter-frame >> #ui-datepicker-div > div > a:
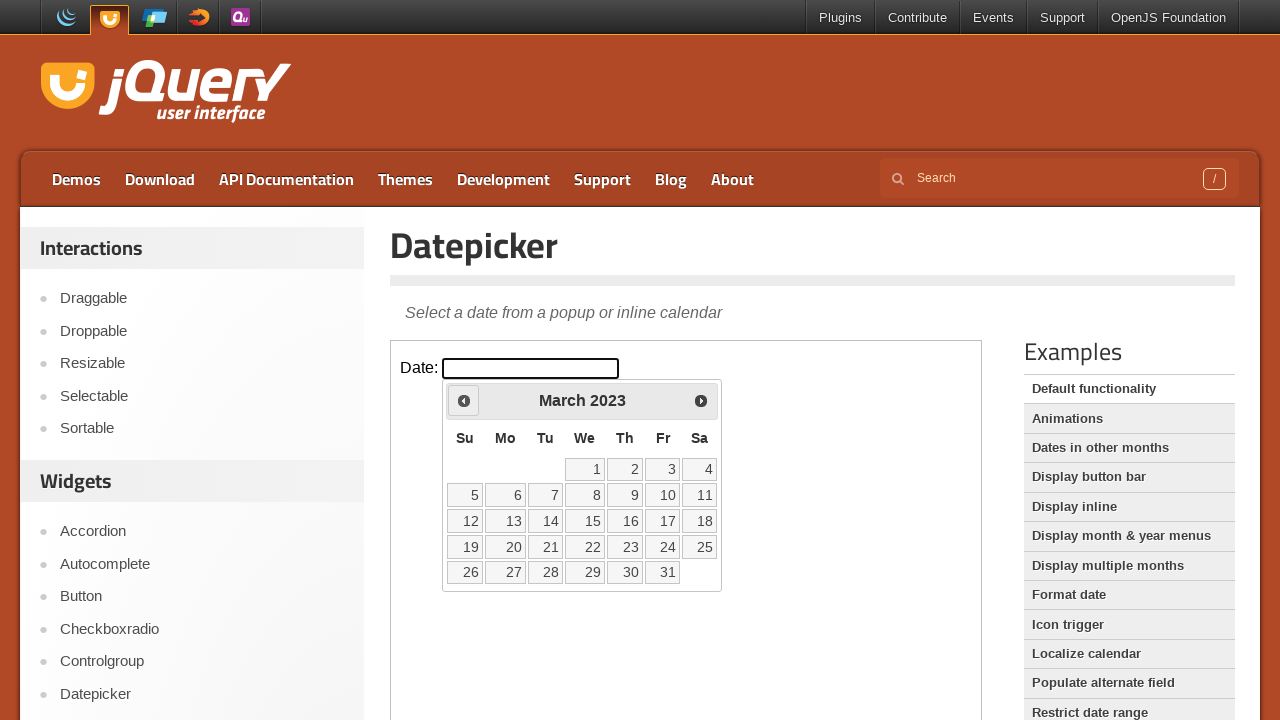

Waited for calendar to update
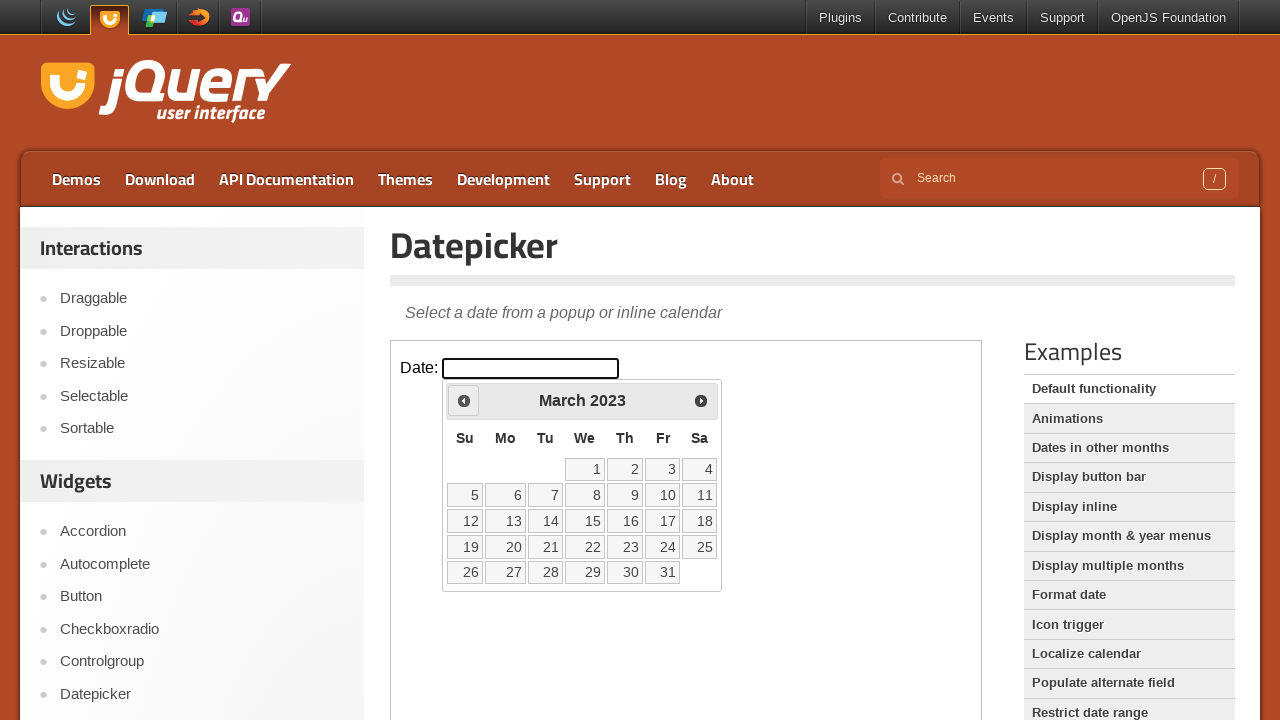

Checked current calendar date: March 2023
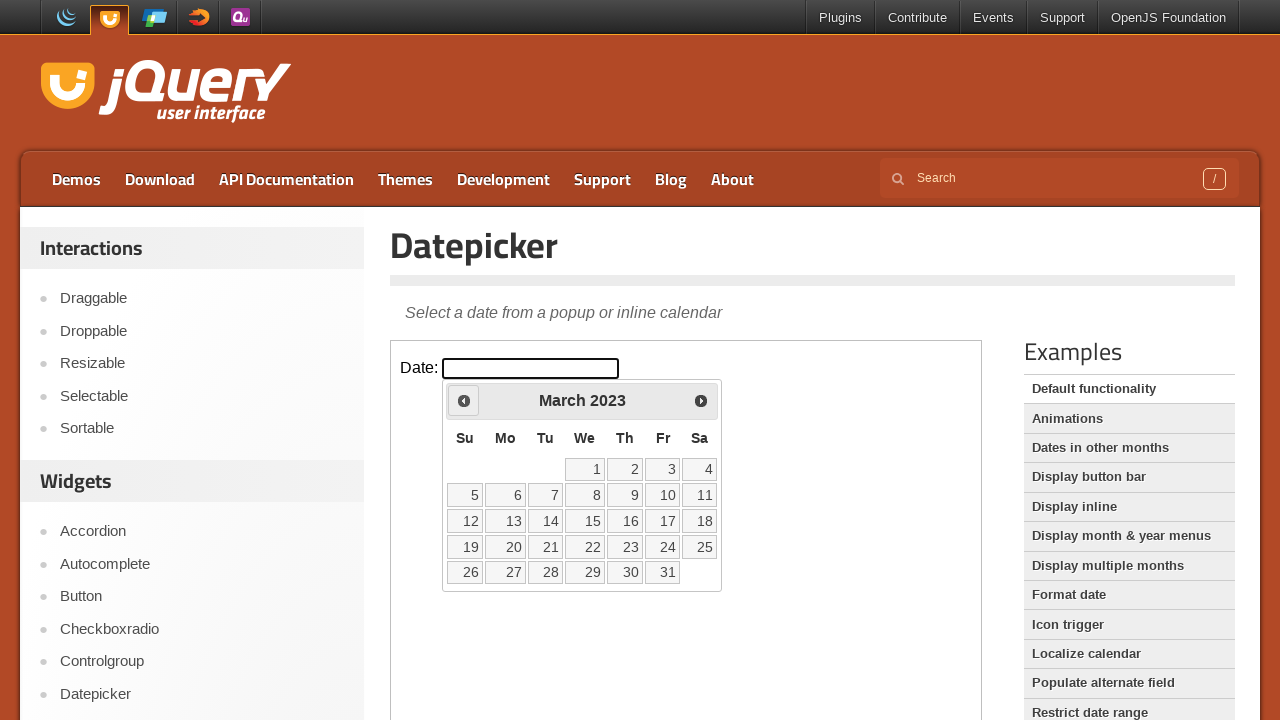

Clicked previous month button to navigate calendar at (464, 400) on iframe >> nth=0 >> internal:control=enter-frame >> #ui-datepicker-div > div > a:
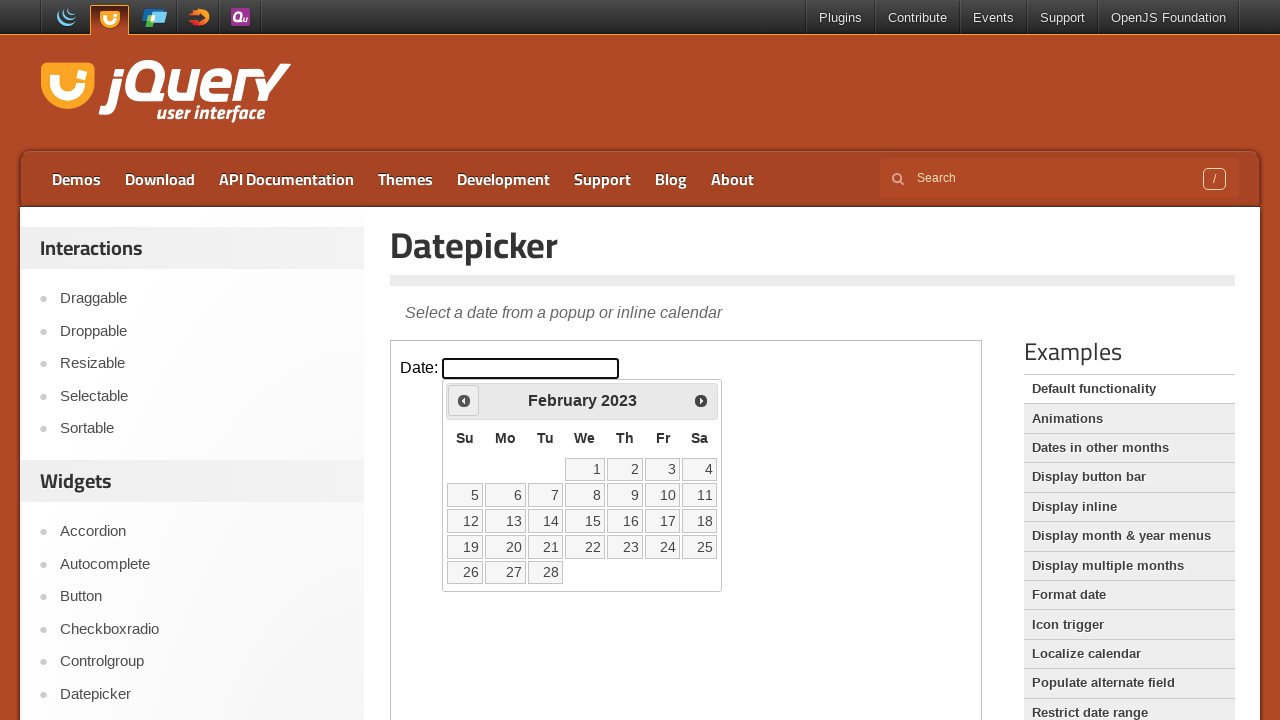

Waited for calendar to update
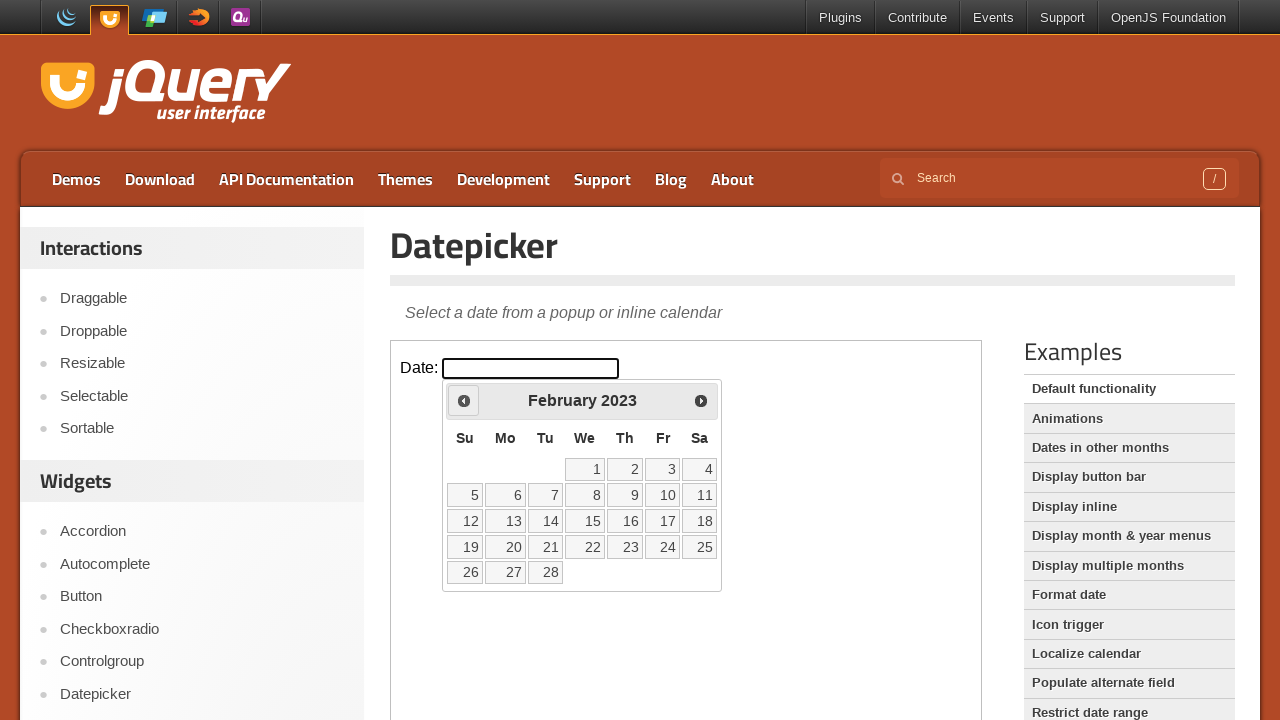

Checked current calendar date: February 2023
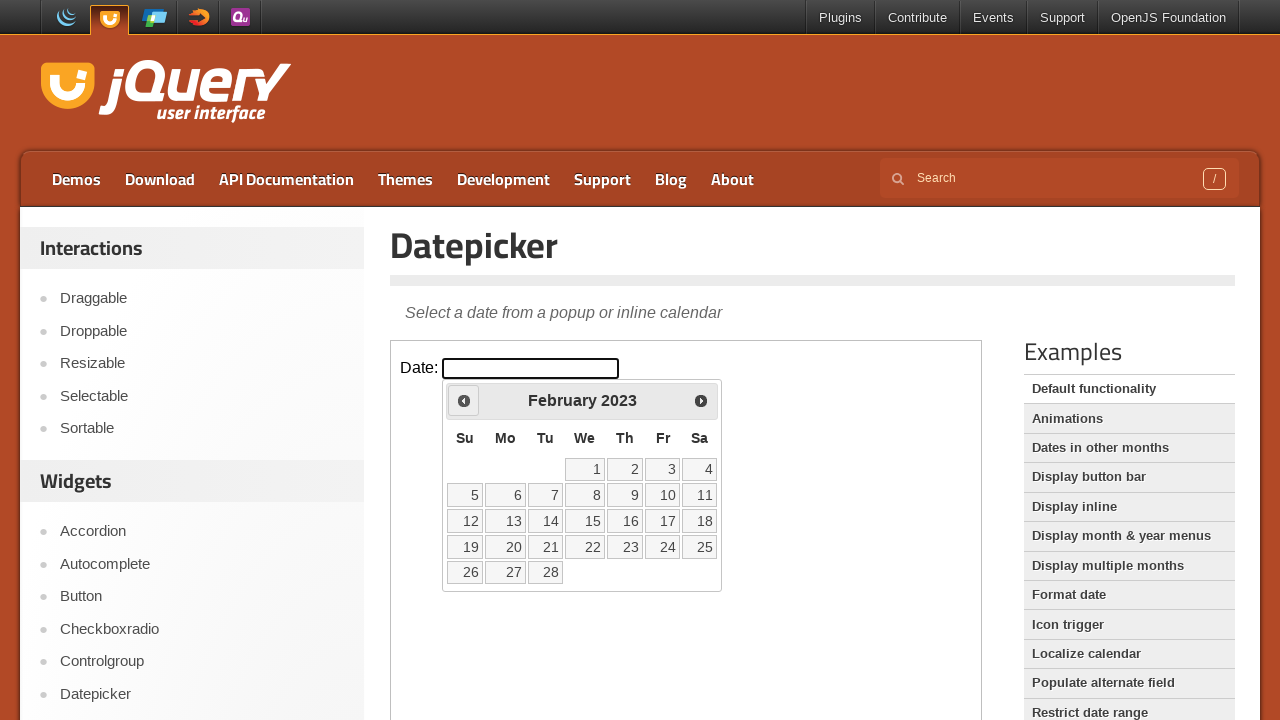

Clicked previous month button to navigate calendar at (464, 400) on iframe >> nth=0 >> internal:control=enter-frame >> #ui-datepicker-div > div > a:
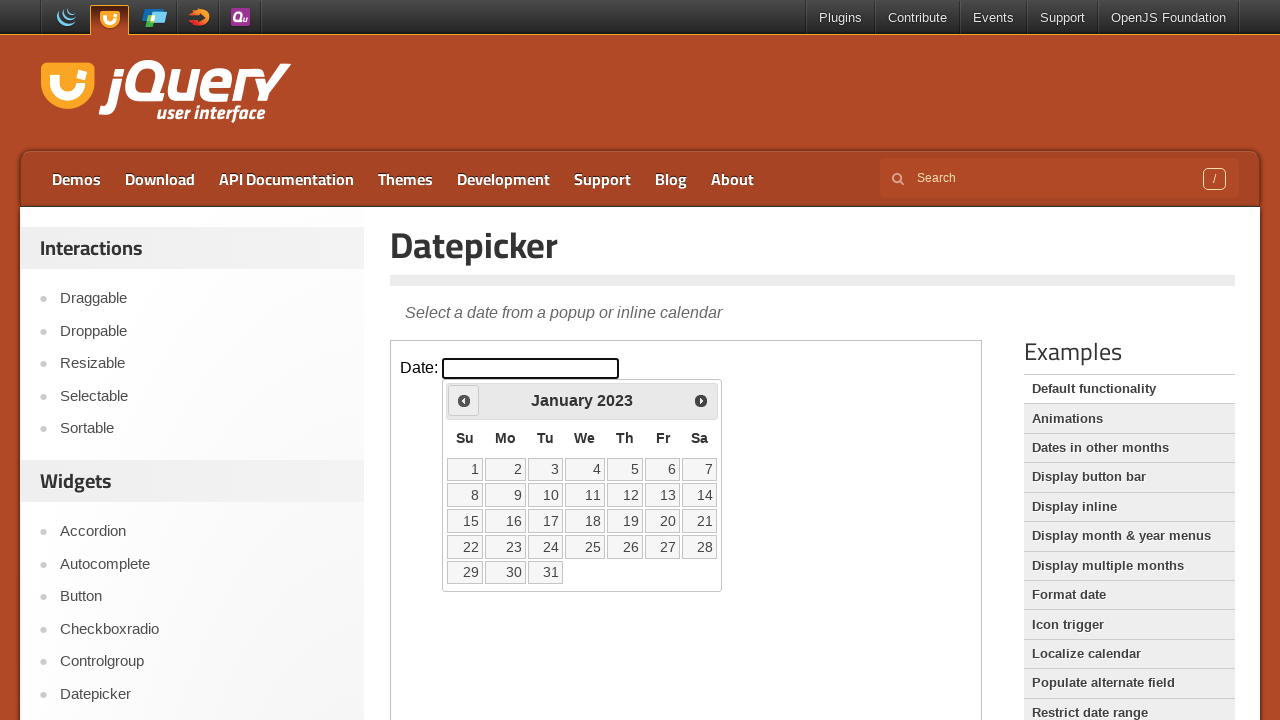

Waited for calendar to update
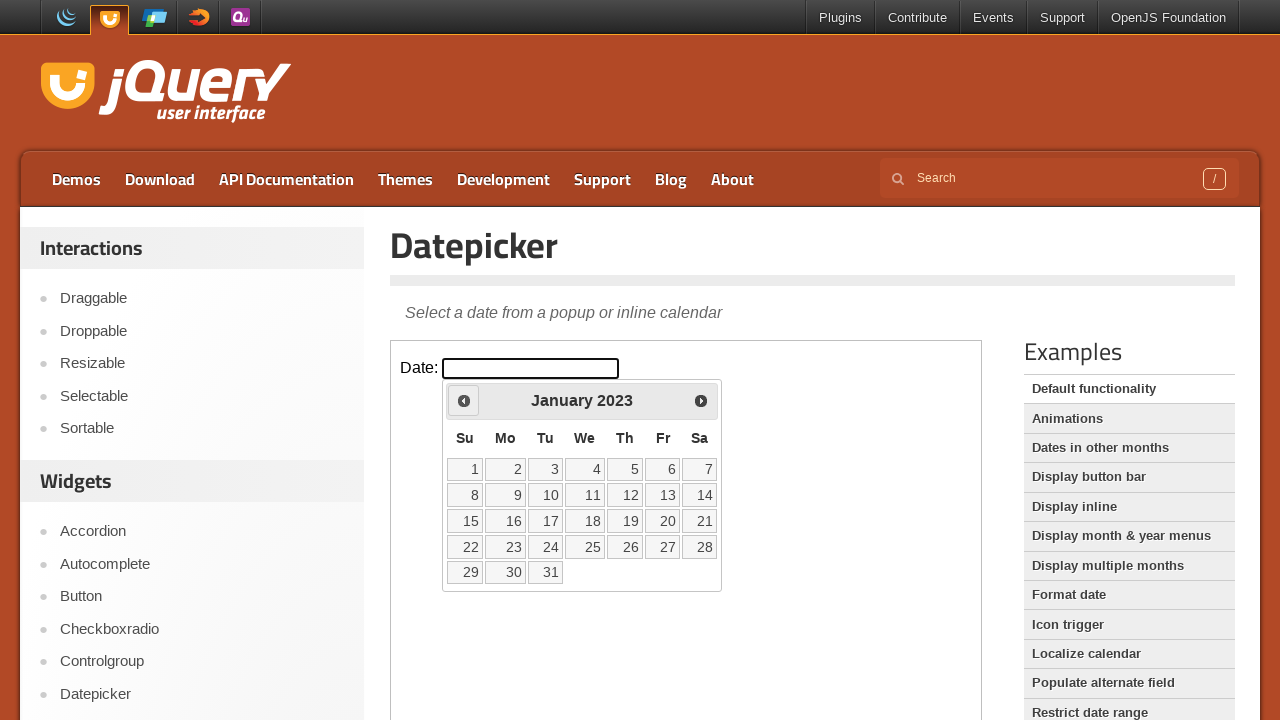

Checked current calendar date: January 2023
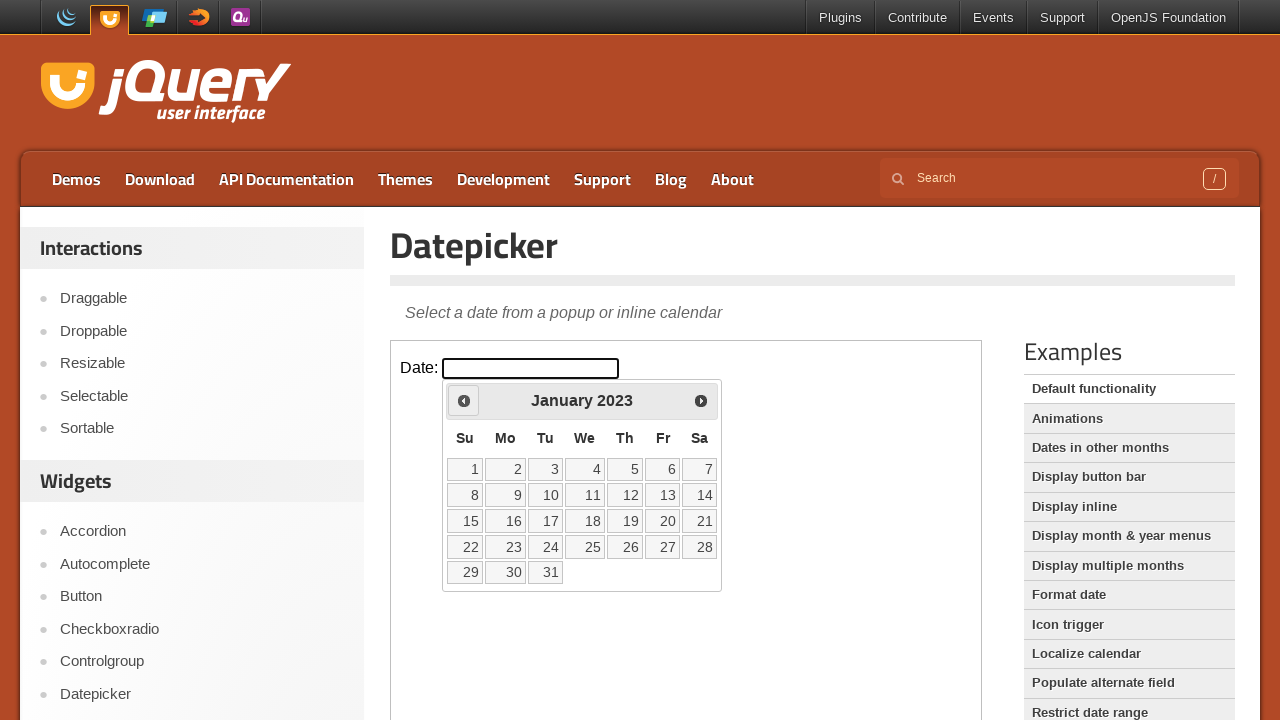

Clicked previous month button to navigate calendar at (464, 400) on iframe >> nth=0 >> internal:control=enter-frame >> #ui-datepicker-div > div > a:
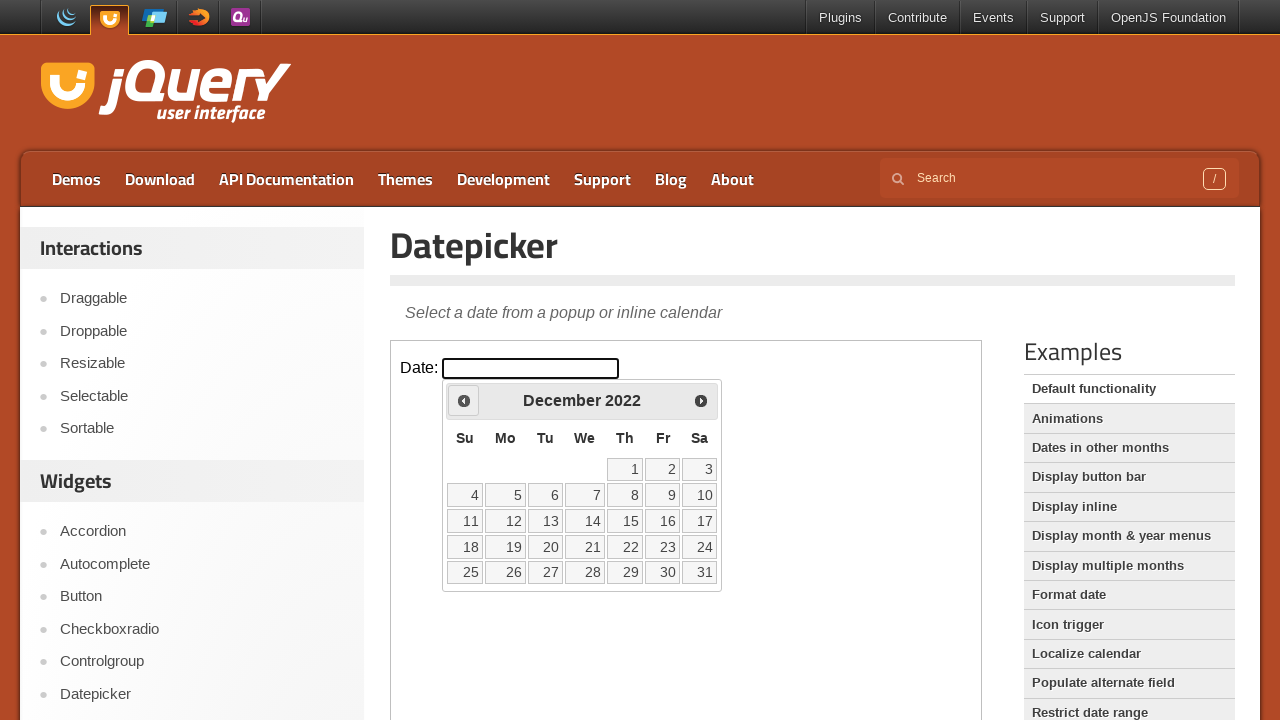

Waited for calendar to update
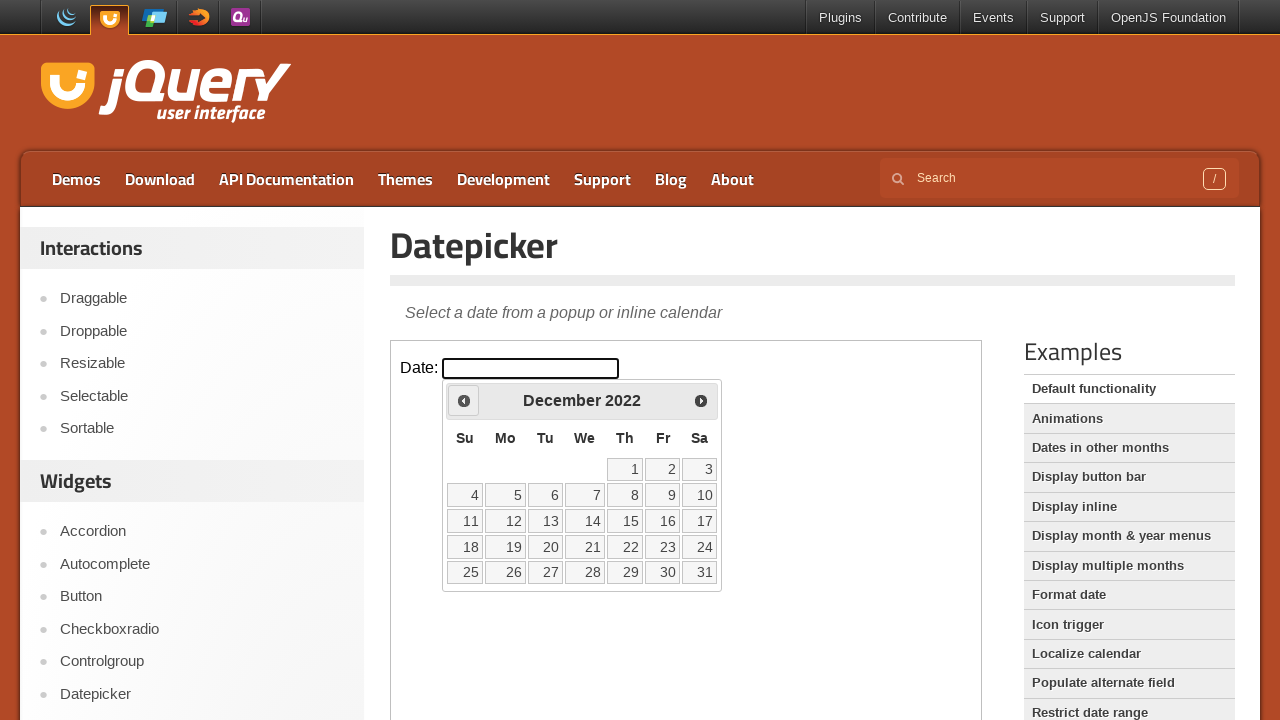

Checked current calendar date: December 2022
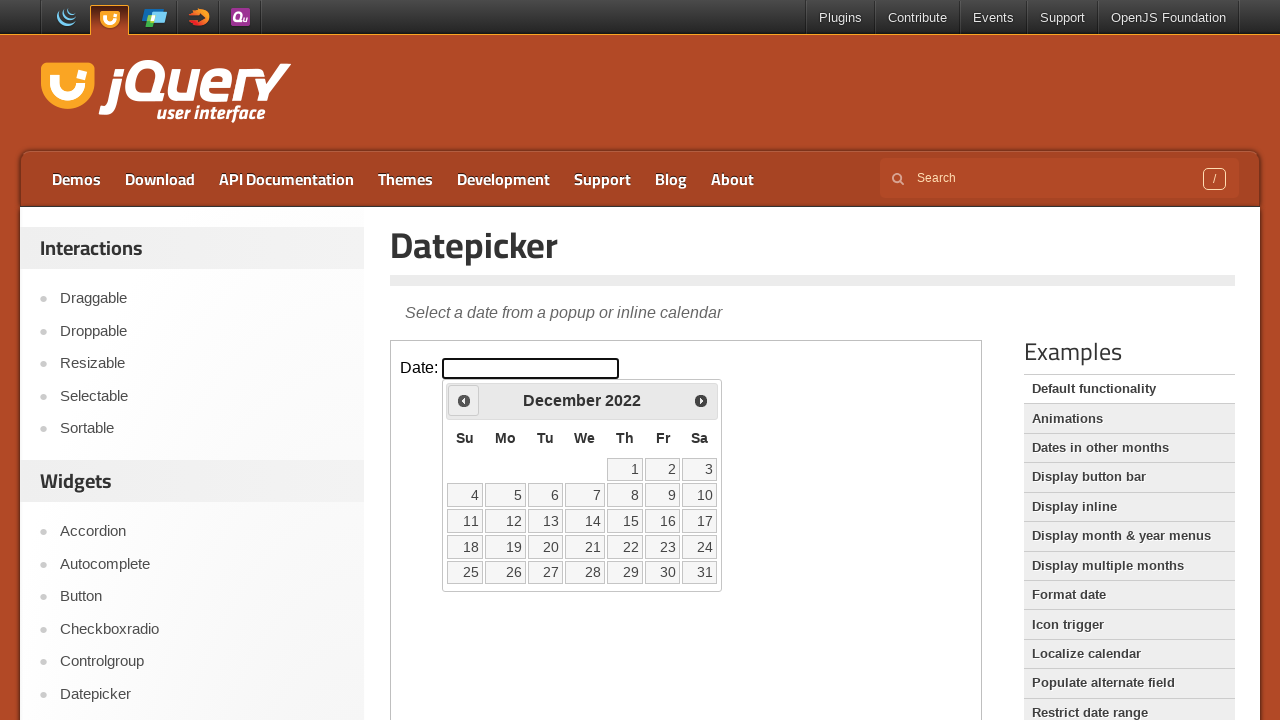

Clicked previous month button to navigate calendar at (464, 400) on iframe >> nth=0 >> internal:control=enter-frame >> #ui-datepicker-div > div > a:
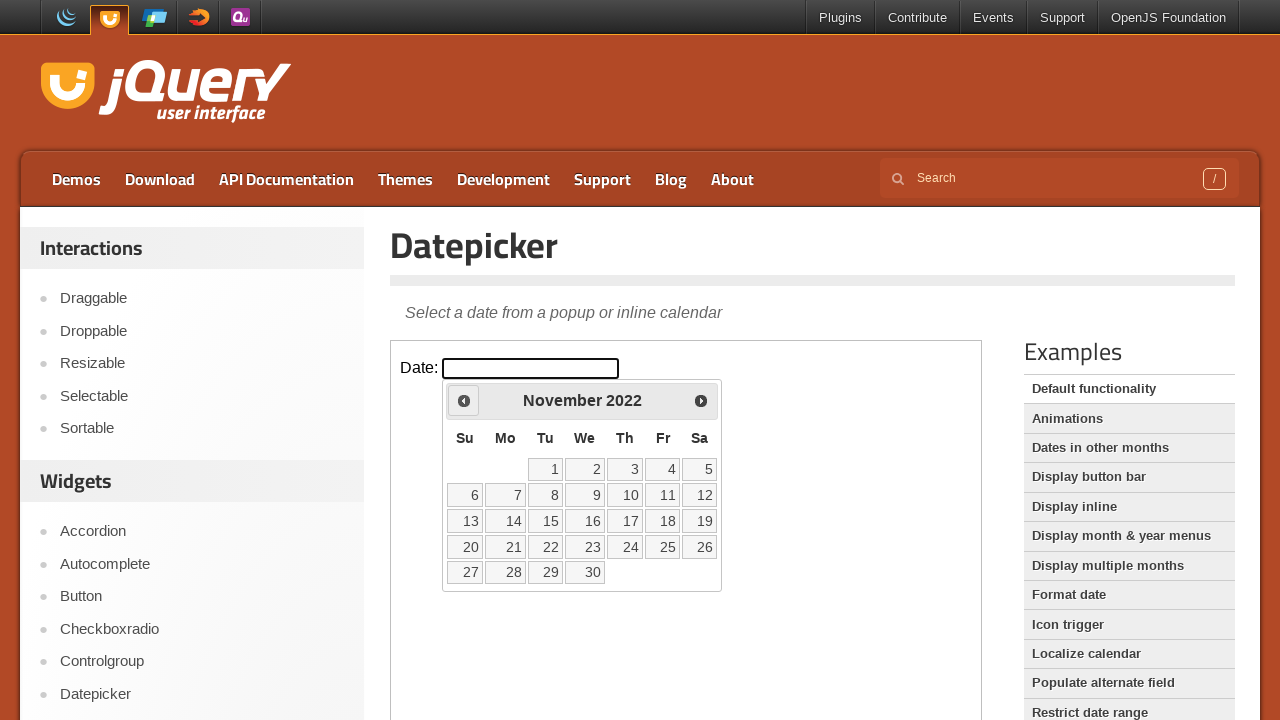

Waited for calendar to update
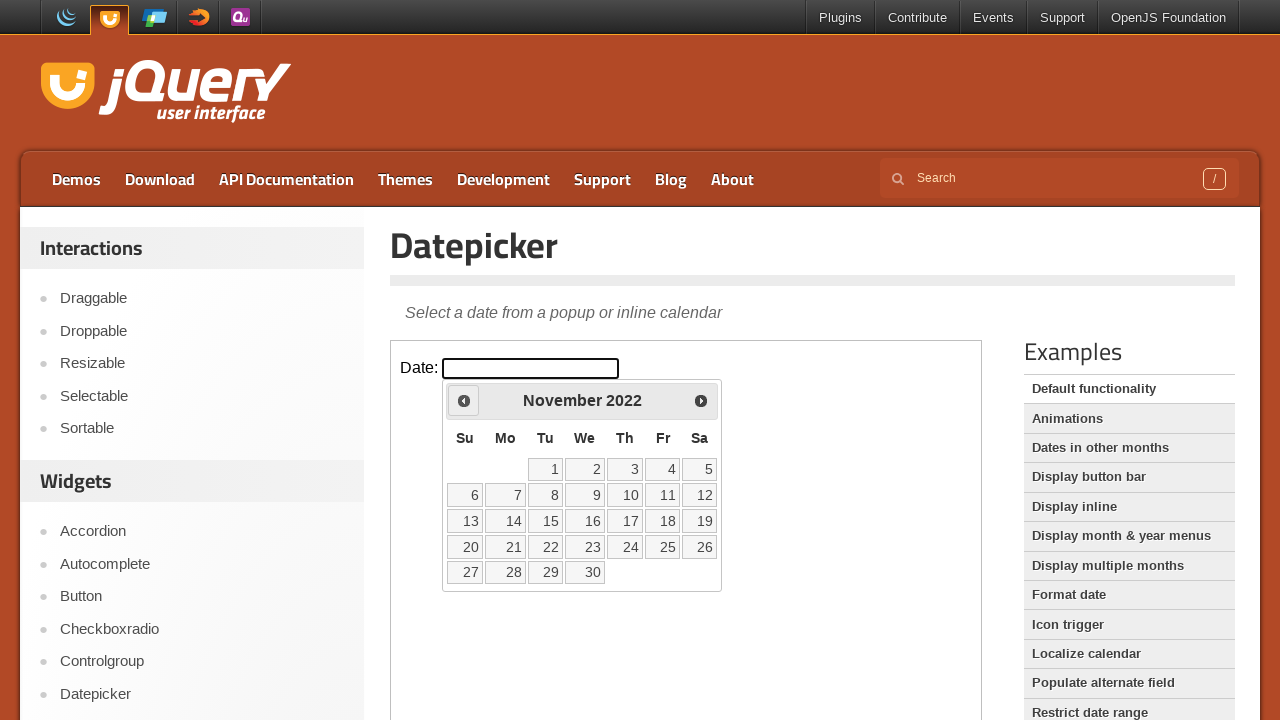

Checked current calendar date: November 2022
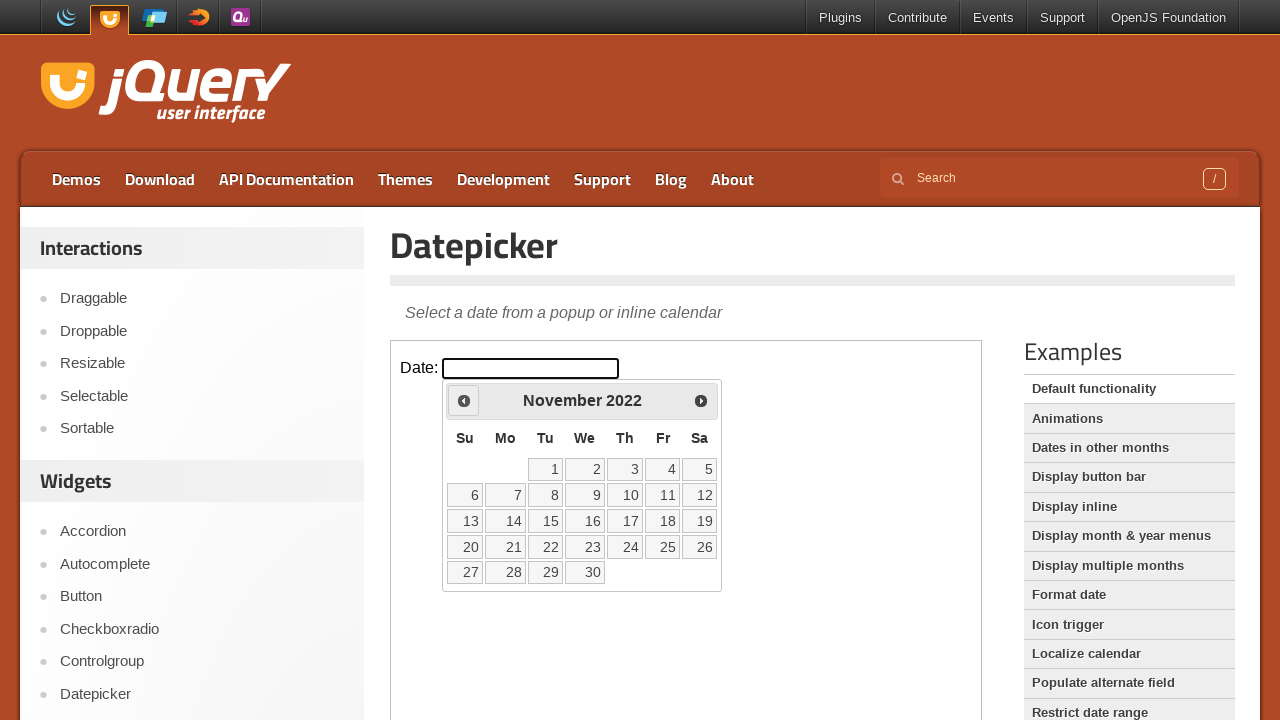

Clicked previous month button to navigate calendar at (464, 400) on iframe >> nth=0 >> internal:control=enter-frame >> #ui-datepicker-div > div > a:
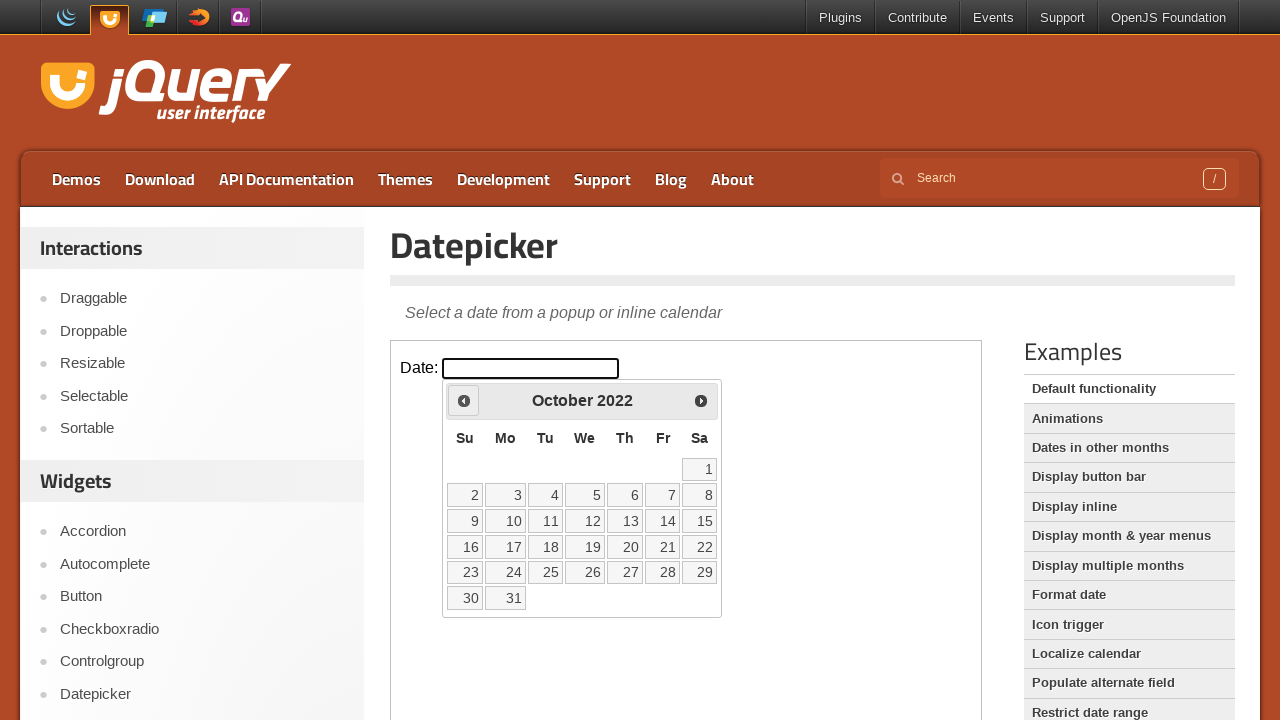

Waited for calendar to update
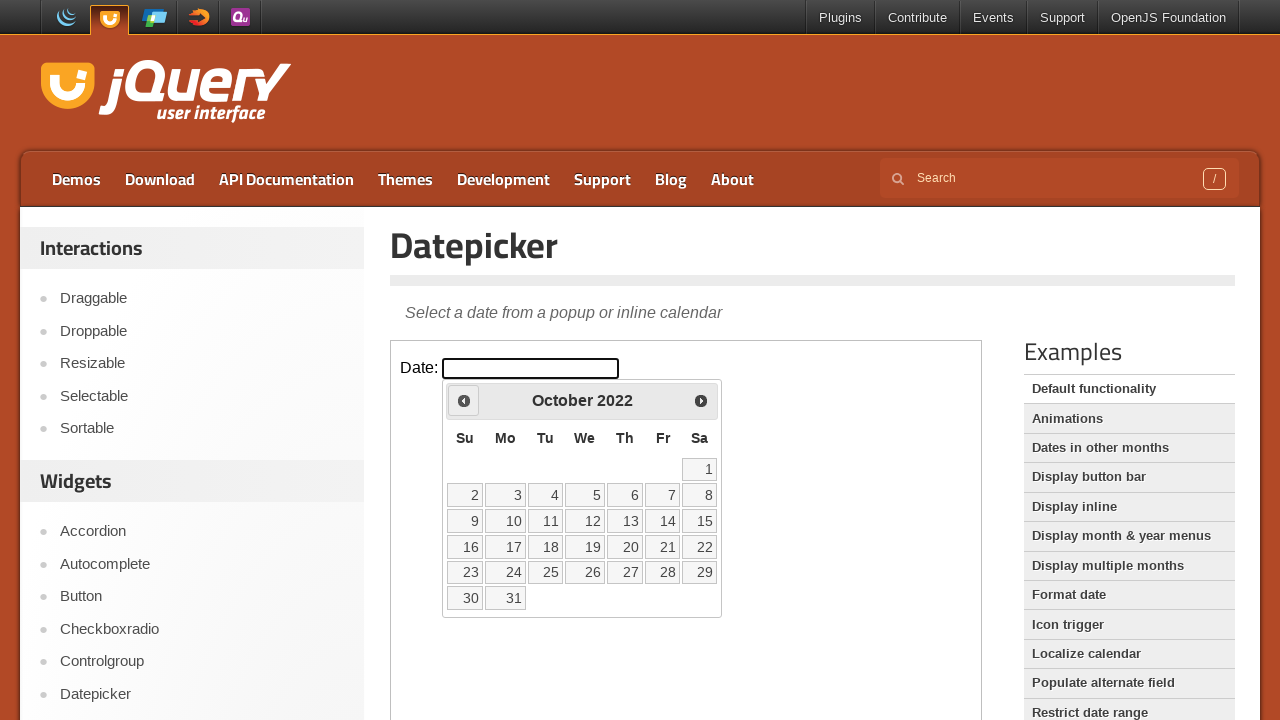

Checked current calendar date: October 2022
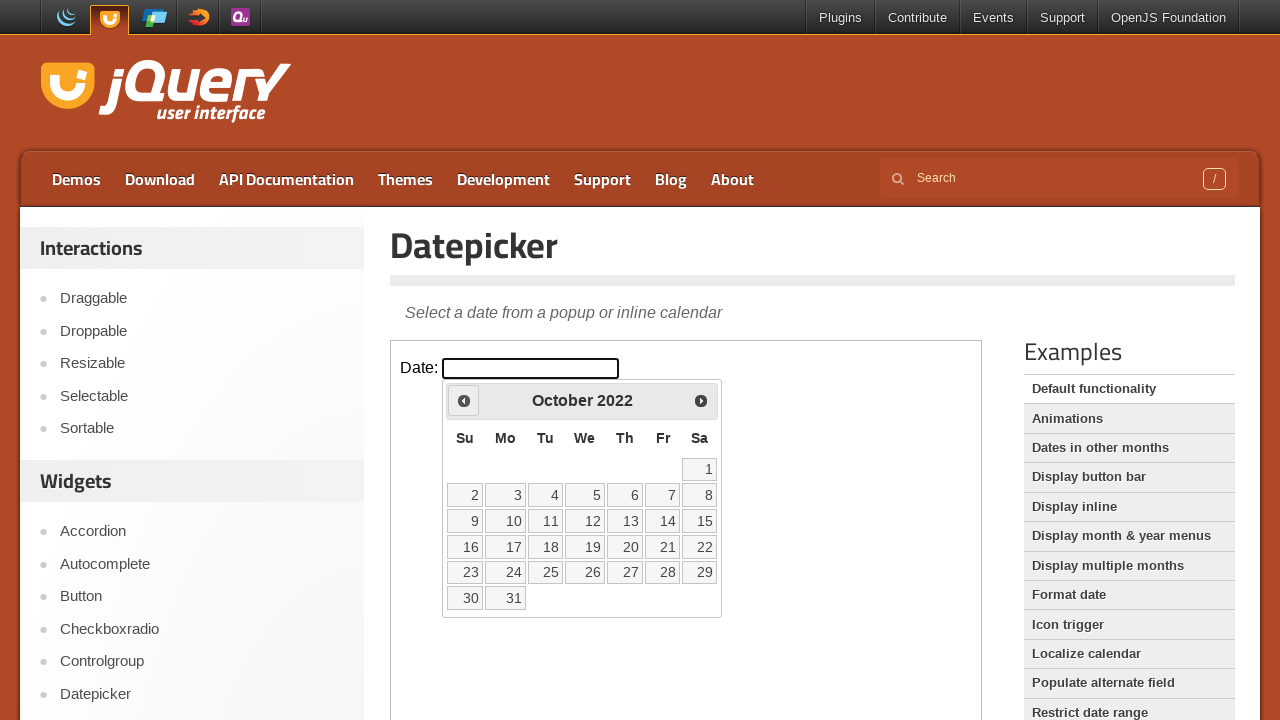

Clicked previous month button to navigate calendar at (464, 400) on iframe >> nth=0 >> internal:control=enter-frame >> #ui-datepicker-div > div > a:
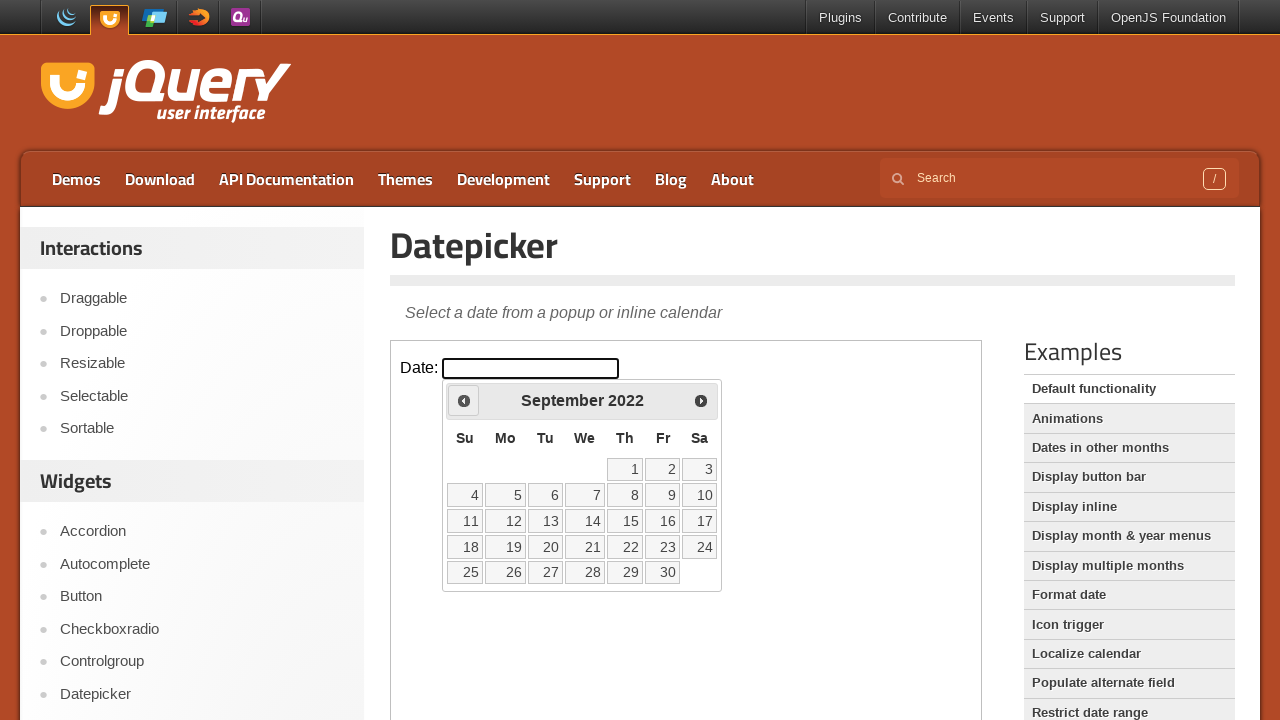

Waited for calendar to update
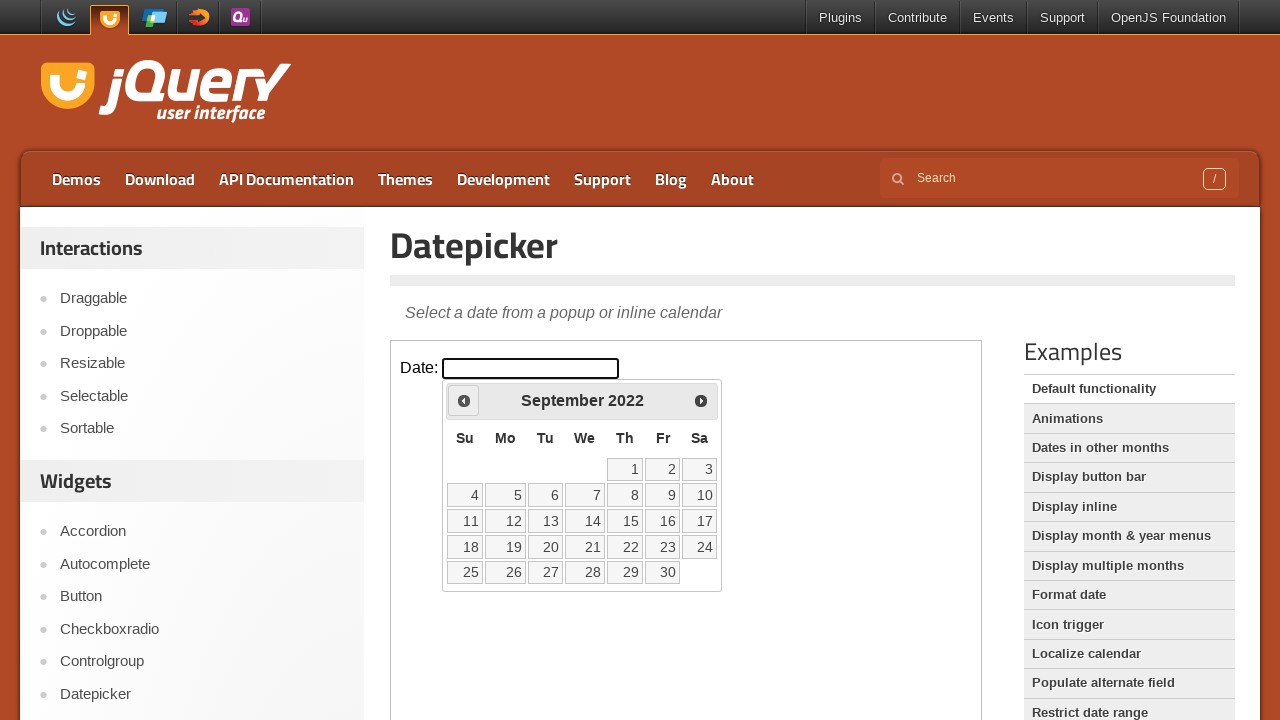

Checked current calendar date: September 2022
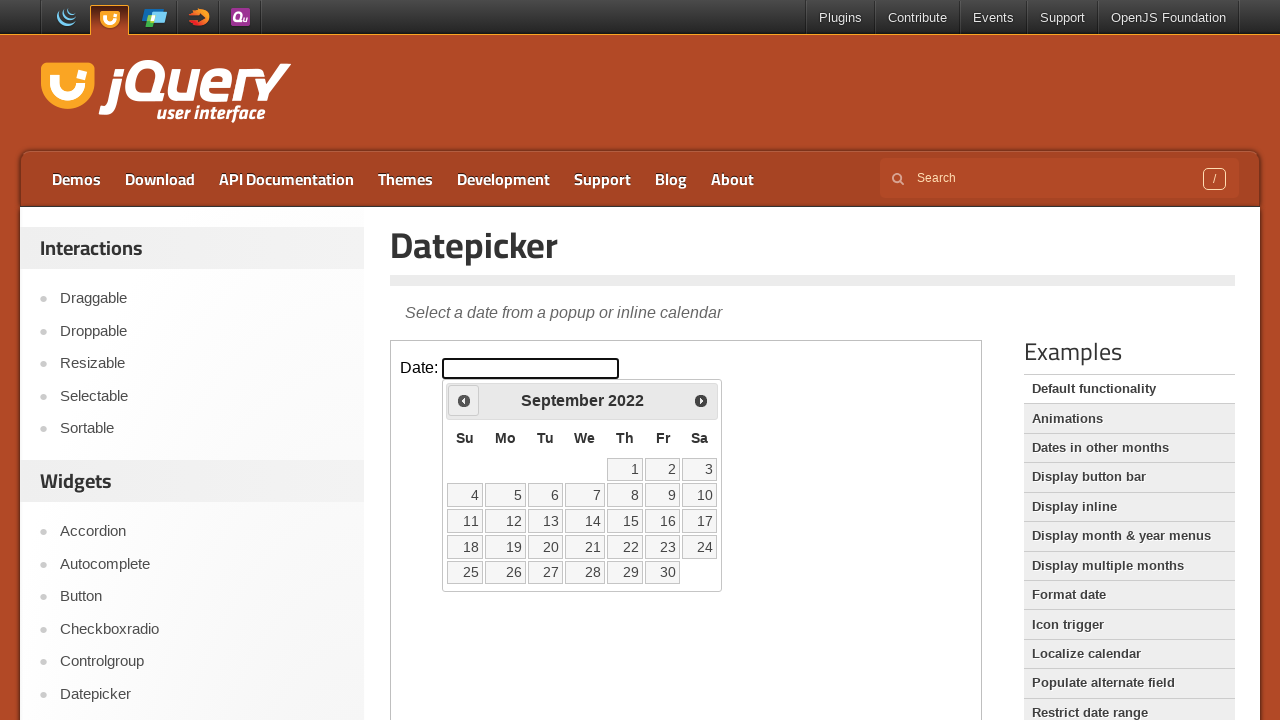

Clicked previous month button to navigate calendar at (464, 400) on iframe >> nth=0 >> internal:control=enter-frame >> #ui-datepicker-div > div > a:
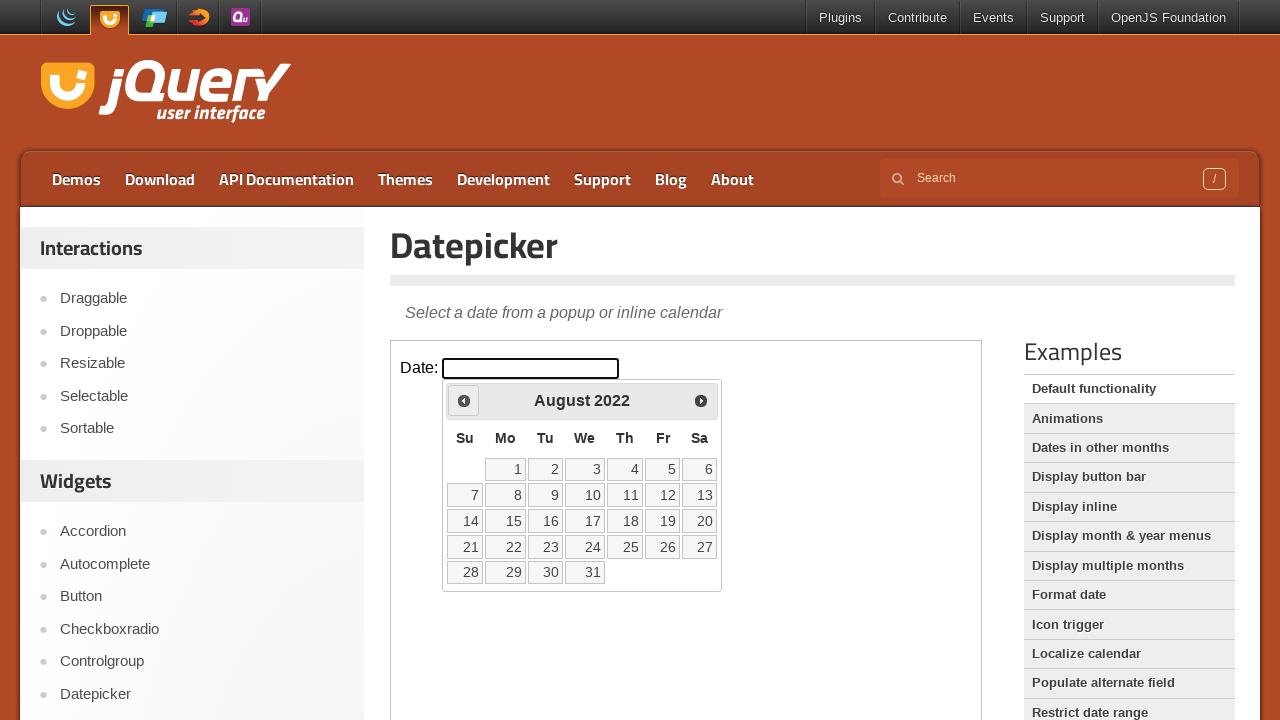

Waited for calendar to update
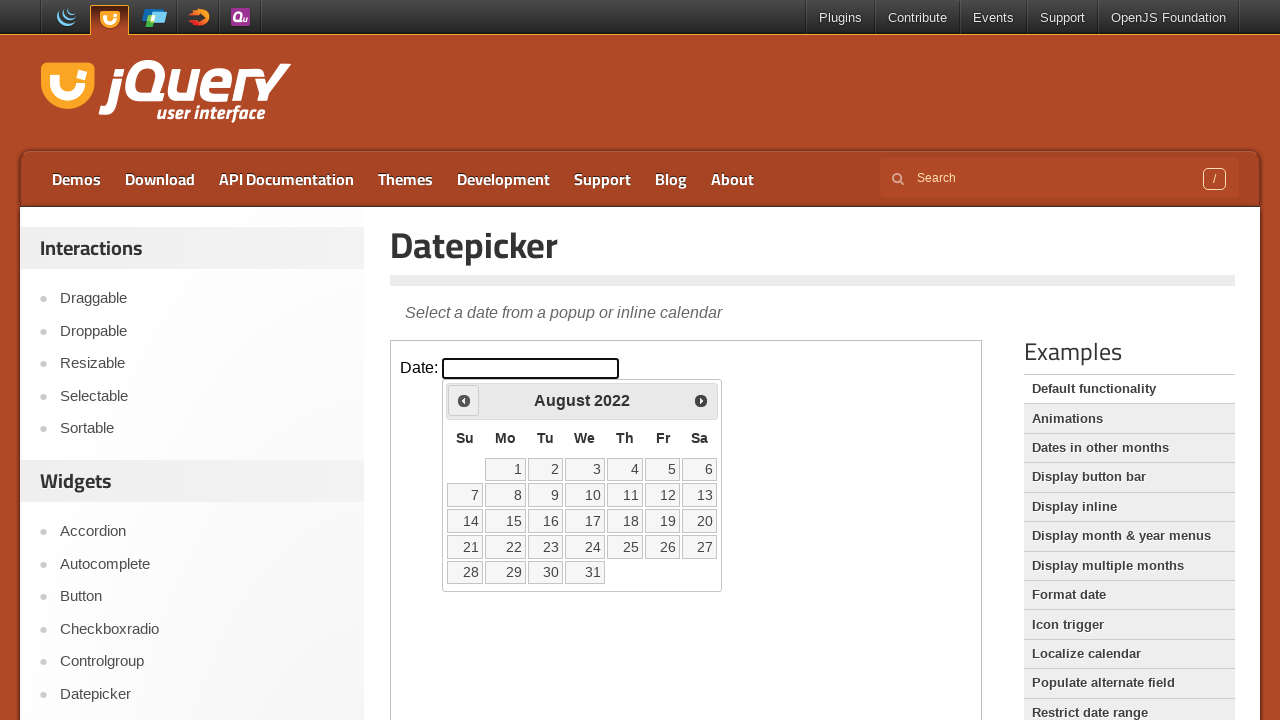

Checked current calendar date: August 2022
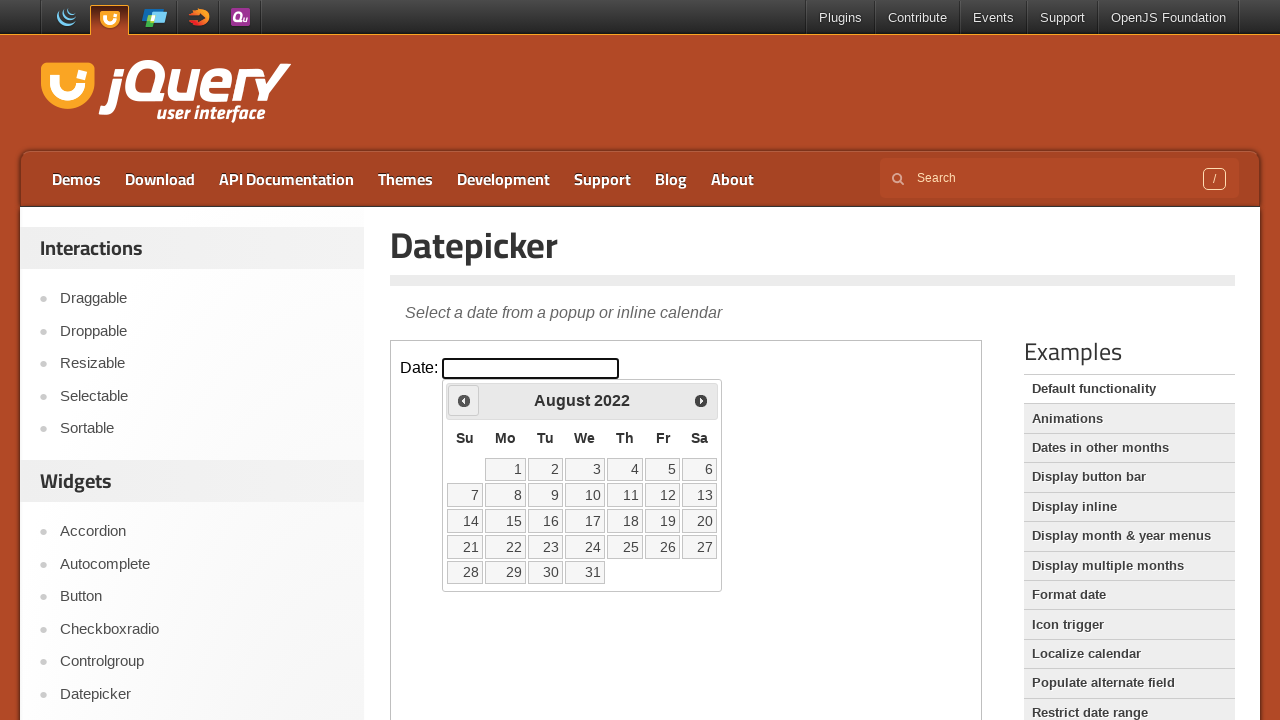

Clicked previous month button to navigate calendar at (464, 400) on iframe >> nth=0 >> internal:control=enter-frame >> #ui-datepicker-div > div > a:
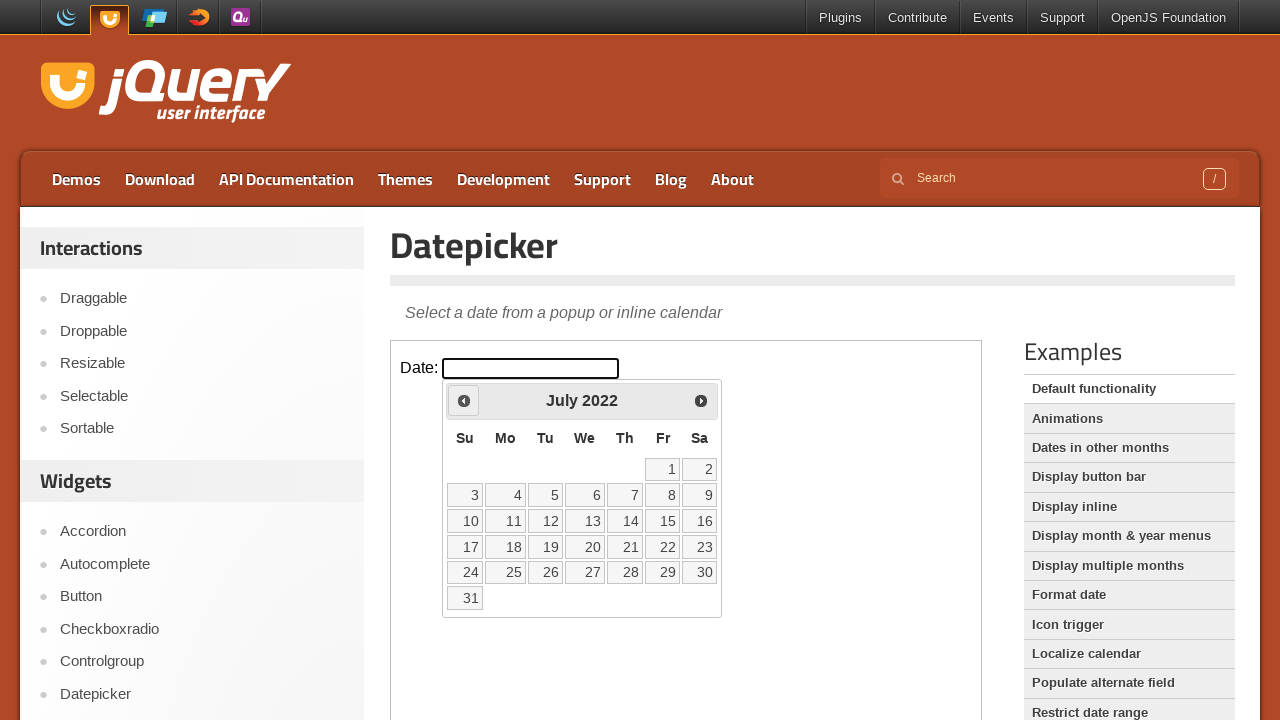

Waited for calendar to update
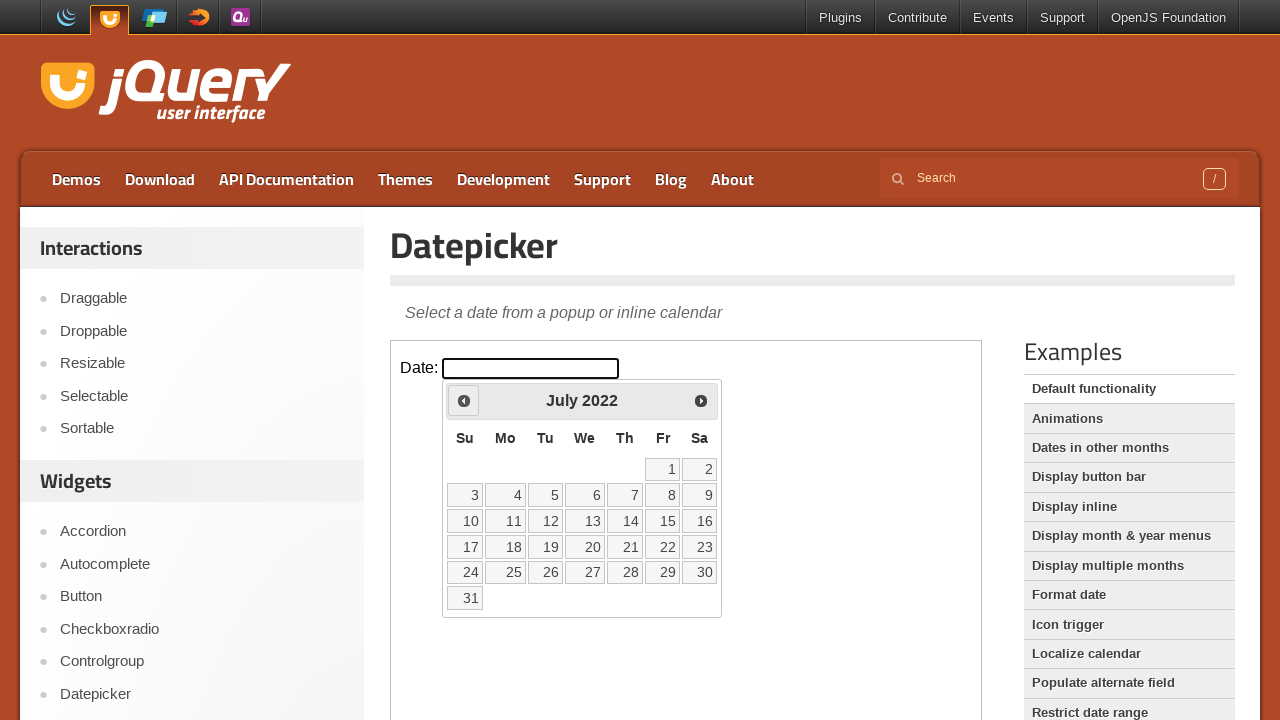

Checked current calendar date: July 2022
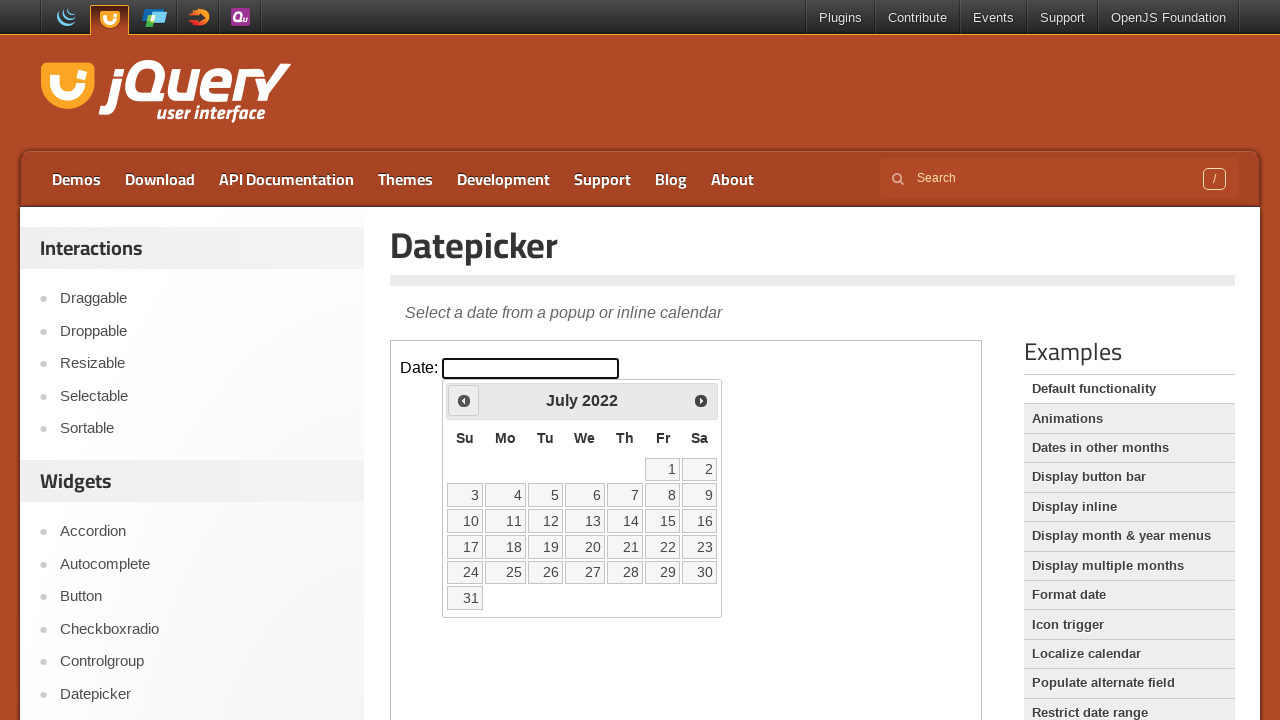

Clicked previous month button to navigate calendar at (464, 400) on iframe >> nth=0 >> internal:control=enter-frame >> #ui-datepicker-div > div > a:
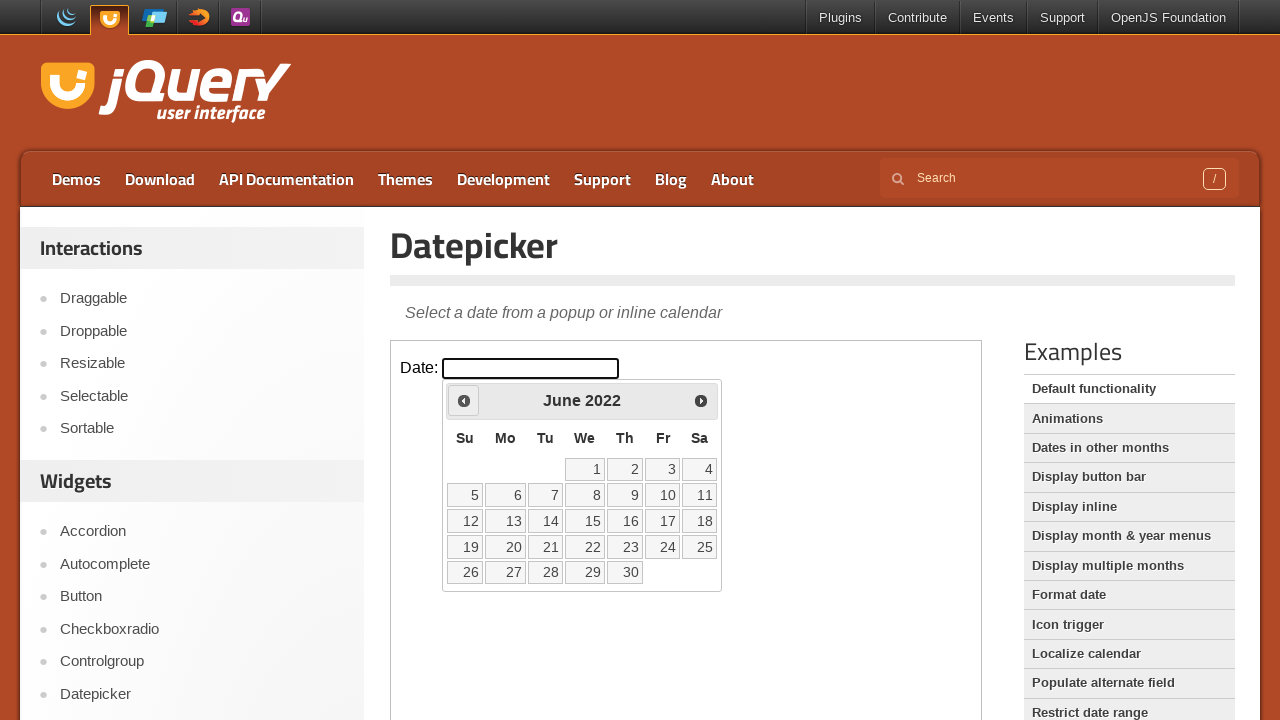

Waited for calendar to update
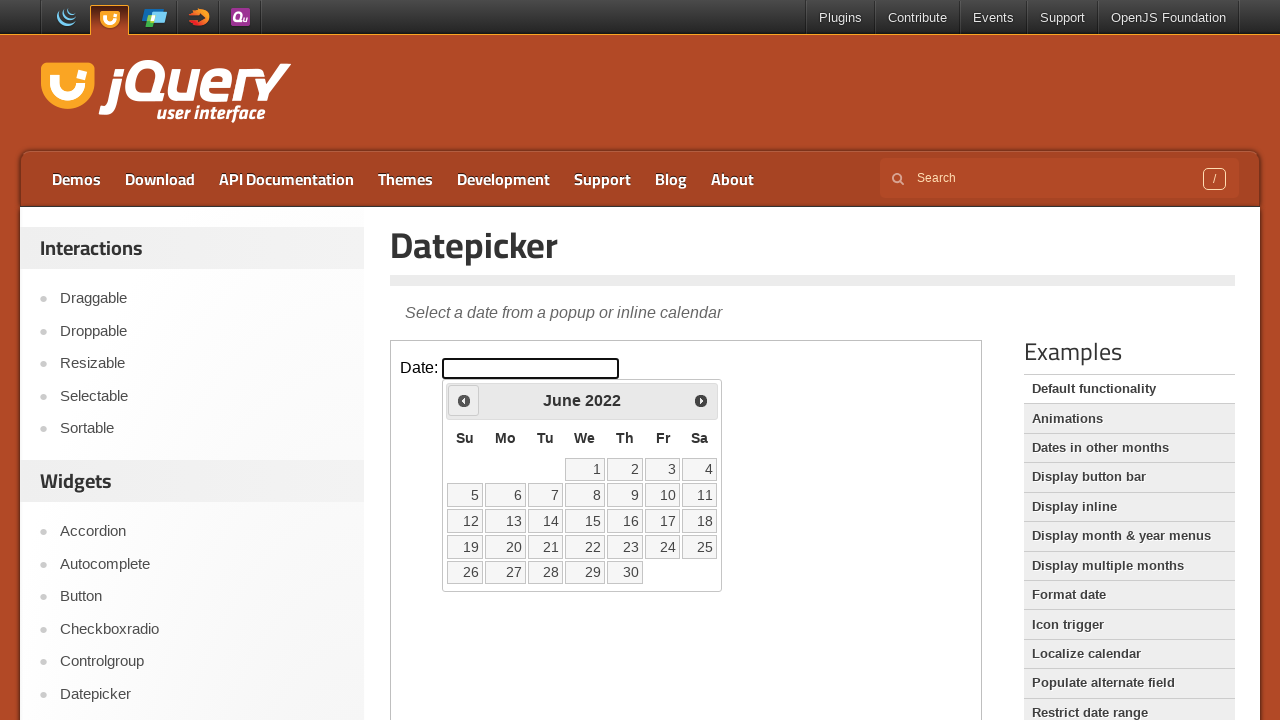

Checked current calendar date: June 2022
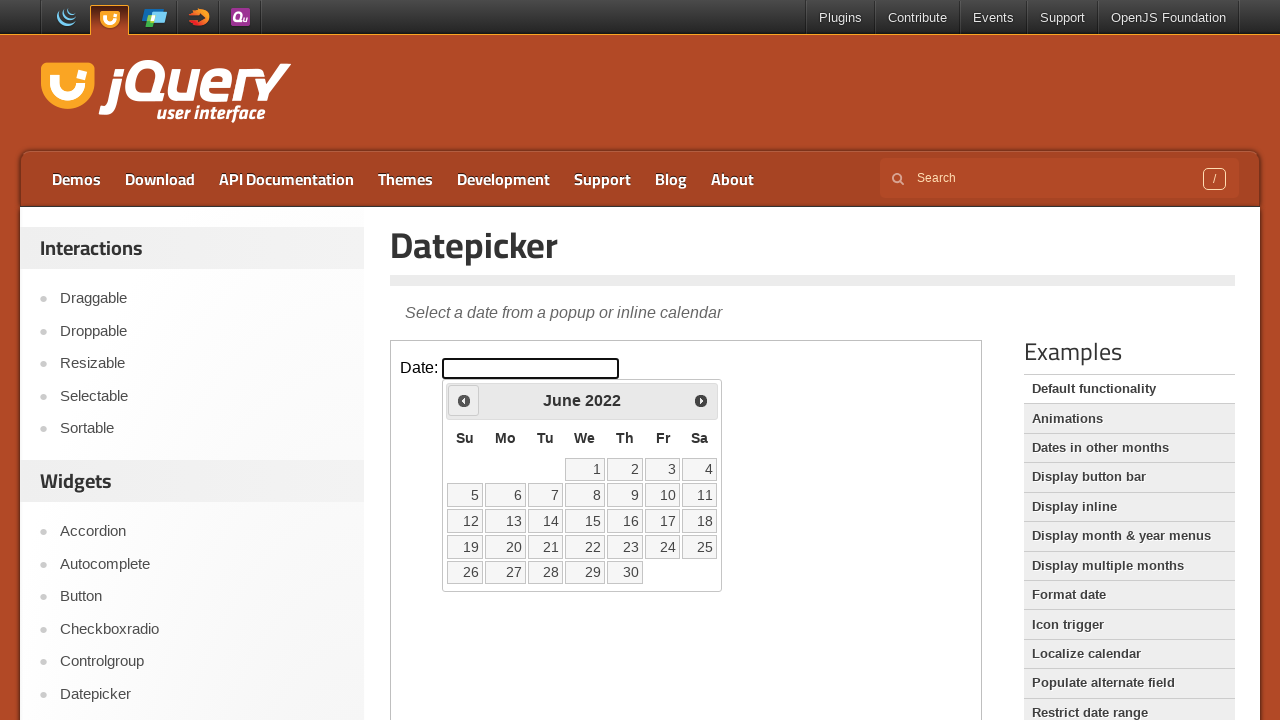

Clicked previous month button to navigate calendar at (464, 400) on iframe >> nth=0 >> internal:control=enter-frame >> #ui-datepicker-div > div > a:
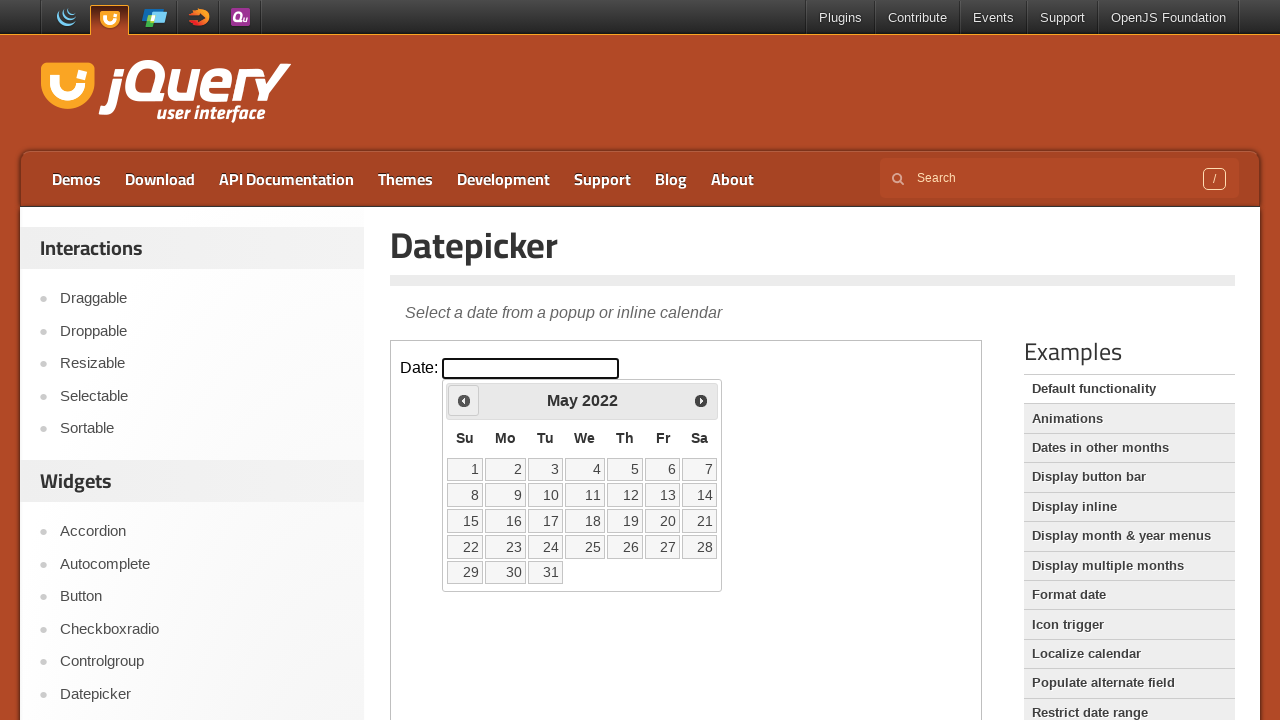

Waited for calendar to update
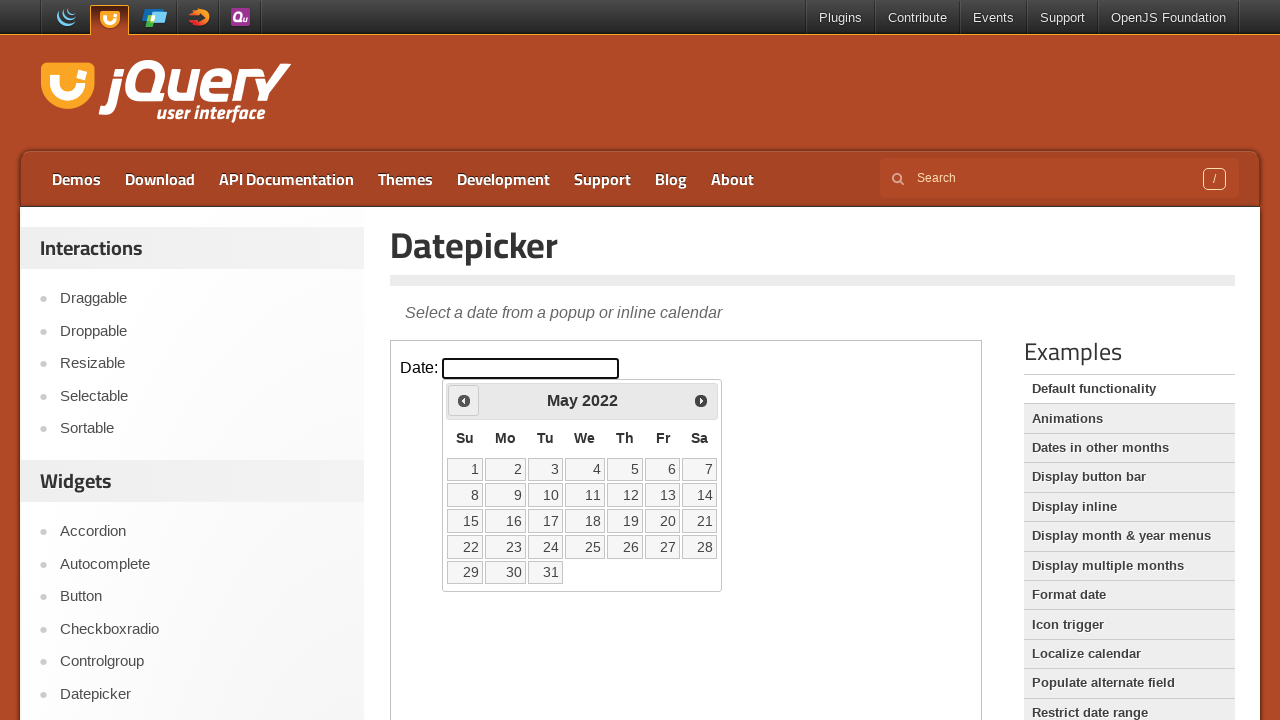

Checked current calendar date: May 2022
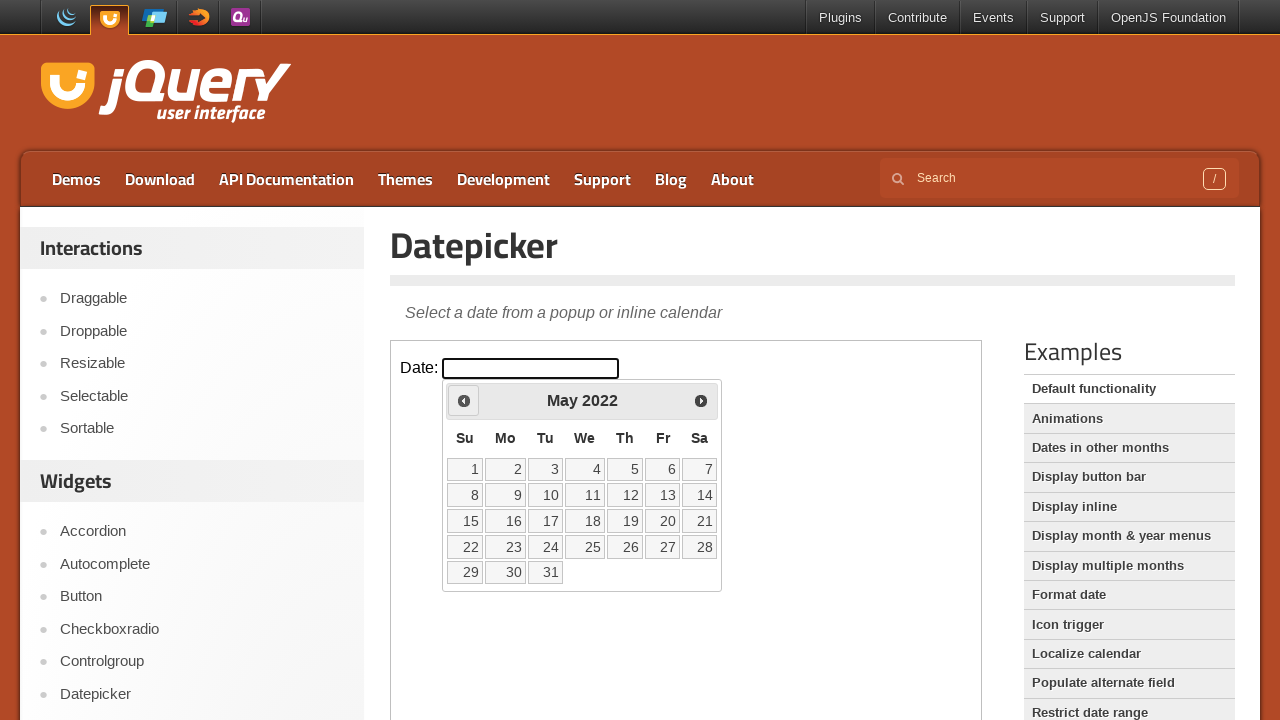

Clicked previous month button to navigate calendar at (464, 400) on iframe >> nth=0 >> internal:control=enter-frame >> #ui-datepicker-div > div > a:
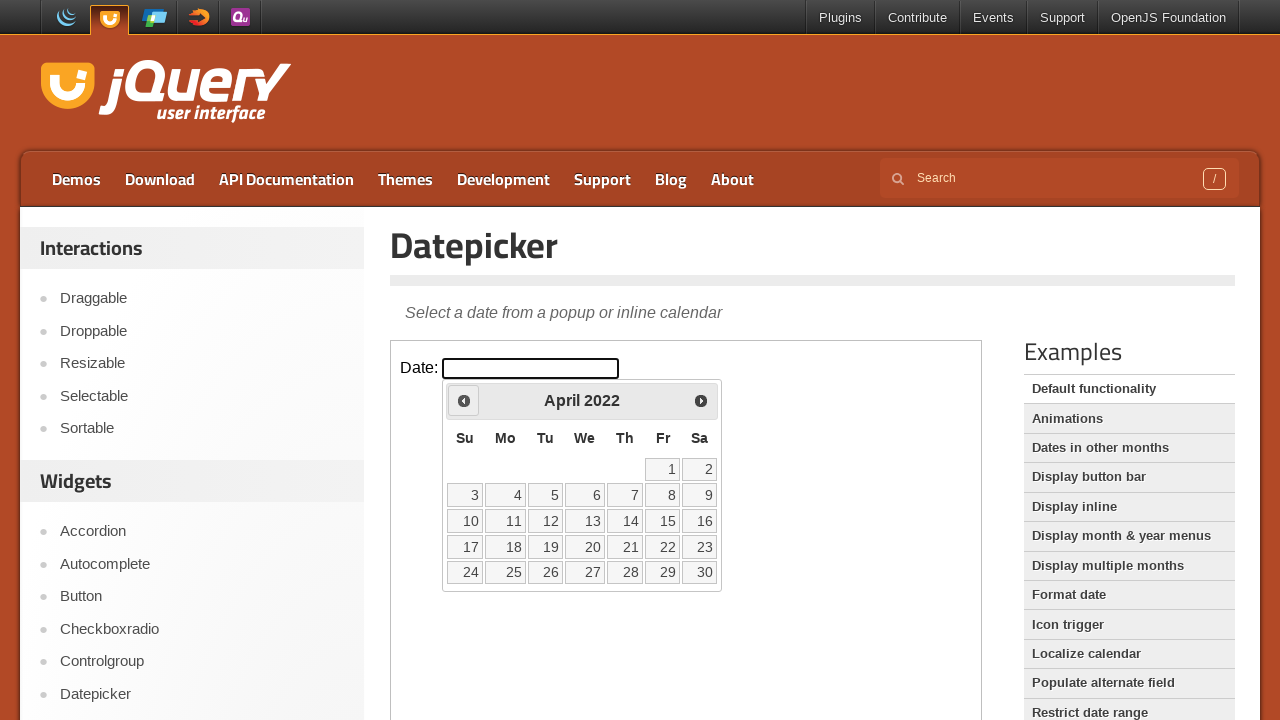

Waited for calendar to update
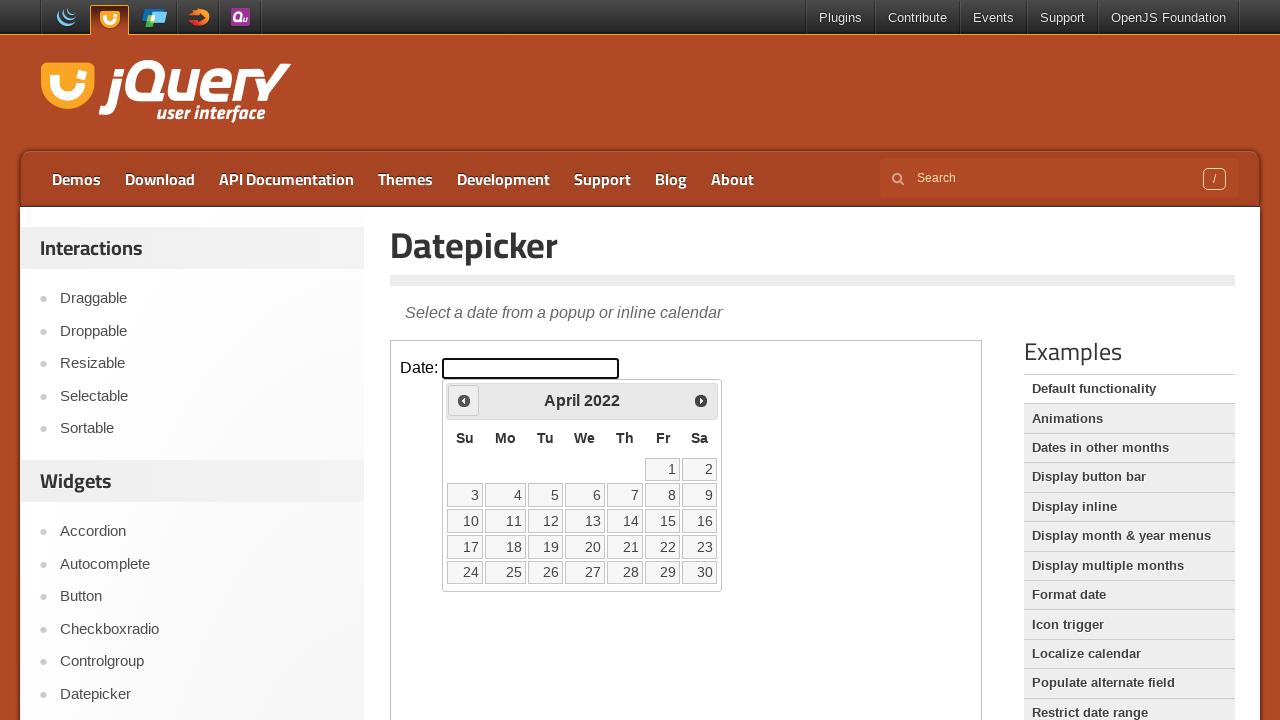

Checked current calendar date: April 2022
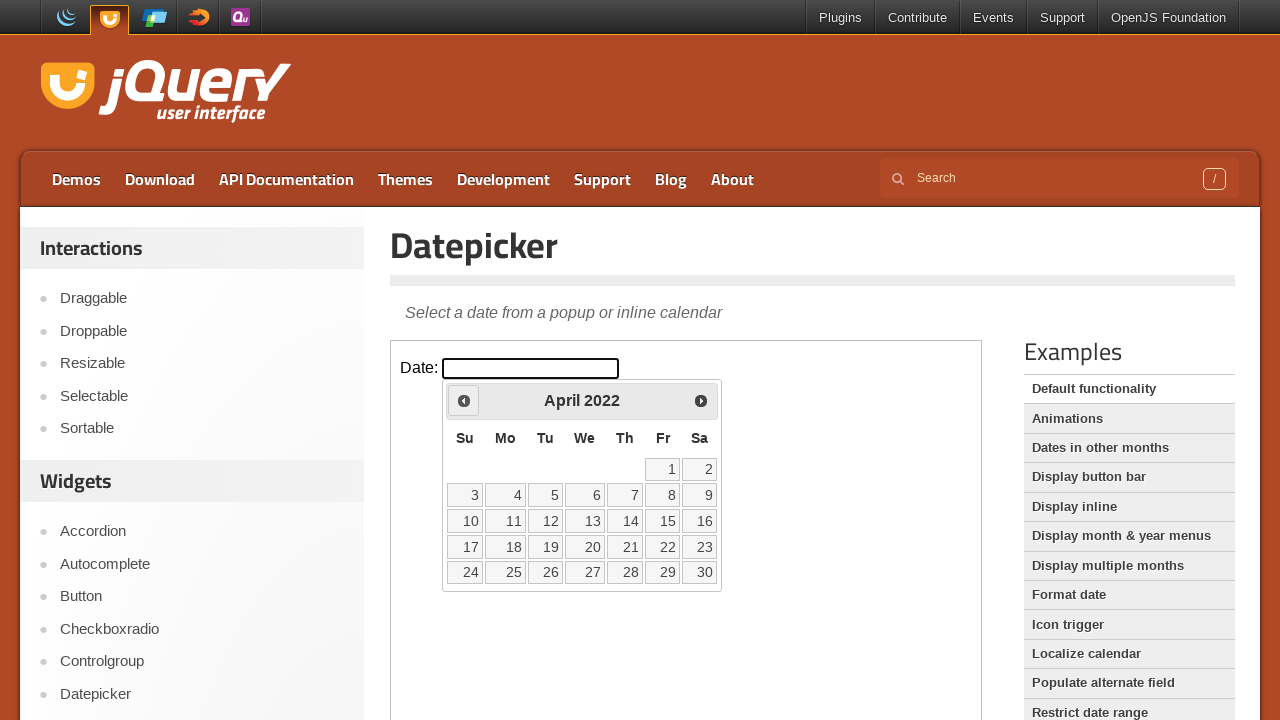

Clicked previous month button to navigate calendar at (464, 400) on iframe >> nth=0 >> internal:control=enter-frame >> #ui-datepicker-div > div > a:
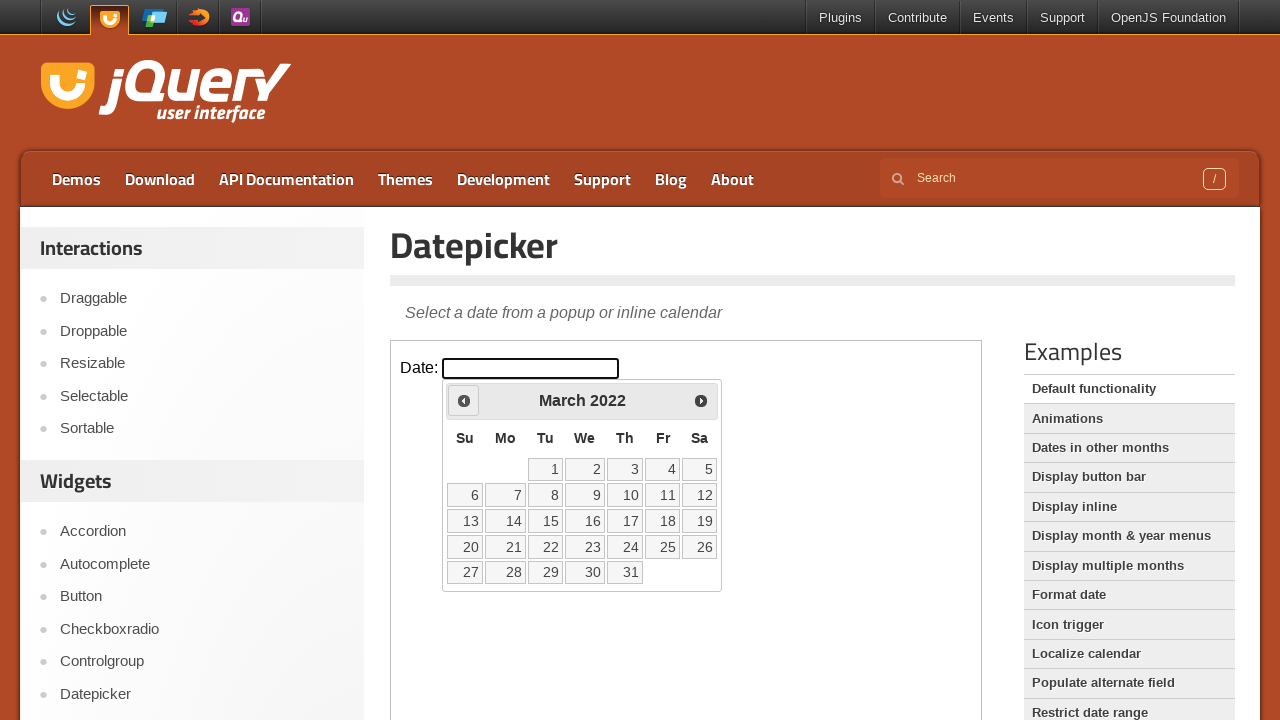

Waited for calendar to update
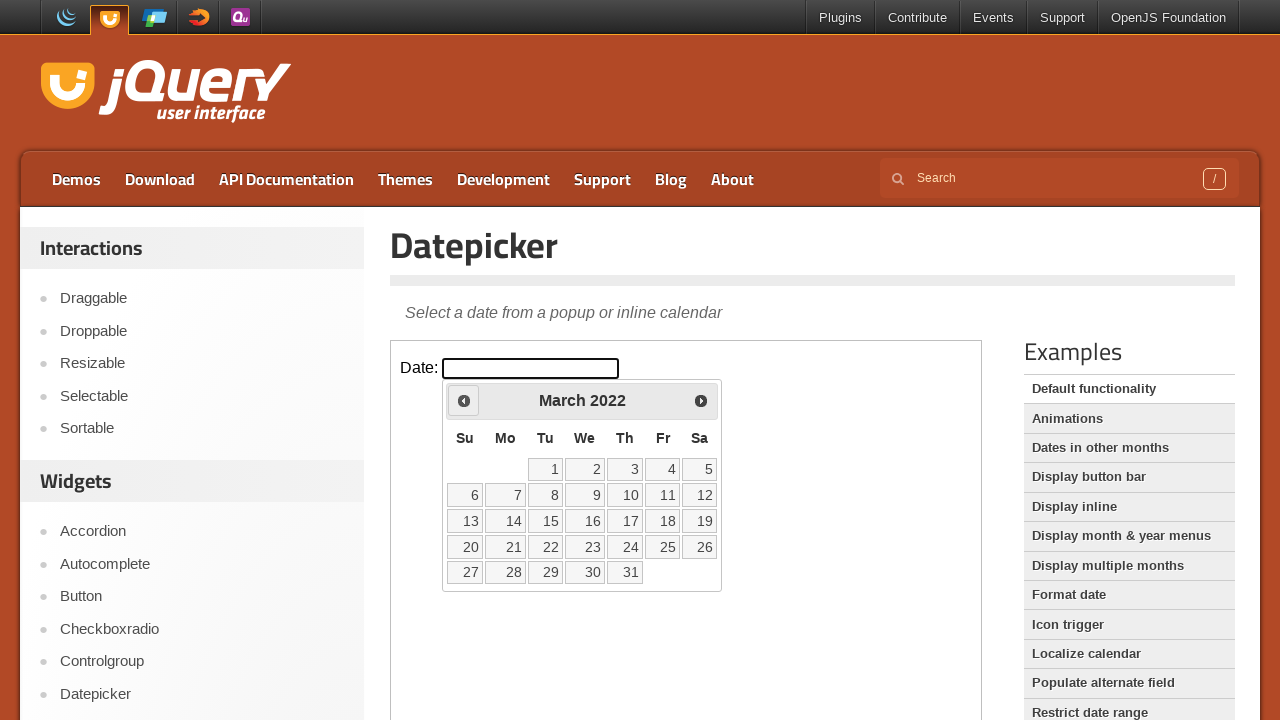

Checked current calendar date: March 2022
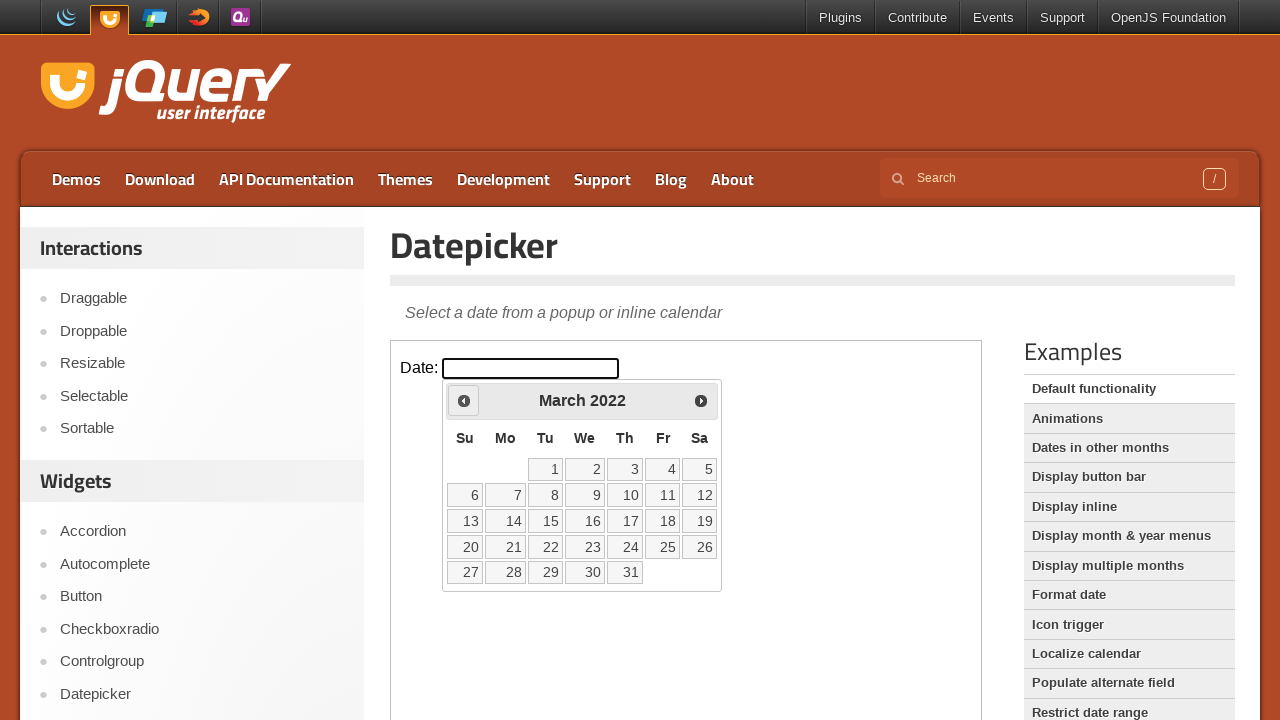

Clicked previous month button to navigate calendar at (464, 400) on iframe >> nth=0 >> internal:control=enter-frame >> #ui-datepicker-div > div > a:
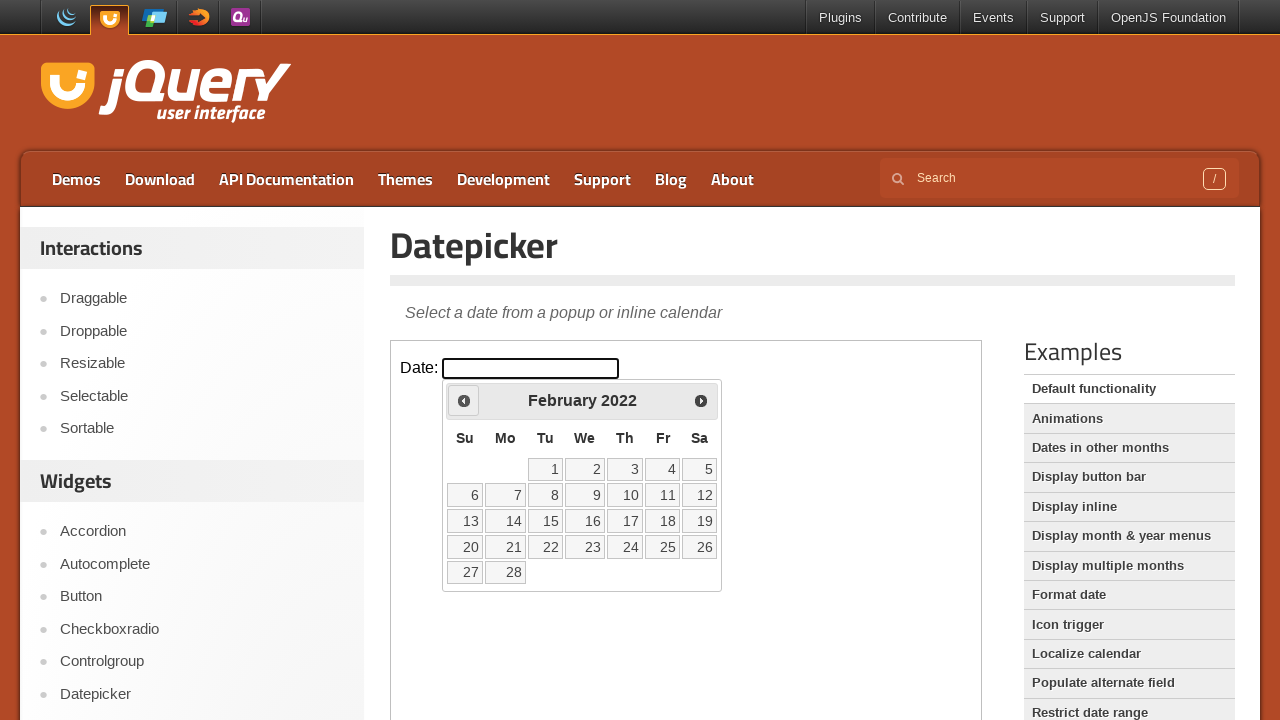

Waited for calendar to update
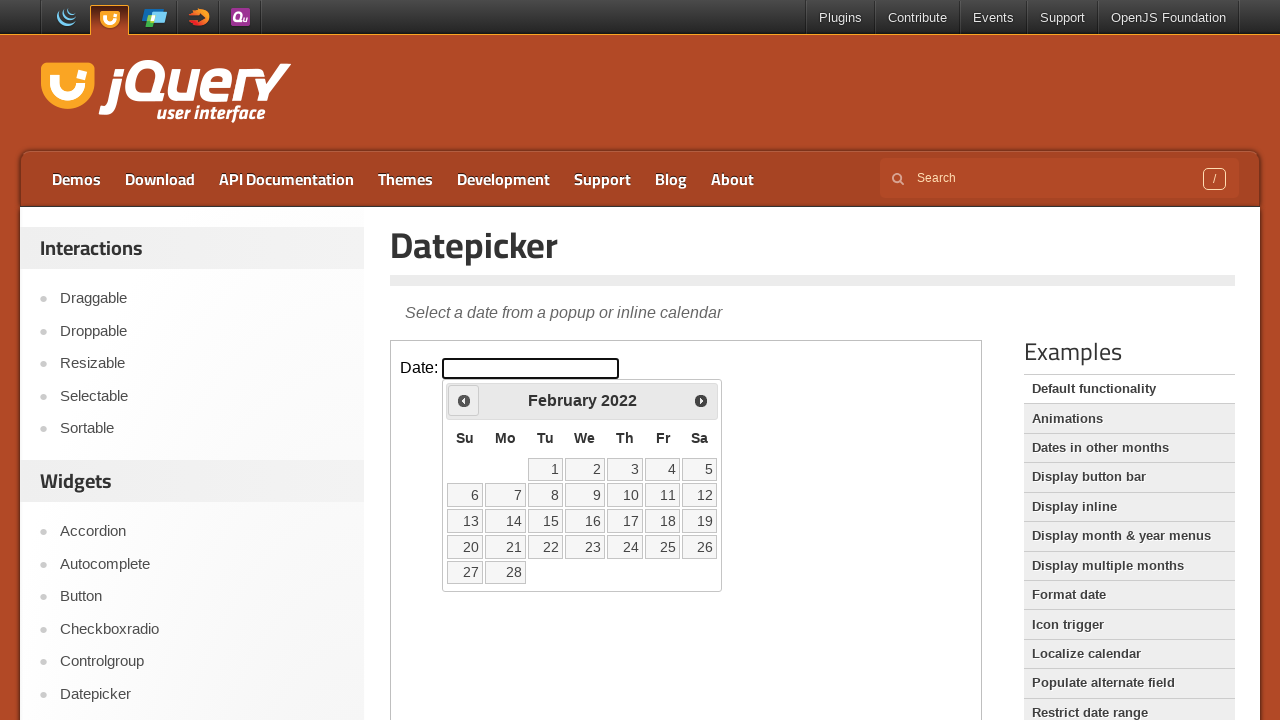

Checked current calendar date: February 2022
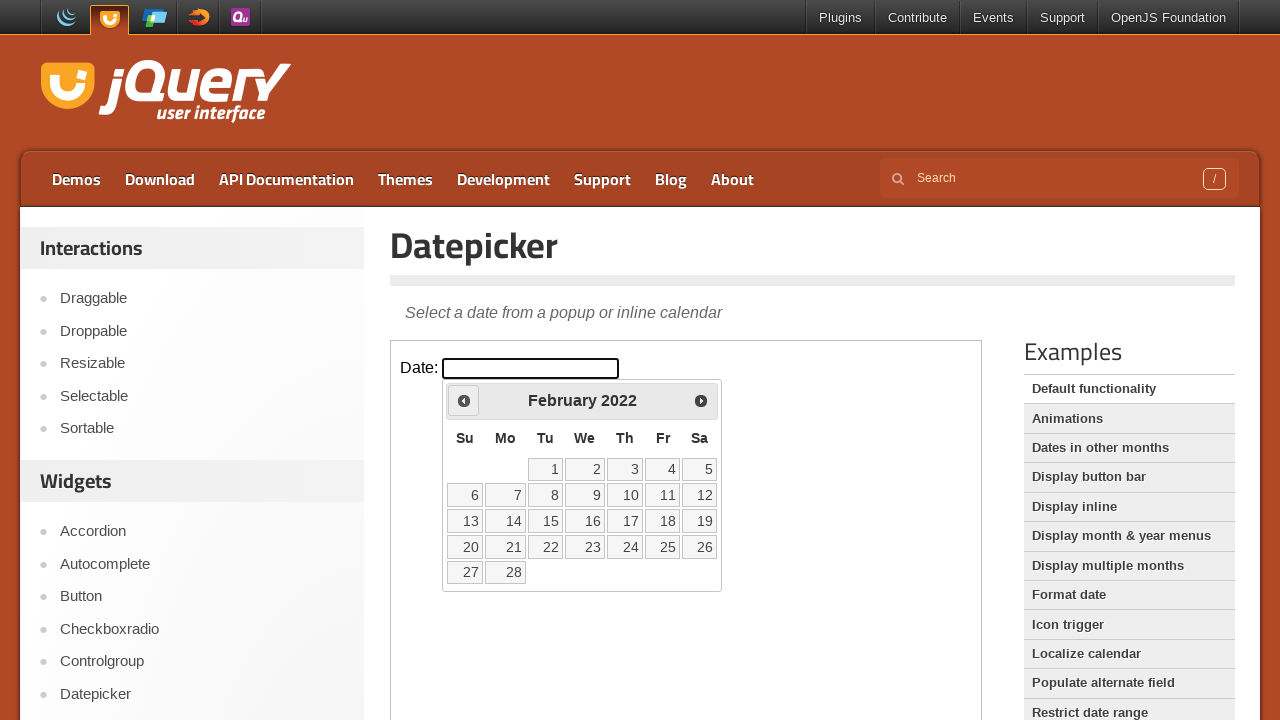

Clicked previous month button to navigate calendar at (464, 400) on iframe >> nth=0 >> internal:control=enter-frame >> #ui-datepicker-div > div > a:
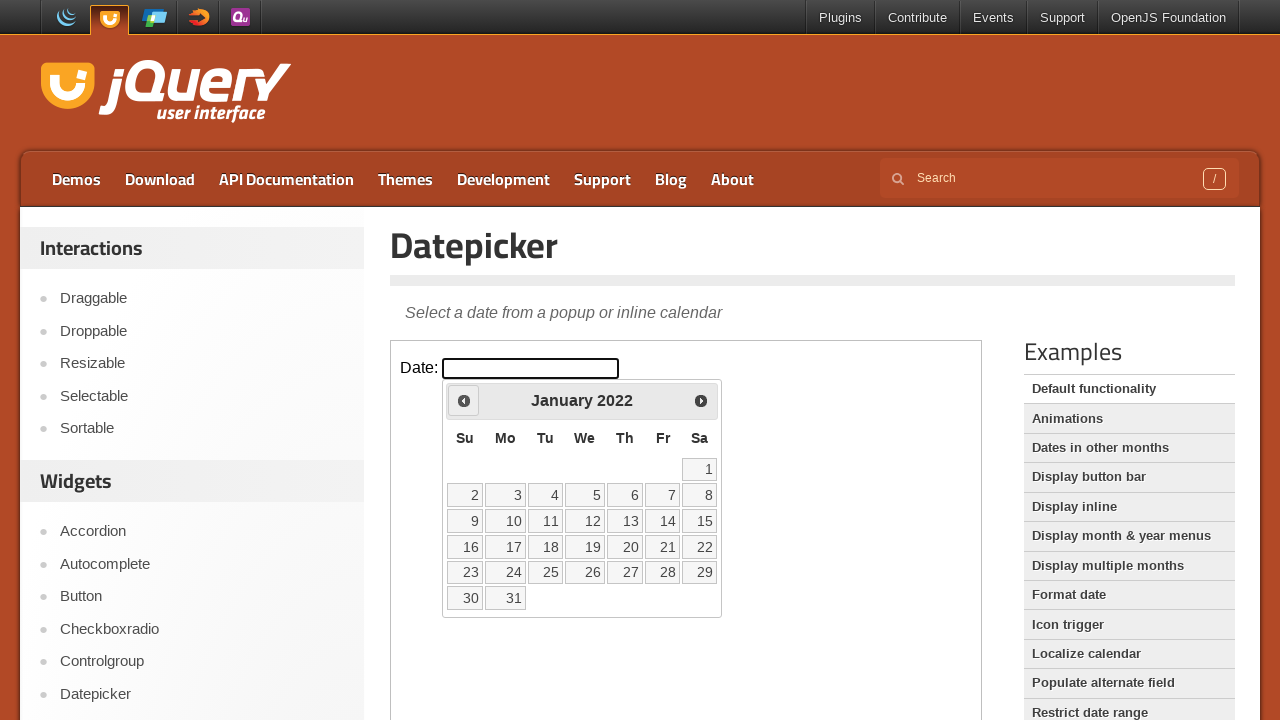

Waited for calendar to update
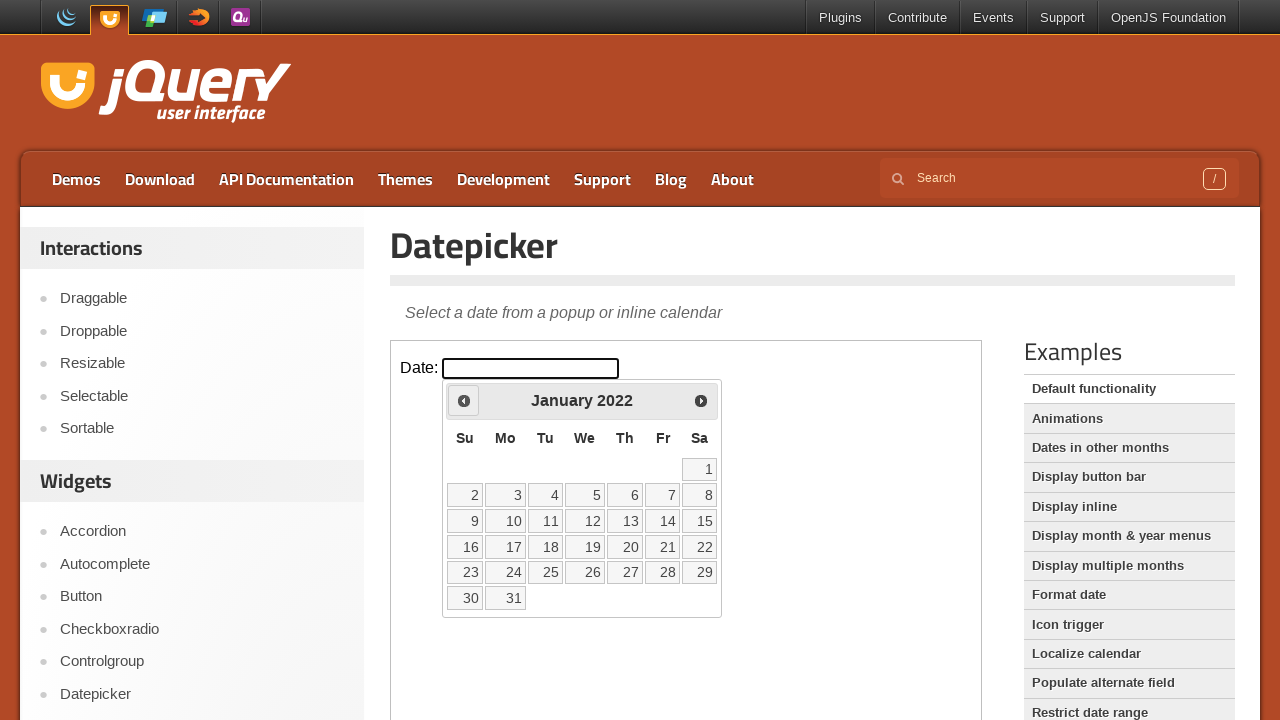

Checked current calendar date: January 2022
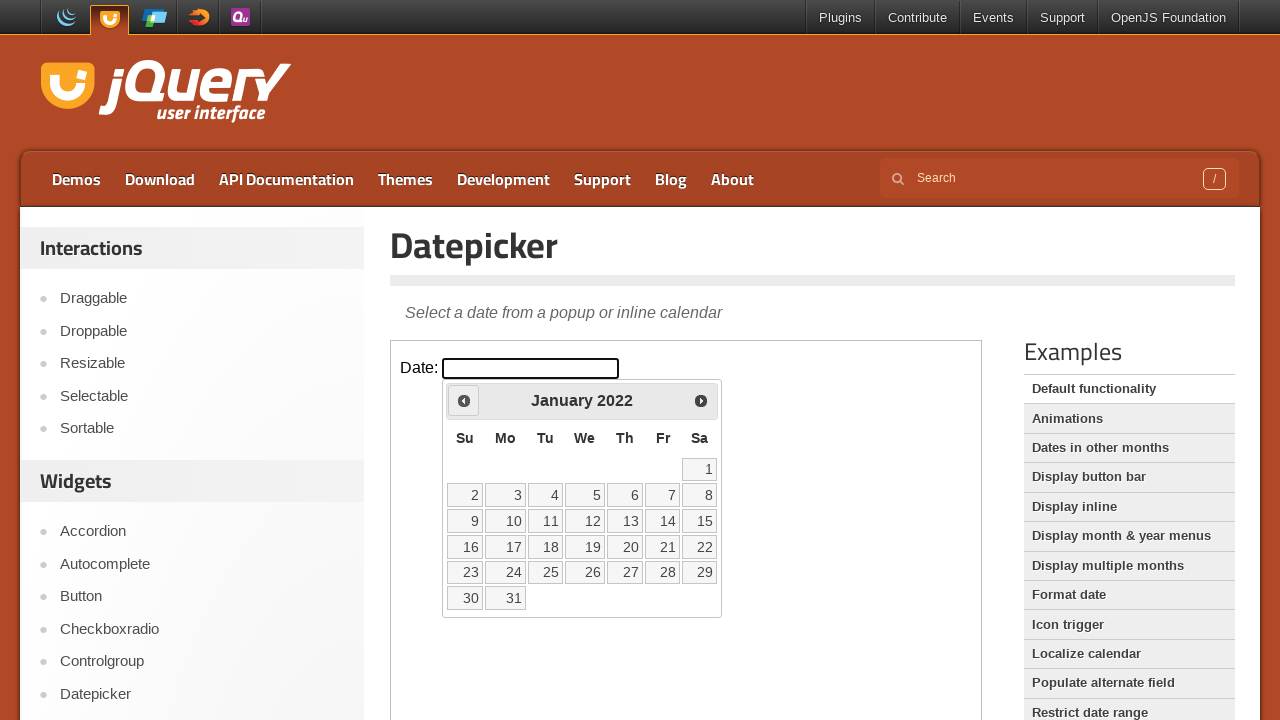

Clicked previous month button to navigate calendar at (464, 400) on iframe >> nth=0 >> internal:control=enter-frame >> #ui-datepicker-div > div > a:
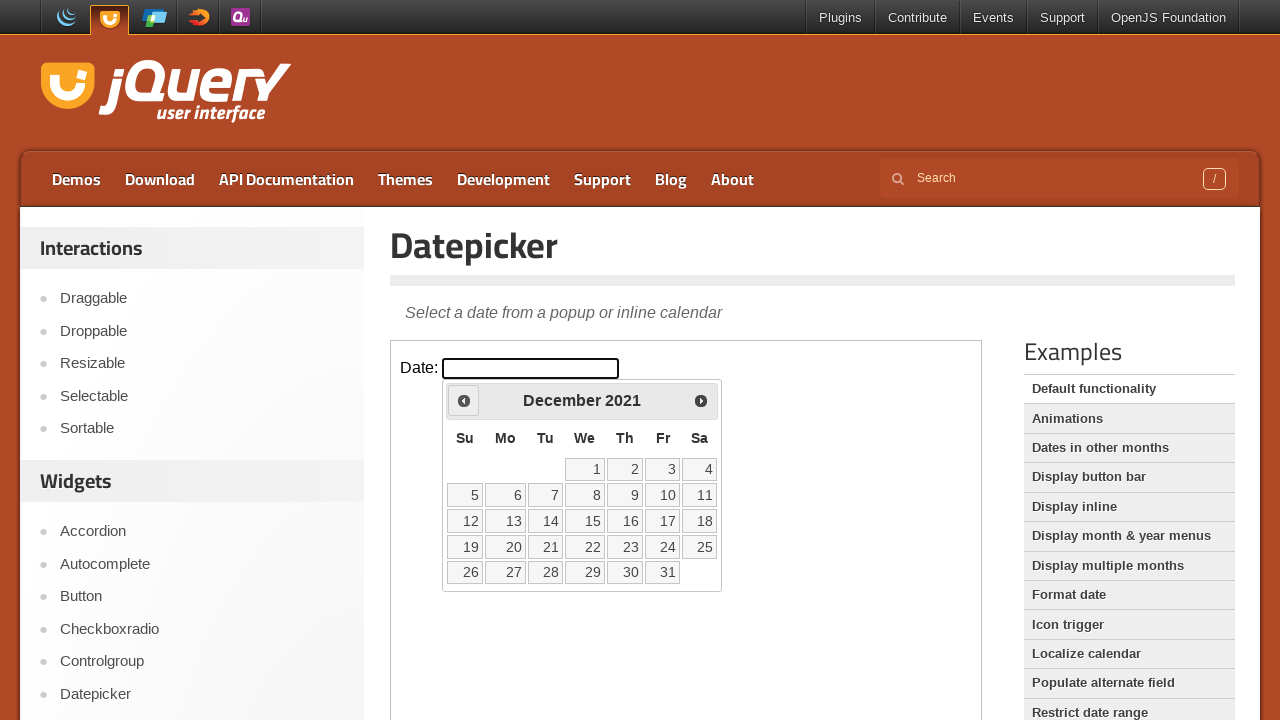

Waited for calendar to update
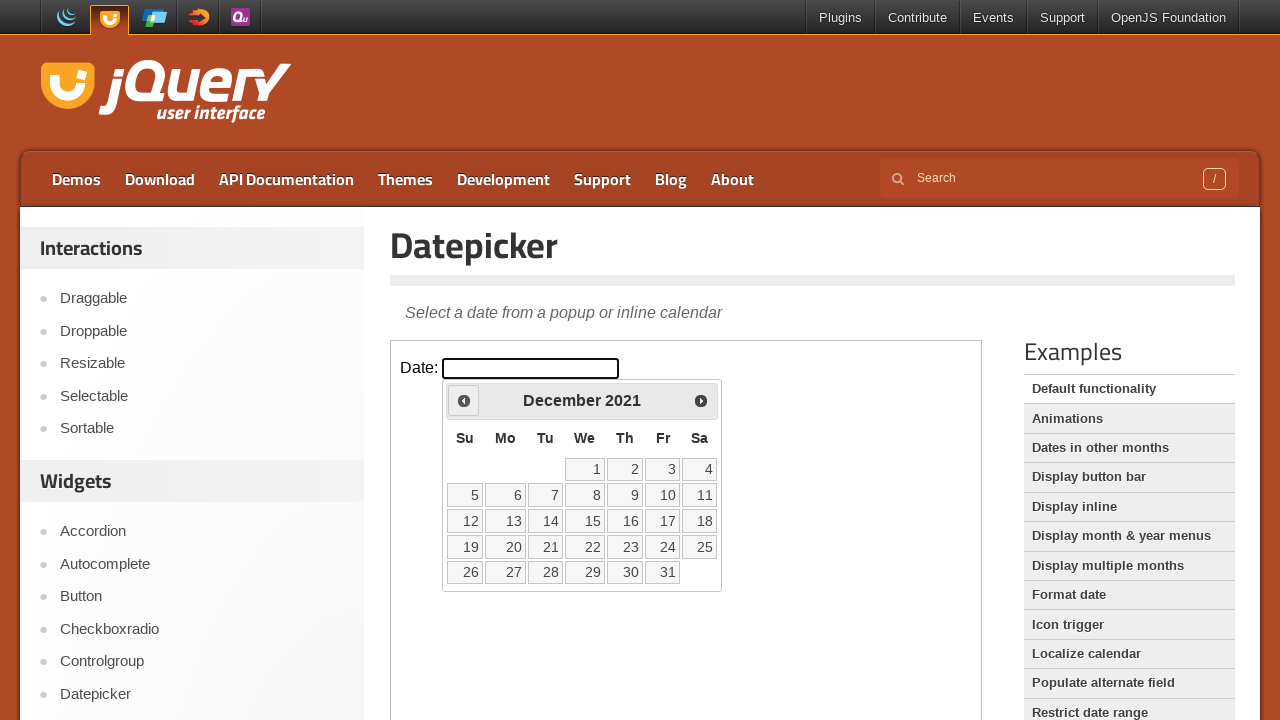

Checked current calendar date: December 2021
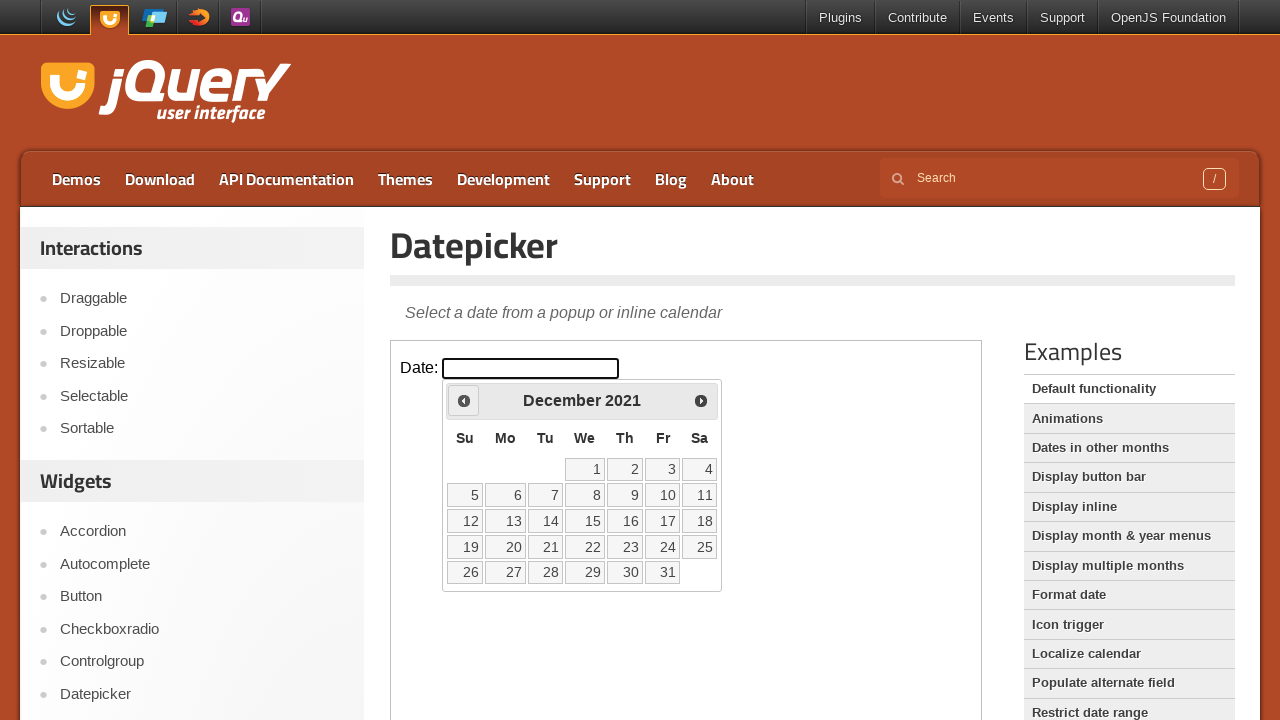

Clicked previous month button to navigate calendar at (464, 400) on iframe >> nth=0 >> internal:control=enter-frame >> #ui-datepicker-div > div > a:
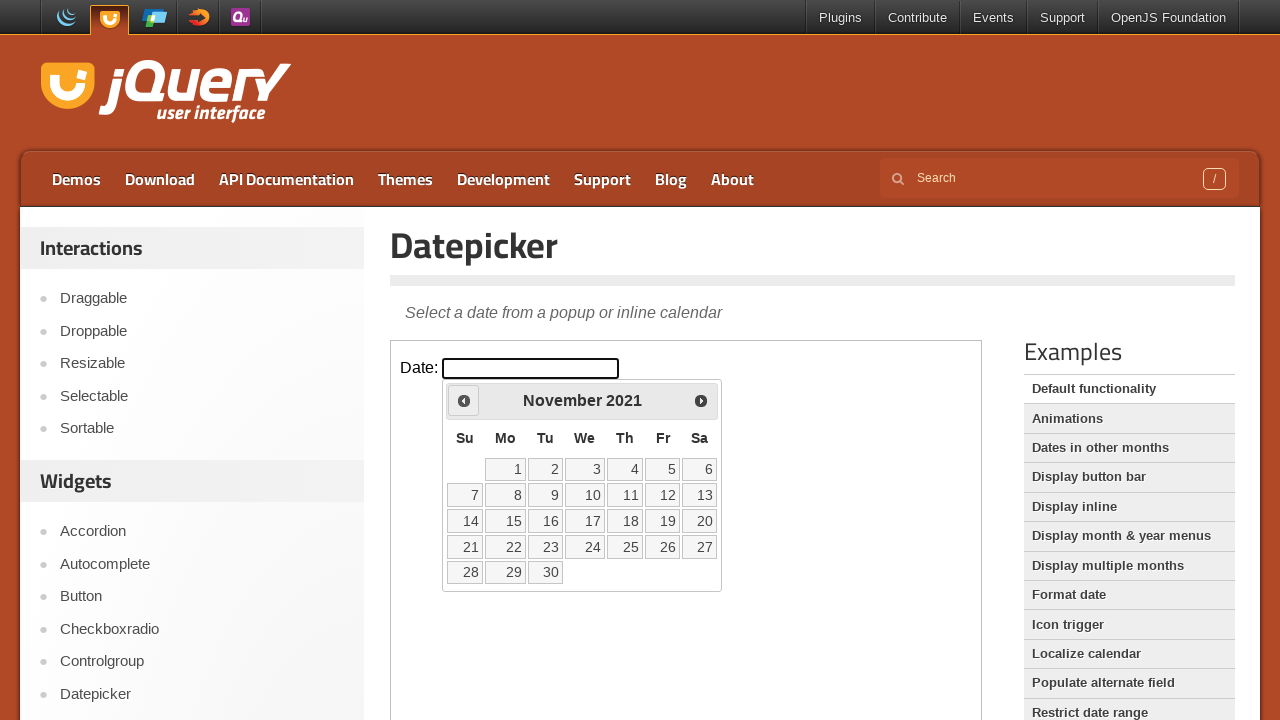

Waited for calendar to update
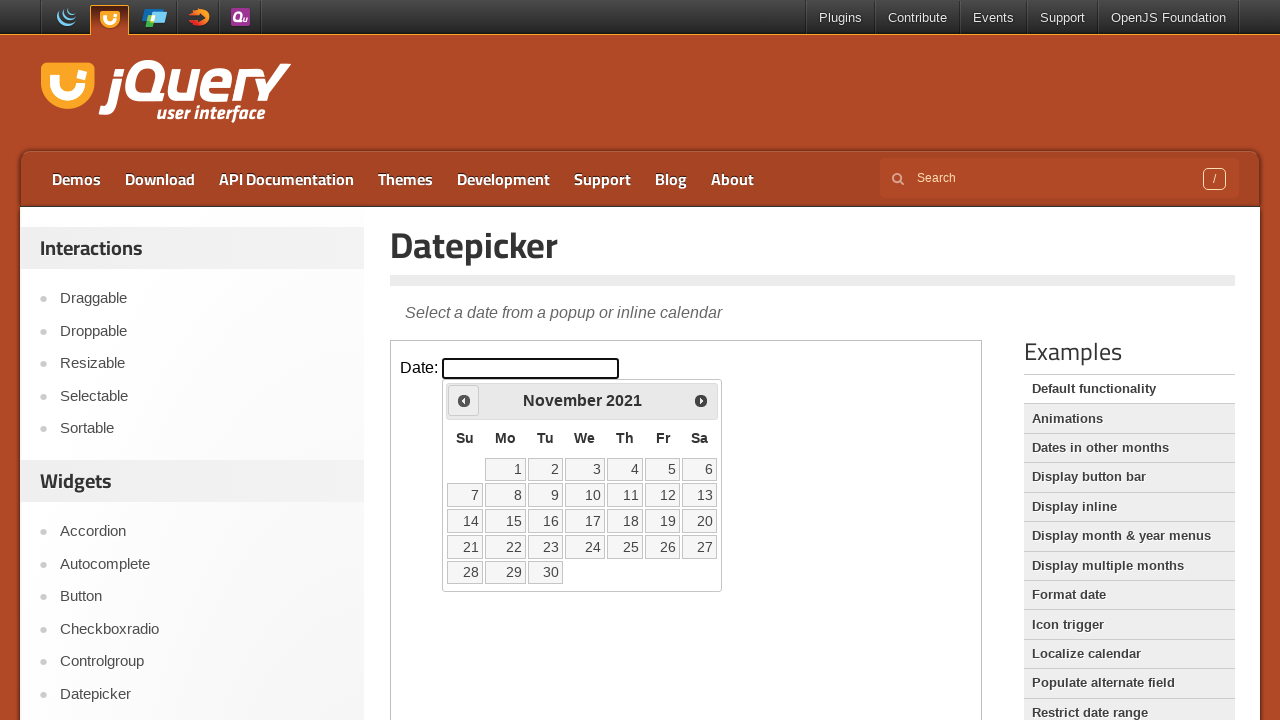

Checked current calendar date: November 2021
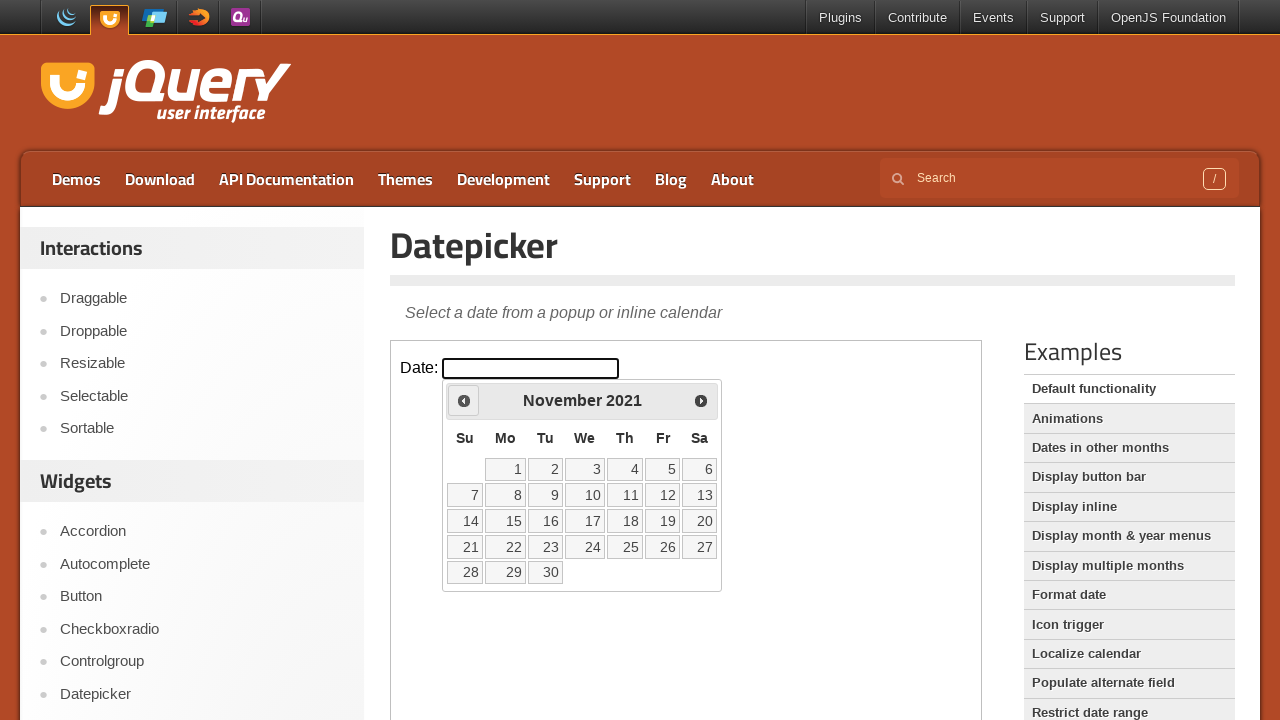

Clicked previous month button to navigate calendar at (464, 400) on iframe >> nth=0 >> internal:control=enter-frame >> #ui-datepicker-div > div > a:
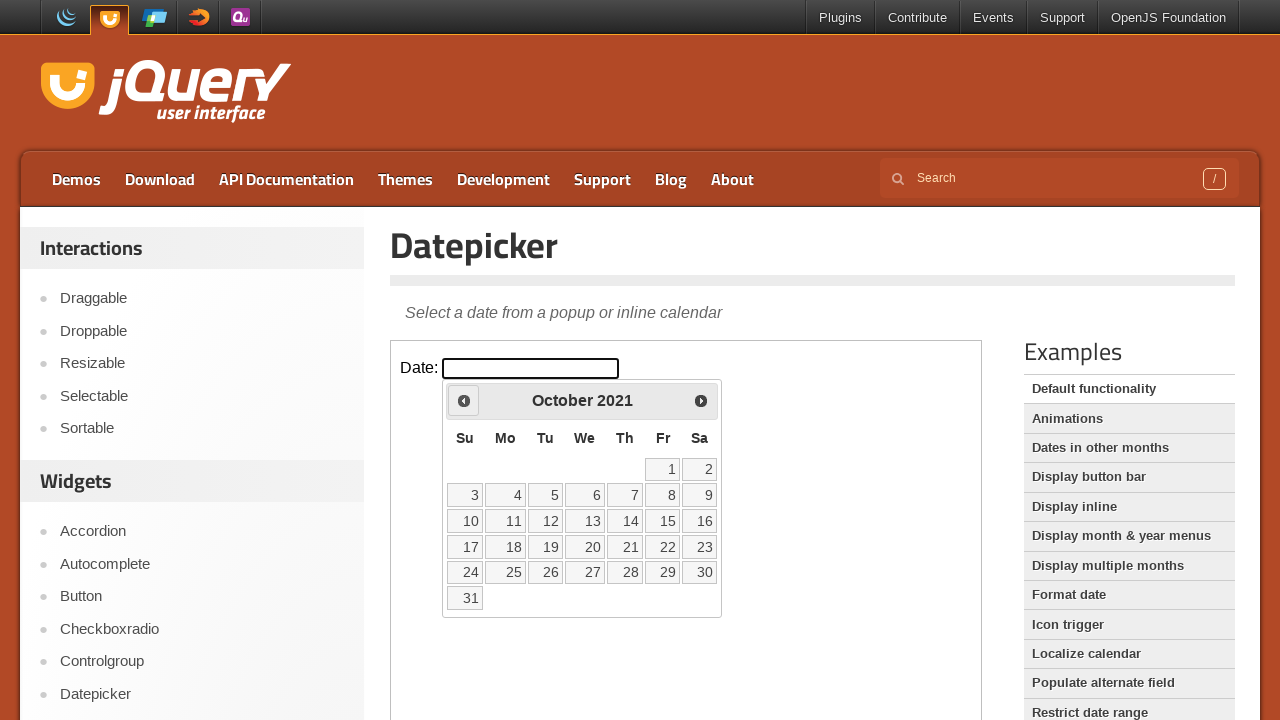

Waited for calendar to update
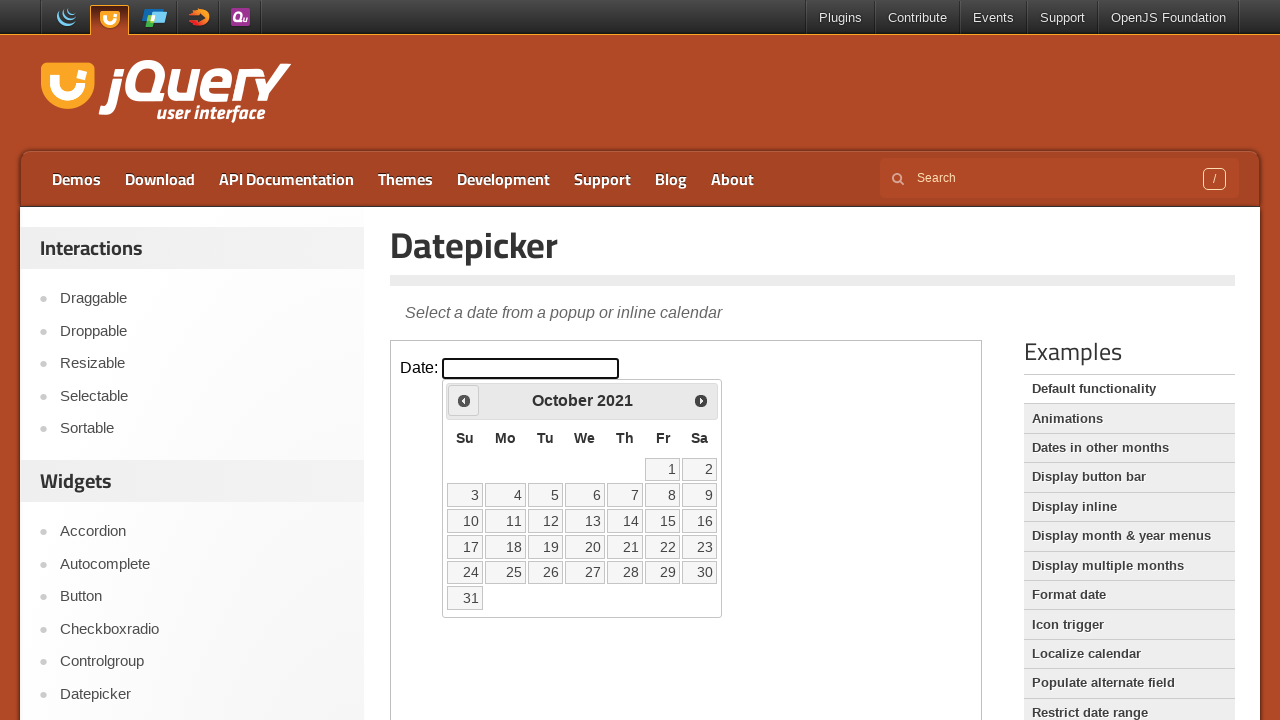

Checked current calendar date: October 2021
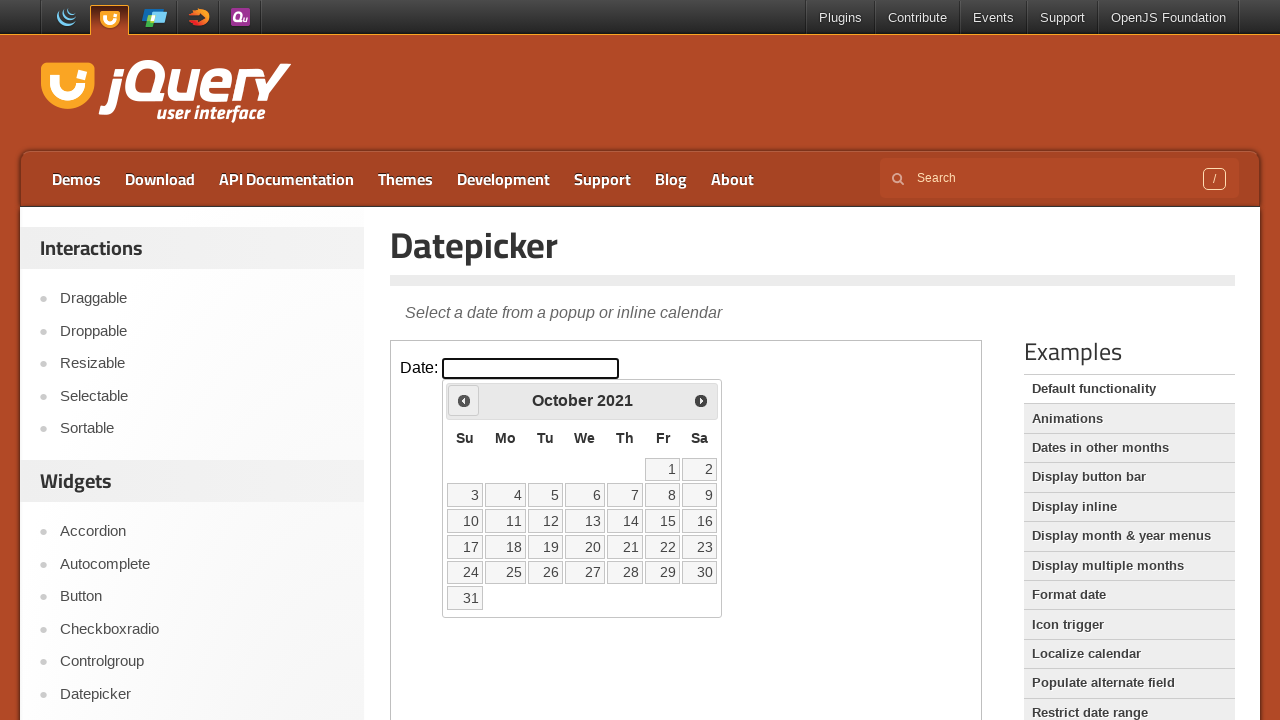

Clicked previous month button to navigate calendar at (464, 400) on iframe >> nth=0 >> internal:control=enter-frame >> #ui-datepicker-div > div > a:
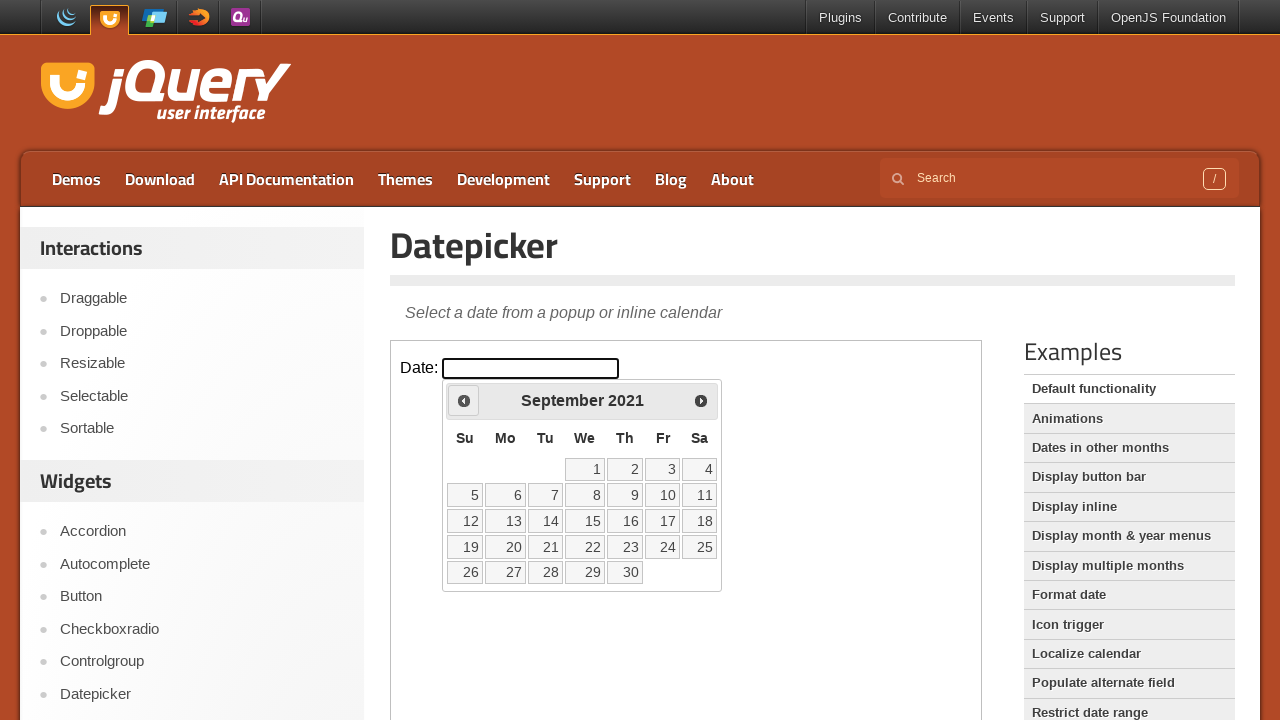

Waited for calendar to update
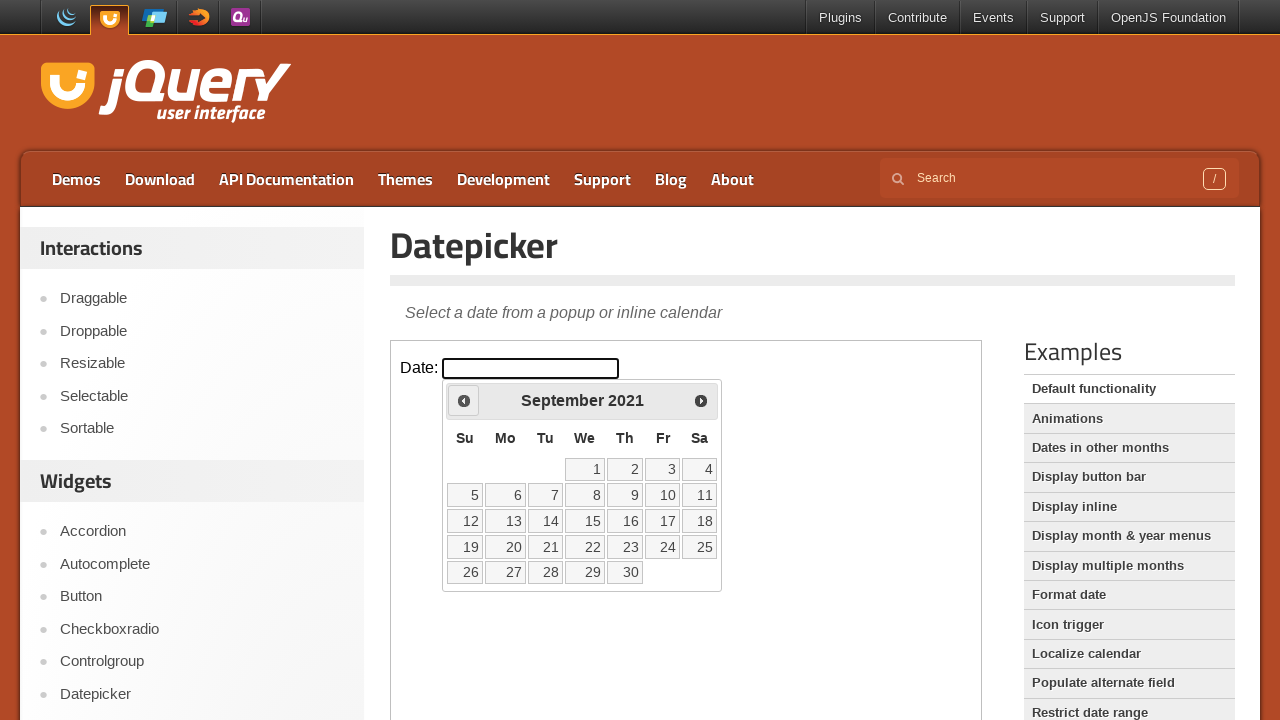

Checked current calendar date: September 2021
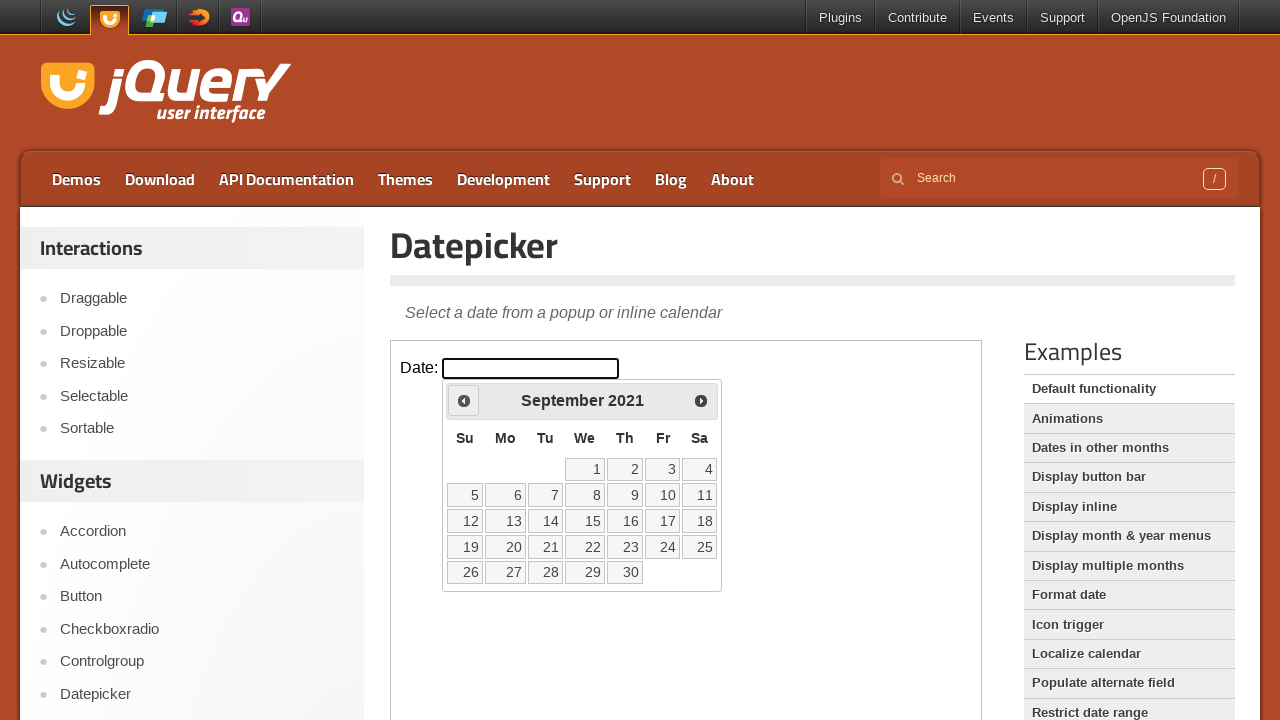

Clicked previous month button to navigate calendar at (464, 400) on iframe >> nth=0 >> internal:control=enter-frame >> #ui-datepicker-div > div > a:
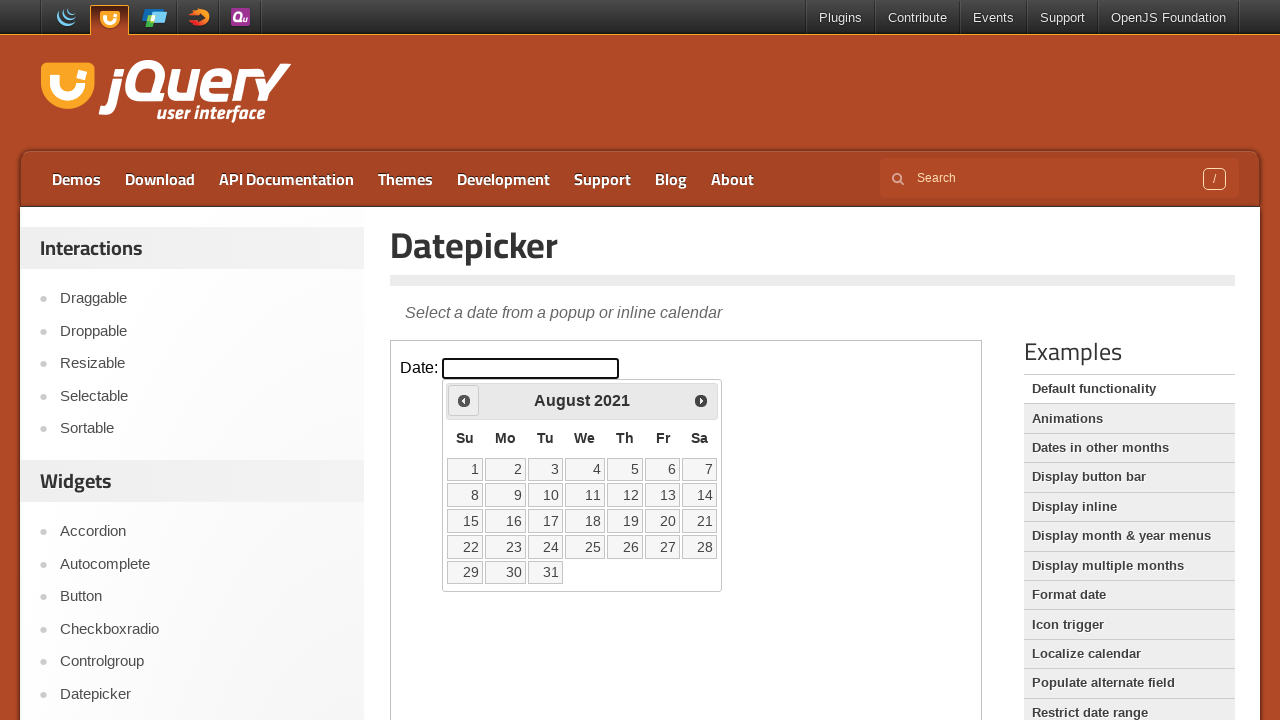

Waited for calendar to update
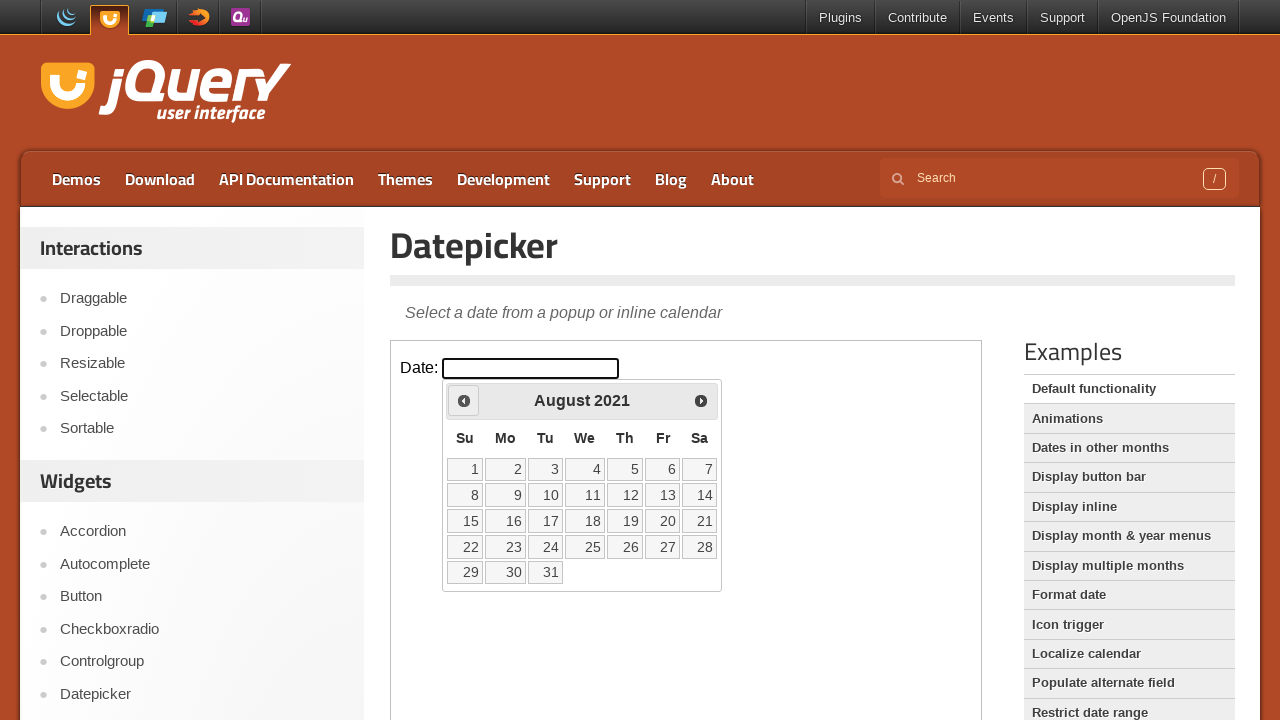

Checked current calendar date: August 2021
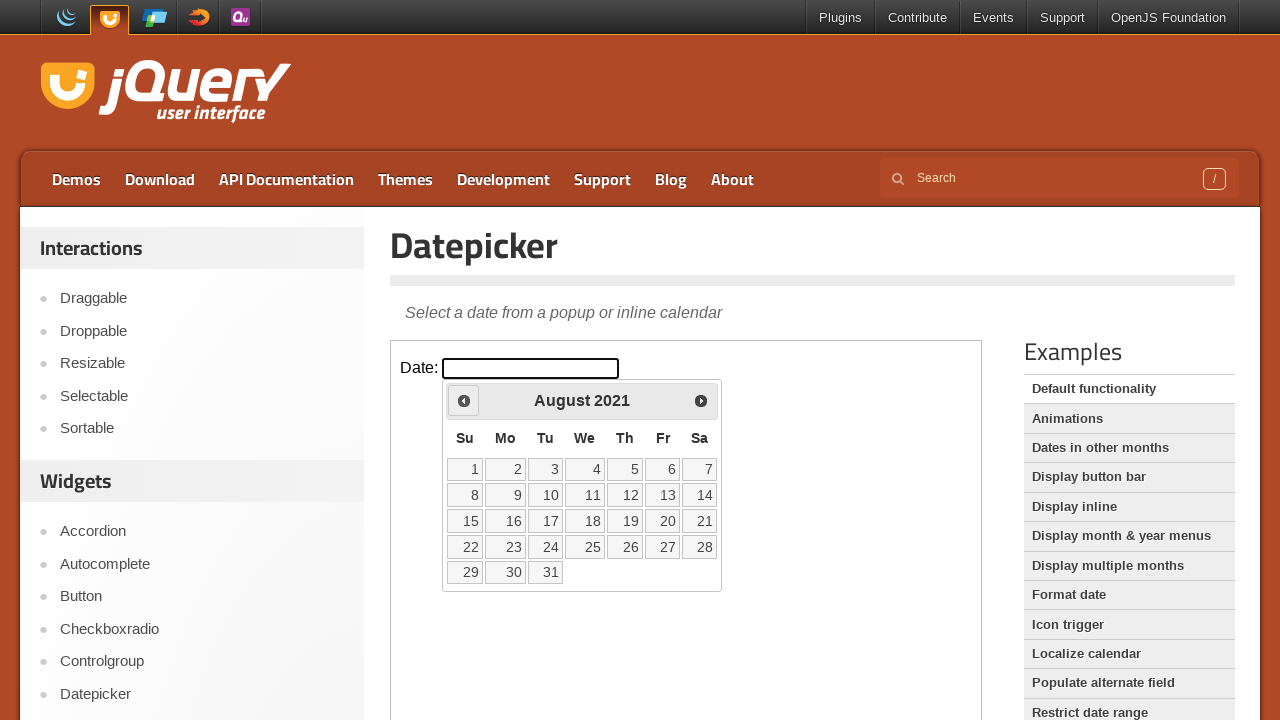

Clicked previous month button to navigate calendar at (464, 400) on iframe >> nth=0 >> internal:control=enter-frame >> #ui-datepicker-div > div > a:
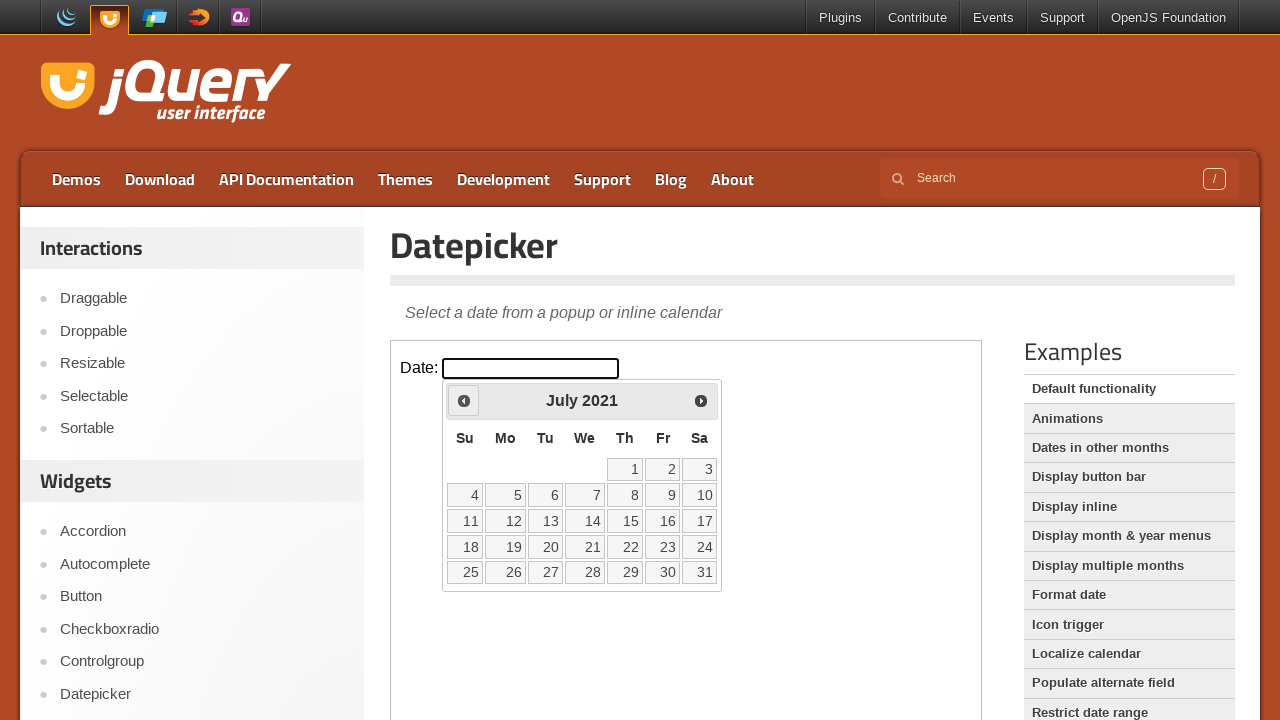

Waited for calendar to update
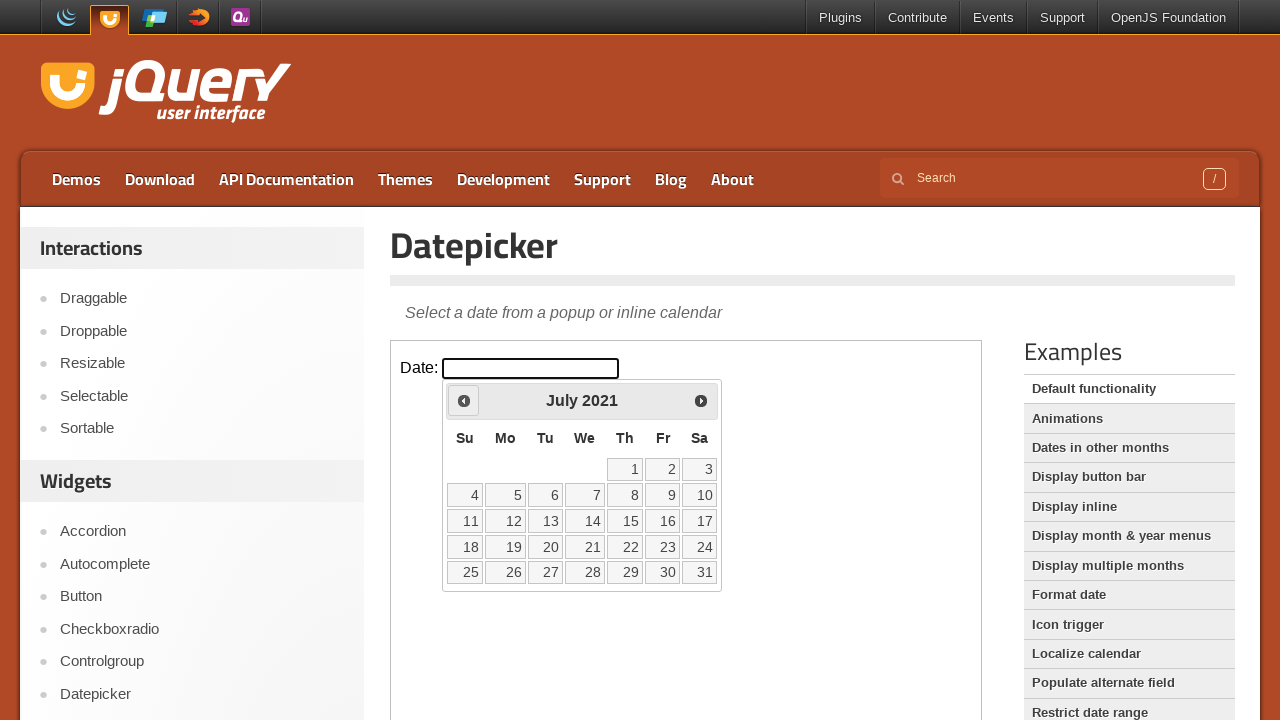

Checked current calendar date: July 2021
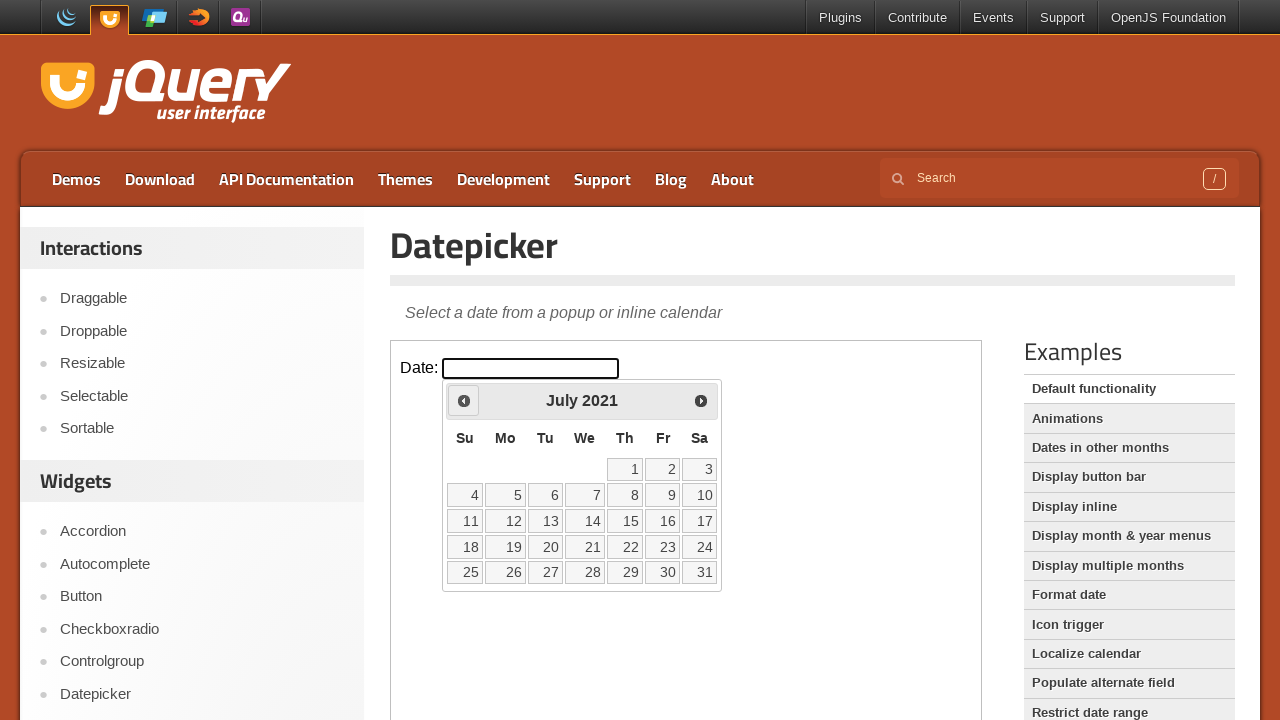

Clicked previous month button to navigate calendar at (464, 400) on iframe >> nth=0 >> internal:control=enter-frame >> #ui-datepicker-div > div > a:
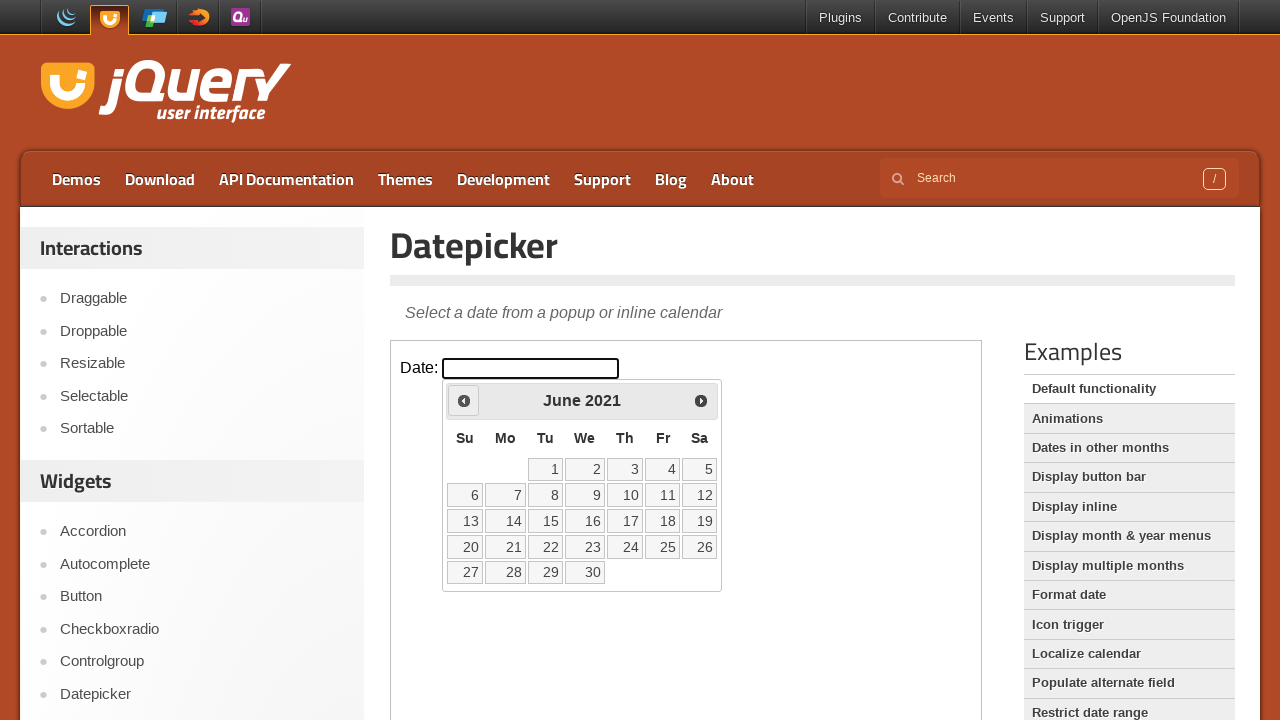

Waited for calendar to update
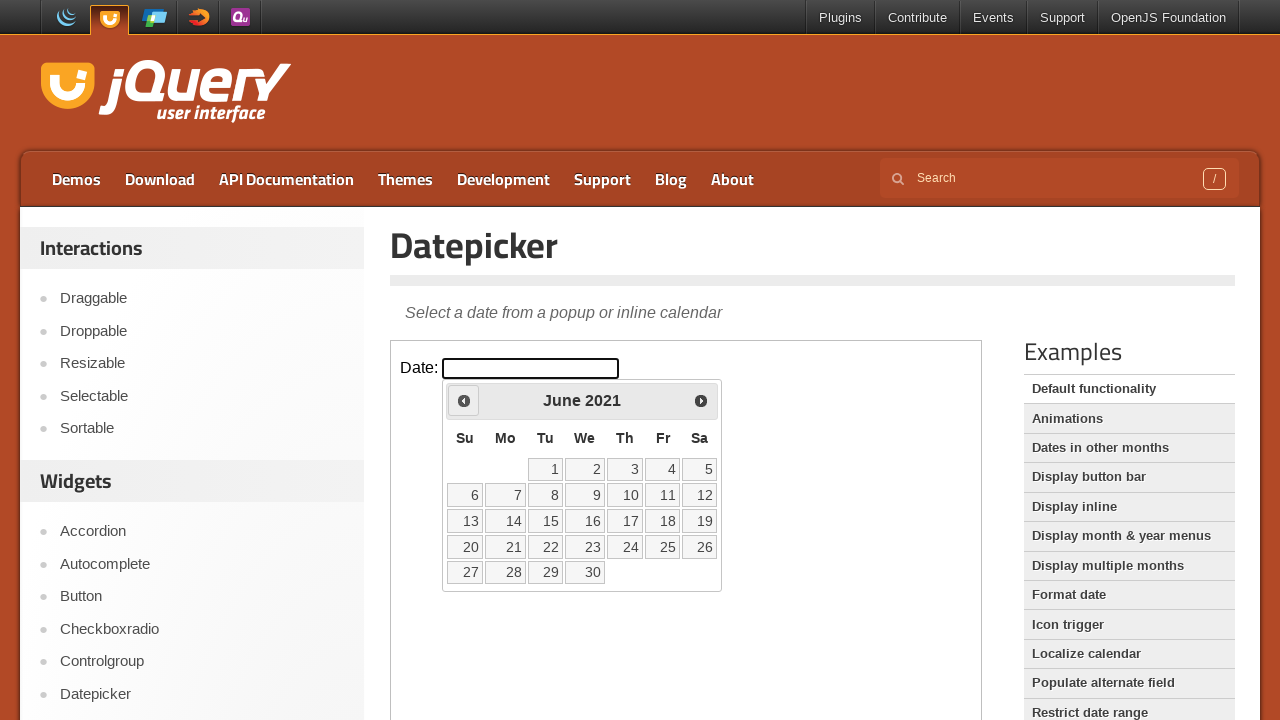

Checked current calendar date: June 2021
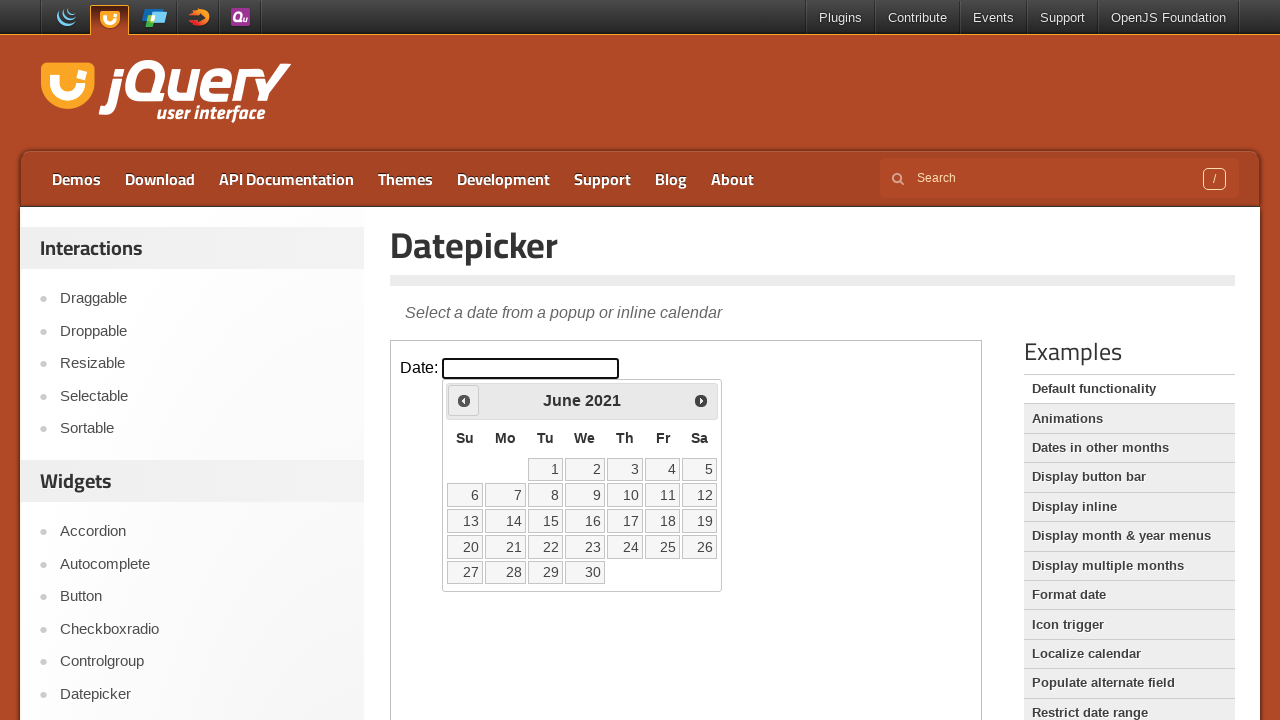

Clicked previous month button to navigate calendar at (464, 400) on iframe >> nth=0 >> internal:control=enter-frame >> #ui-datepicker-div > div > a:
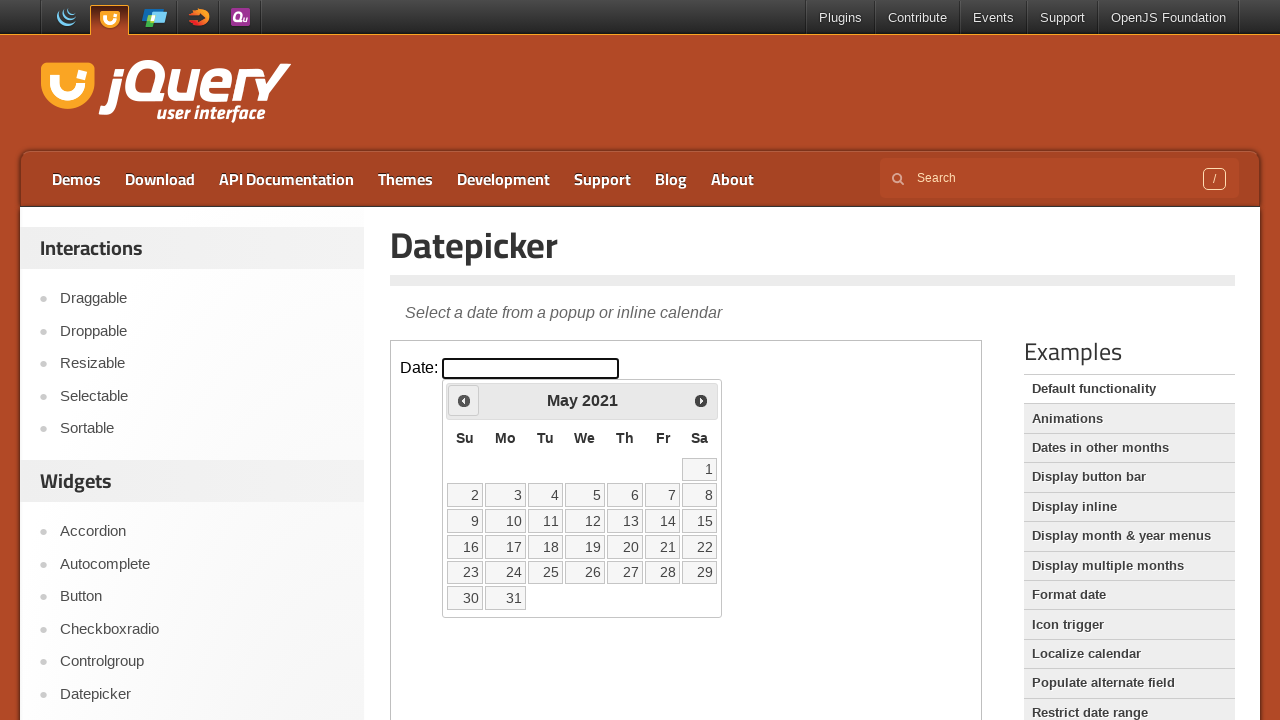

Waited for calendar to update
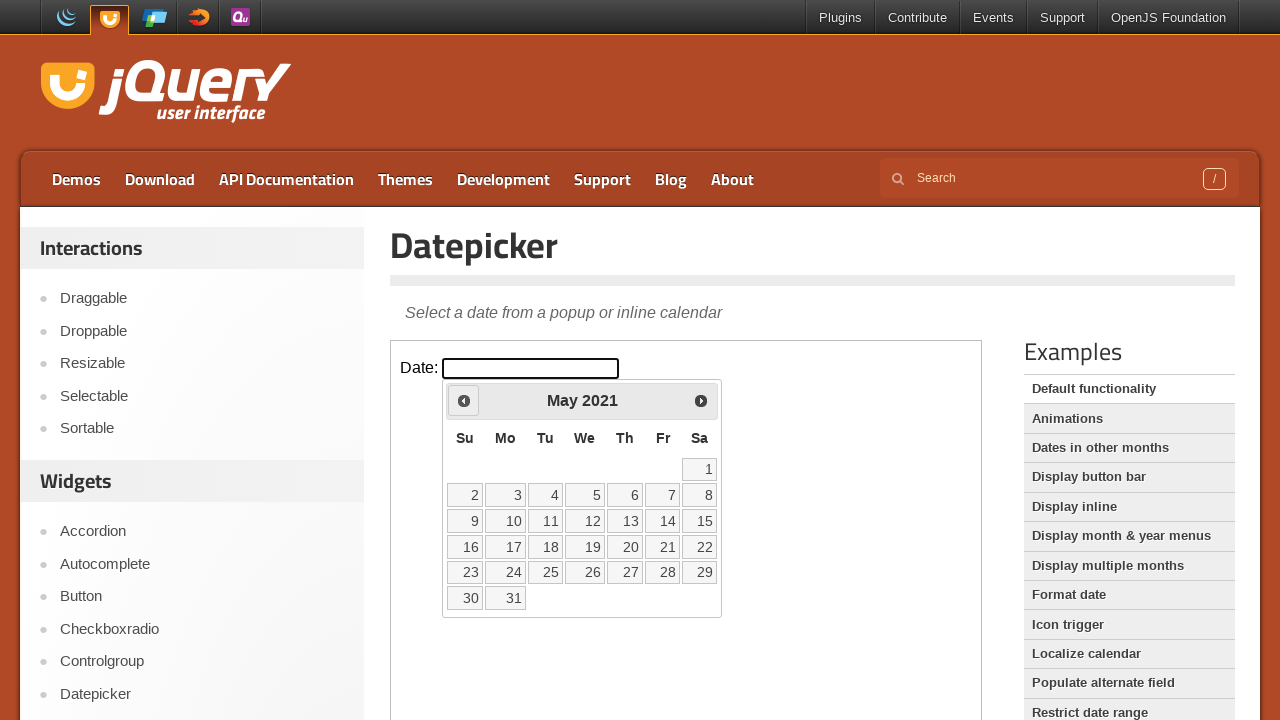

Checked current calendar date: May 2021
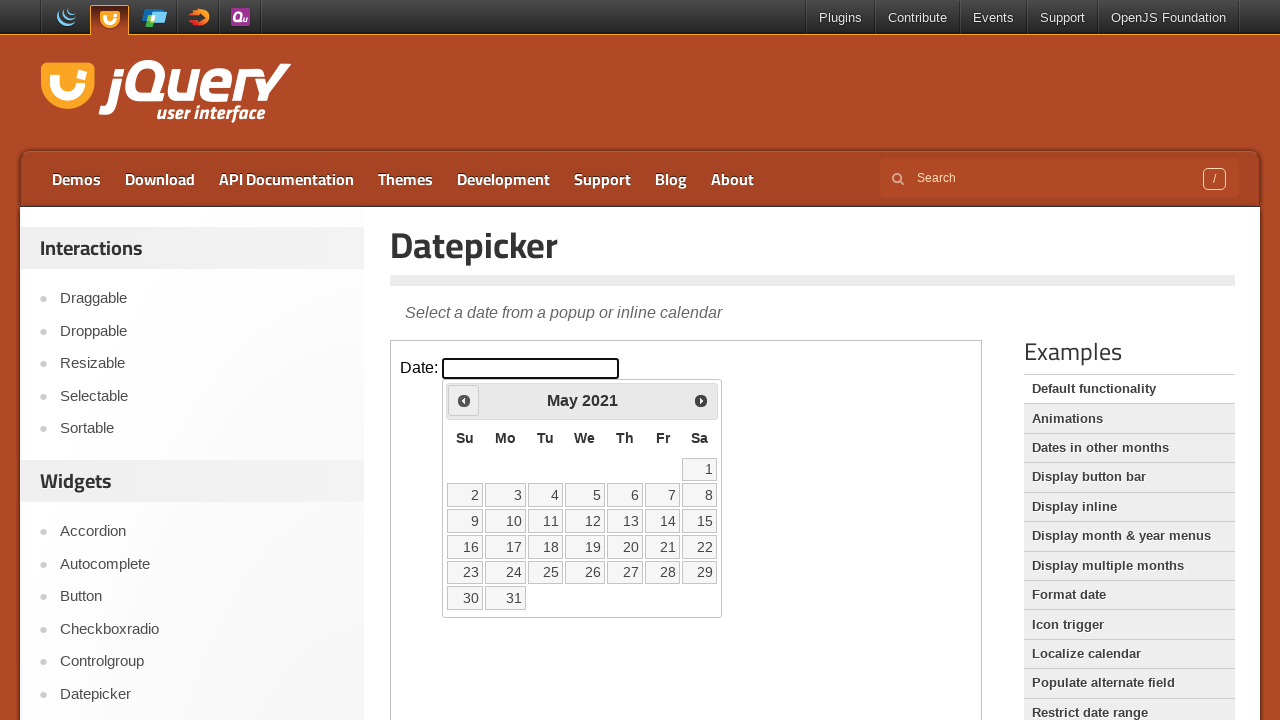

Clicked previous month button to navigate calendar at (464, 400) on iframe >> nth=0 >> internal:control=enter-frame >> #ui-datepicker-div > div > a:
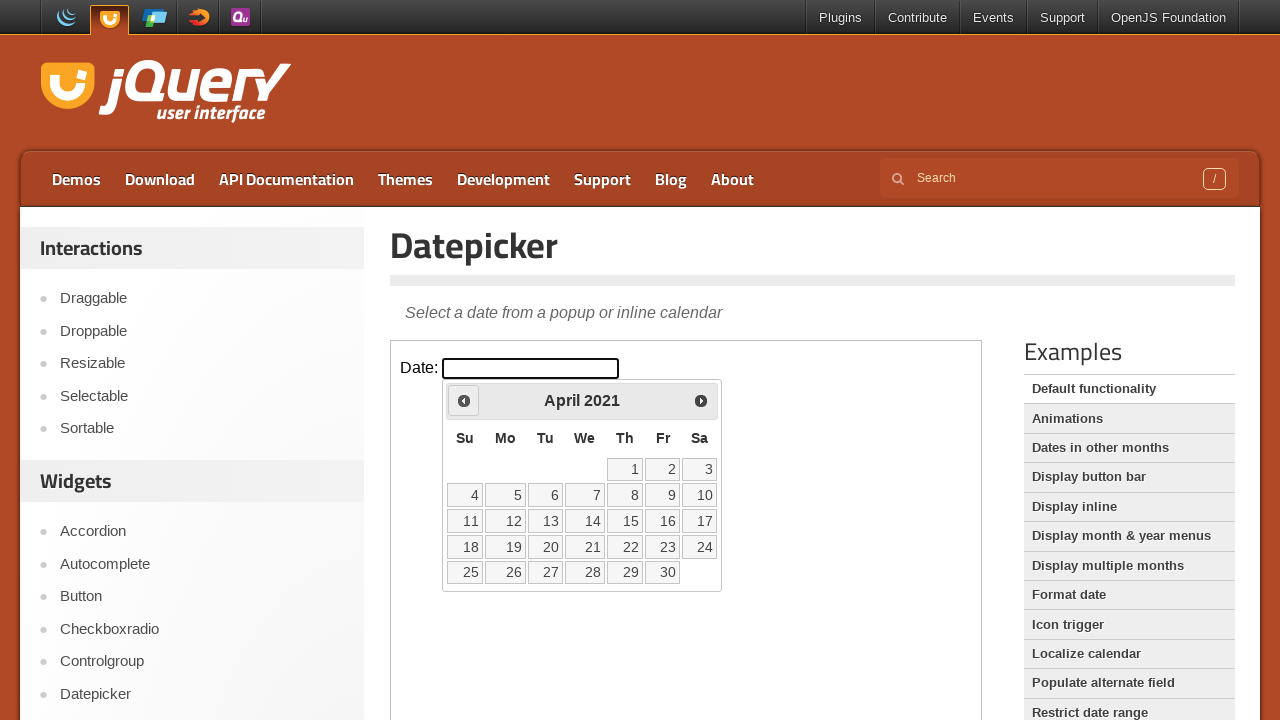

Waited for calendar to update
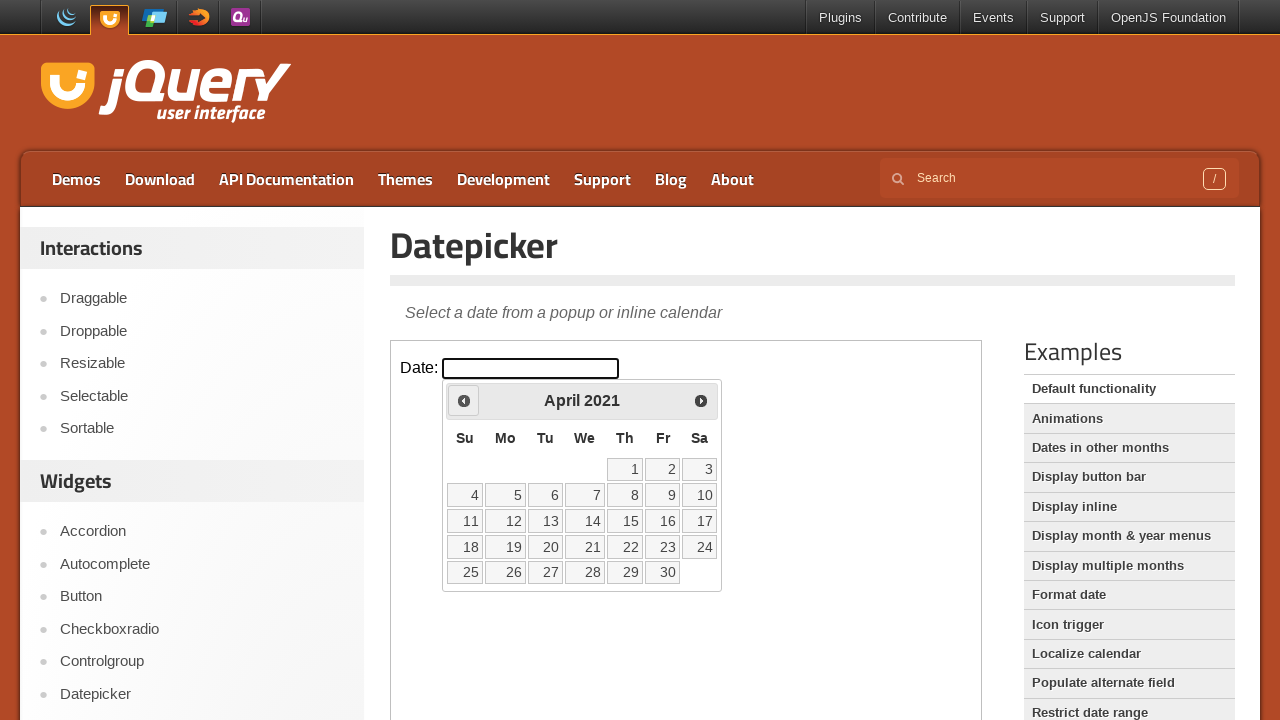

Checked current calendar date: April 2021
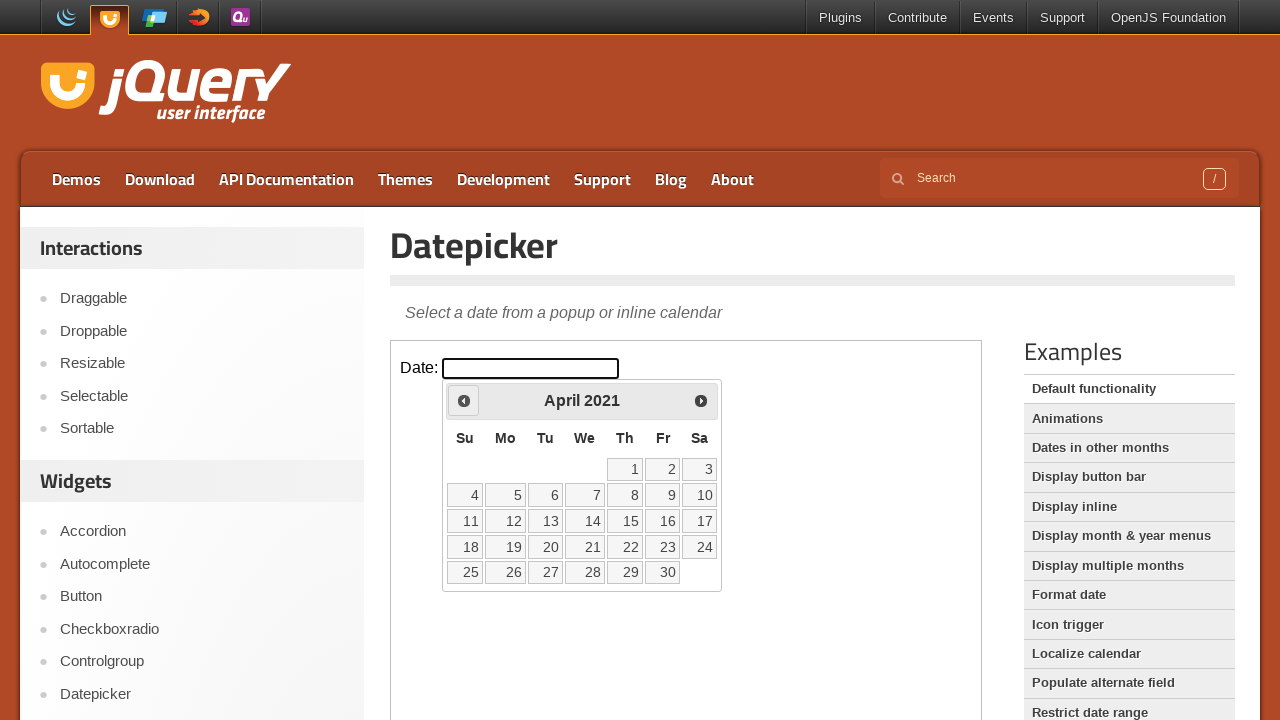

Clicked previous month button to navigate calendar at (464, 400) on iframe >> nth=0 >> internal:control=enter-frame >> #ui-datepicker-div > div > a:
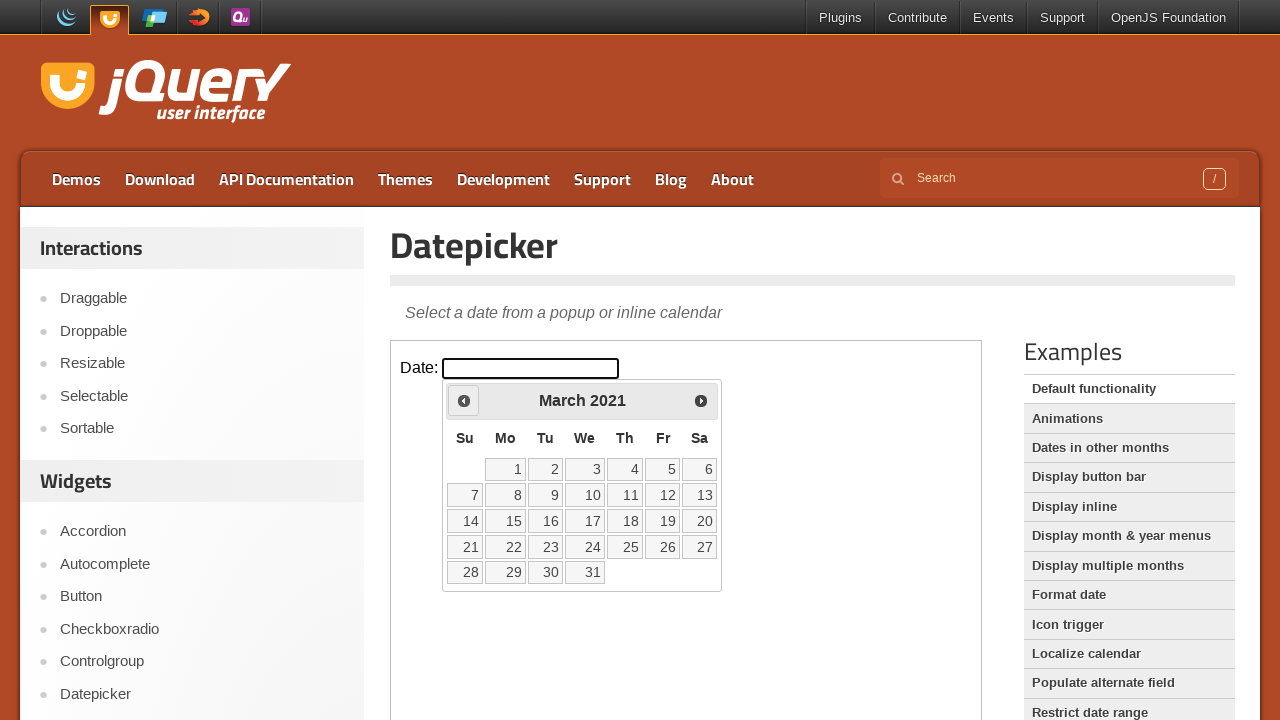

Waited for calendar to update
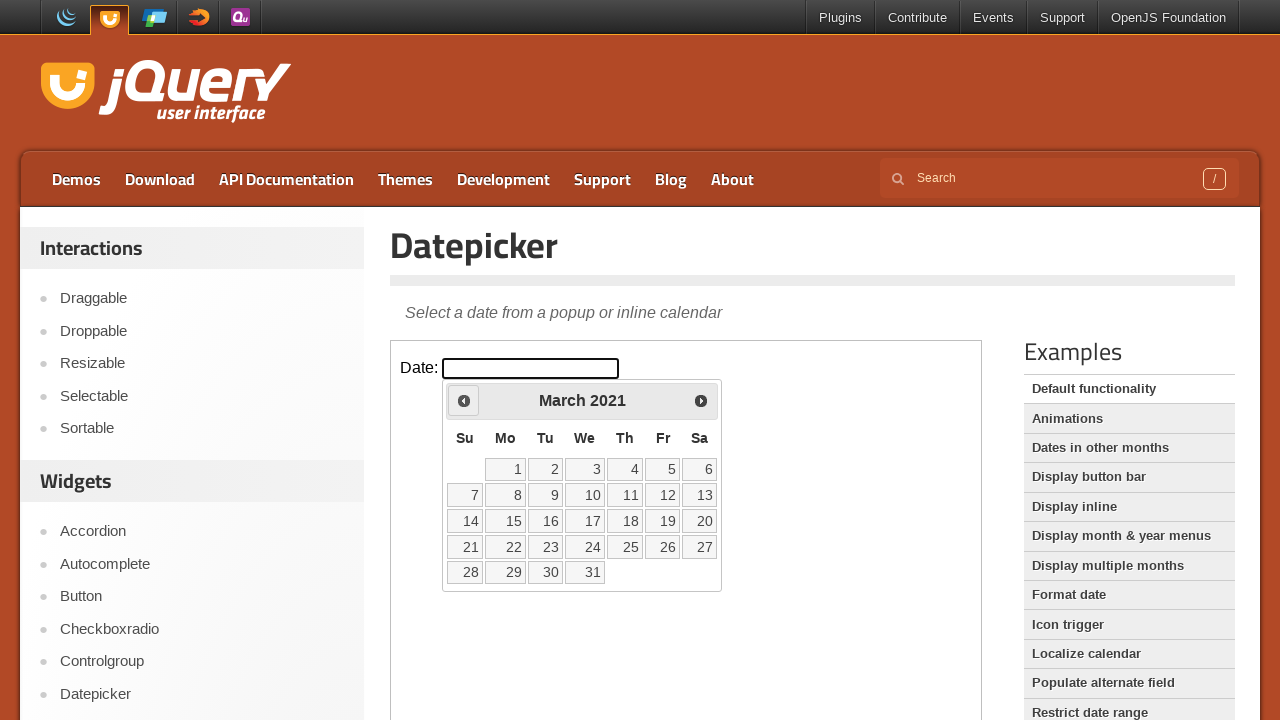

Checked current calendar date: March 2021
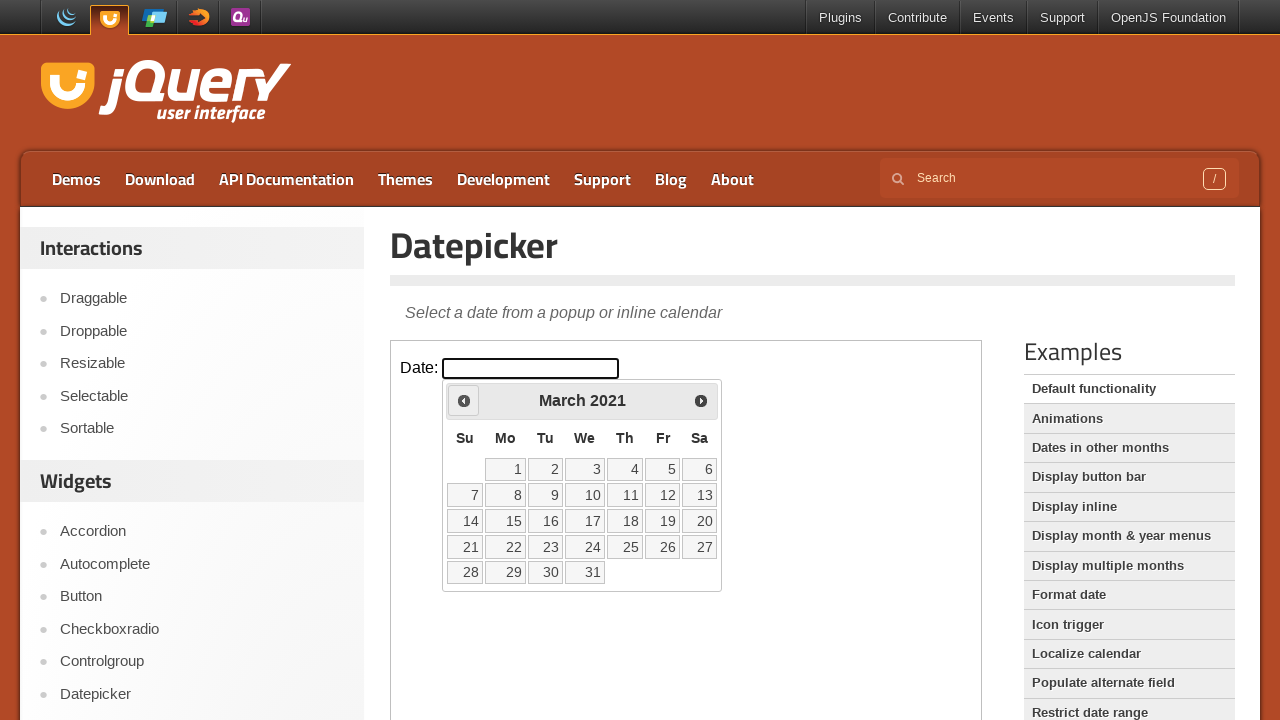

Clicked previous month button to navigate calendar at (464, 400) on iframe >> nth=0 >> internal:control=enter-frame >> #ui-datepicker-div > div > a:
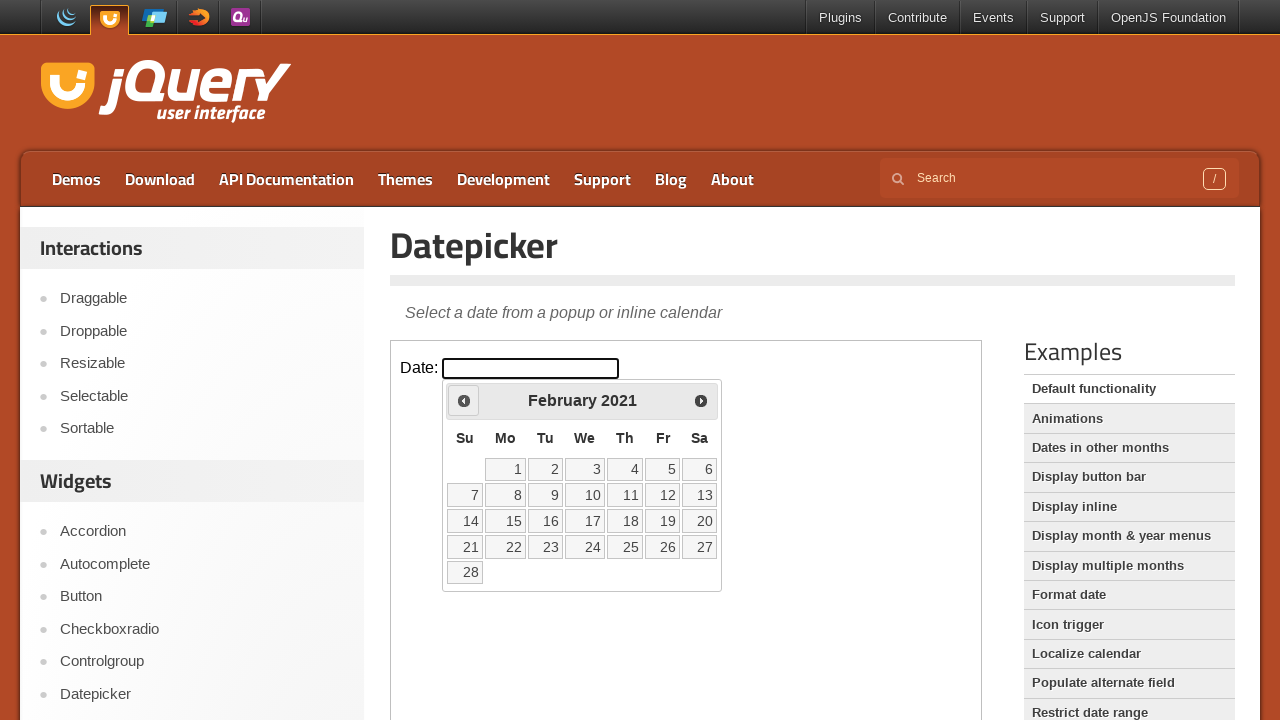

Waited for calendar to update
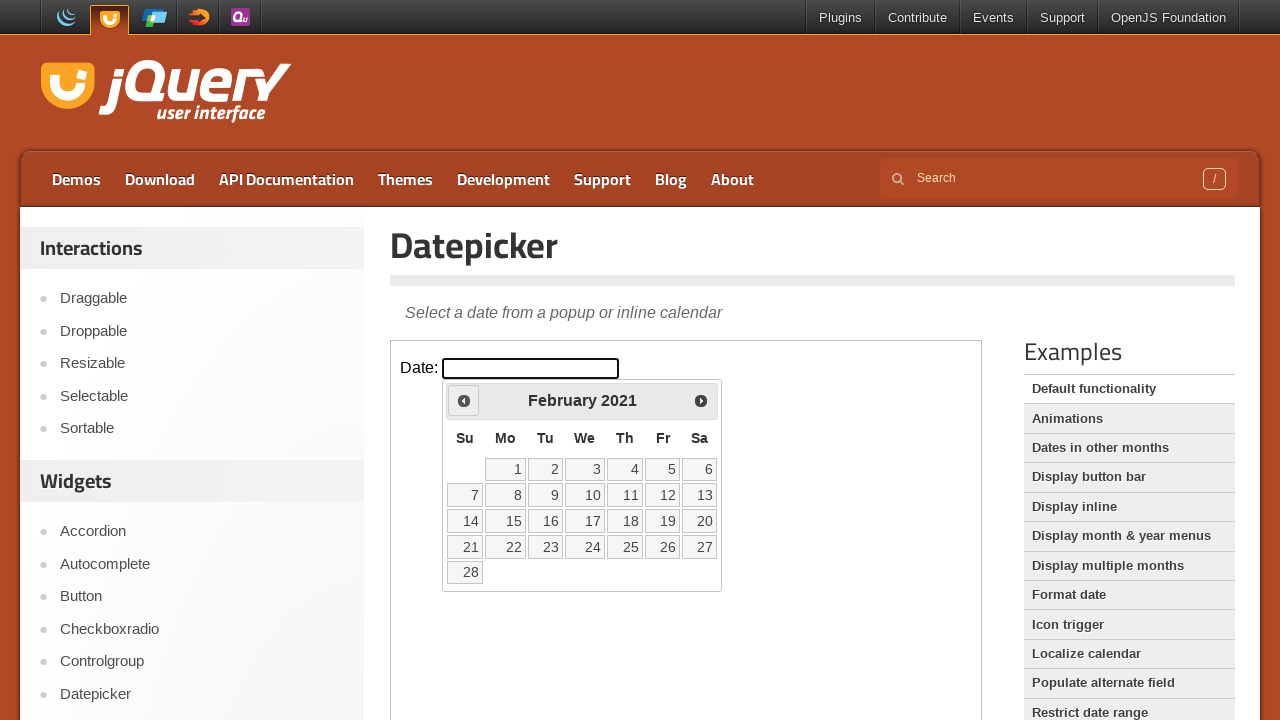

Checked current calendar date: February 2021
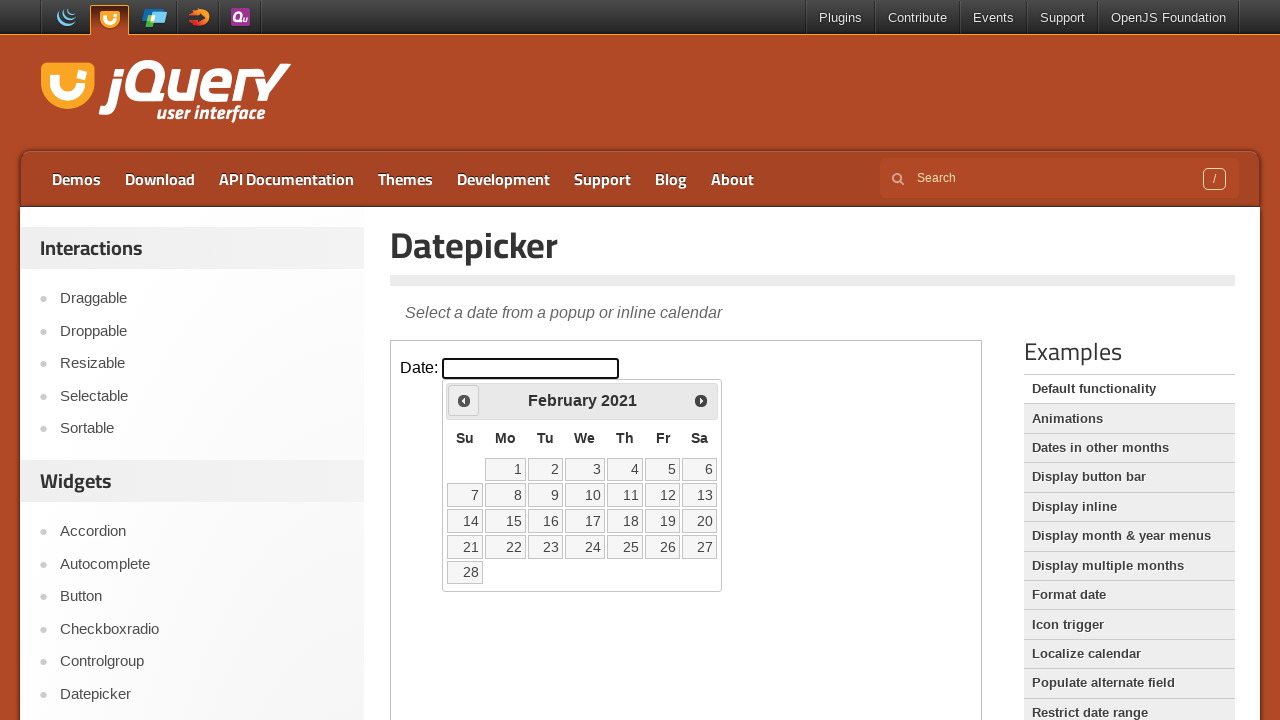

Clicked previous month button to navigate calendar at (464, 400) on iframe >> nth=0 >> internal:control=enter-frame >> #ui-datepicker-div > div > a:
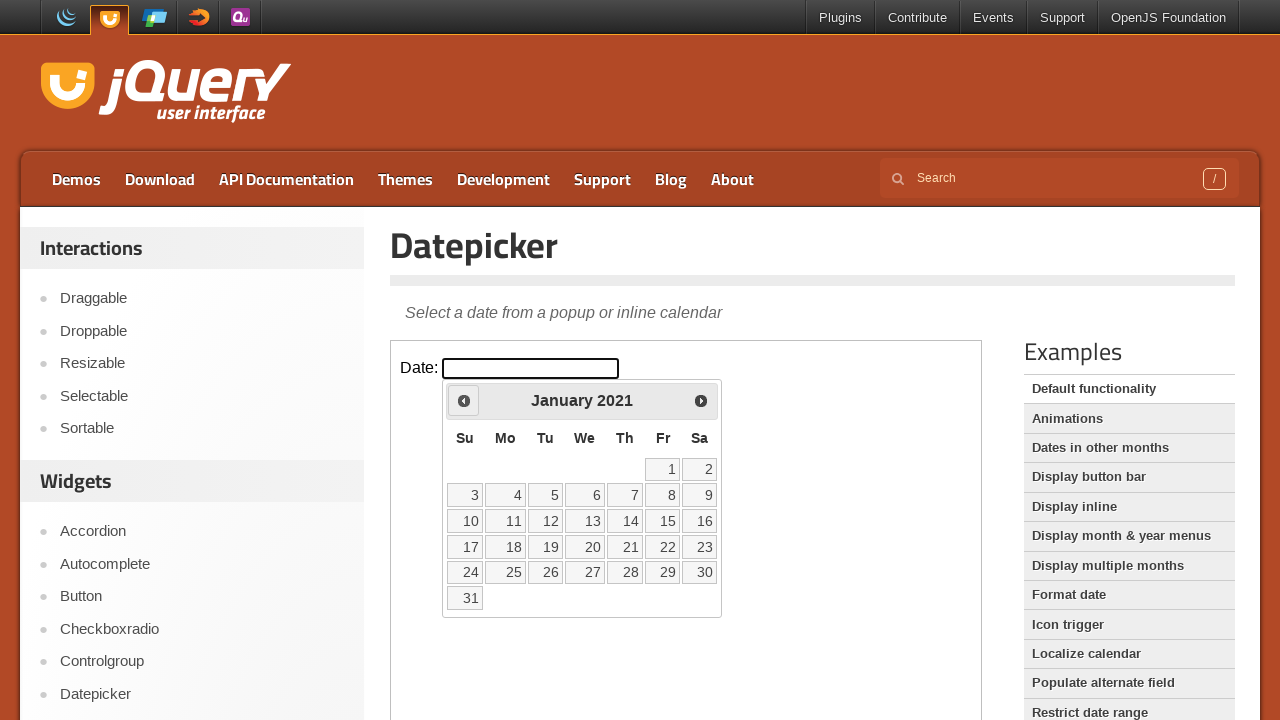

Waited for calendar to update
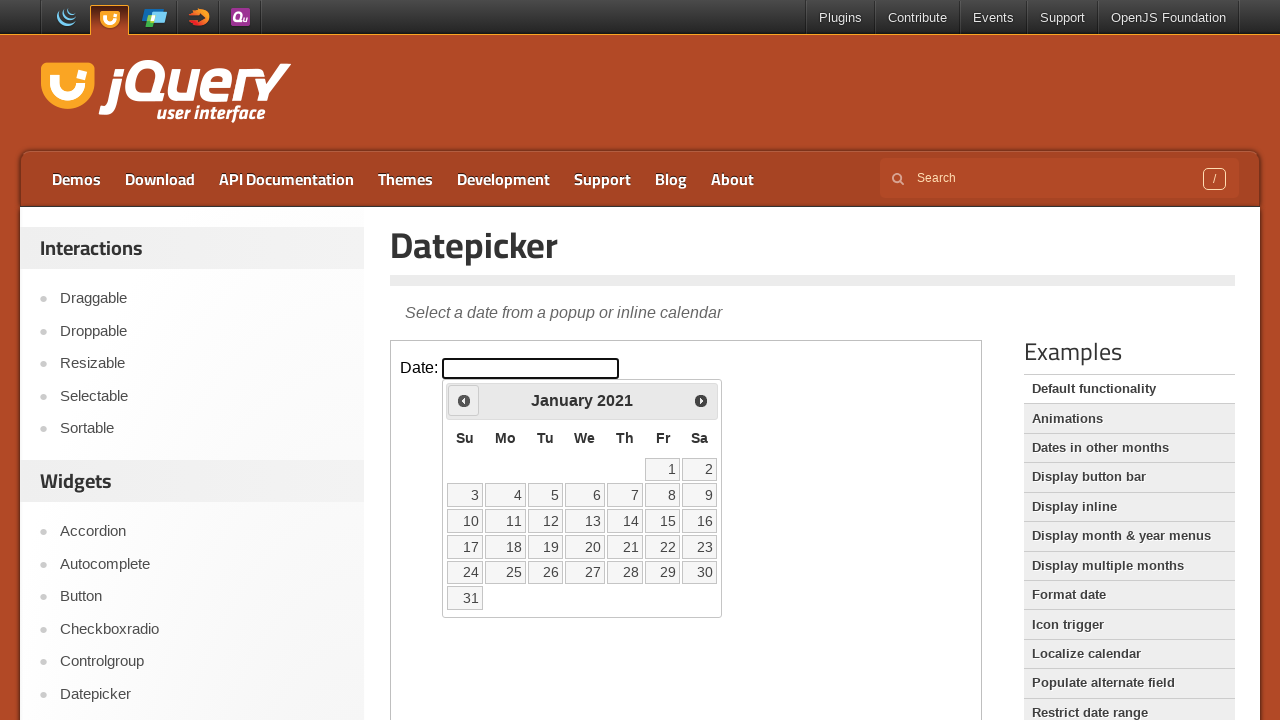

Checked current calendar date: January 2021
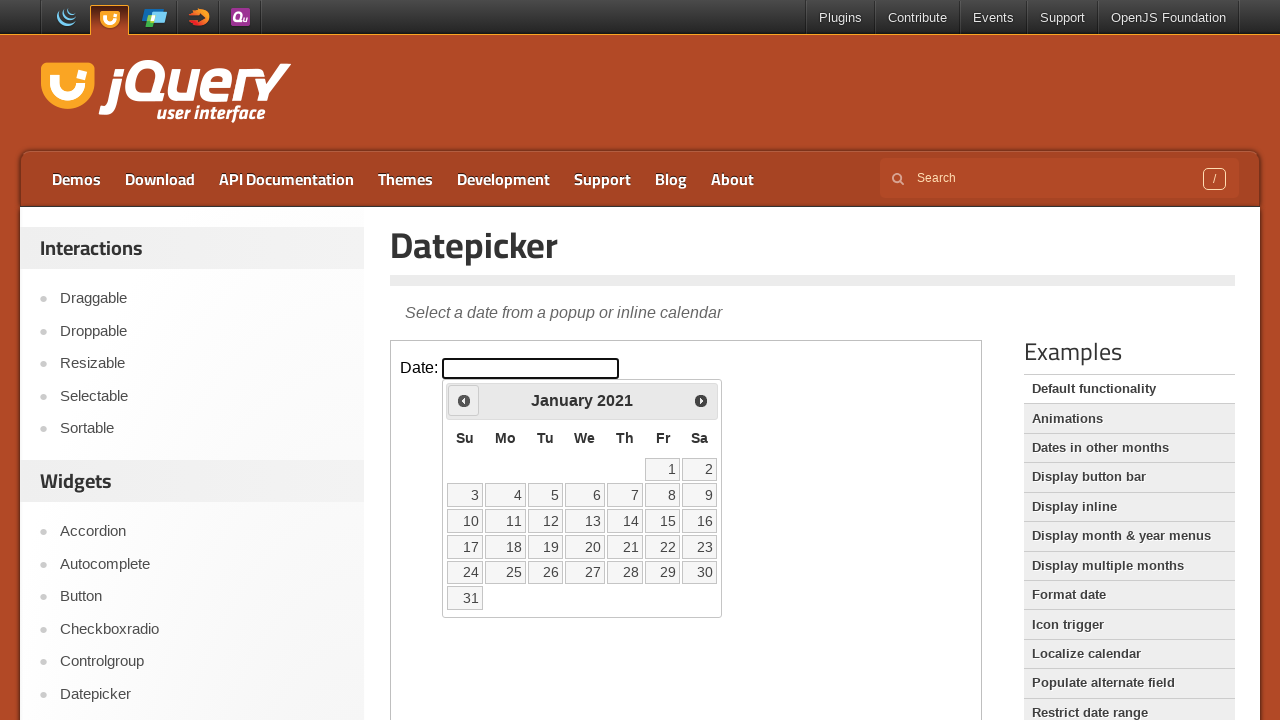

Clicked previous month button to navigate calendar at (464, 400) on iframe >> nth=0 >> internal:control=enter-frame >> #ui-datepicker-div > div > a:
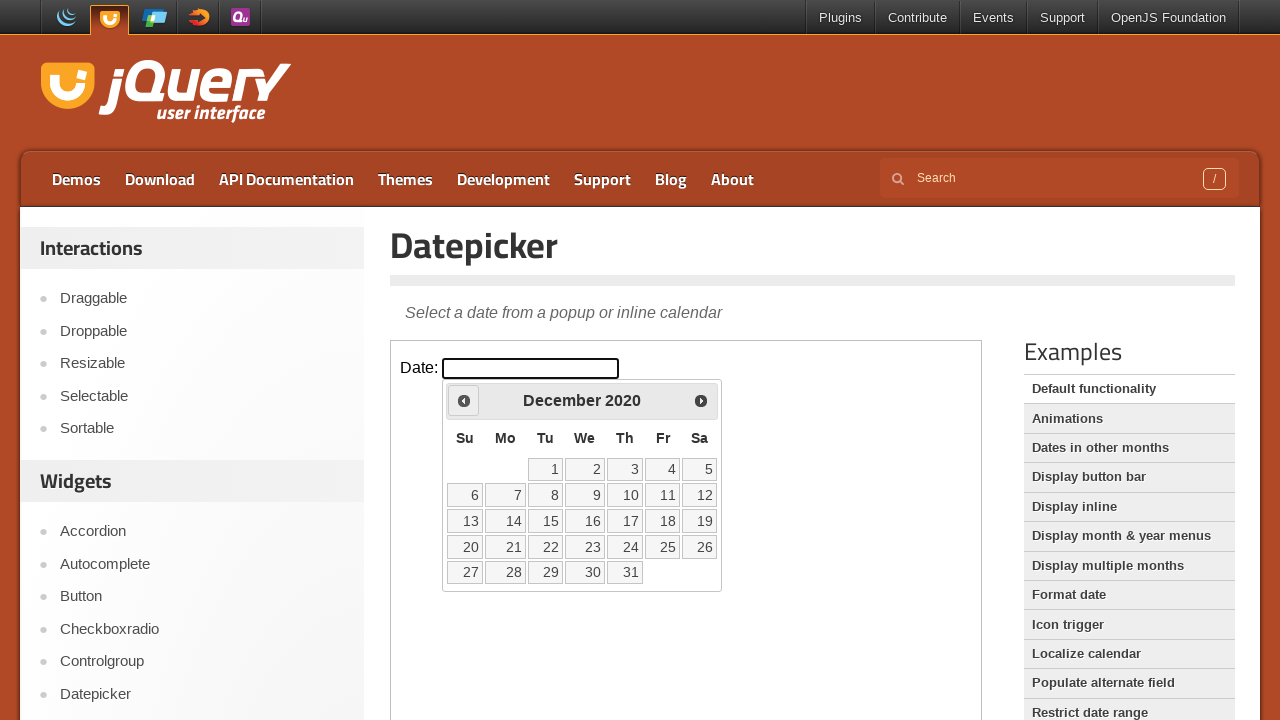

Waited for calendar to update
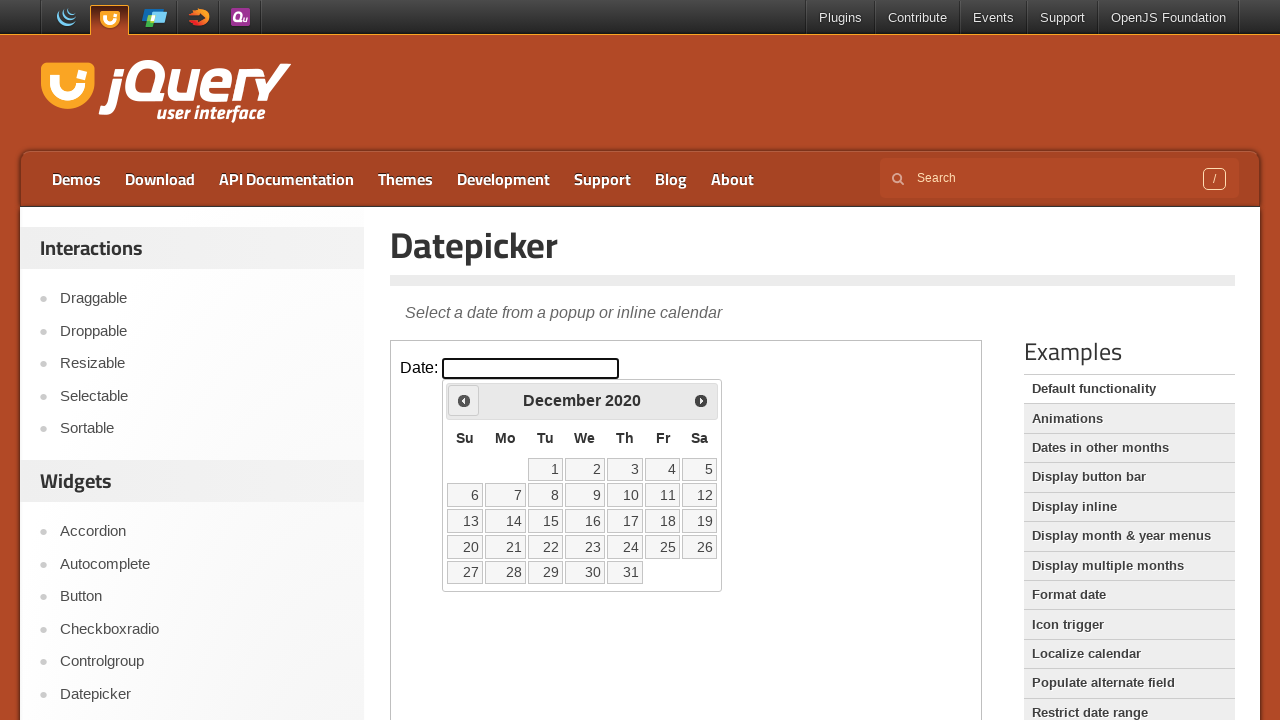

Checked current calendar date: December 2020
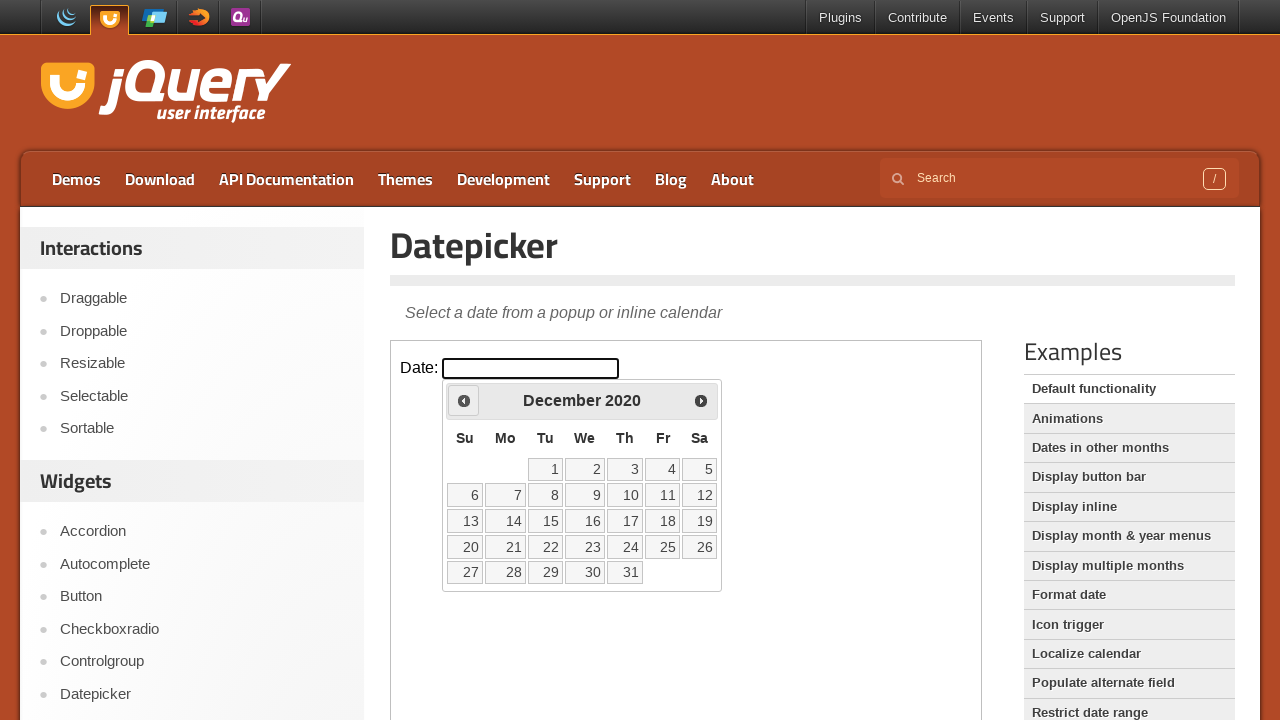

Clicked previous month button to navigate calendar at (464, 400) on iframe >> nth=0 >> internal:control=enter-frame >> #ui-datepicker-div > div > a:
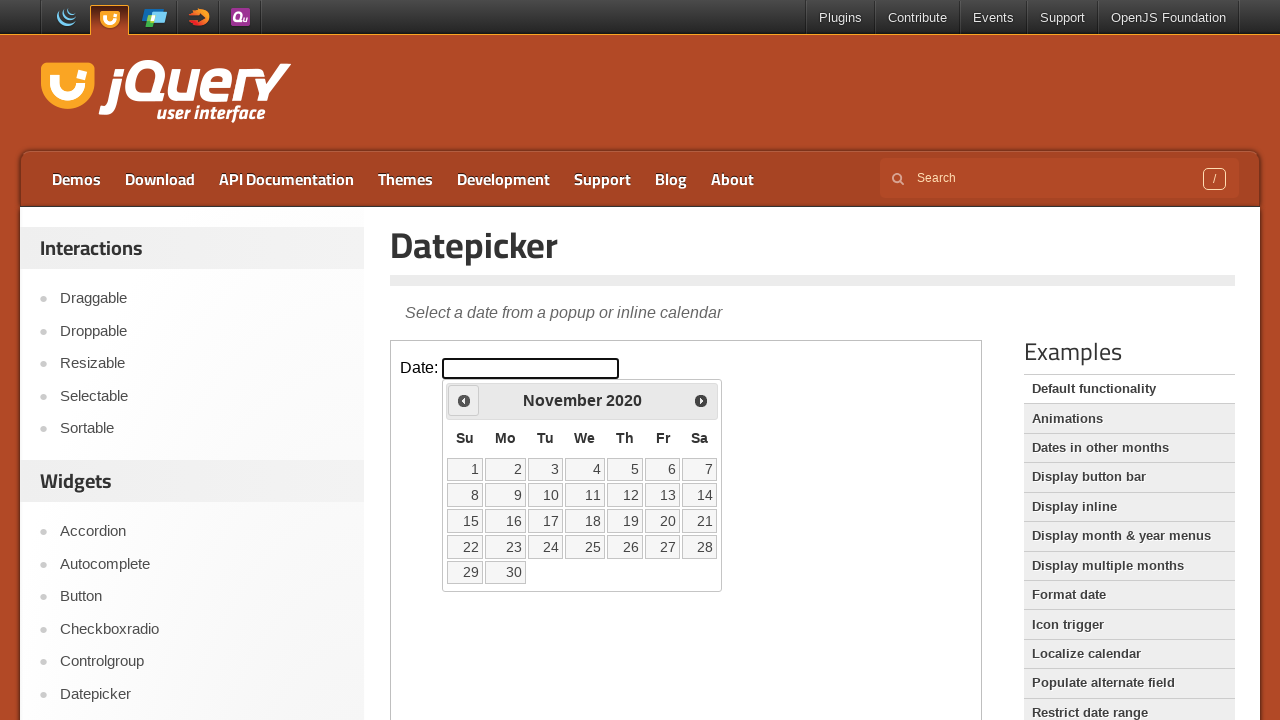

Waited for calendar to update
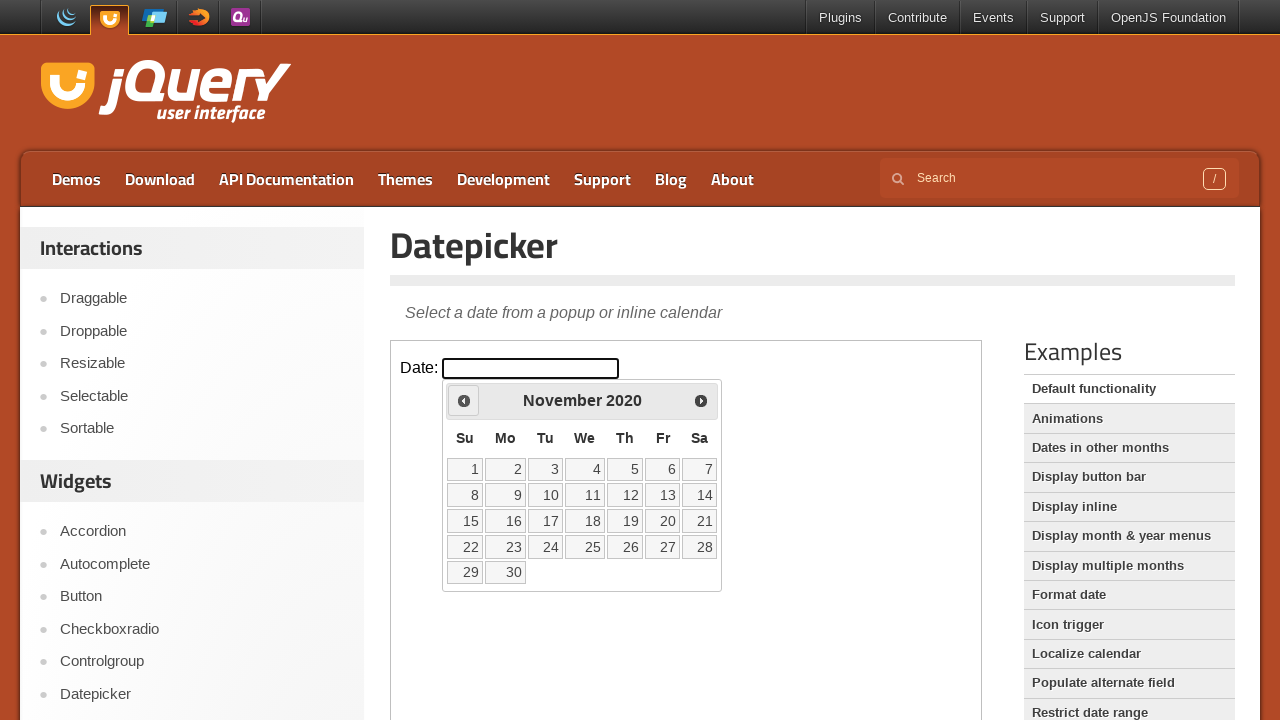

Checked current calendar date: November 2020
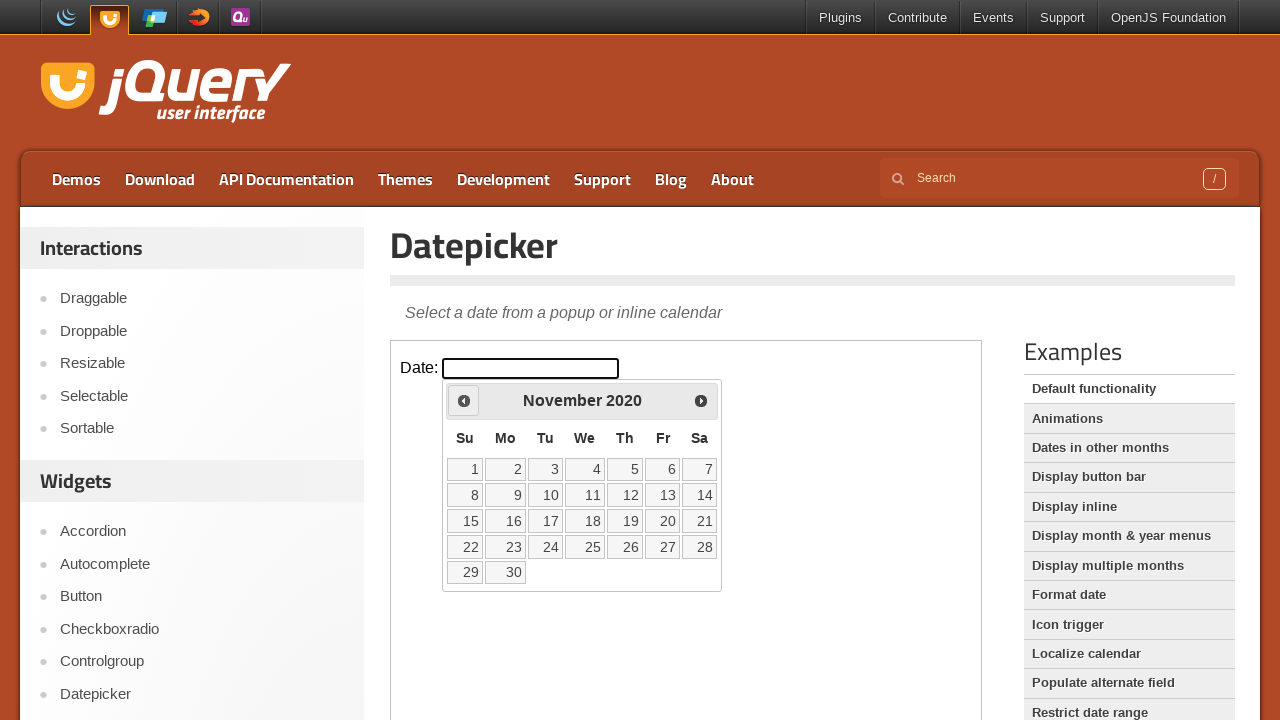

Clicked previous month button to navigate calendar at (464, 400) on iframe >> nth=0 >> internal:control=enter-frame >> #ui-datepicker-div > div > a:
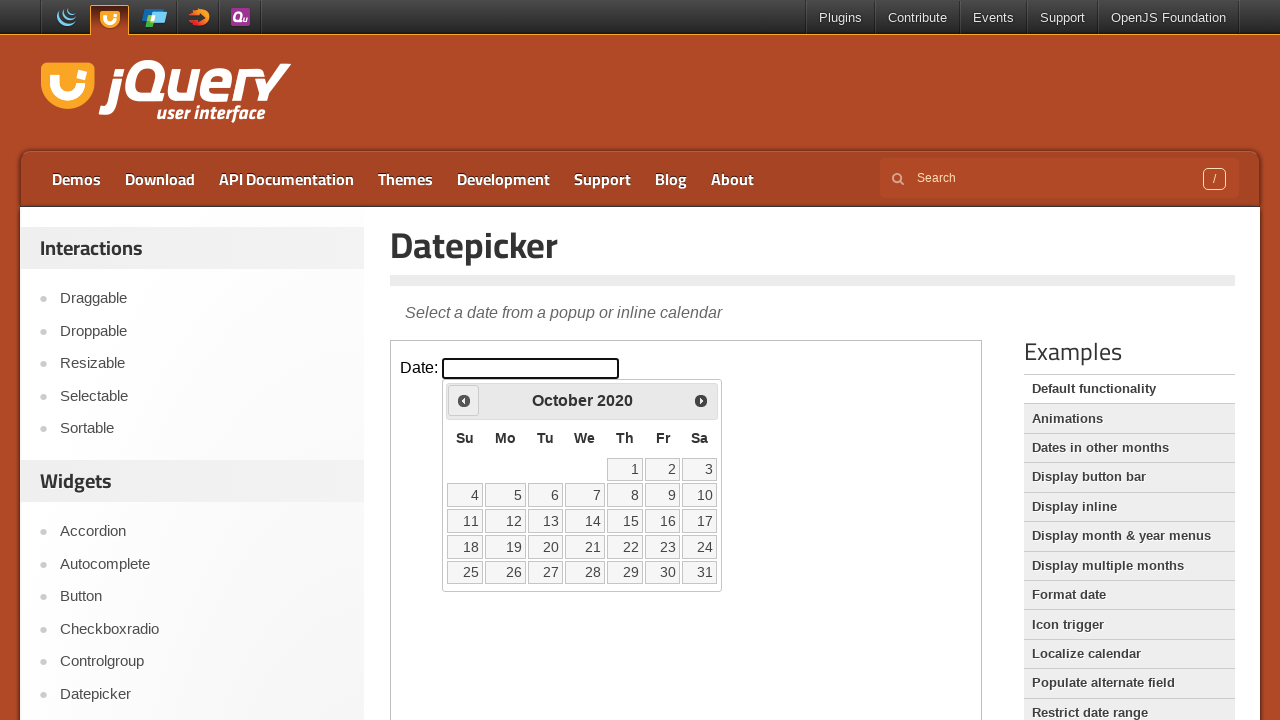

Waited for calendar to update
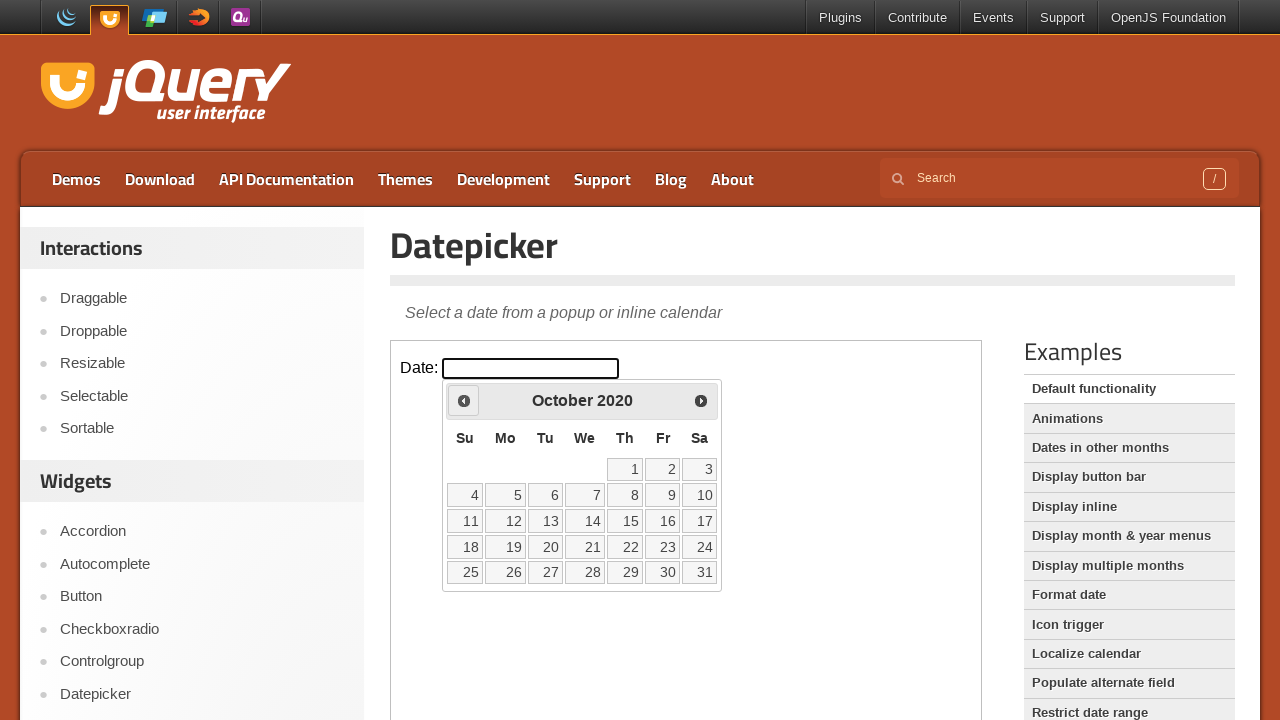

Checked current calendar date: October 2020
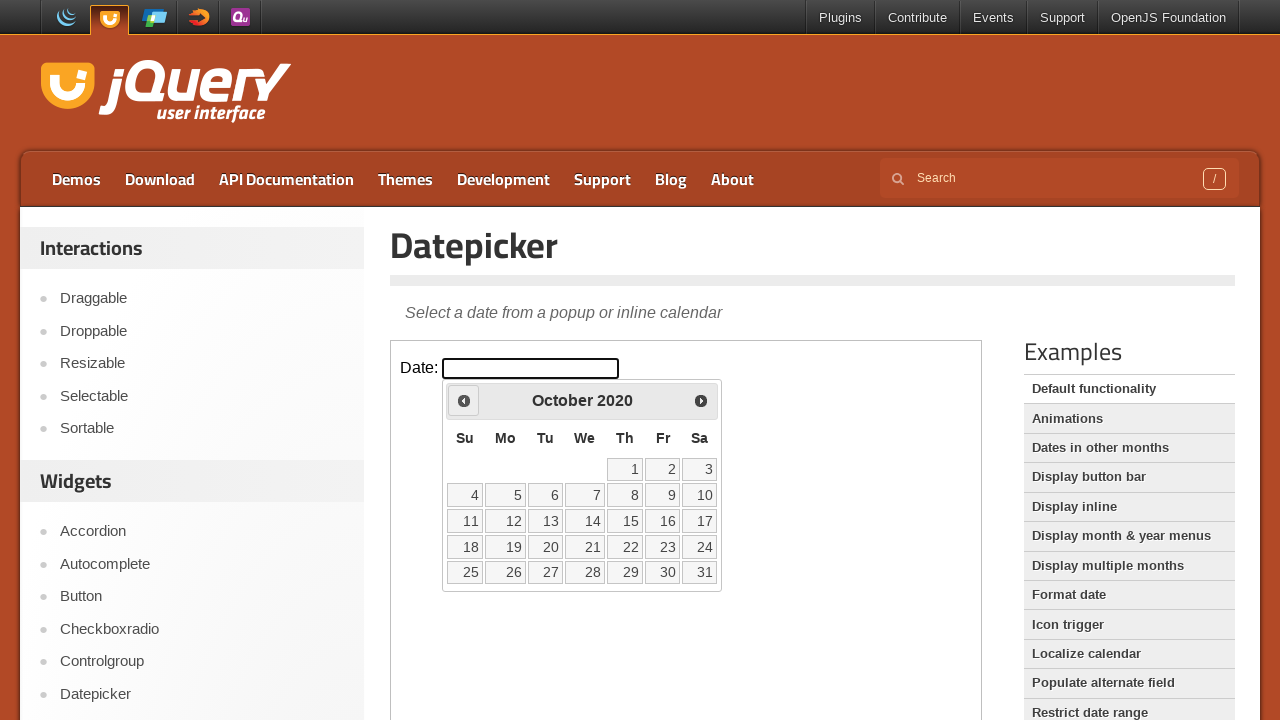

Clicked previous month button to navigate calendar at (464, 400) on iframe >> nth=0 >> internal:control=enter-frame >> #ui-datepicker-div > div > a:
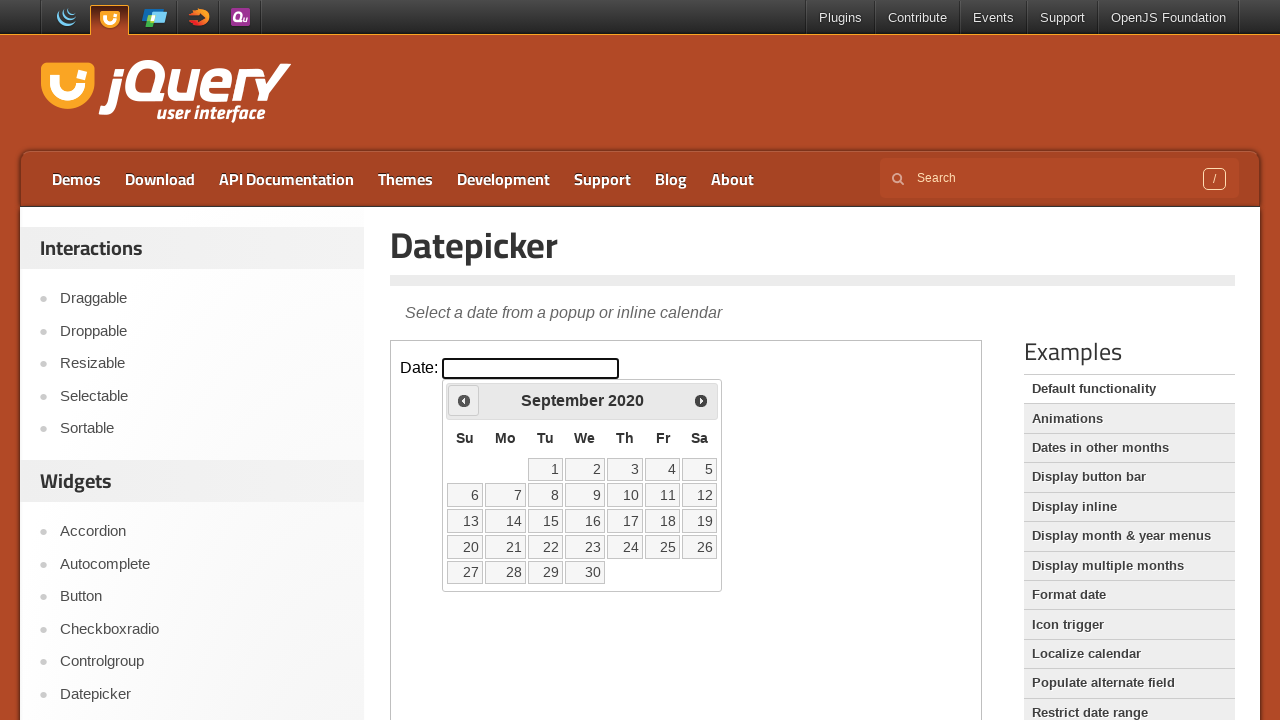

Waited for calendar to update
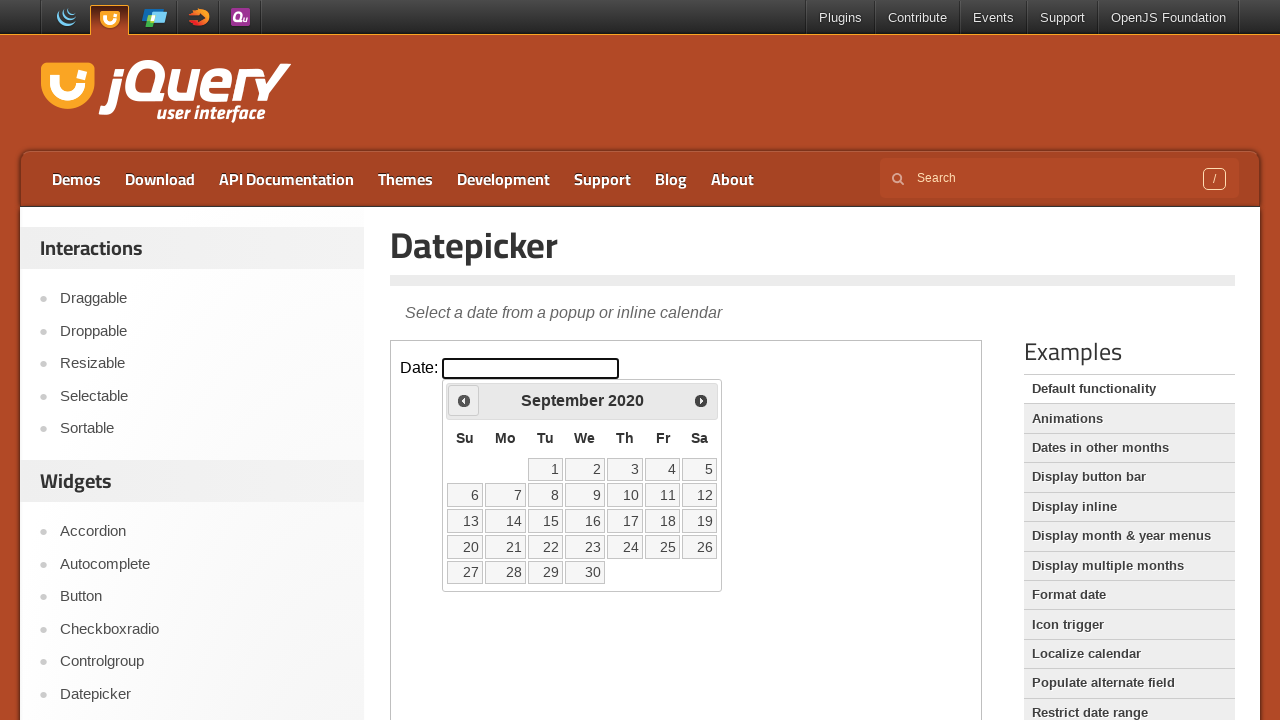

Checked current calendar date: September 2020
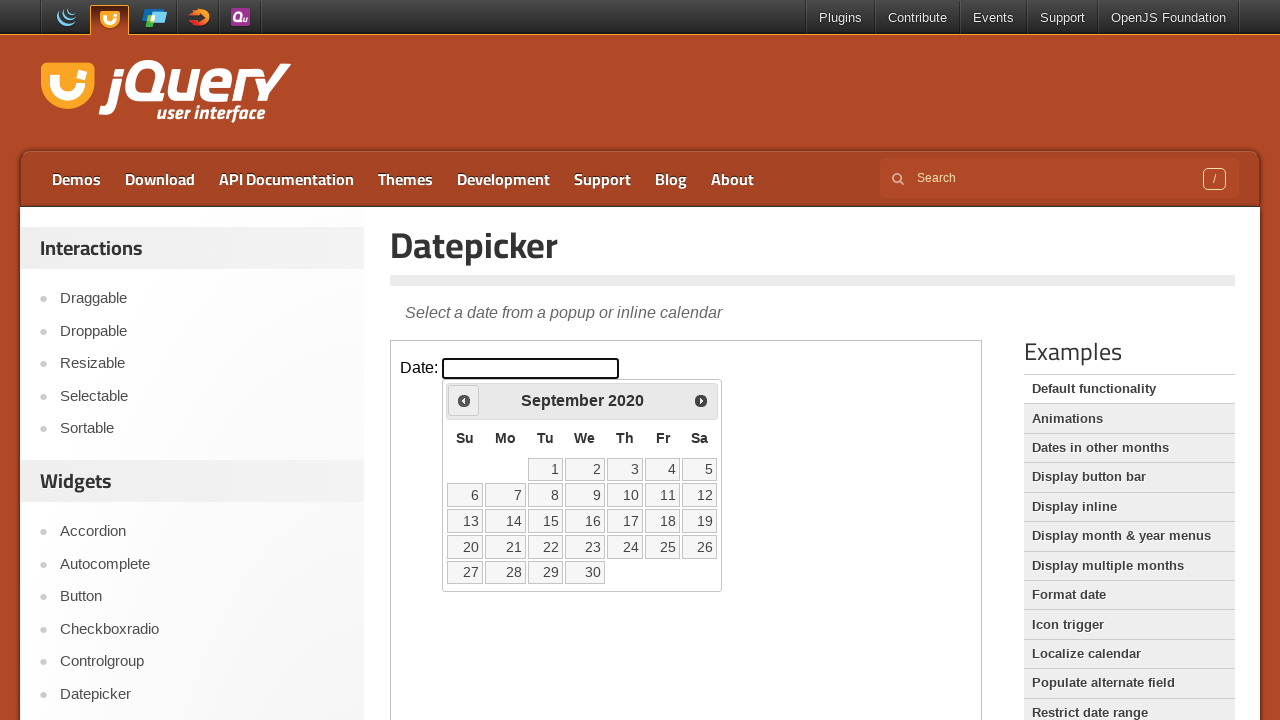

Clicked previous month button to navigate calendar at (464, 400) on iframe >> nth=0 >> internal:control=enter-frame >> #ui-datepicker-div > div > a:
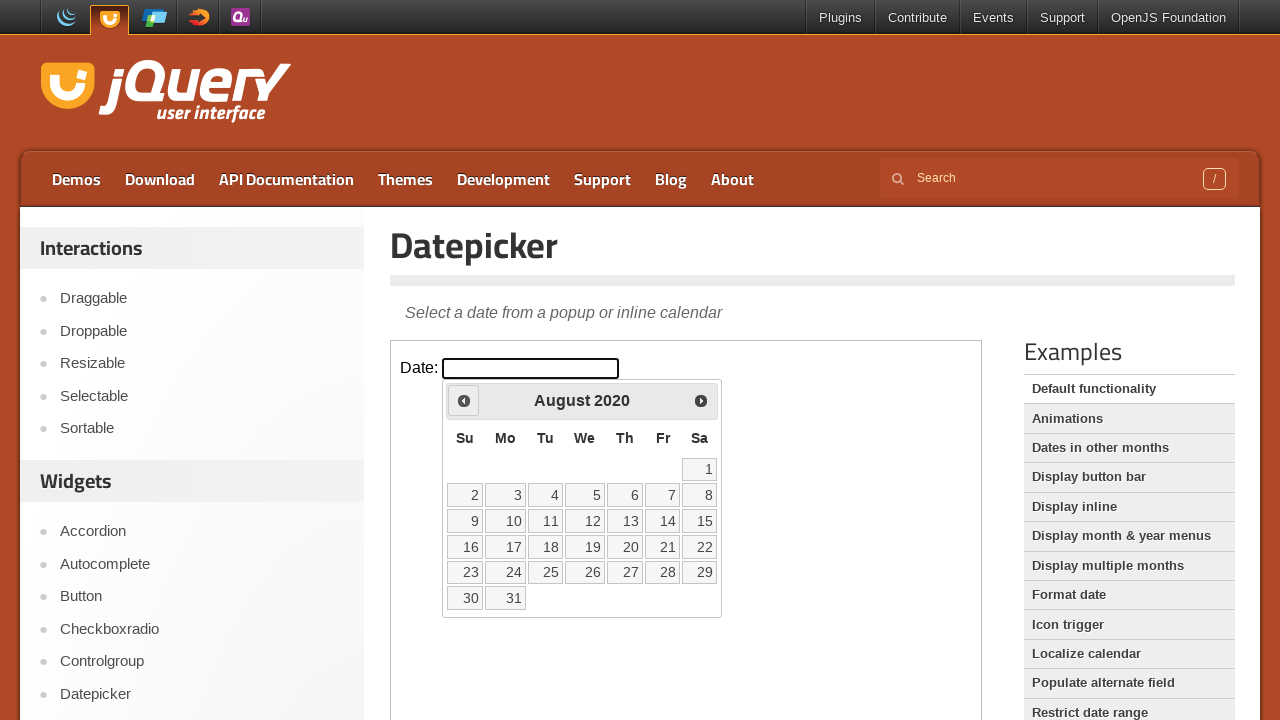

Waited for calendar to update
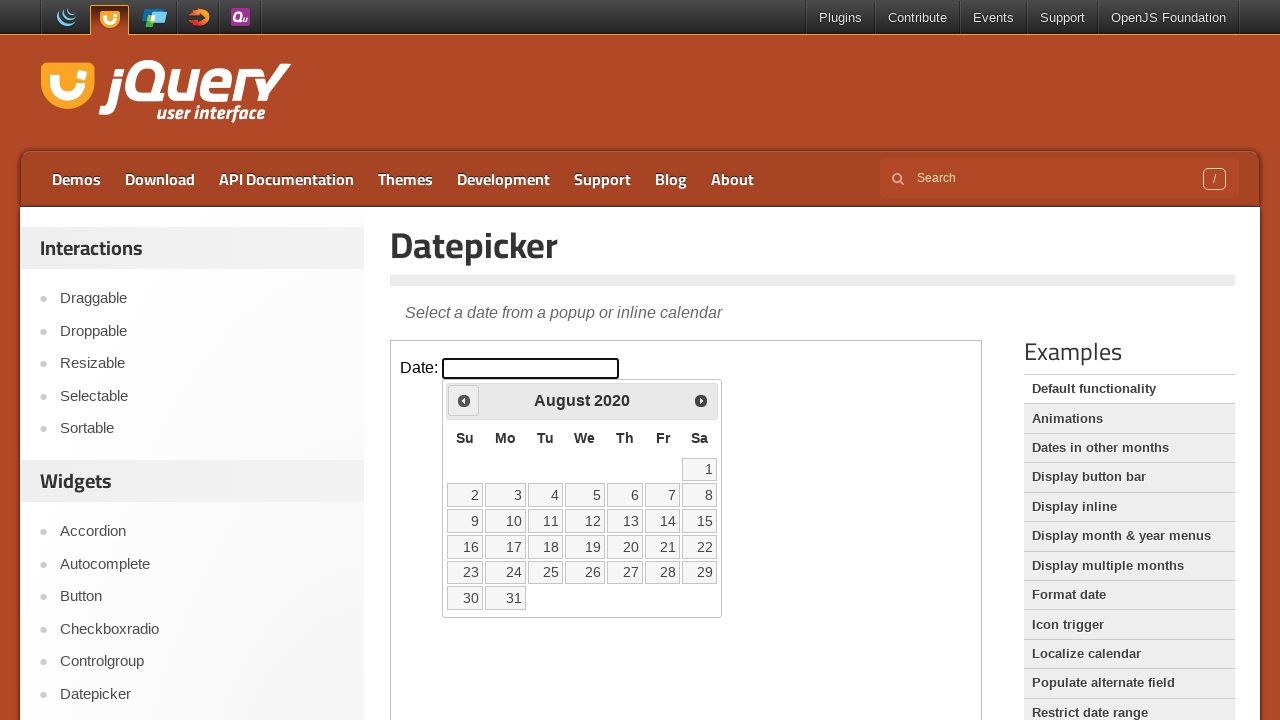

Checked current calendar date: August 2020
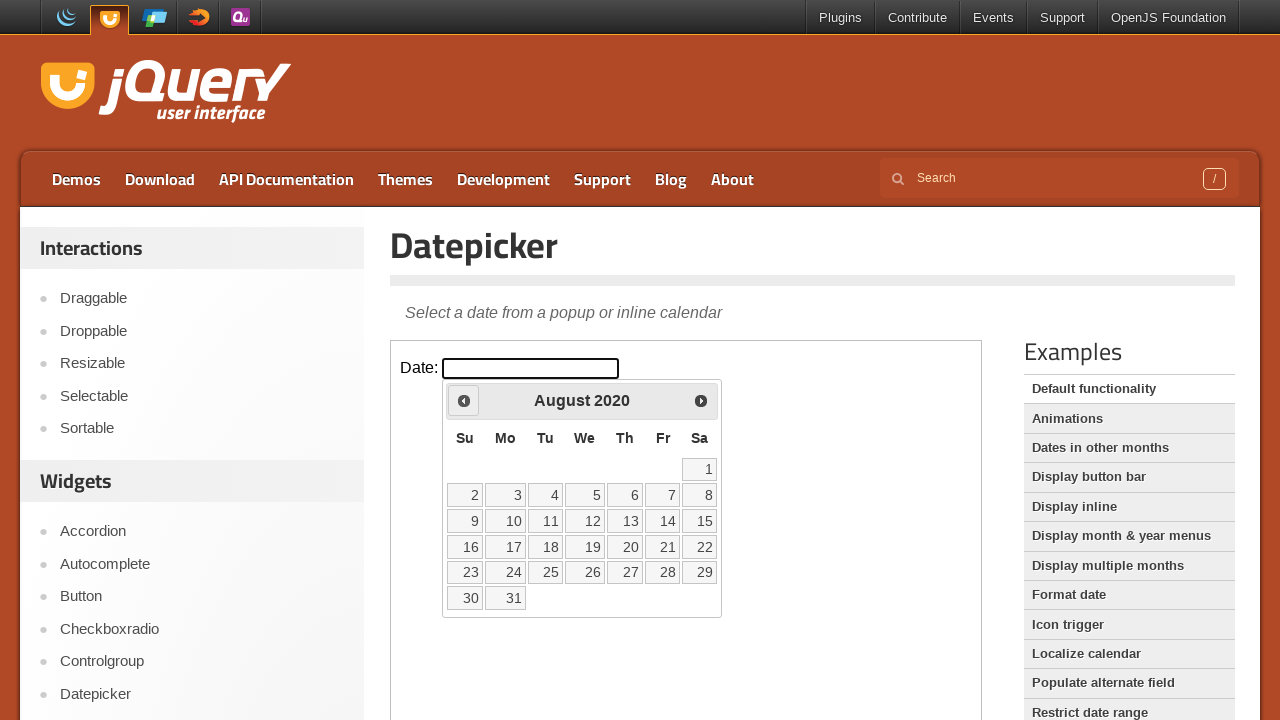

Clicked previous month button to navigate calendar at (464, 400) on iframe >> nth=0 >> internal:control=enter-frame >> #ui-datepicker-div > div > a:
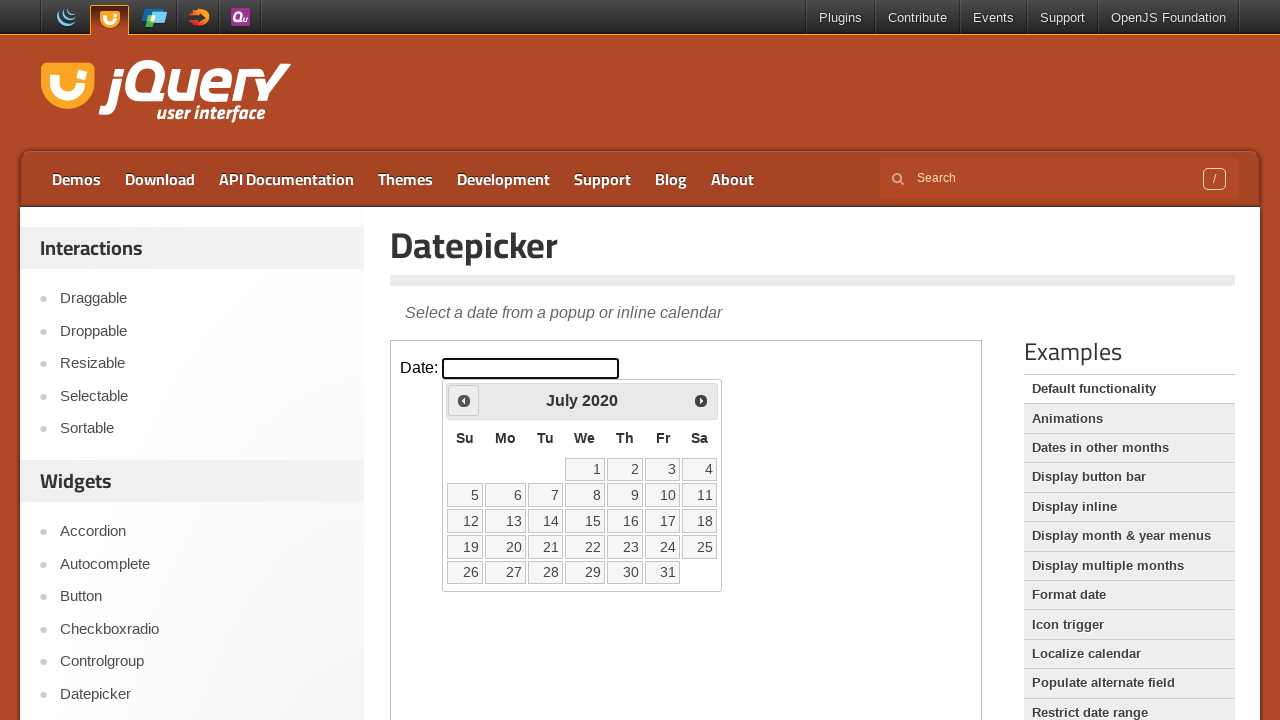

Waited for calendar to update
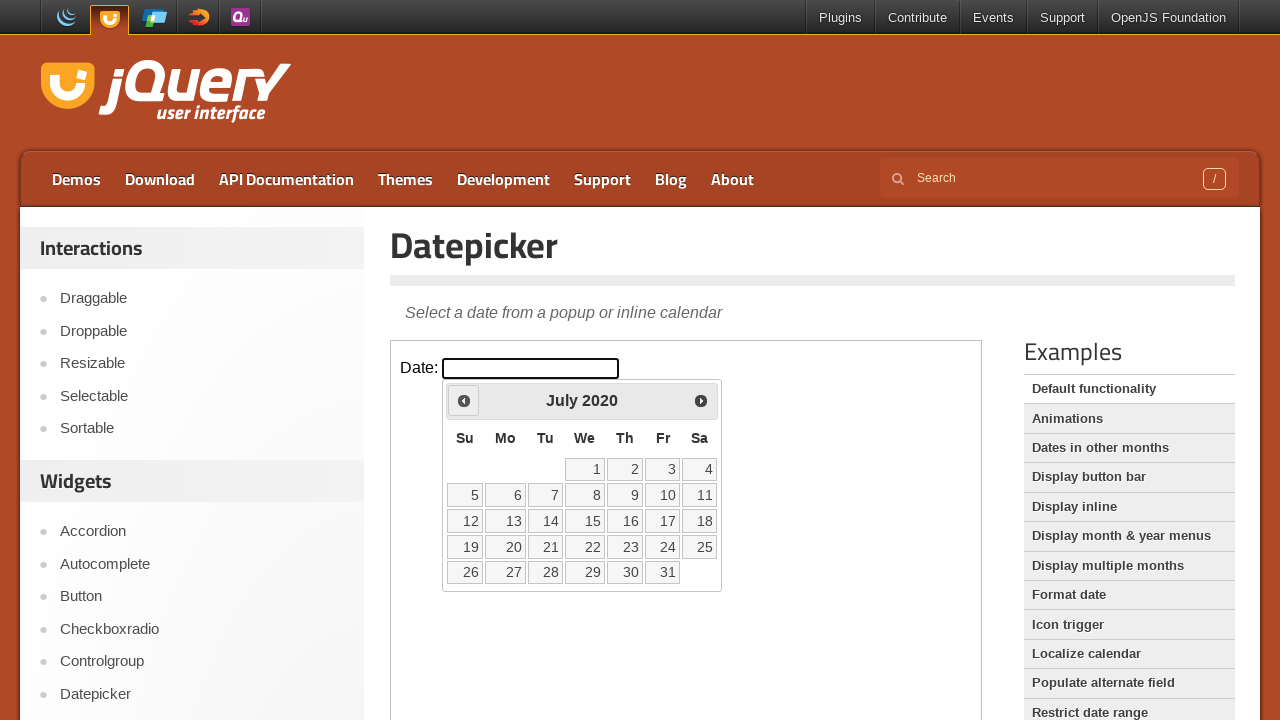

Checked current calendar date: July 2020
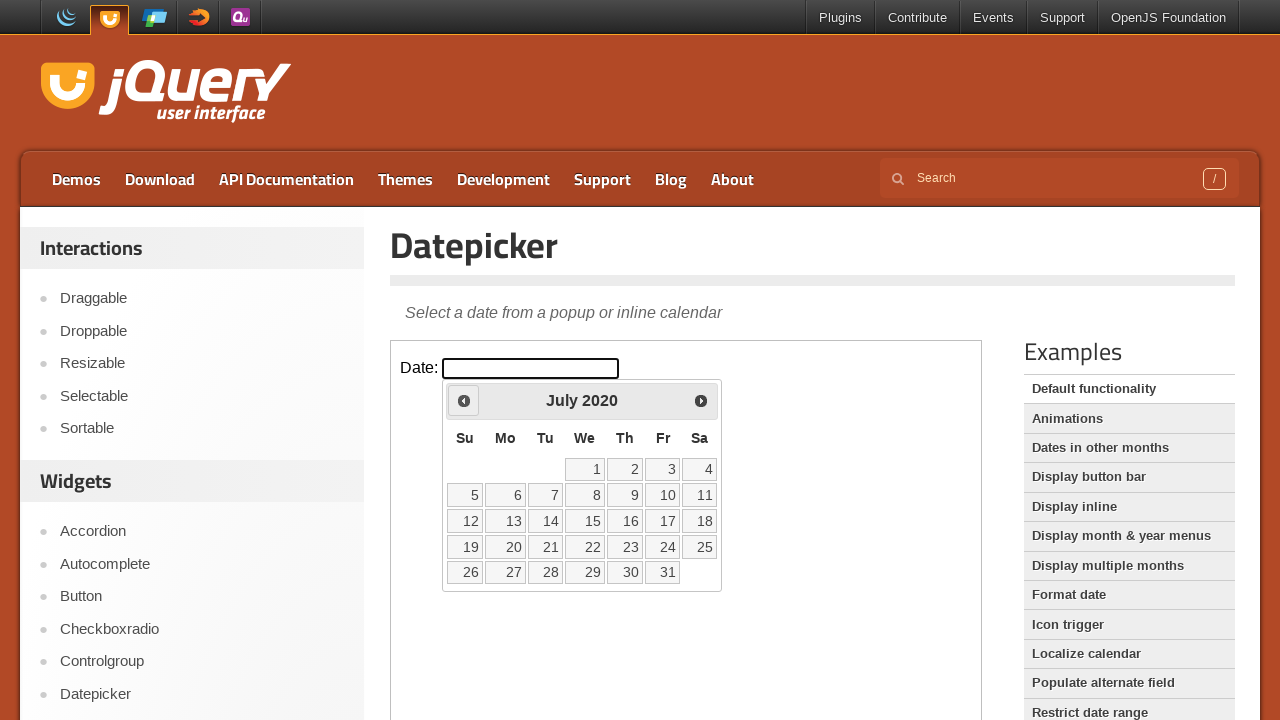

Clicked previous month button to navigate calendar at (464, 400) on iframe >> nth=0 >> internal:control=enter-frame >> #ui-datepicker-div > div > a:
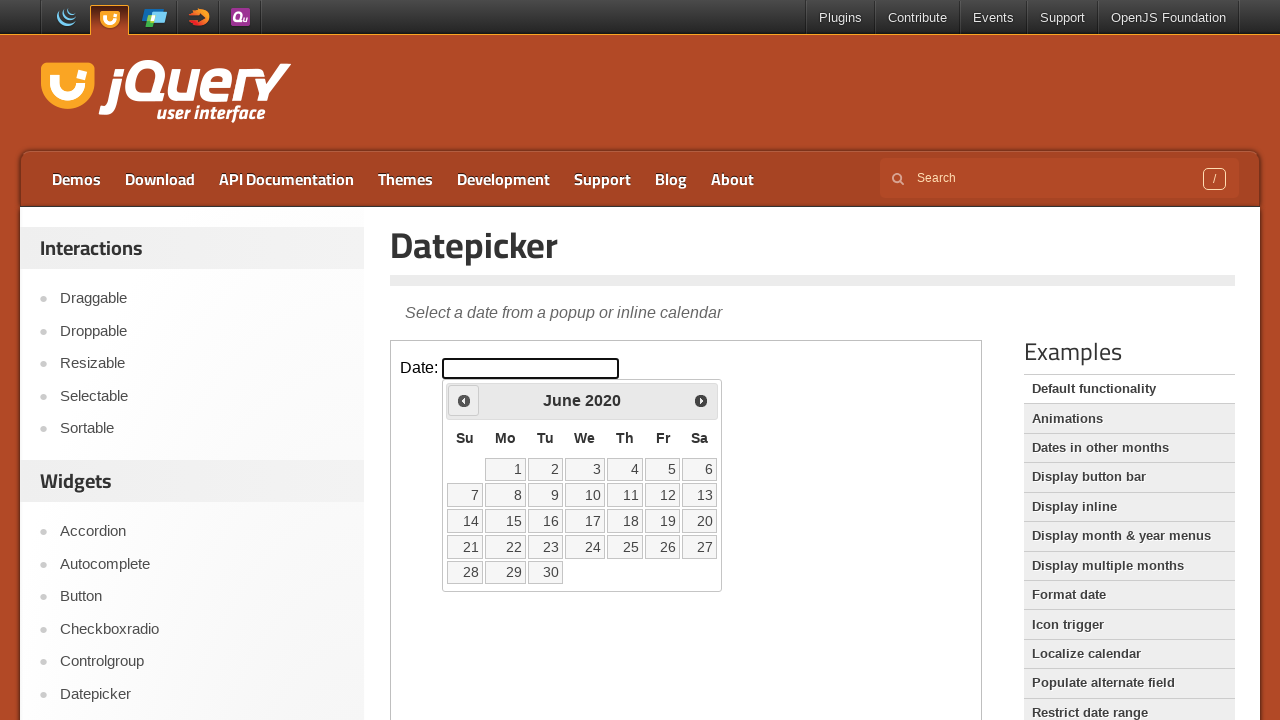

Waited for calendar to update
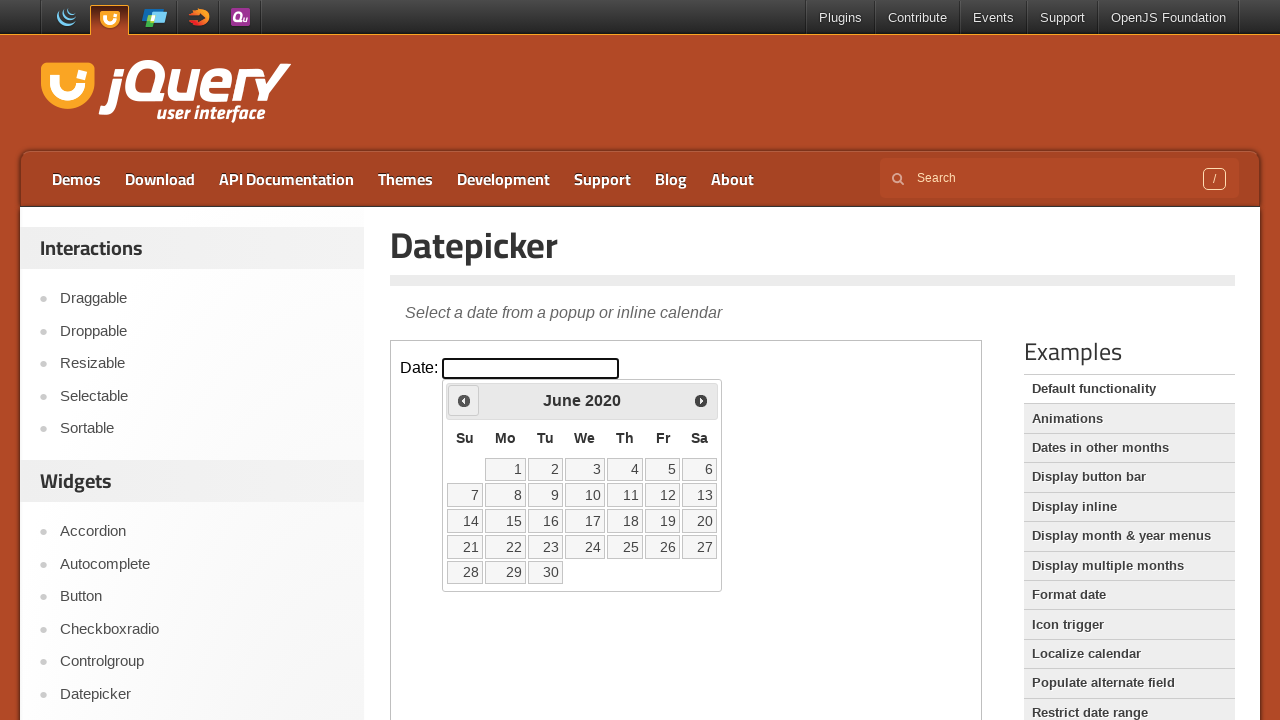

Checked current calendar date: June 2020
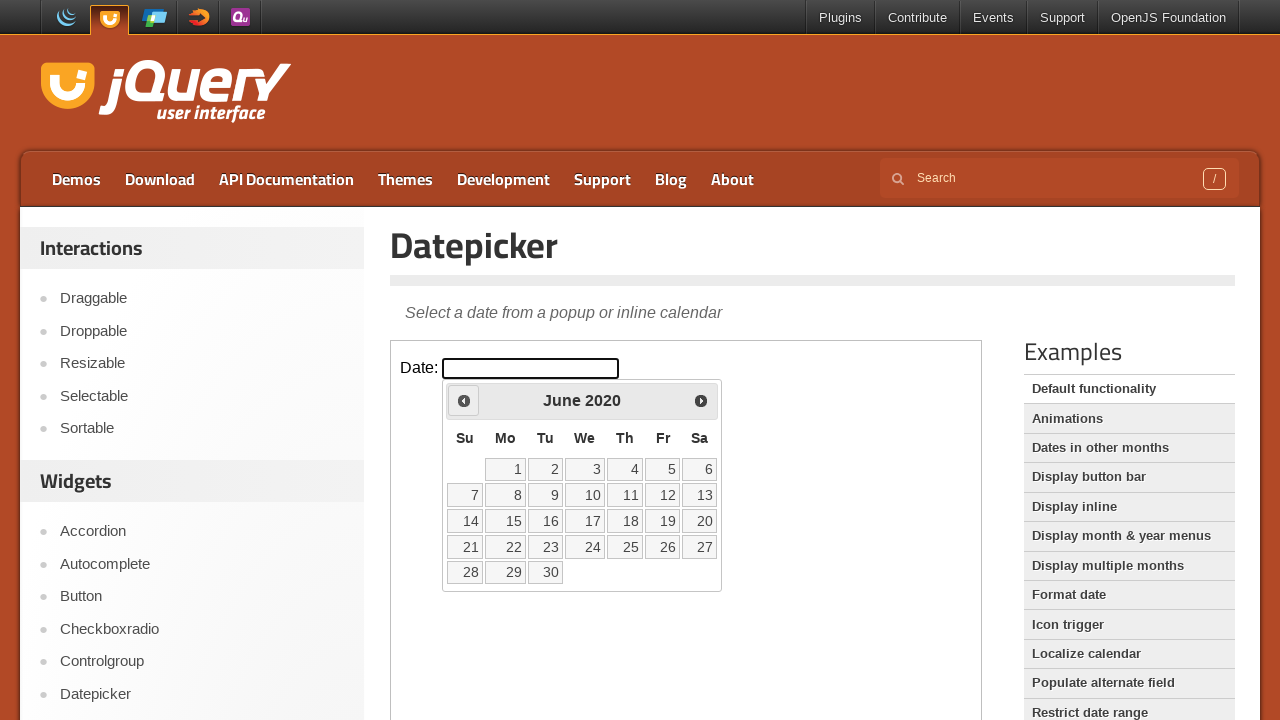

Clicked previous month button to navigate calendar at (464, 400) on iframe >> nth=0 >> internal:control=enter-frame >> #ui-datepicker-div > div > a:
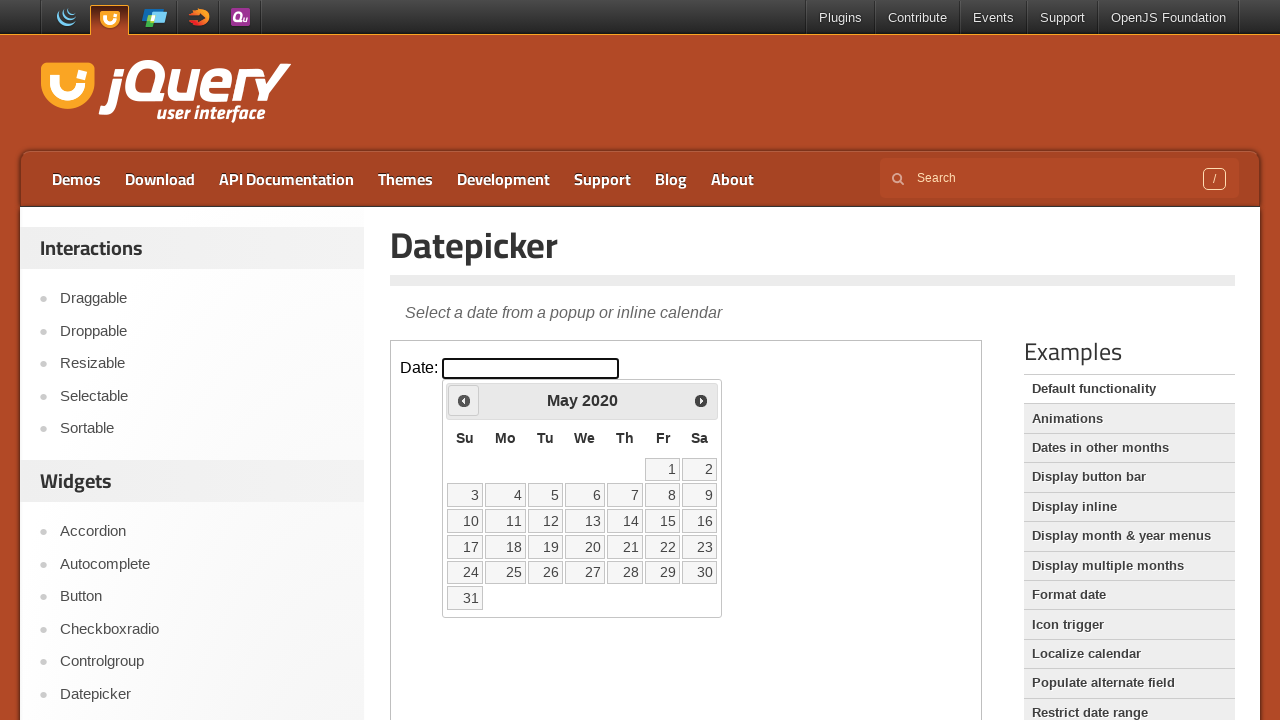

Waited for calendar to update
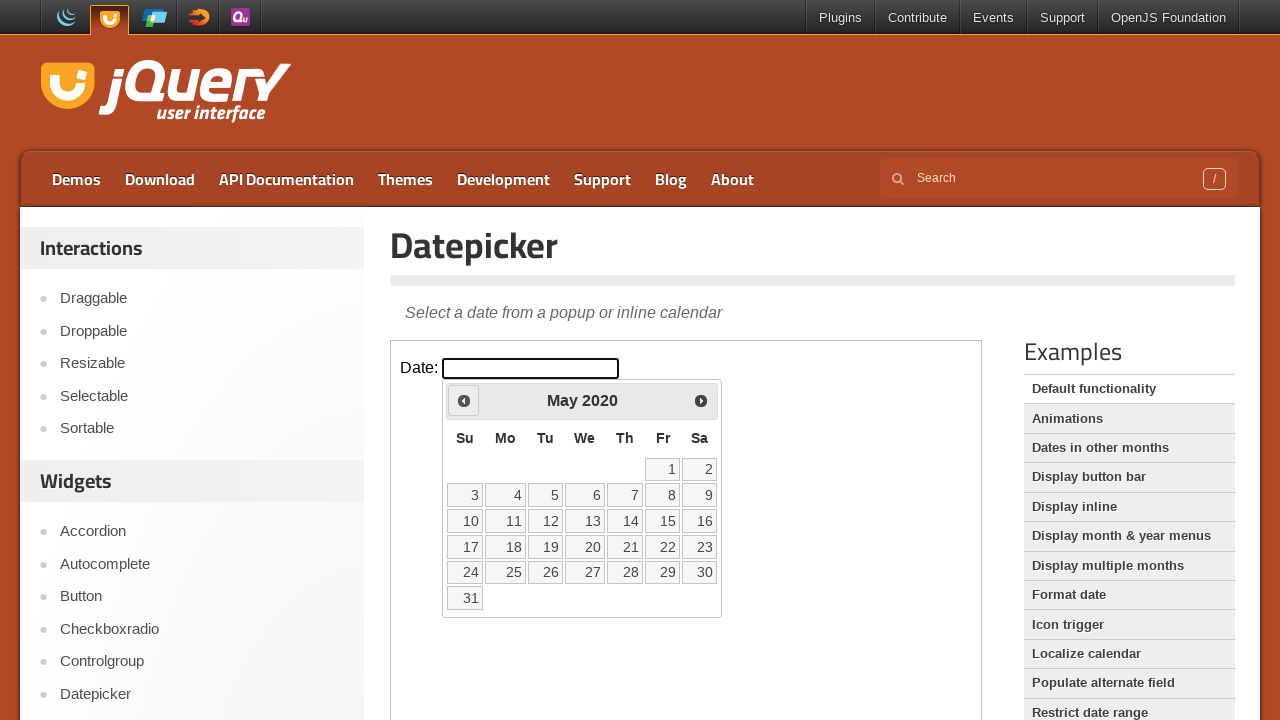

Checked current calendar date: May 2020
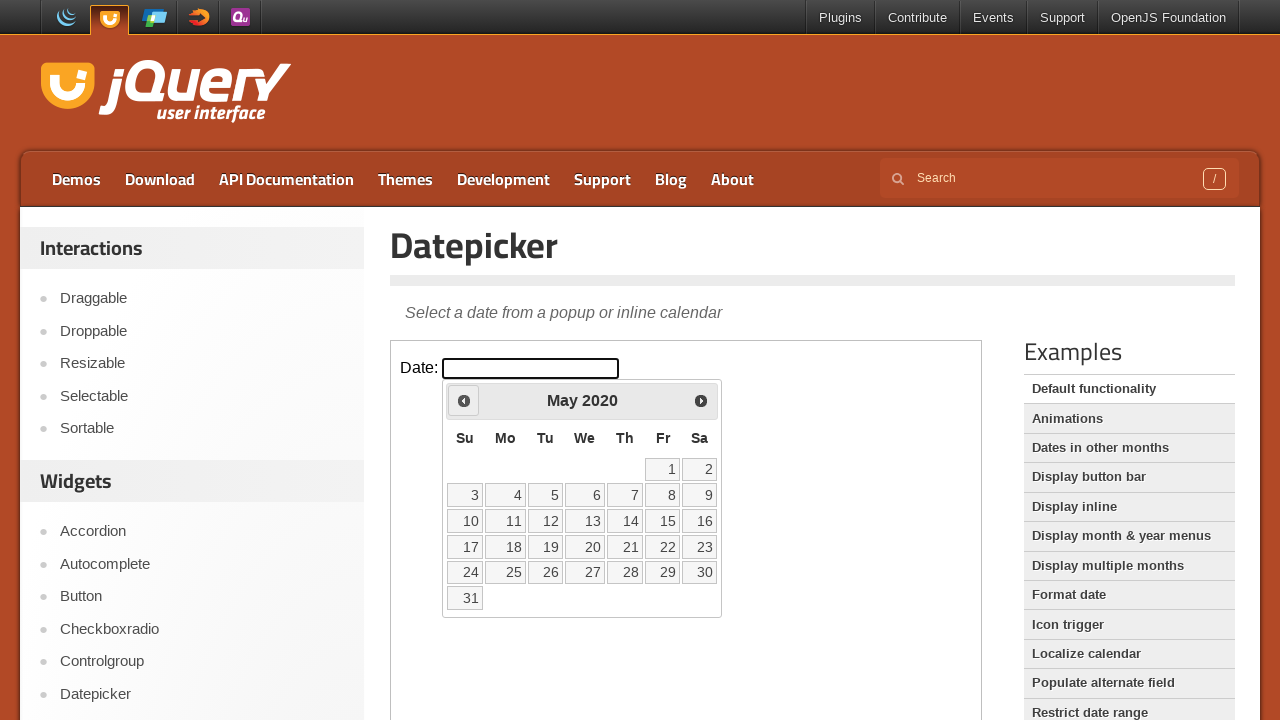

Clicked previous month button to navigate calendar at (464, 400) on iframe >> nth=0 >> internal:control=enter-frame >> #ui-datepicker-div > div > a:
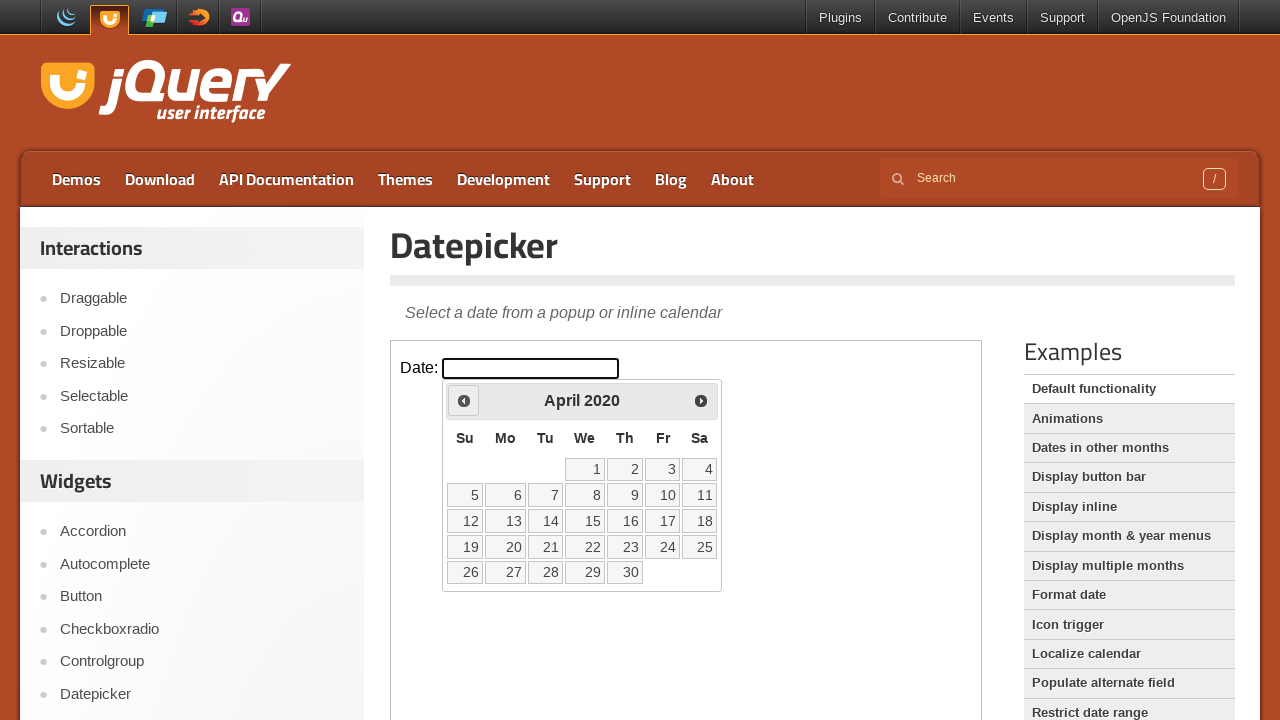

Waited for calendar to update
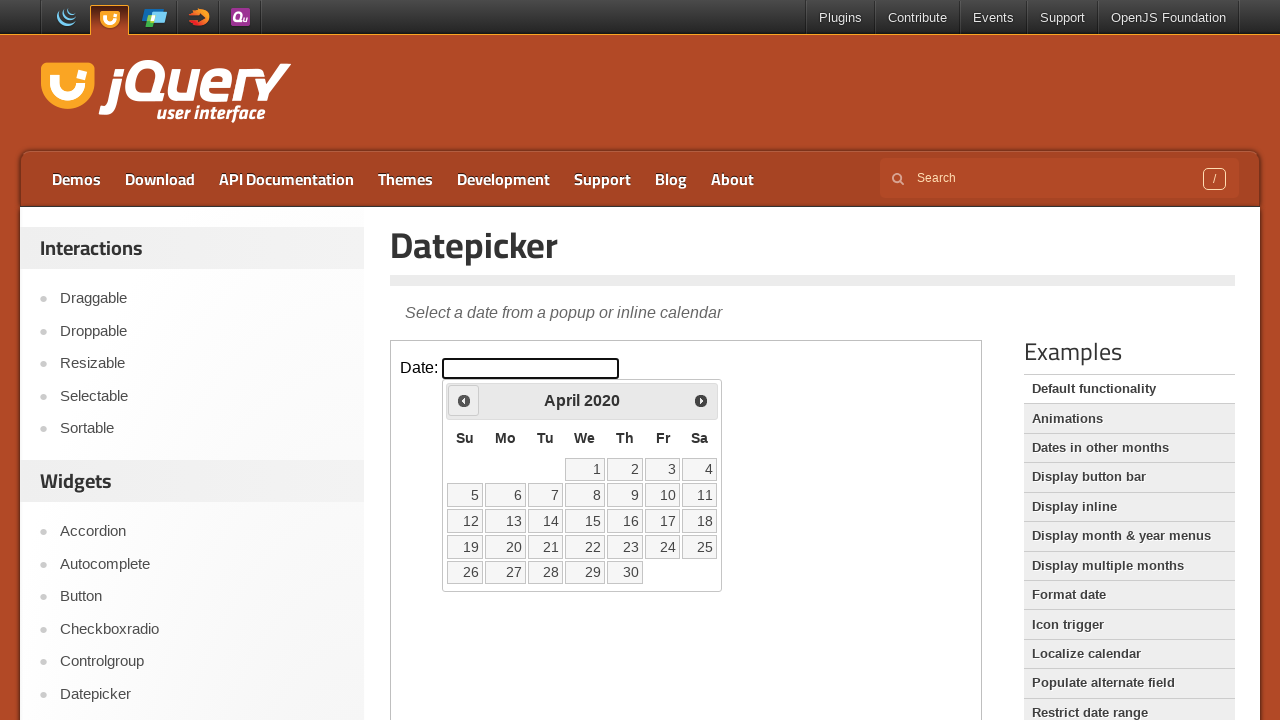

Checked current calendar date: April 2020
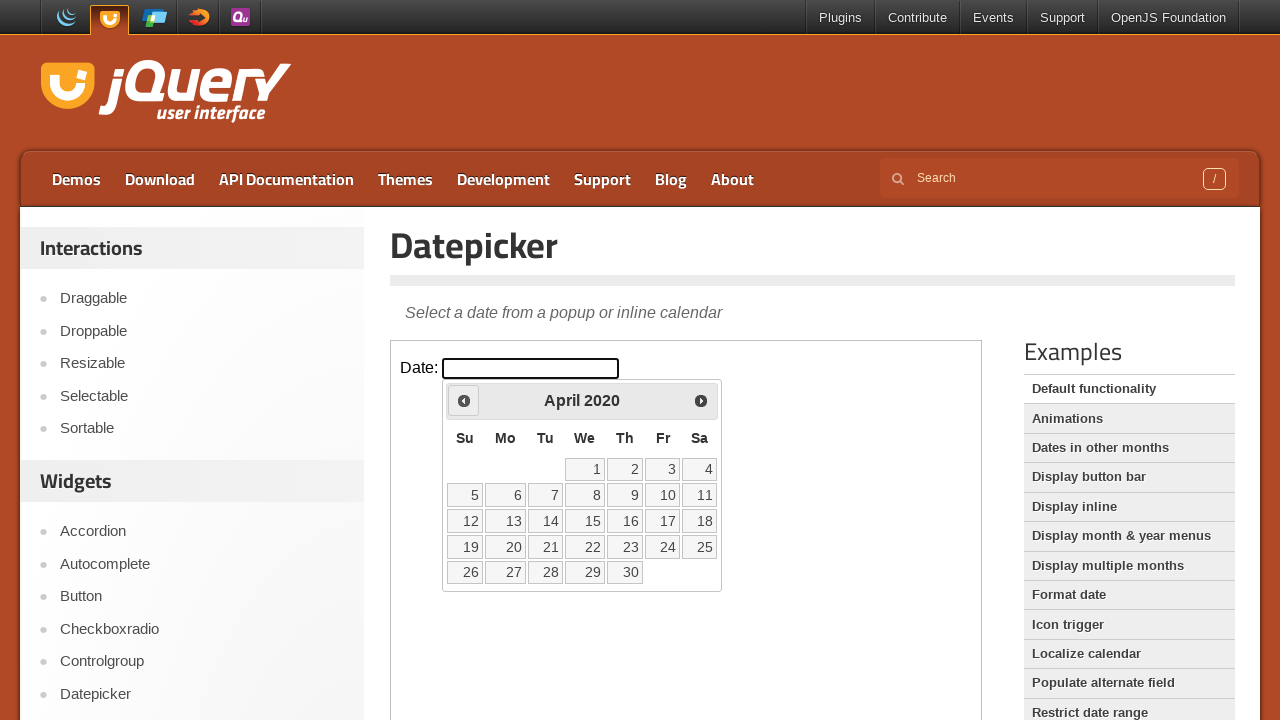

Clicked previous month button to navigate calendar at (464, 400) on iframe >> nth=0 >> internal:control=enter-frame >> #ui-datepicker-div > div > a:
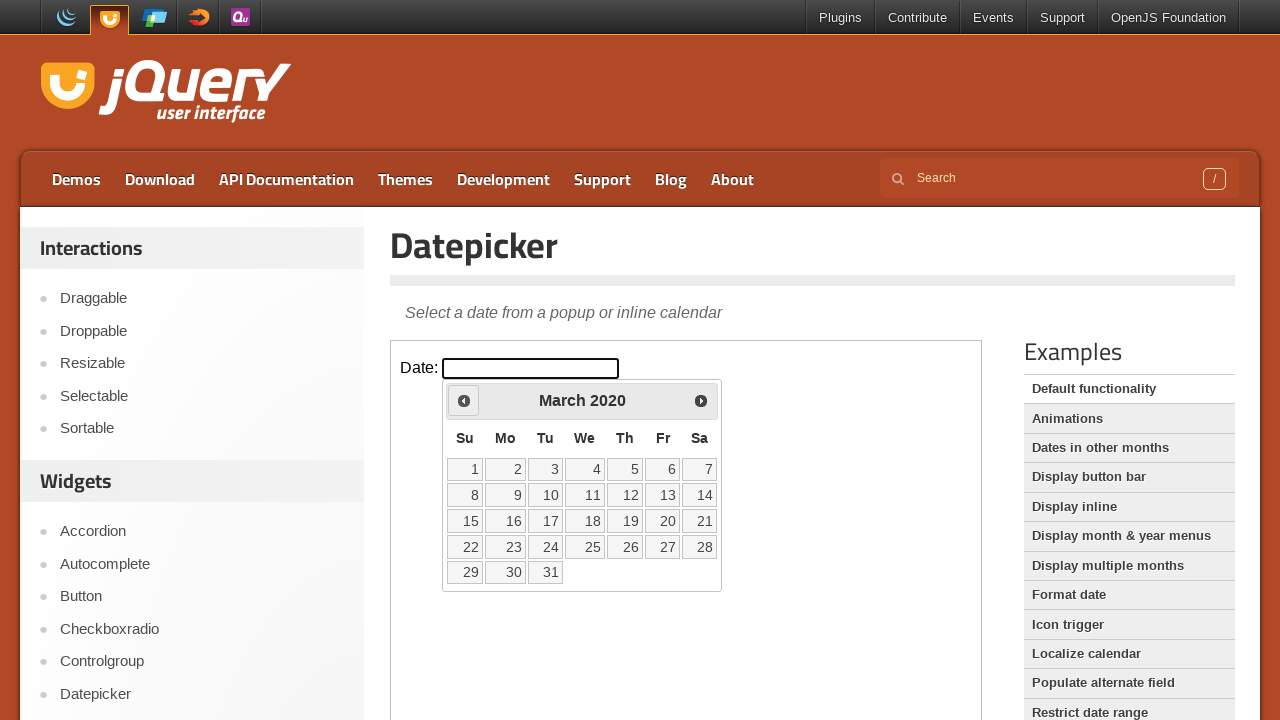

Waited for calendar to update
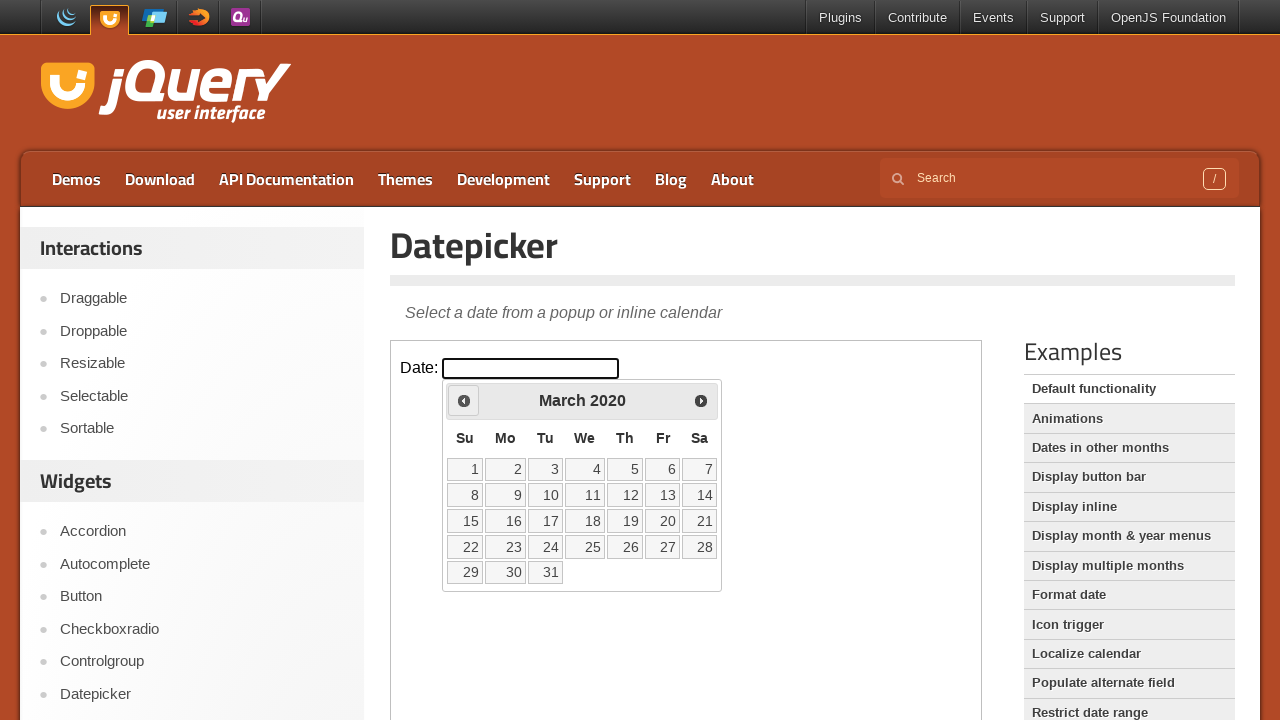

Checked current calendar date: March 2020
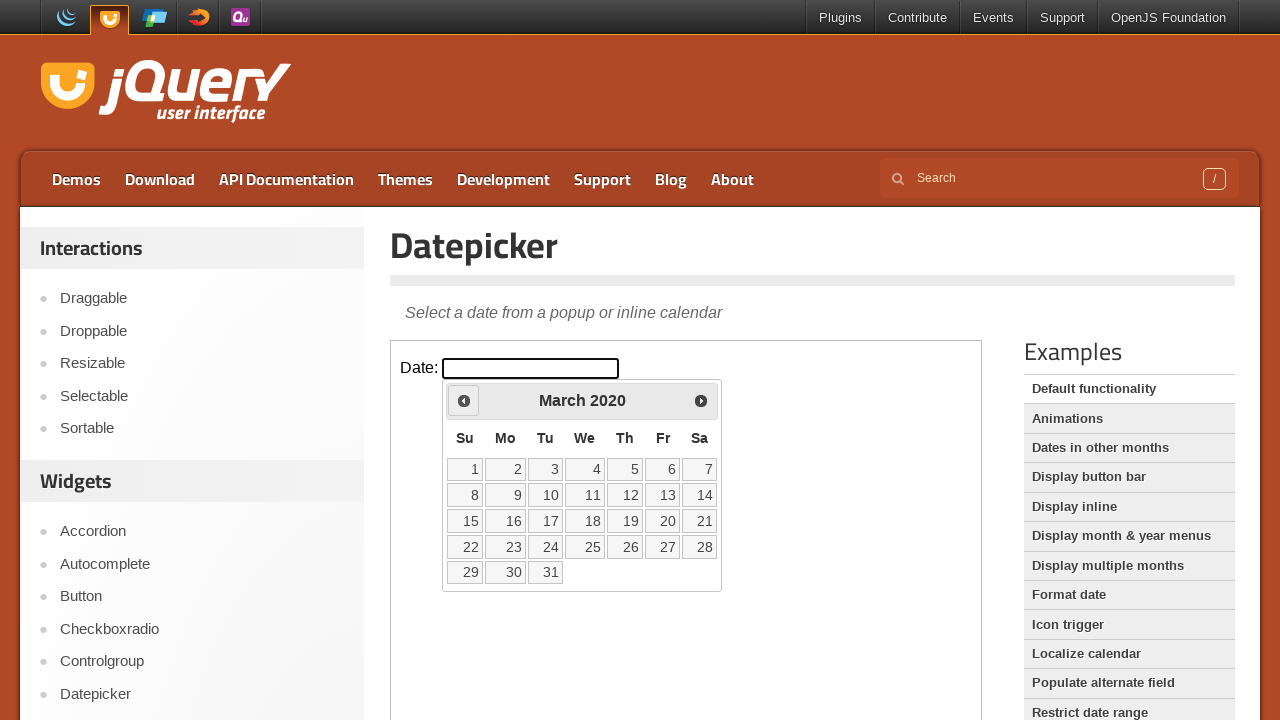

Found 31 date options in calendar
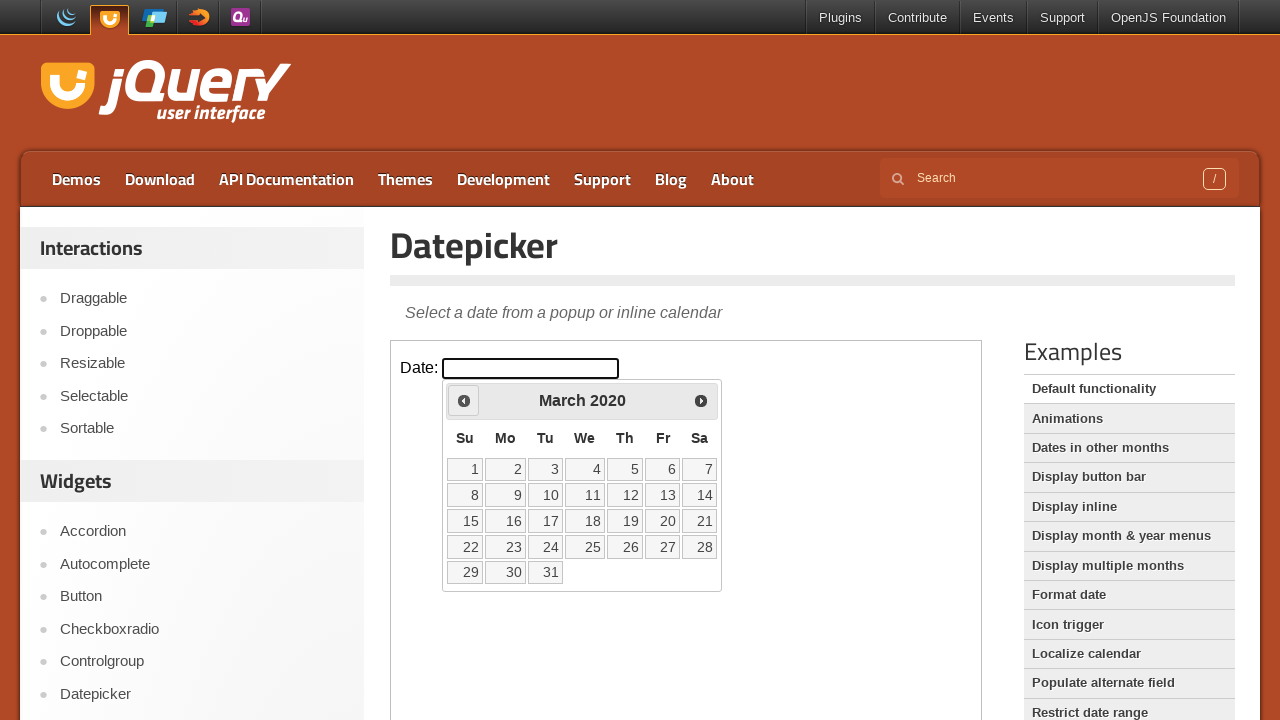

Selected March 27, 2020 from calendar at (663, 547) on iframe >> nth=0 >> internal:control=enter-frame >> xpath=//div[@id='ui-datepicke
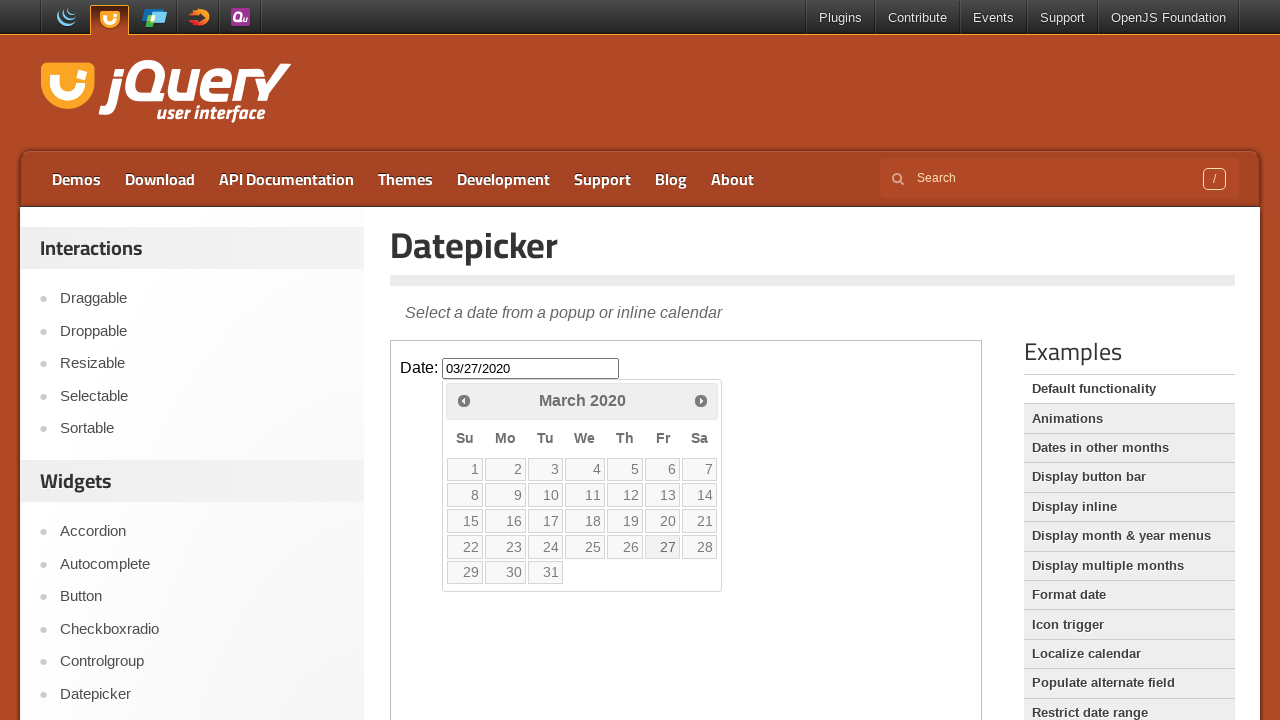

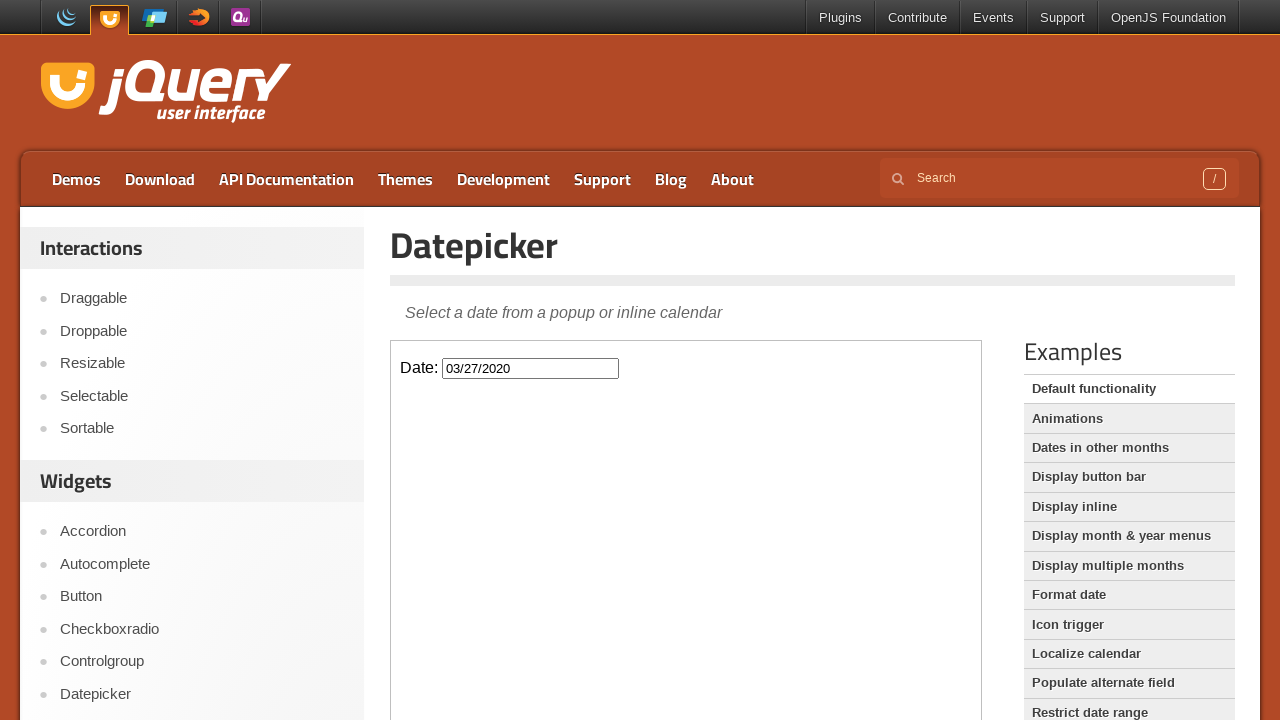